Automates playing the Suika game by navigating to the game page and performing click actions on the game canvas

Starting URL: https://suika-game.app/ko

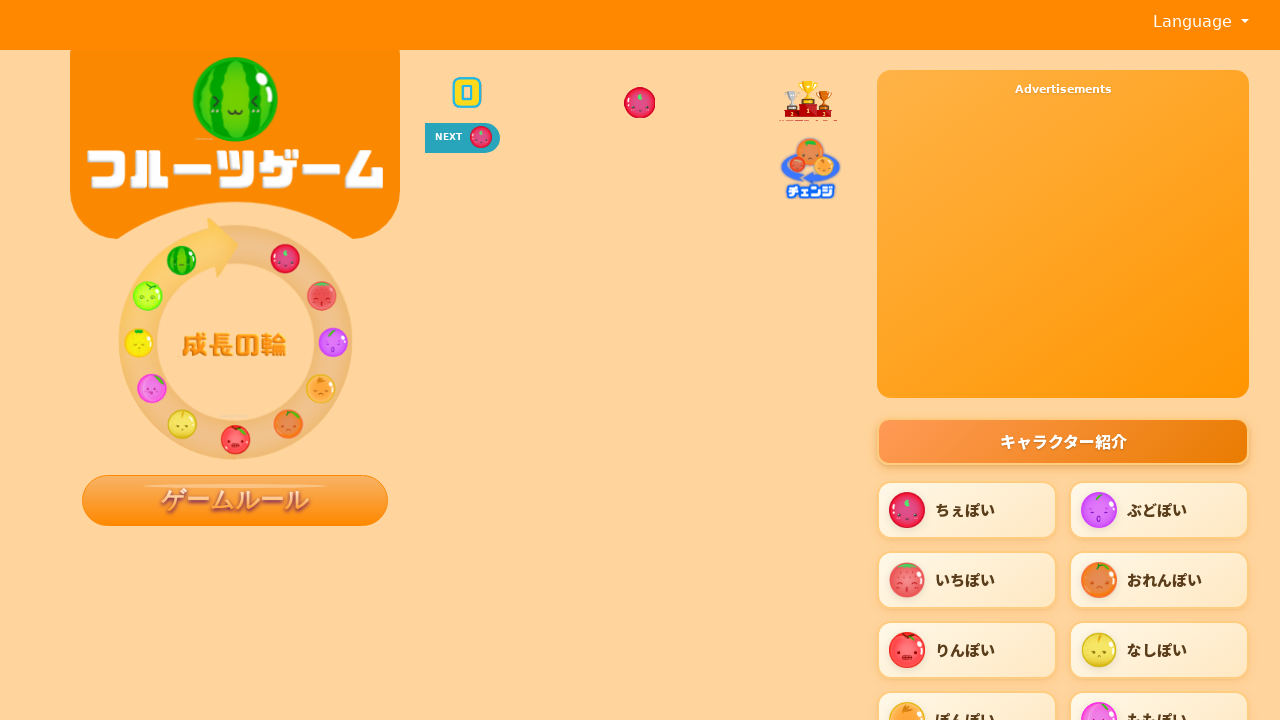

Navigated to Suika game page at https://suika-game.app/ko
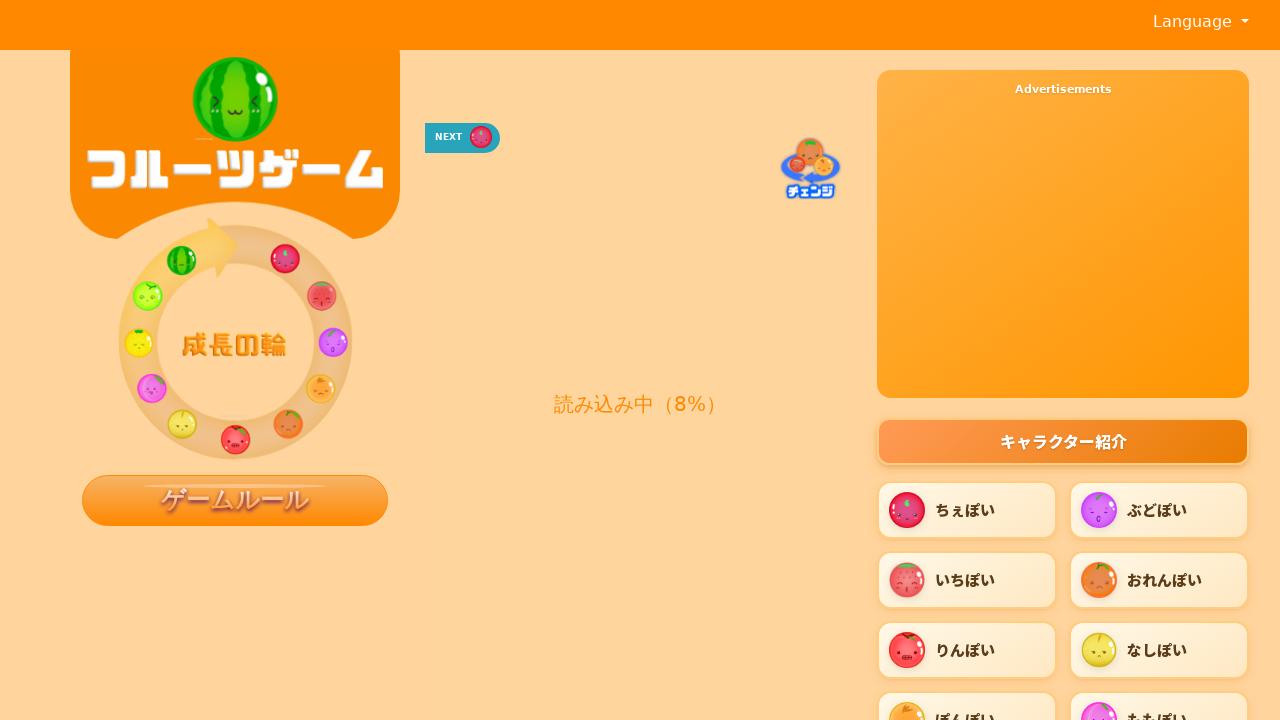

Located game canvas element with ID 'GameCanvas'
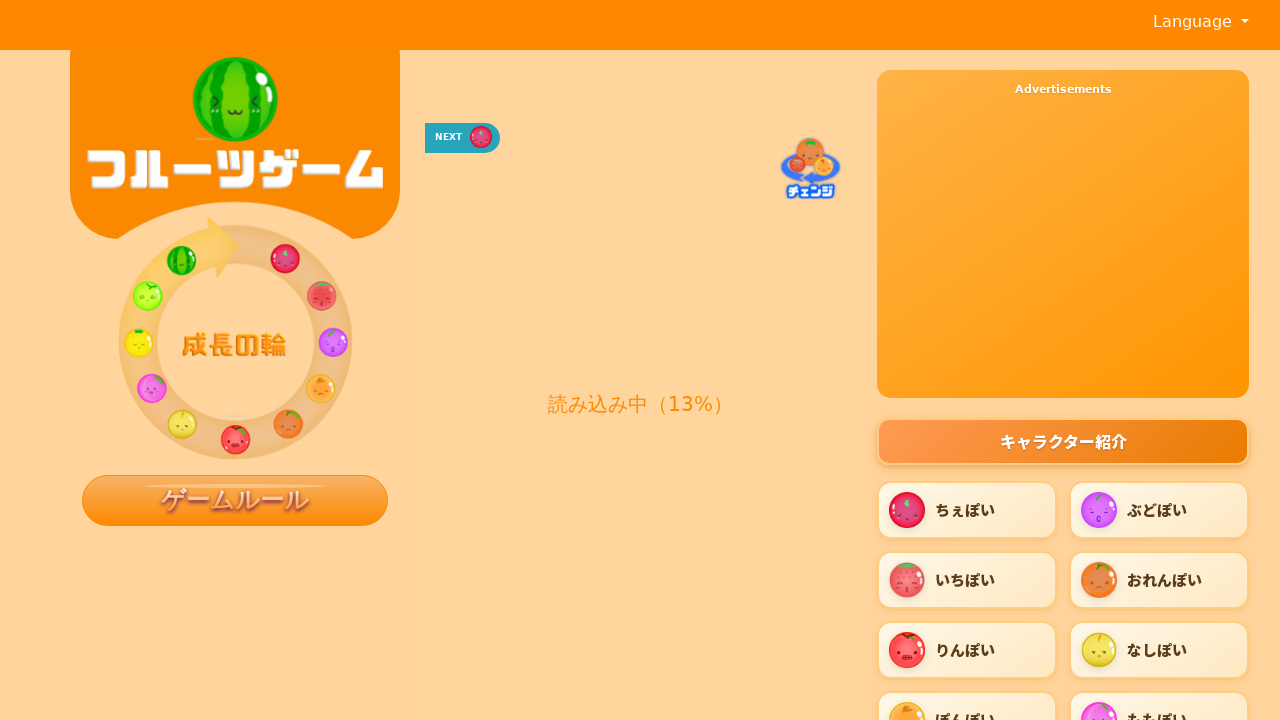

Retrieved canvas bounding box dimensions
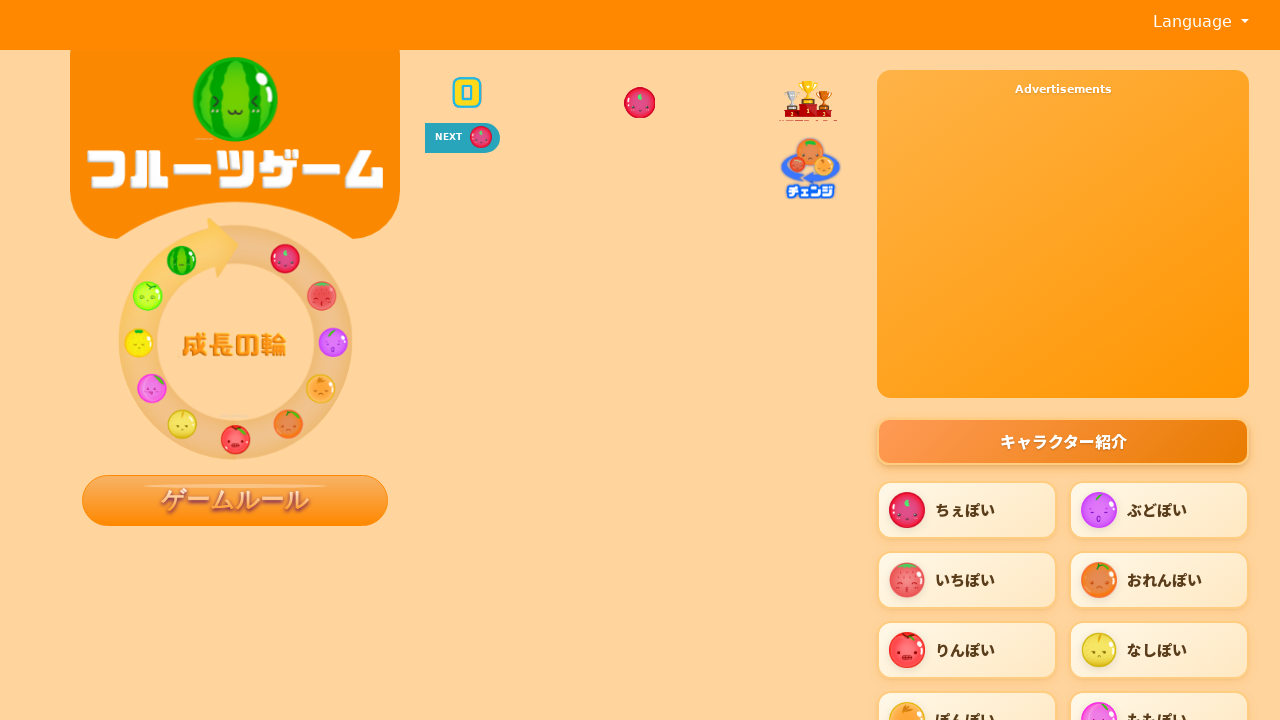

Clicked on game canvas at coordinates (699, 567) during episode 1, step 1 at (699, 567)
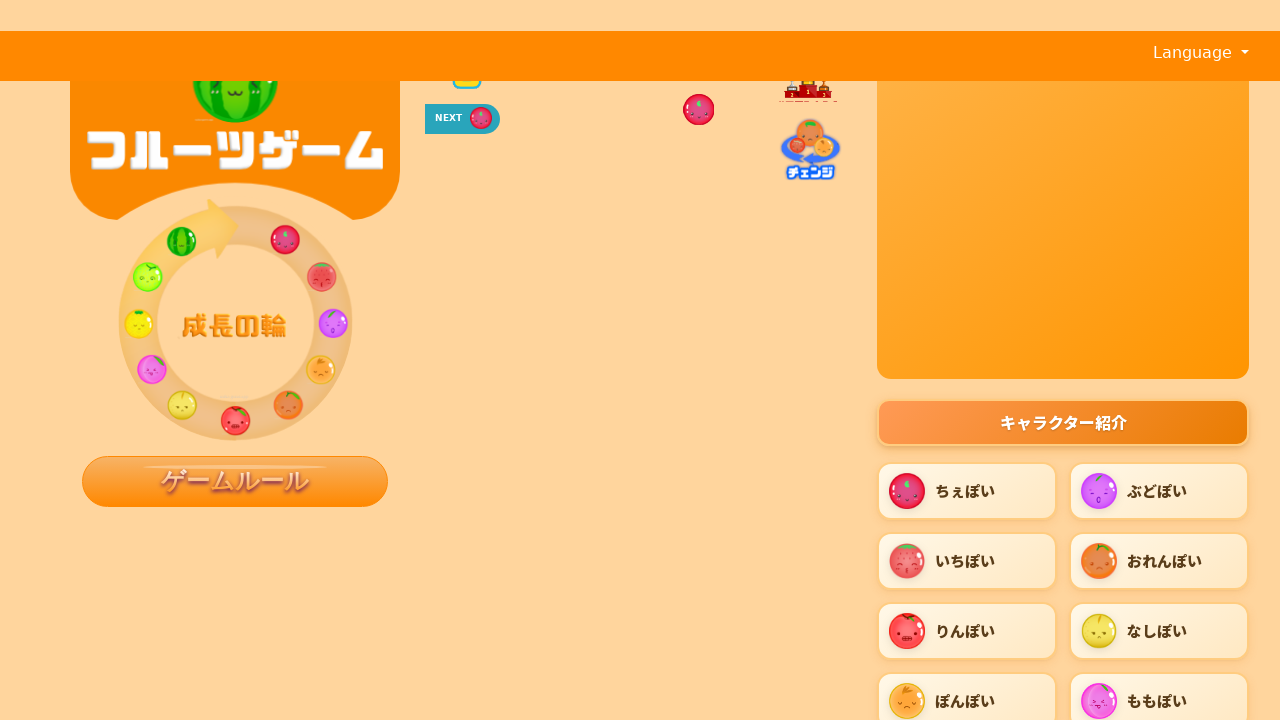

Waited 0.5 seconds for game to update after click in episode 1, step 1
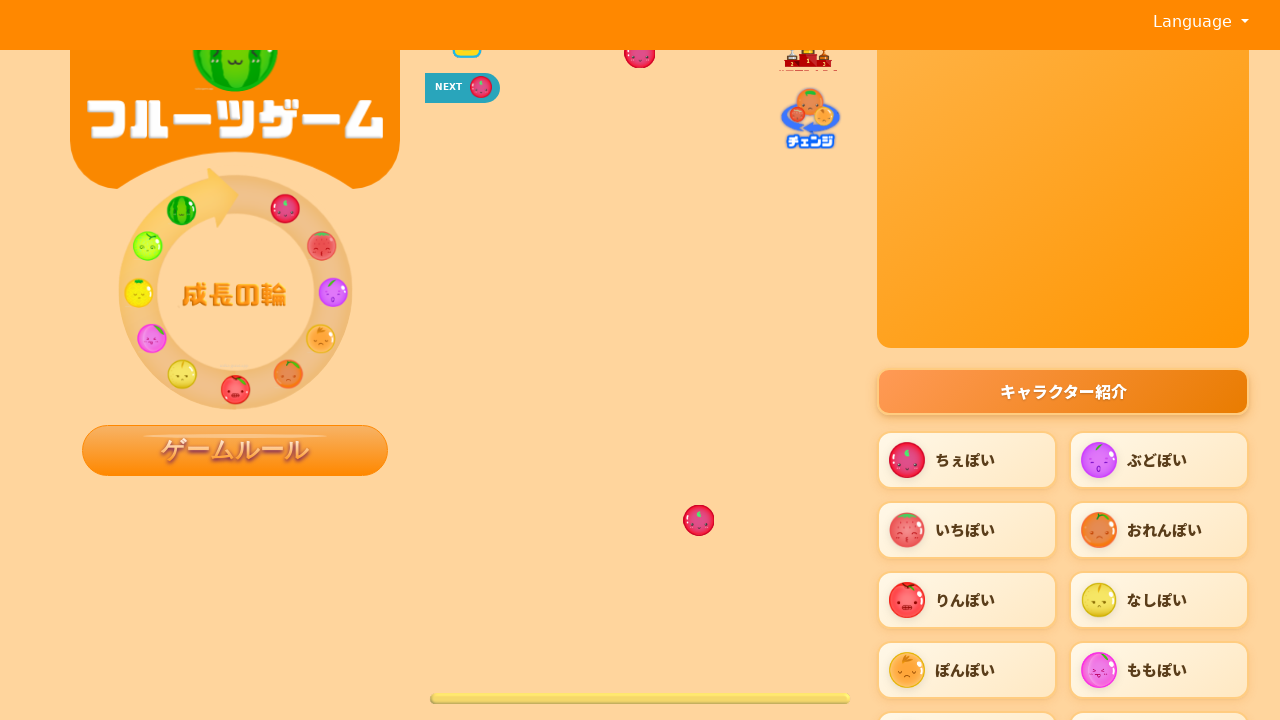

Clicked on game canvas at coordinates (695, 567) during episode 1, step 2 at (695, 567)
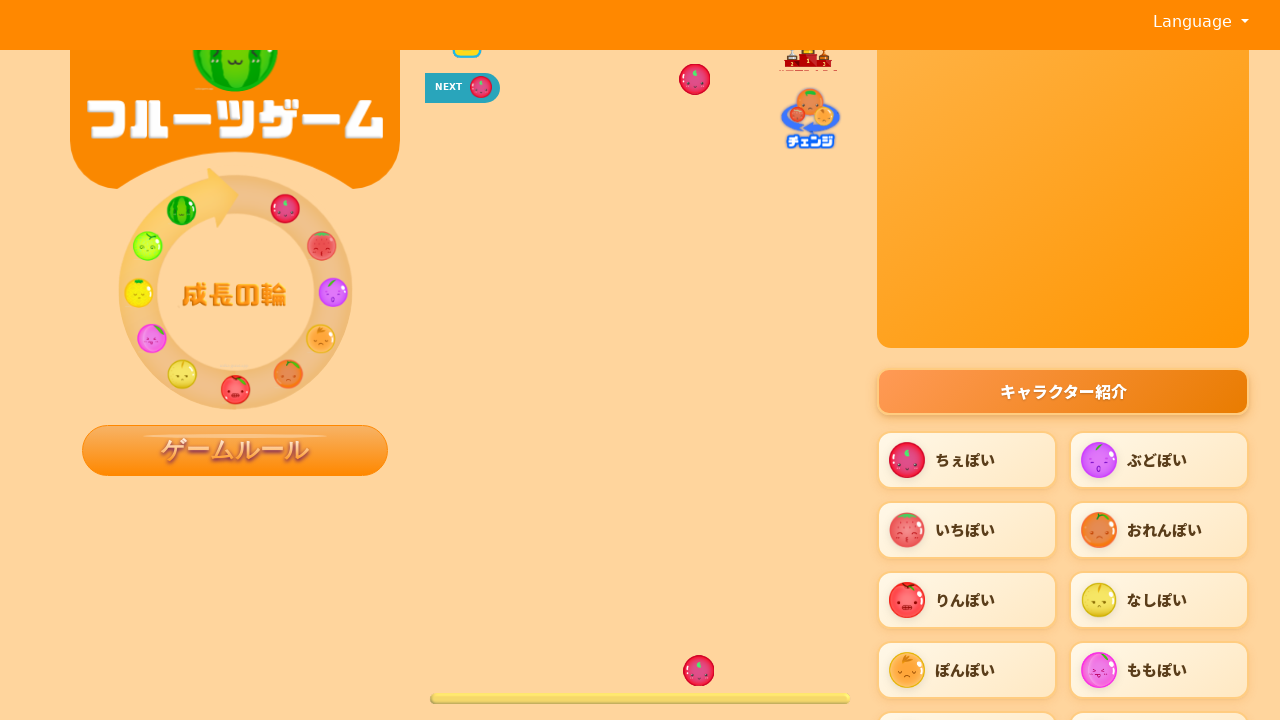

Waited 0.5 seconds for game to update after click in episode 1, step 2
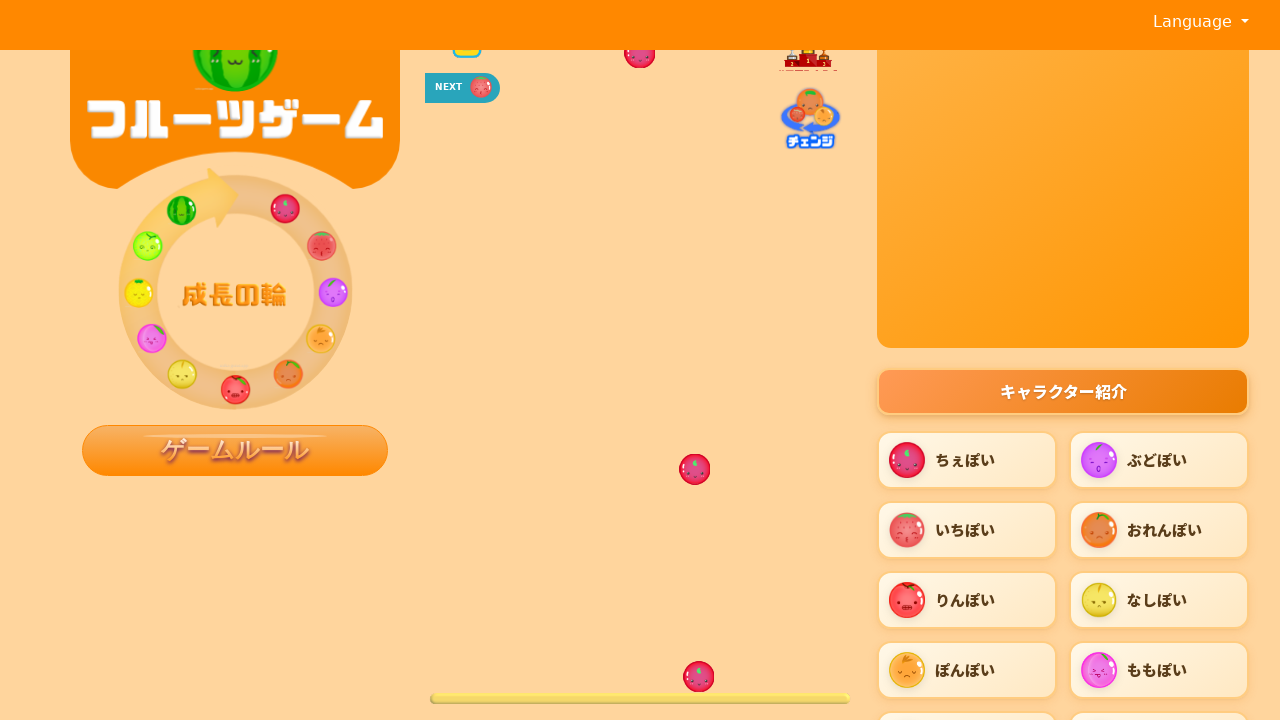

Clicked on game canvas at coordinates (468, 567) during episode 1, step 3 at (468, 567)
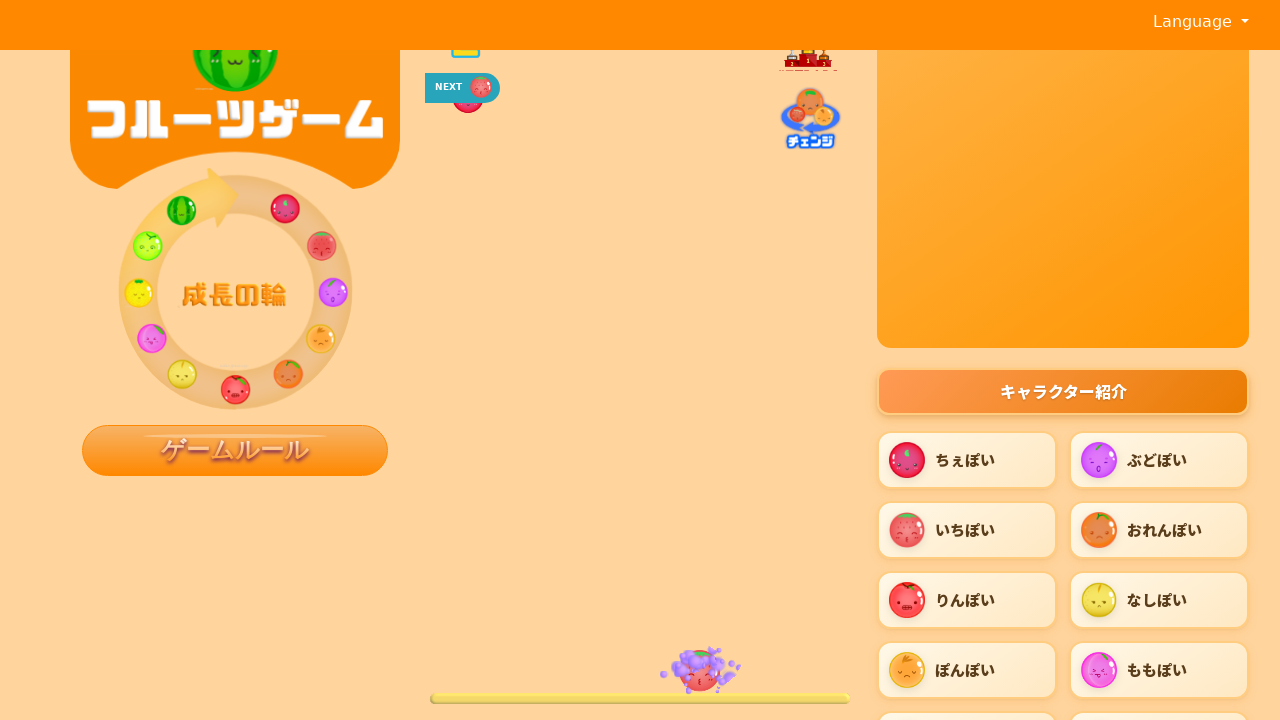

Waited 0.5 seconds for game to update after click in episode 1, step 3
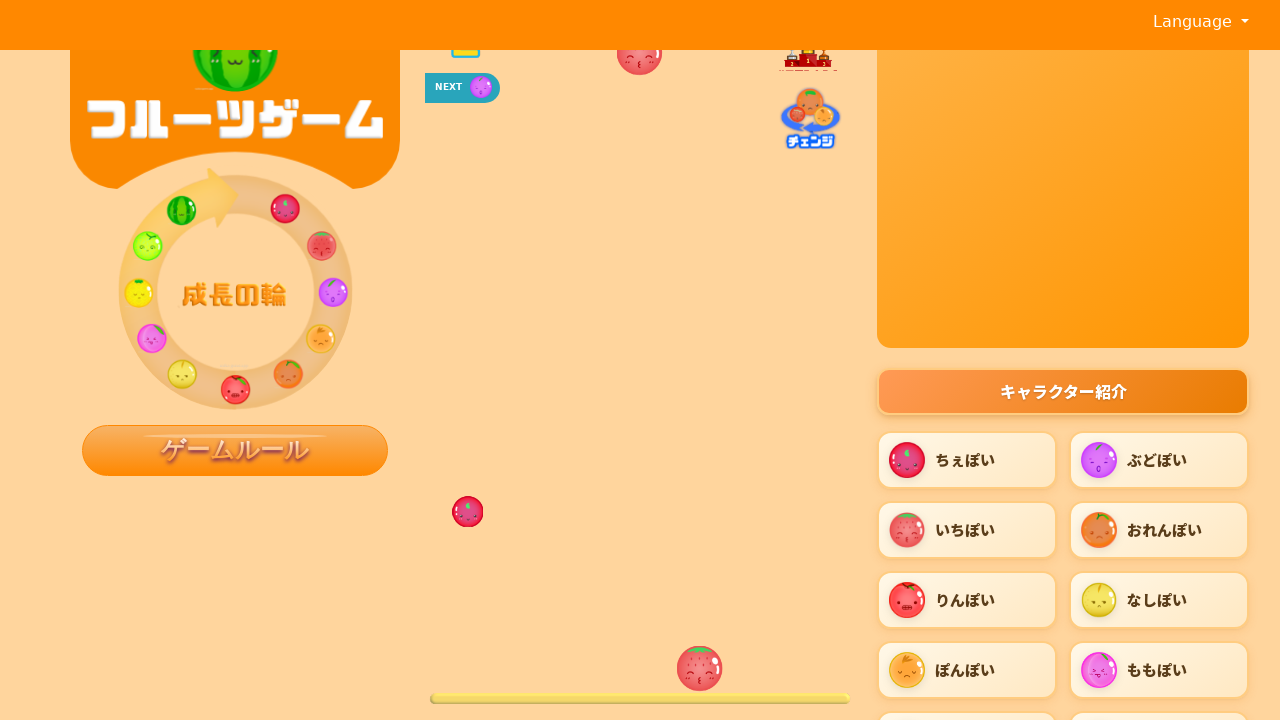

Clicked on game canvas at coordinates (532, 567) during episode 1, step 4 at (532, 567)
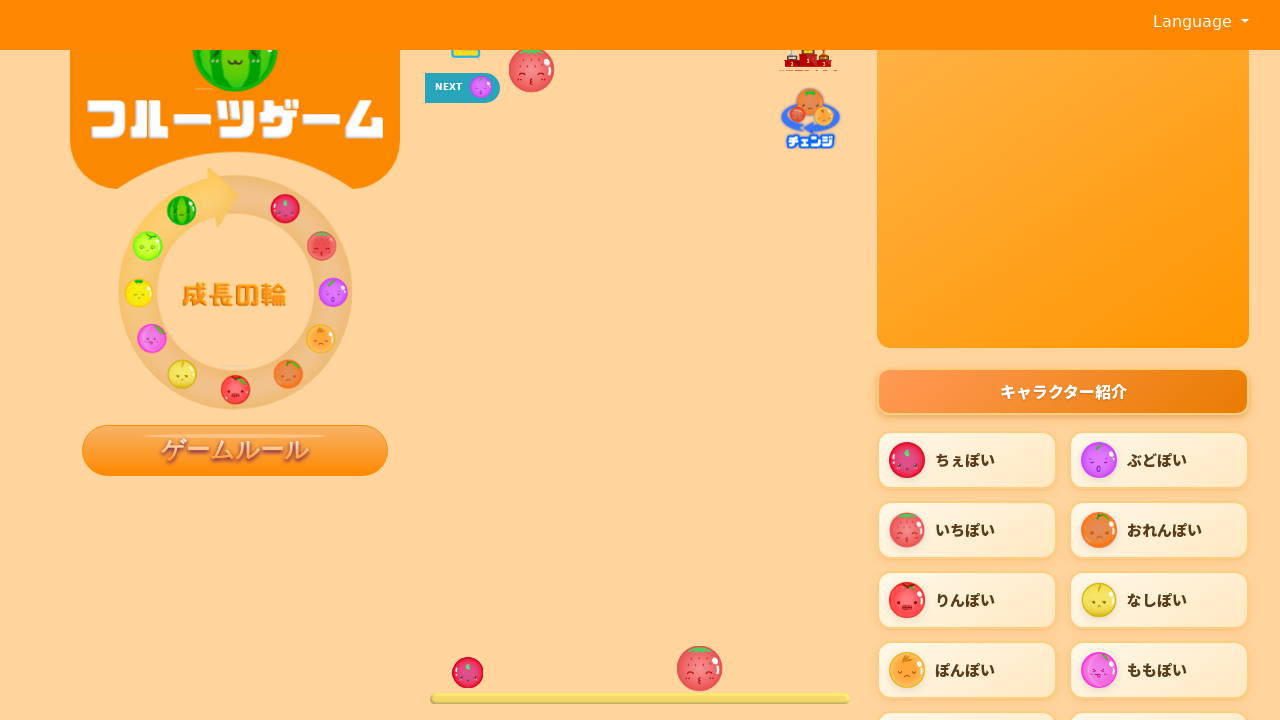

Waited 0.5 seconds for game to update after click in episode 1, step 4
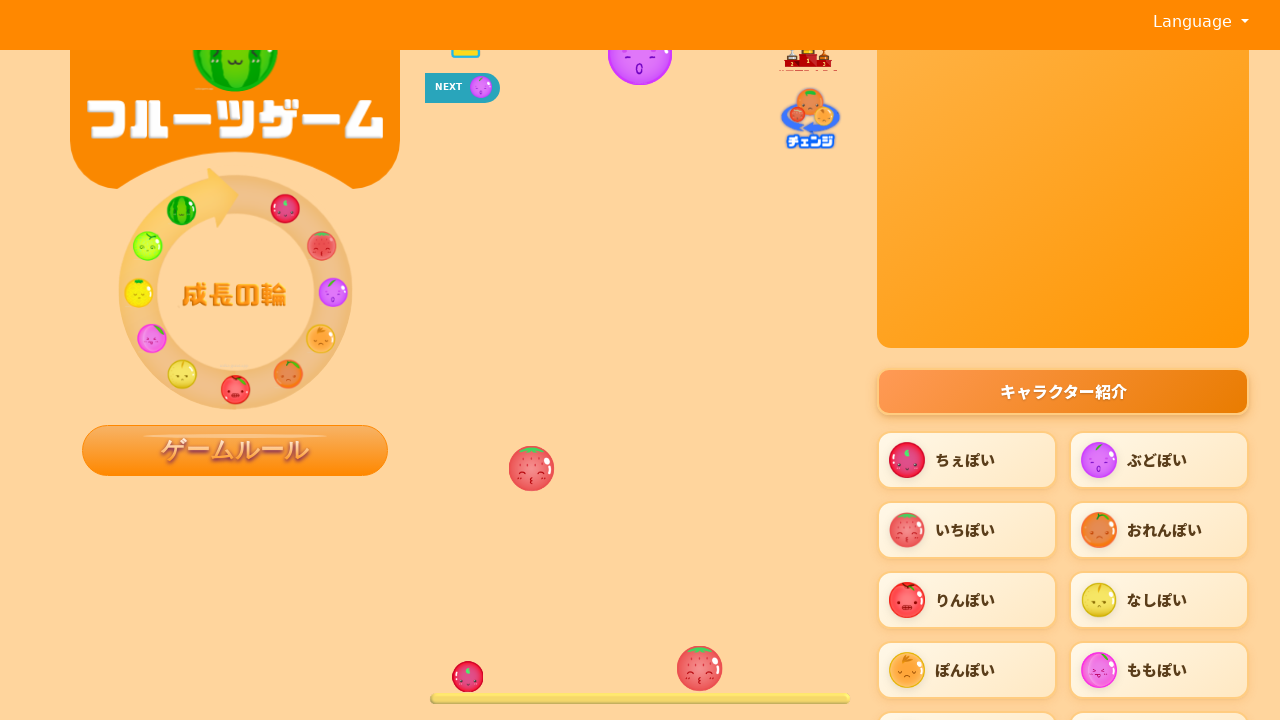

Clicked on game canvas at coordinates (769, 567) during episode 1, step 5 at (769, 567)
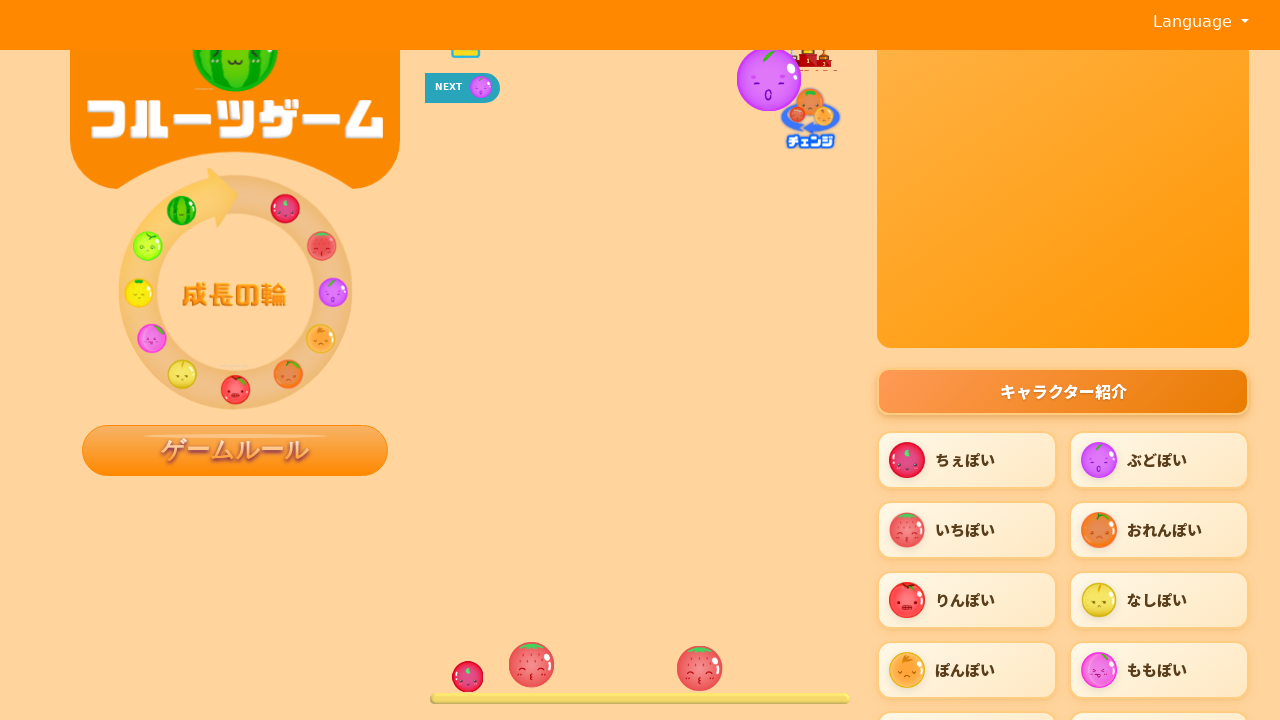

Waited 0.5 seconds for game to update after click in episode 1, step 5
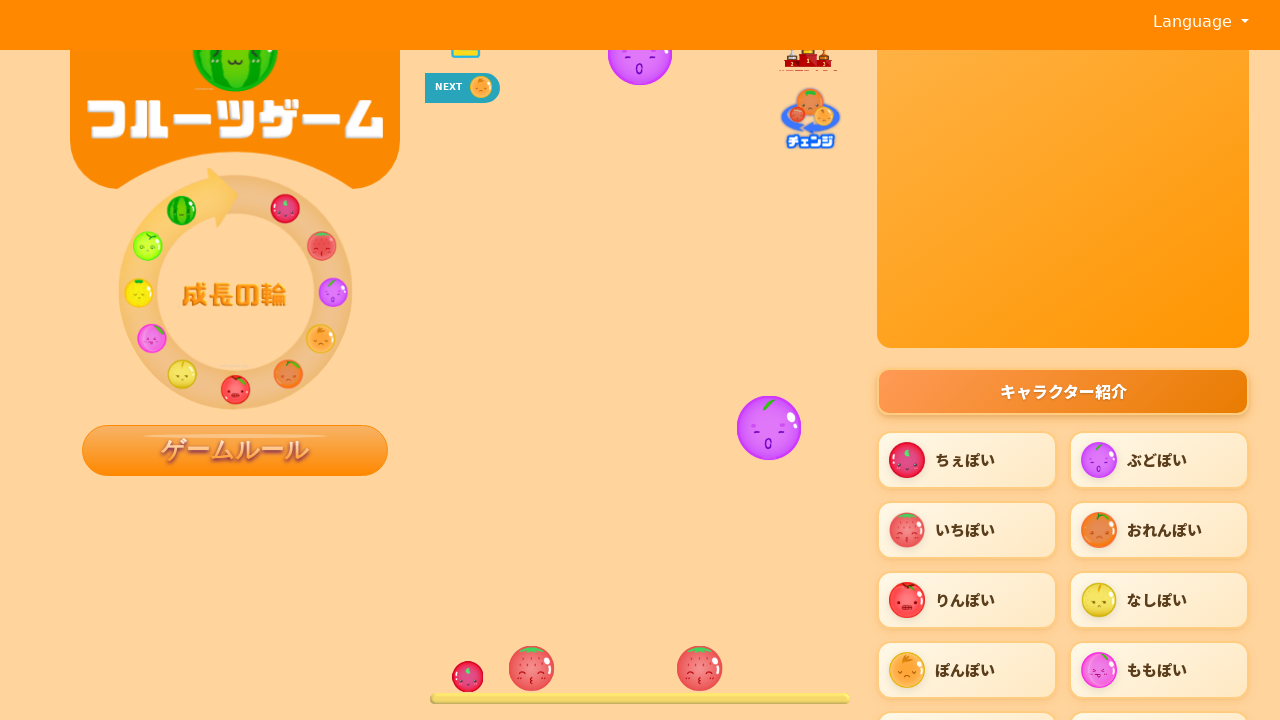

Clicked on game canvas at coordinates (661, 567) during episode 1, step 6 at (661, 567)
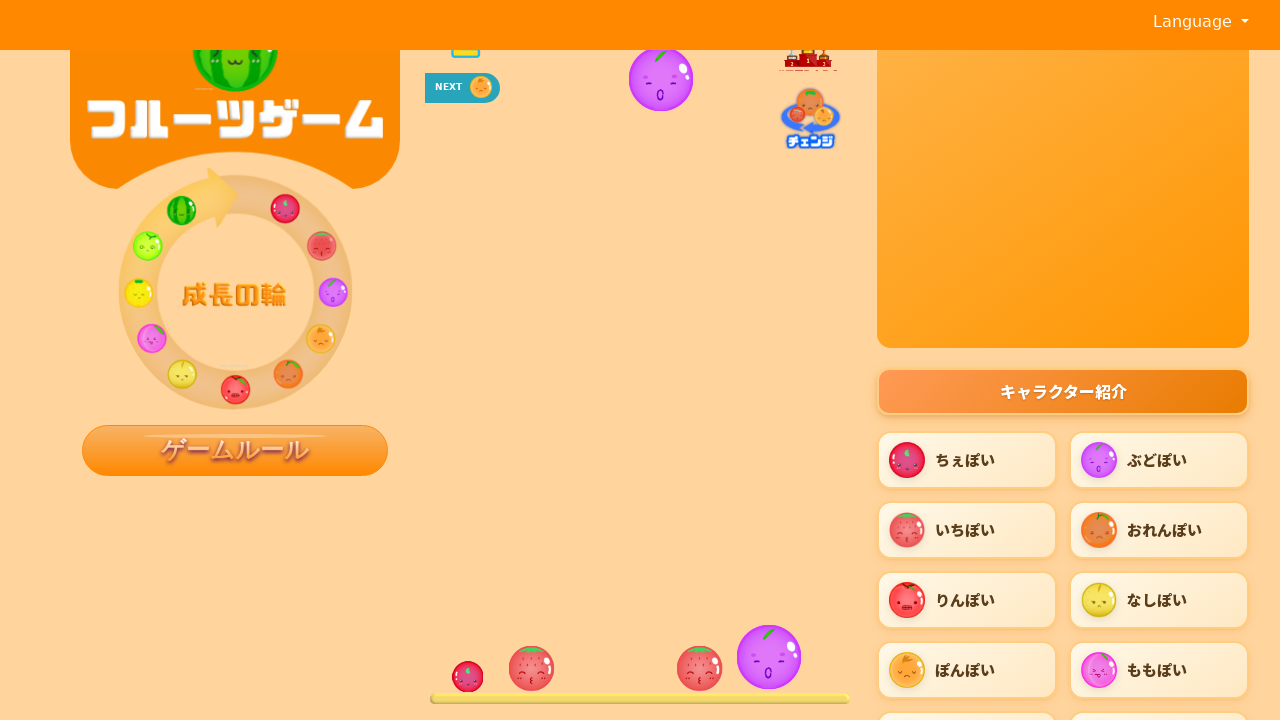

Waited 0.5 seconds for game to update after click in episode 1, step 6
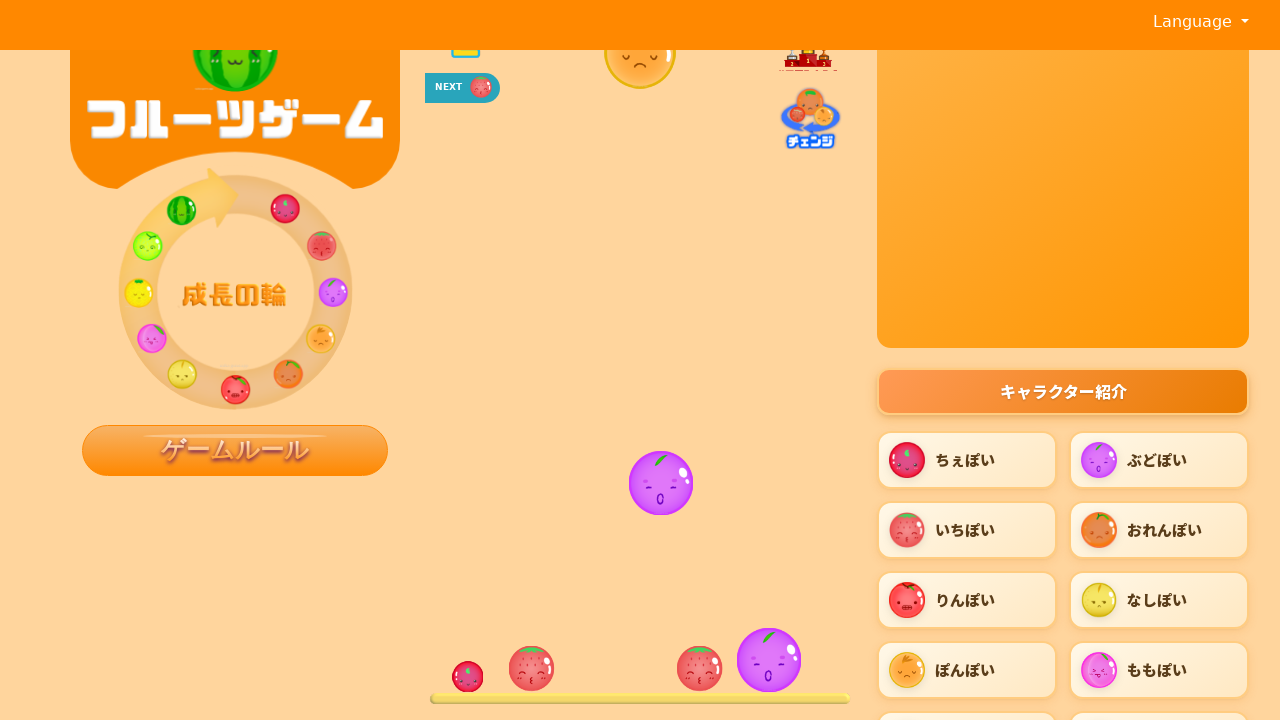

Clicked on game canvas at coordinates (782, 567) during episode 1, step 7 at (782, 567)
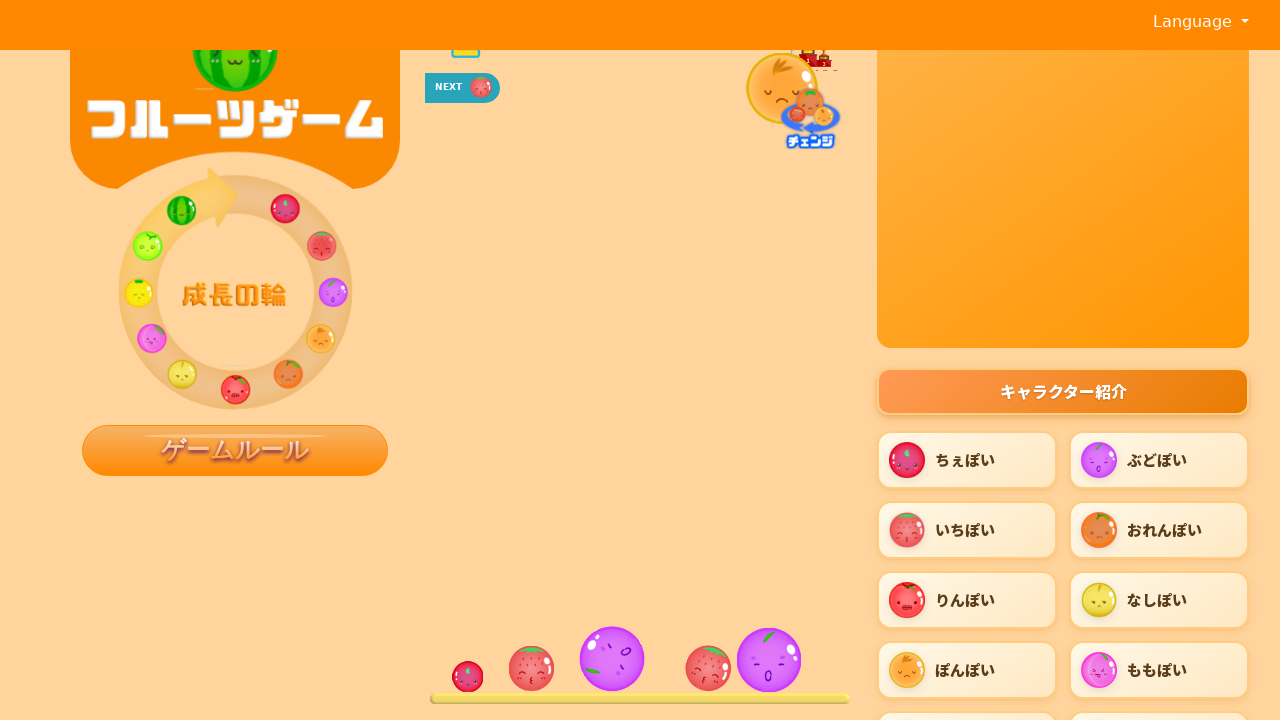

Waited 0.5 seconds for game to update after click in episode 1, step 7
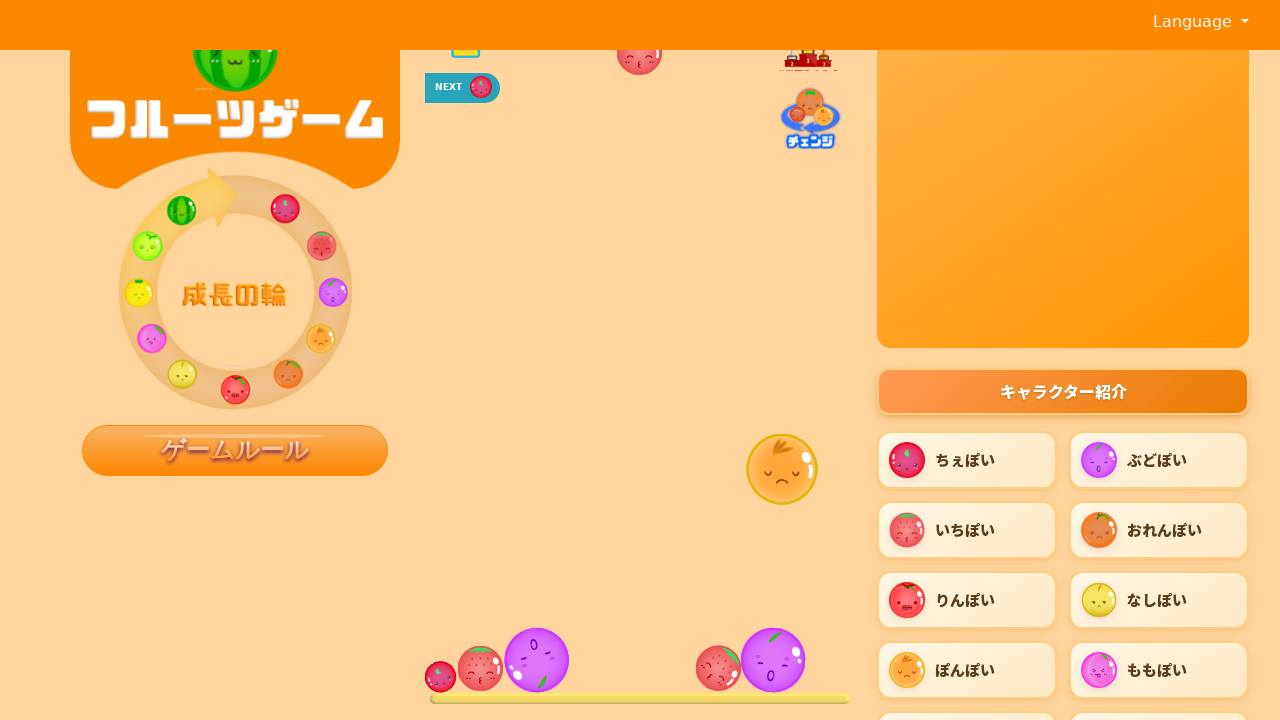

Clicked on game canvas at coordinates (518, 567) during episode 1, step 8 at (518, 567)
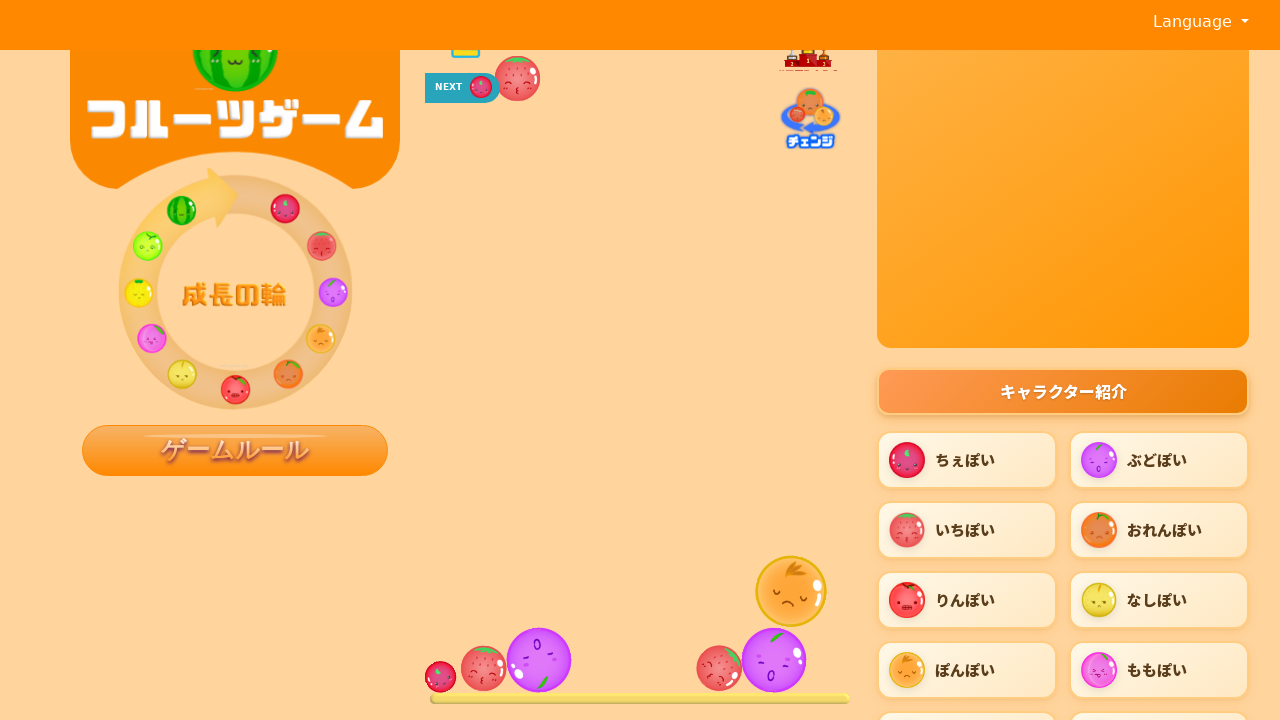

Waited 0.5 seconds for game to update after click in episode 1, step 8
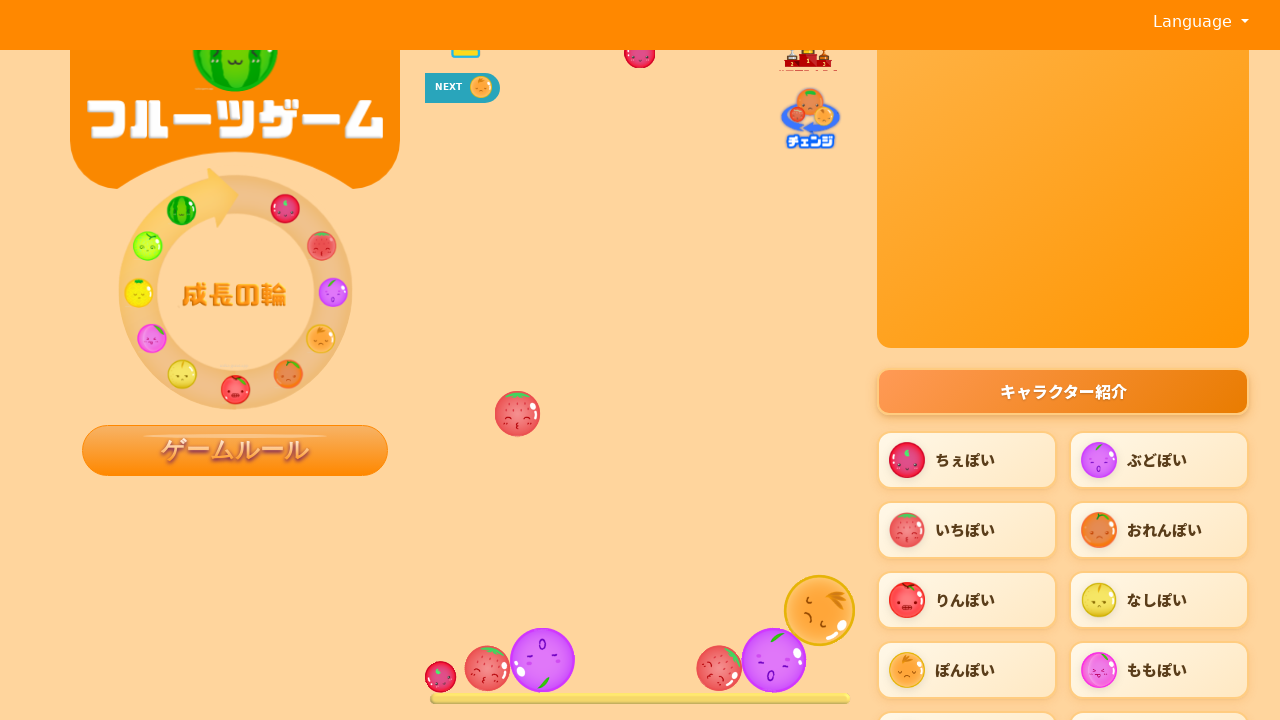

Clicked on game canvas at coordinates (697, 567) during episode 1, step 9 at (697, 567)
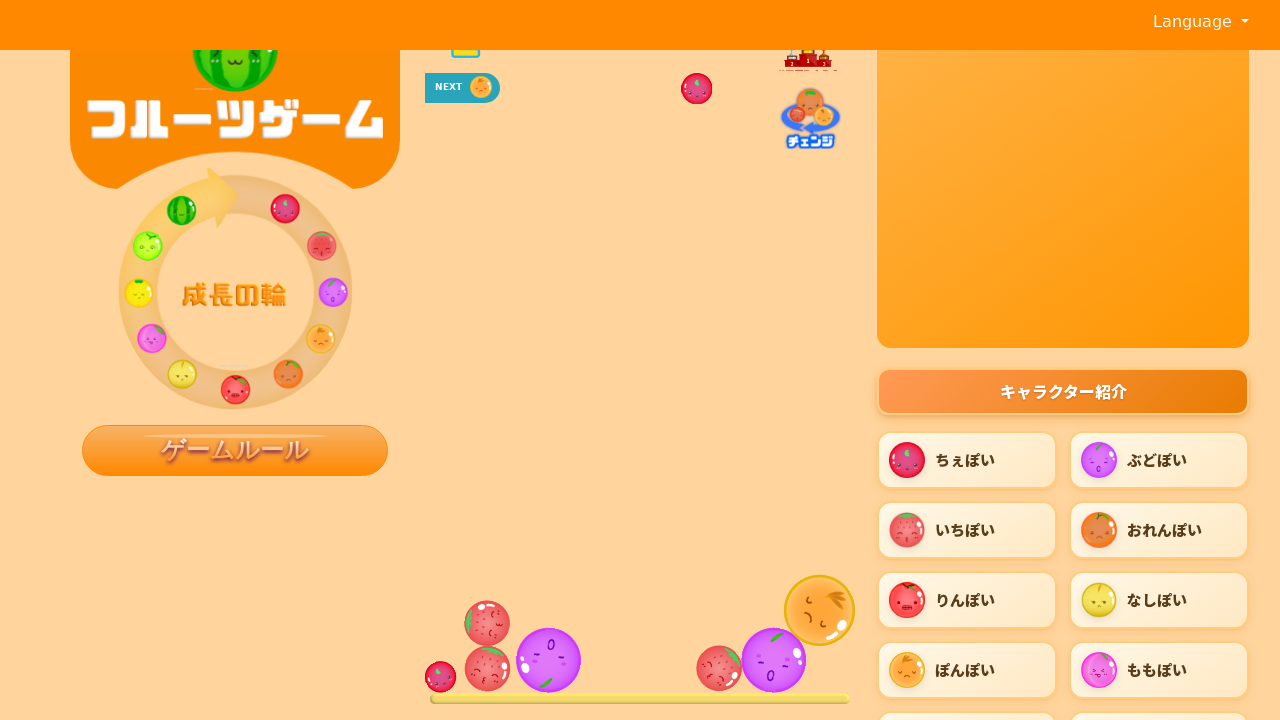

Waited 0.5 seconds for game to update after click in episode 1, step 9
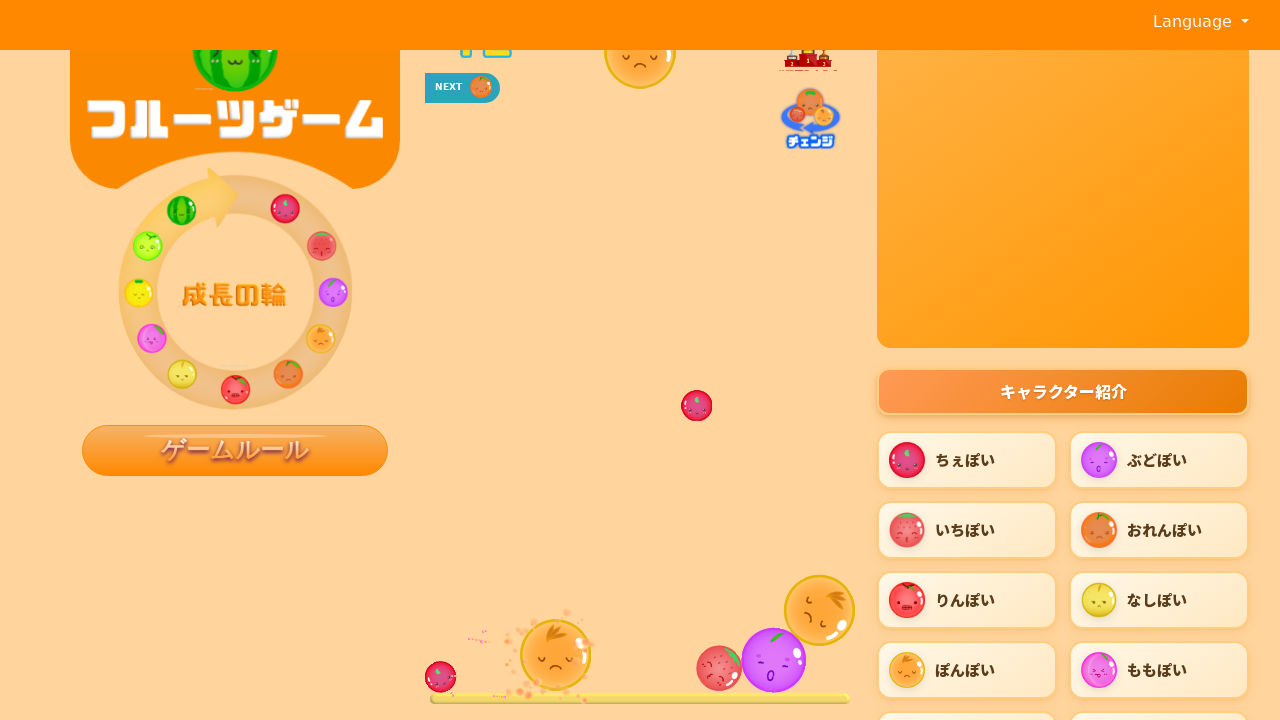

Clicked on game canvas at coordinates (443, 567) during episode 1, step 10 at (443, 567)
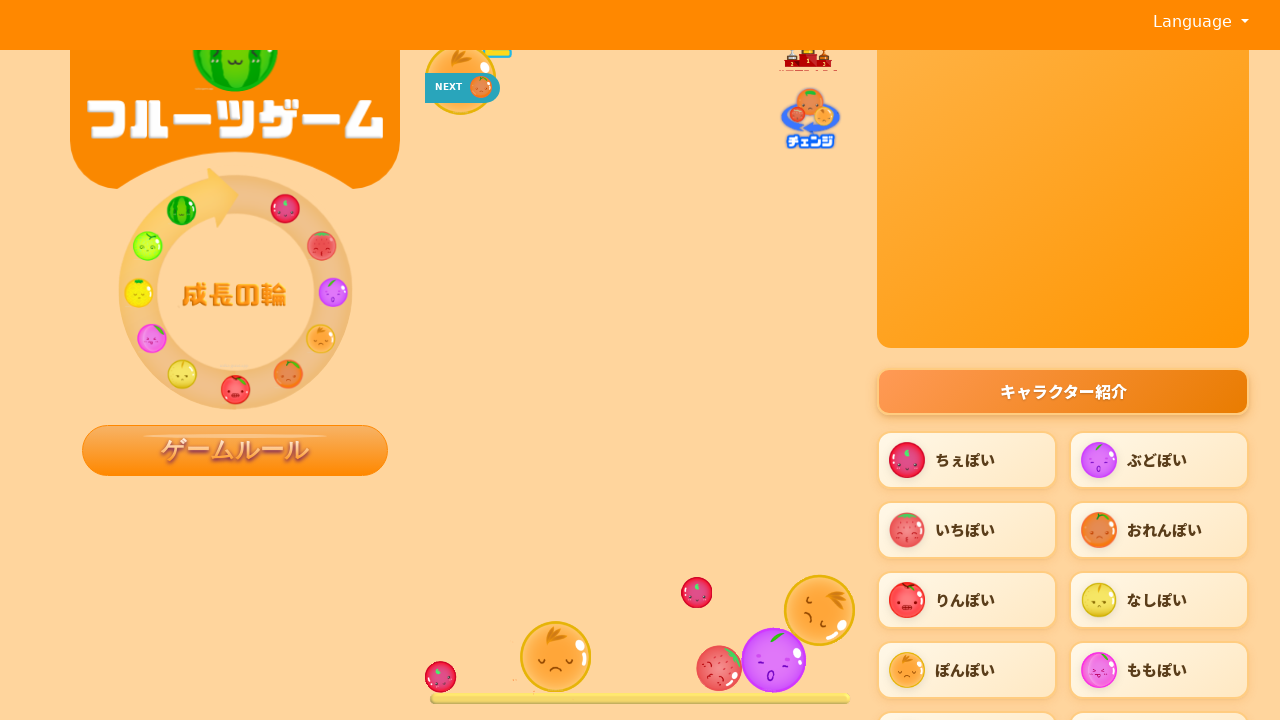

Waited 0.5 seconds for game to update after click in episode 1, step 10
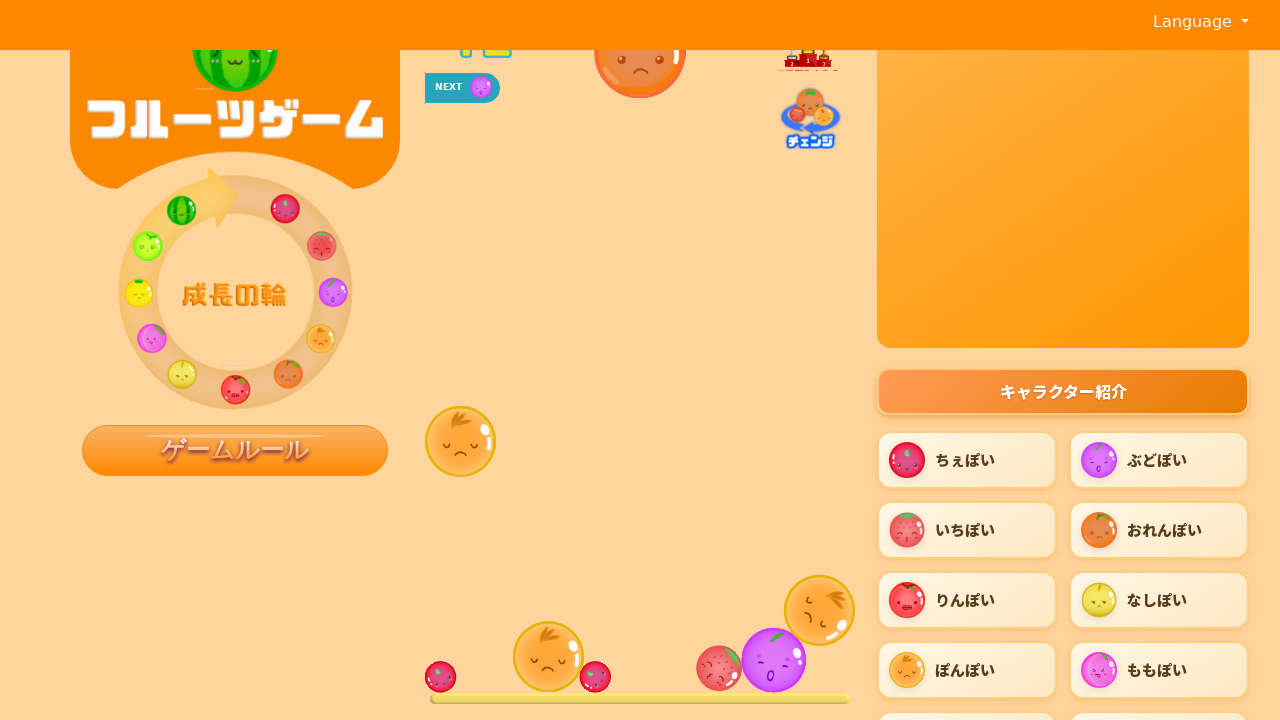

Clicked on game canvas at coordinates (694, 567) during episode 2, step 1 at (694, 567)
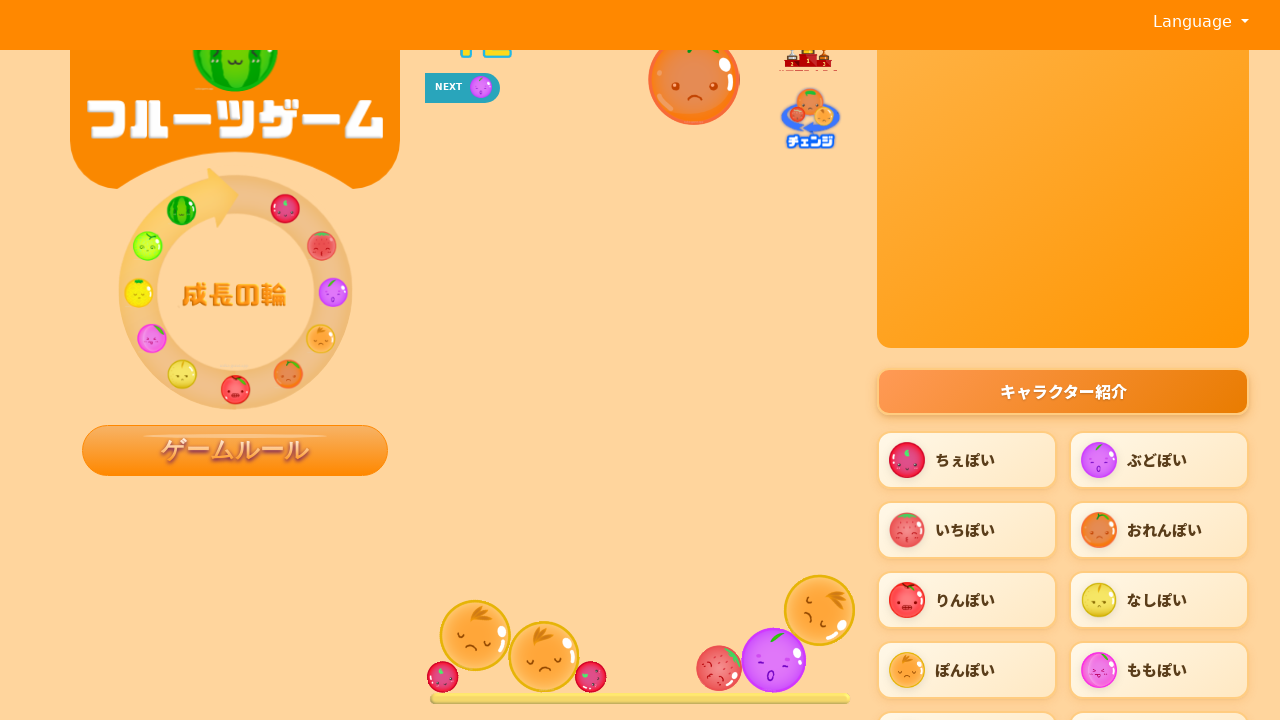

Waited 0.5 seconds for game to update after click in episode 2, step 1
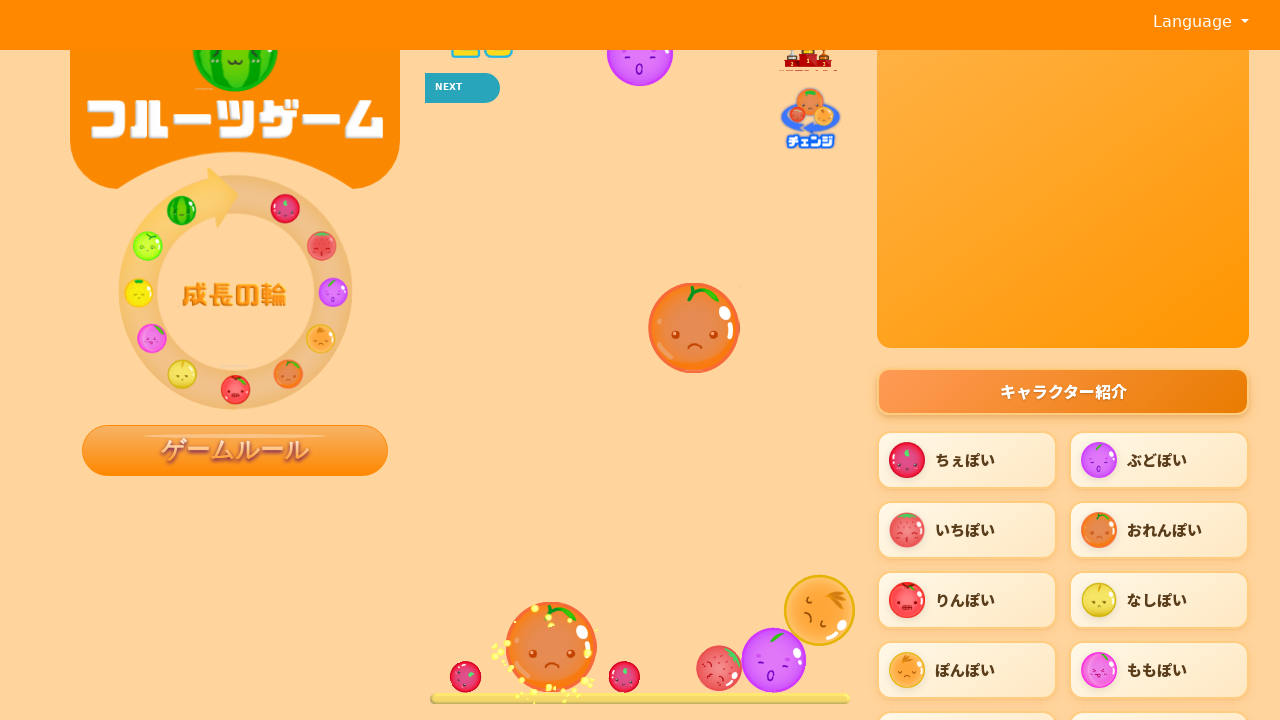

Clicked on game canvas at coordinates (452, 567) during episode 2, step 2 at (452, 567)
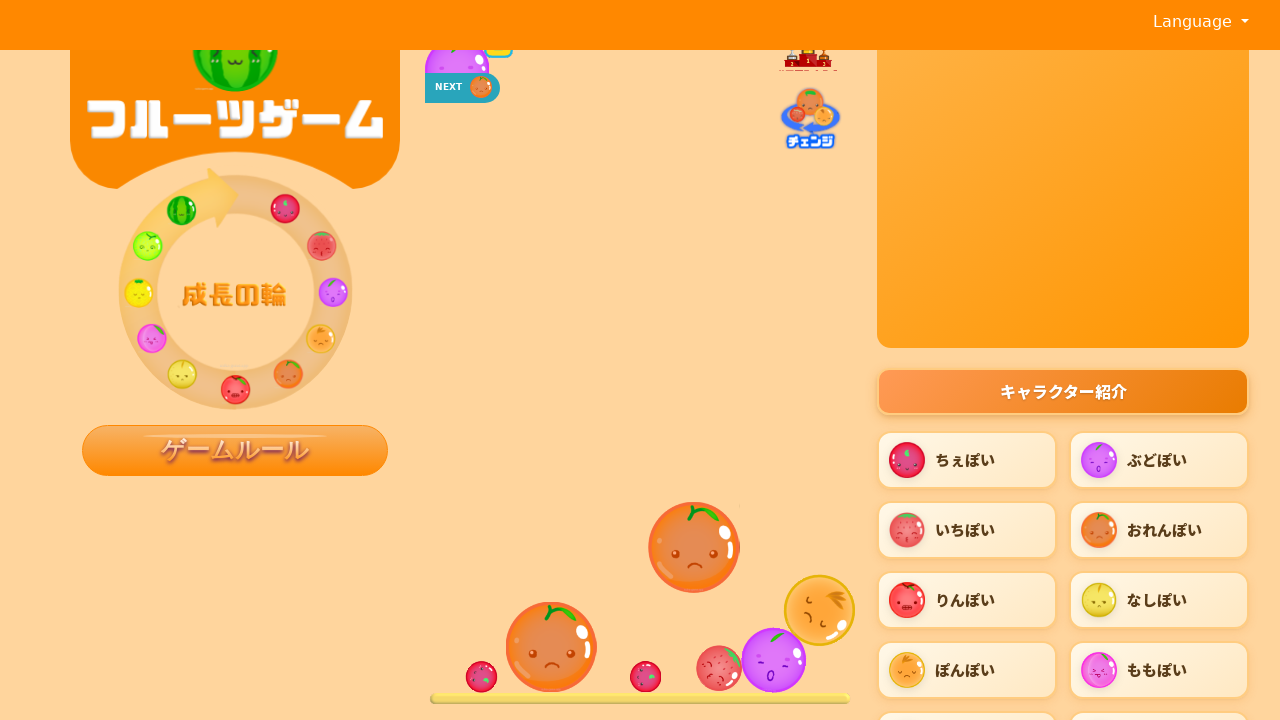

Waited 0.5 seconds for game to update after click in episode 2, step 2
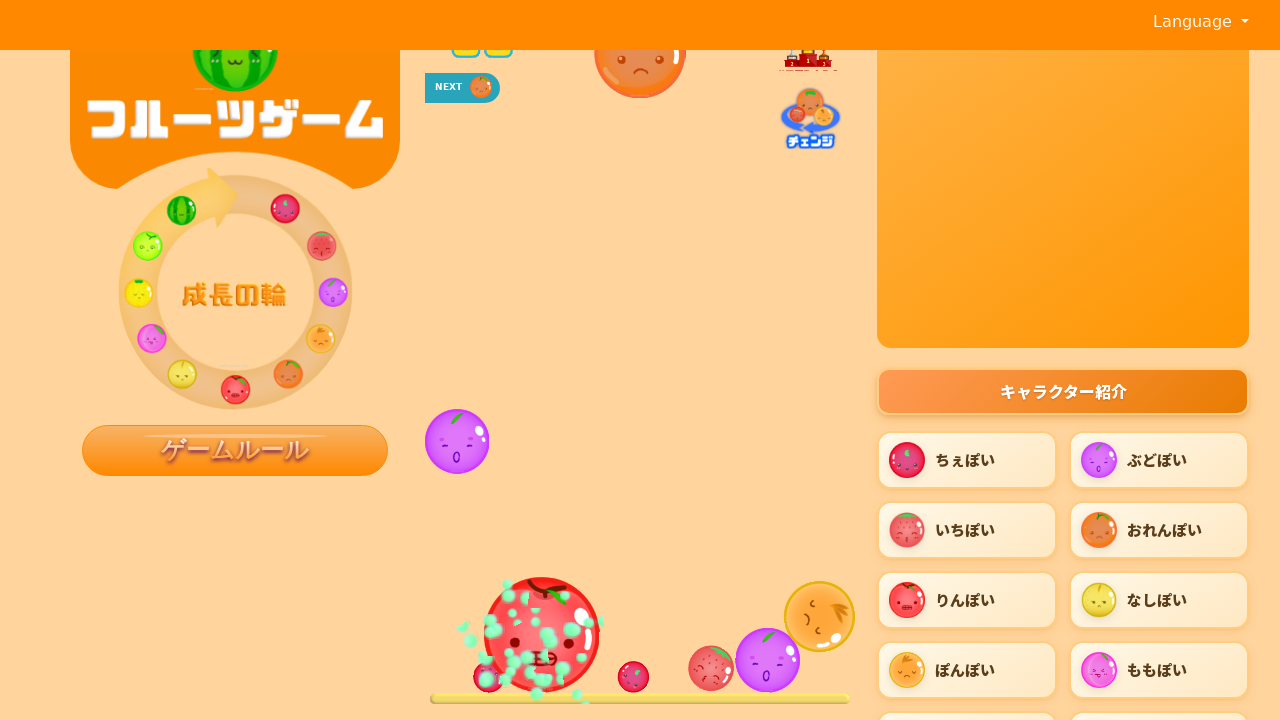

Clicked on game canvas at coordinates (705, 567) during episode 2, step 3 at (705, 567)
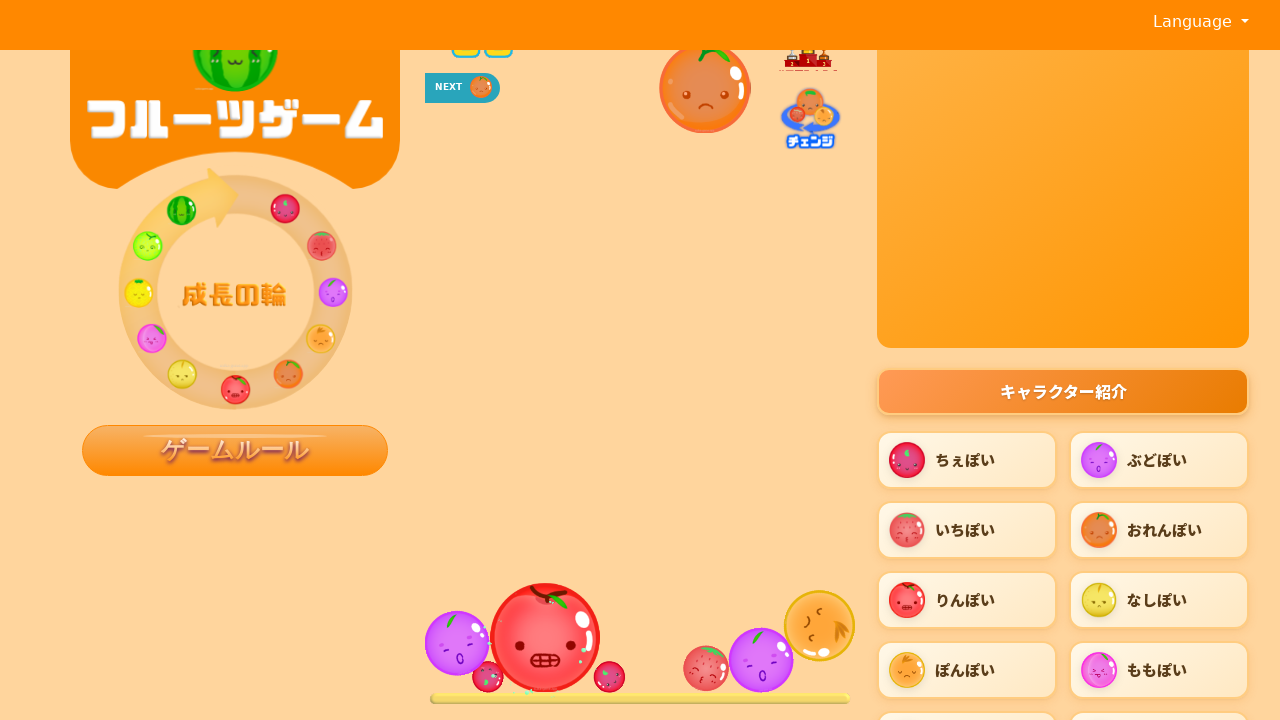

Waited 0.5 seconds for game to update after click in episode 2, step 3
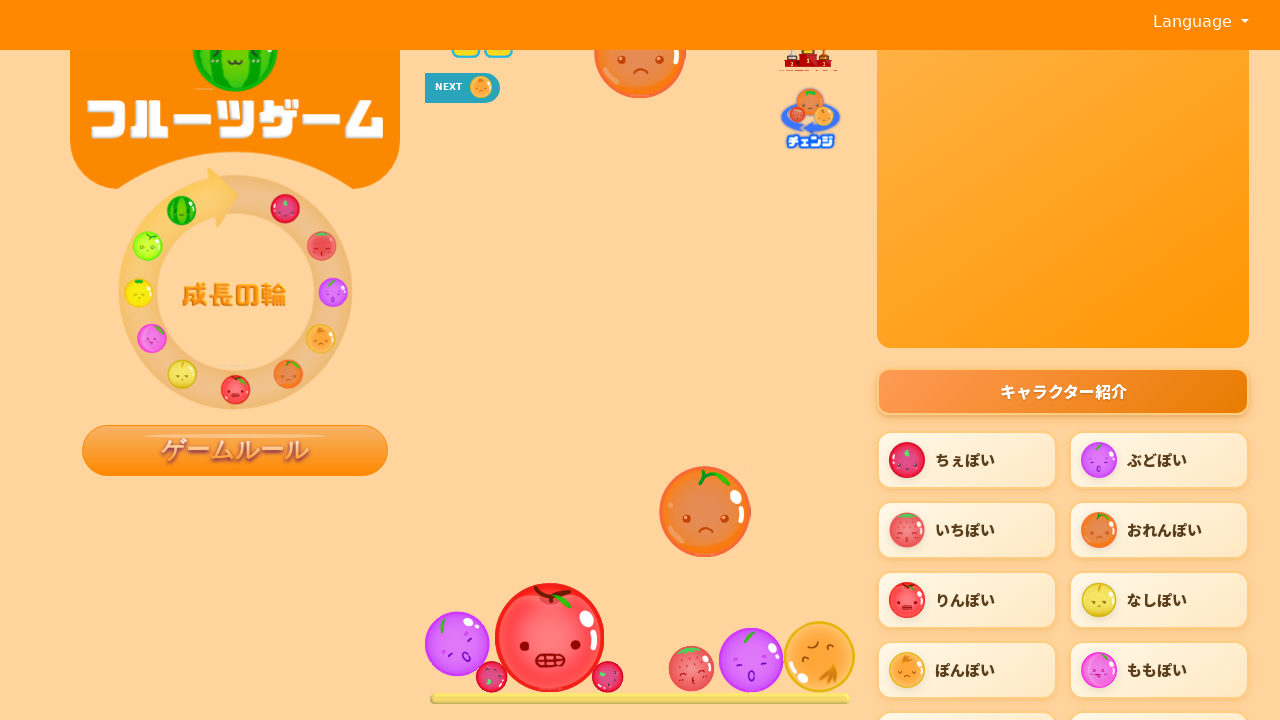

Clicked on game canvas at coordinates (863, 567) during episode 2, step 4 at (863, 567)
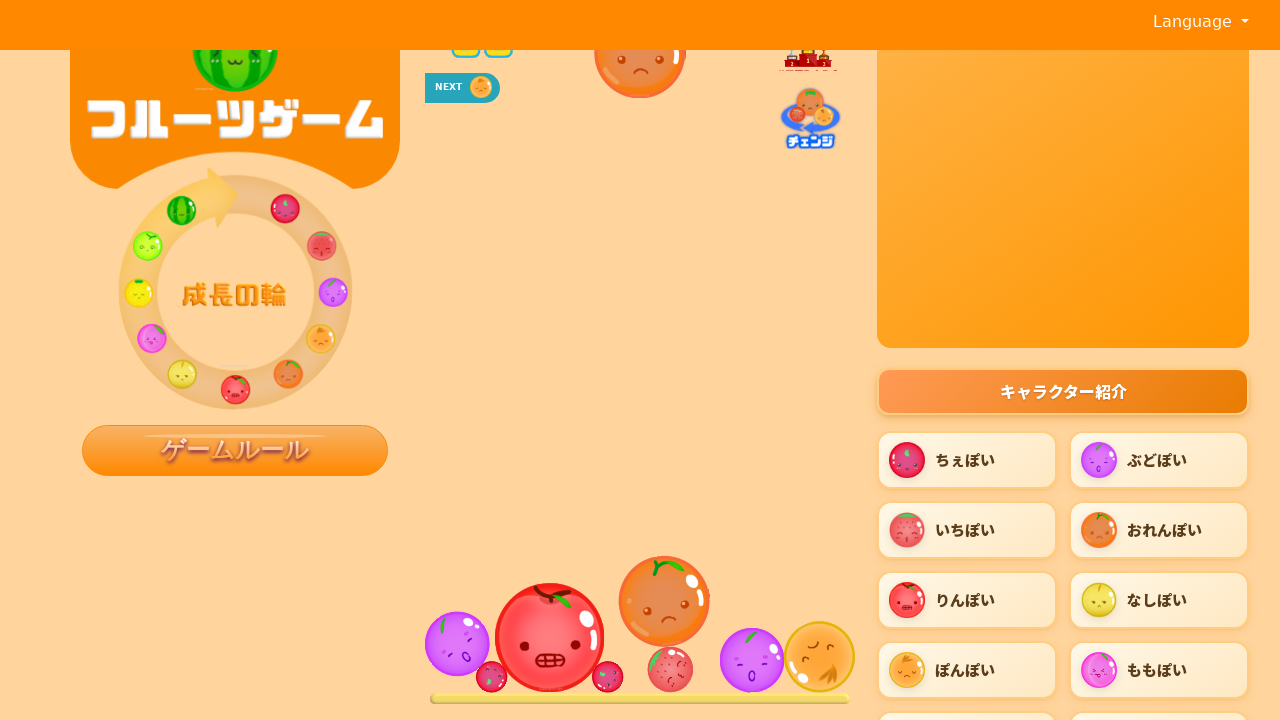

Waited 0.5 seconds for game to update after click in episode 2, step 4
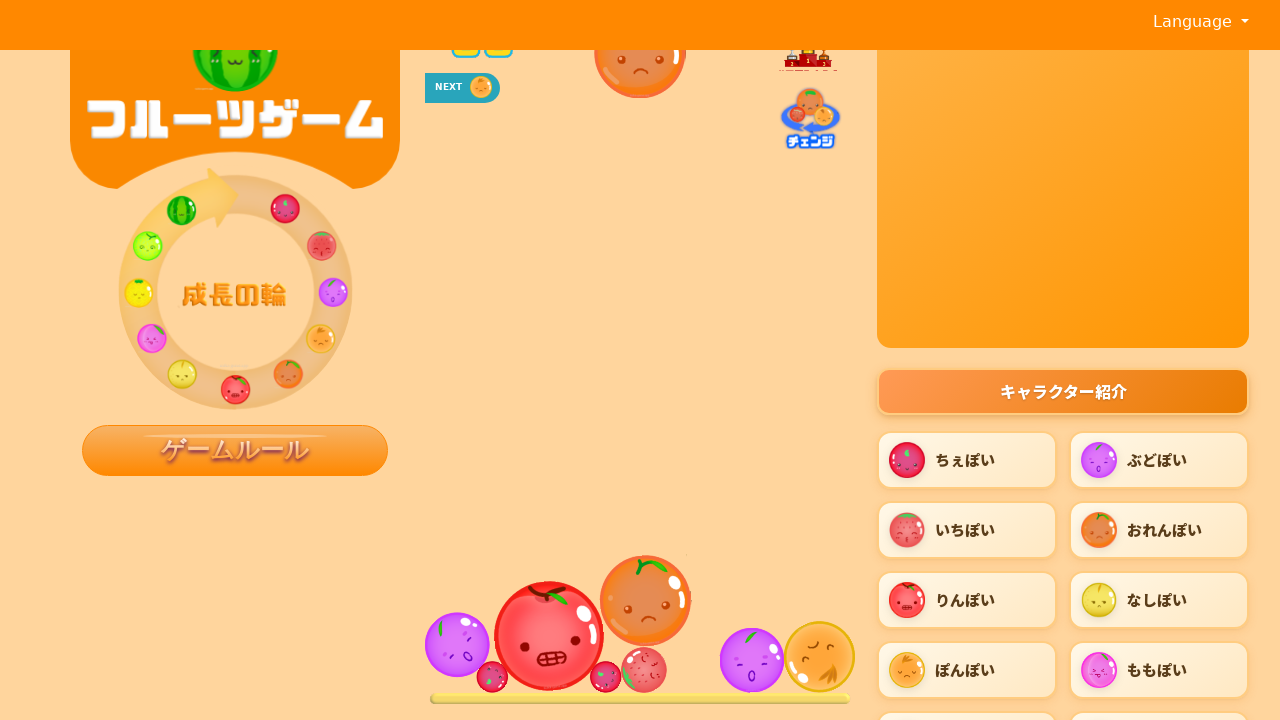

Clicked on game canvas at coordinates (503, 567) during episode 2, step 5 at (503, 567)
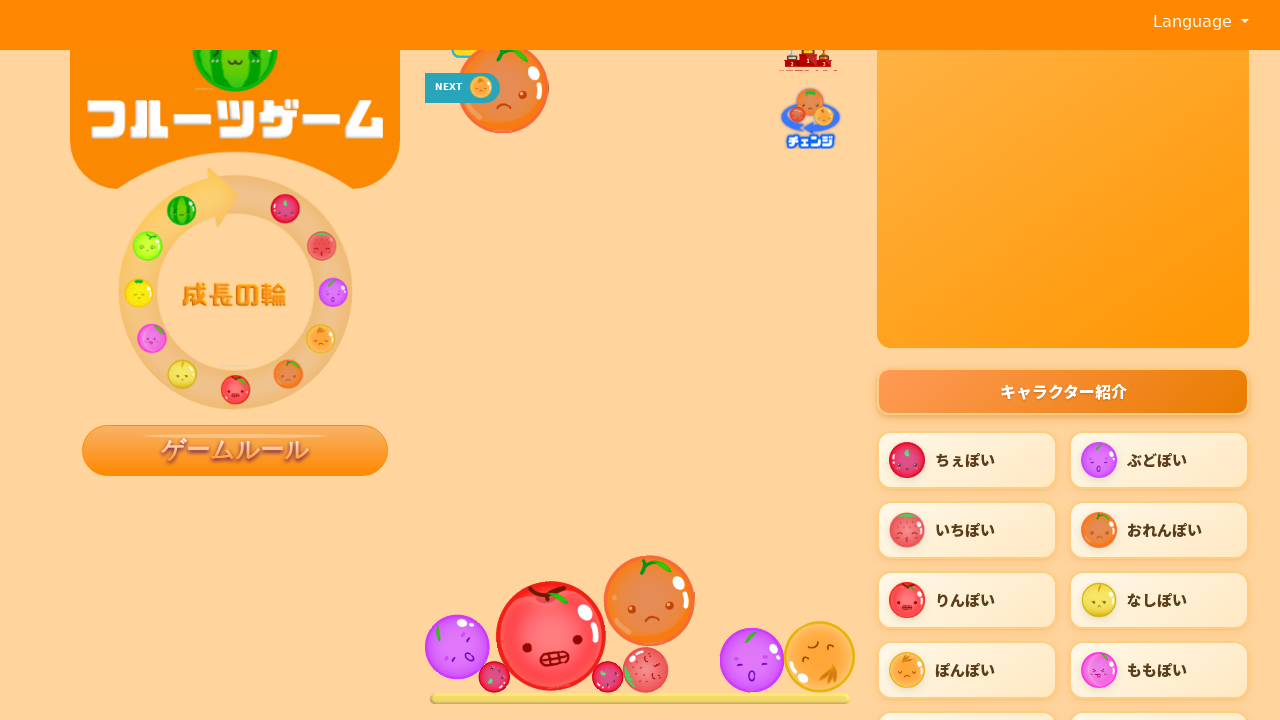

Waited 0.5 seconds for game to update after click in episode 2, step 5
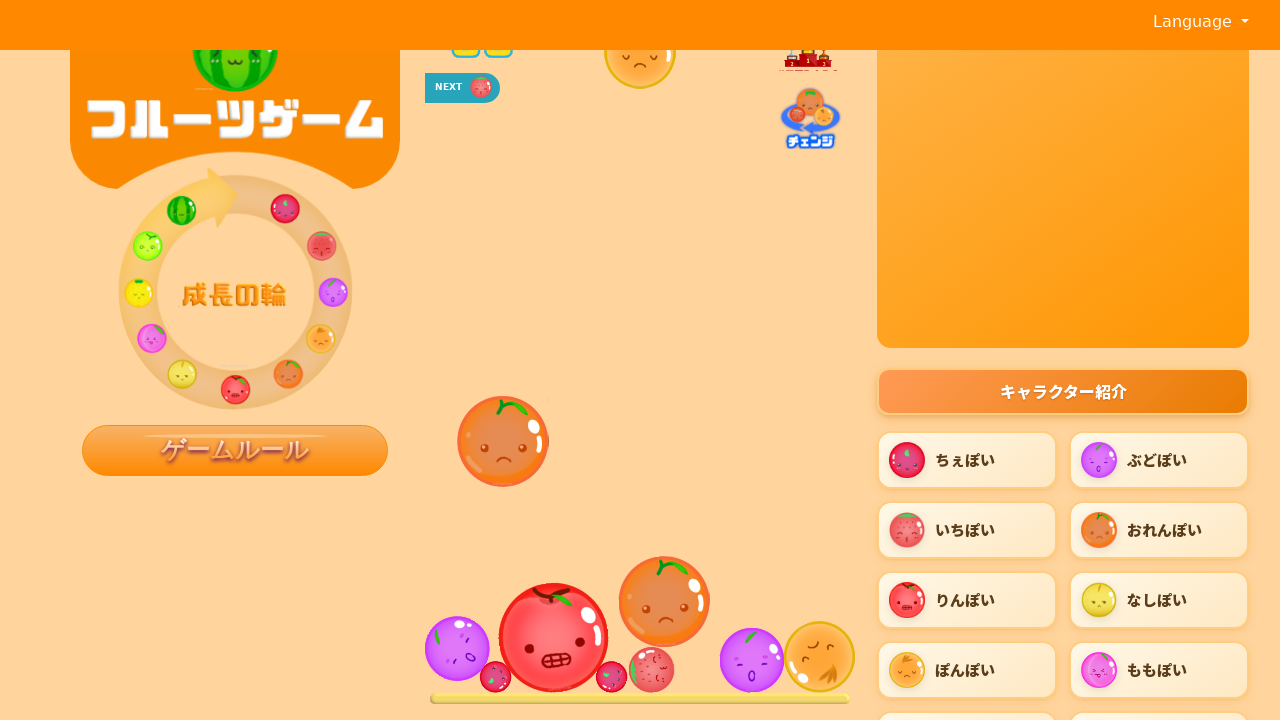

Clicked on game canvas at coordinates (630, 567) during episode 2, step 6 at (630, 567)
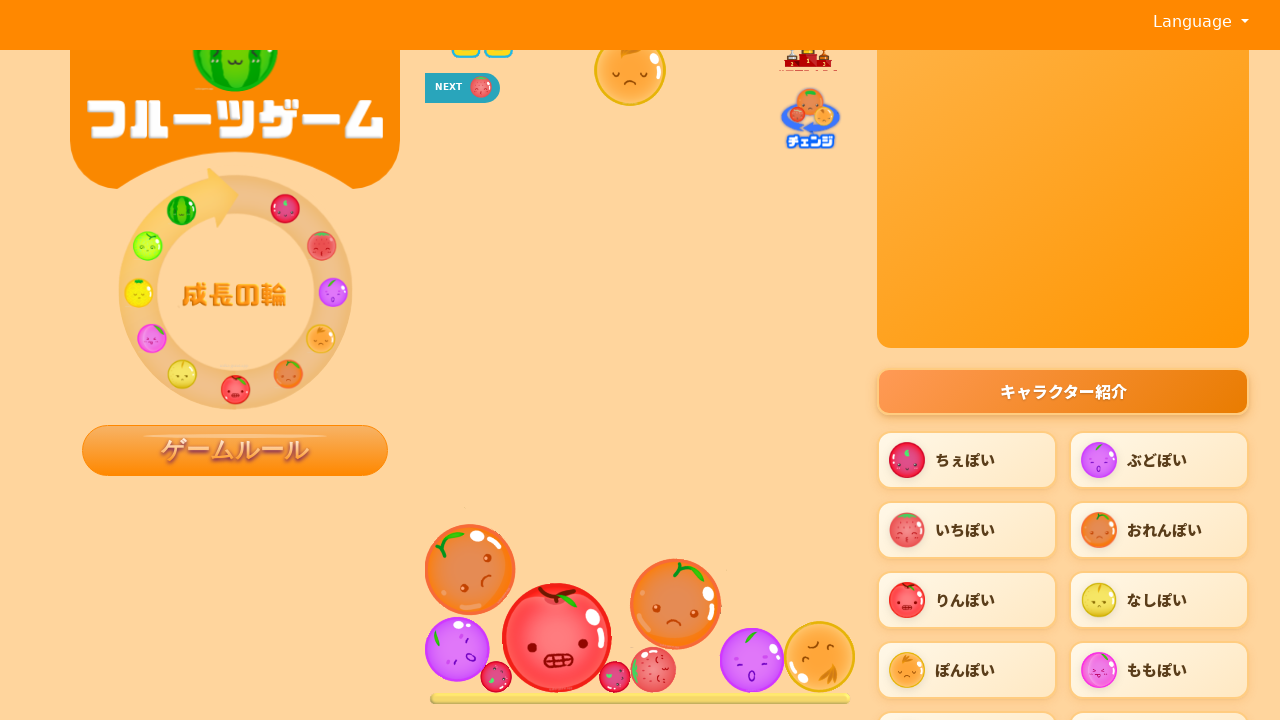

Waited 0.5 seconds for game to update after click in episode 2, step 6
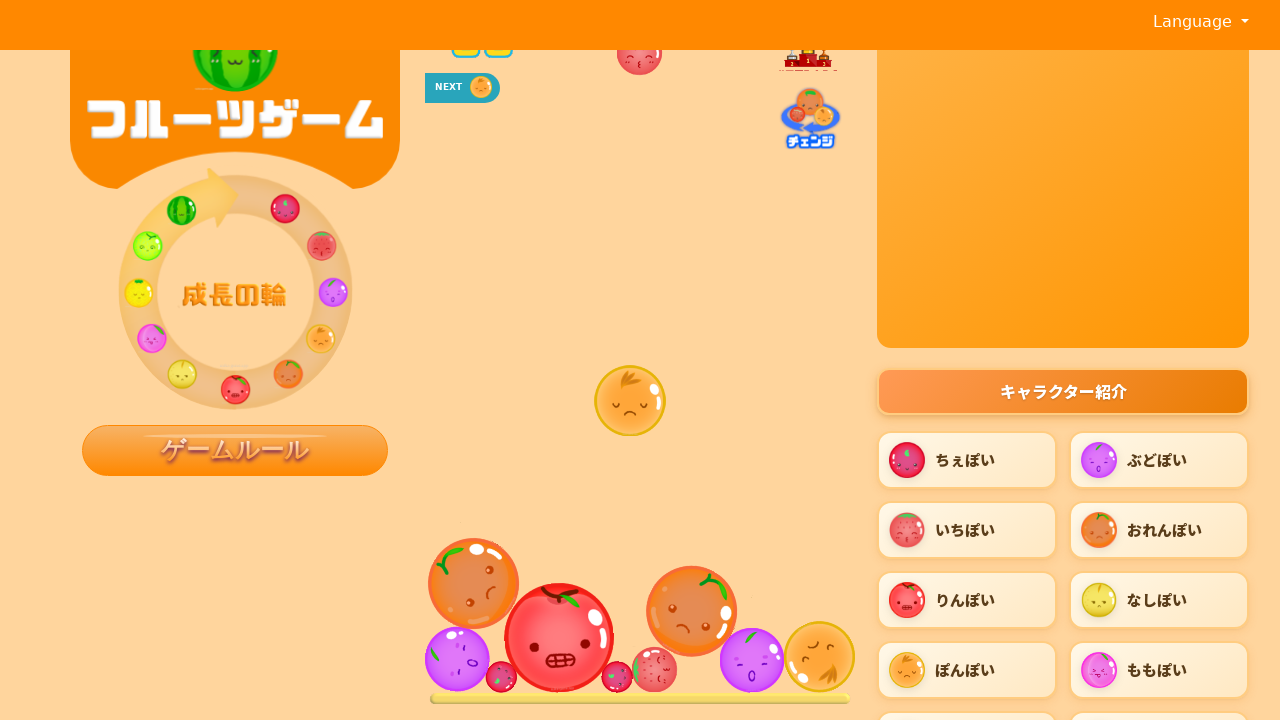

Clicked on game canvas at coordinates (637, 567) during episode 2, step 7 at (637, 567)
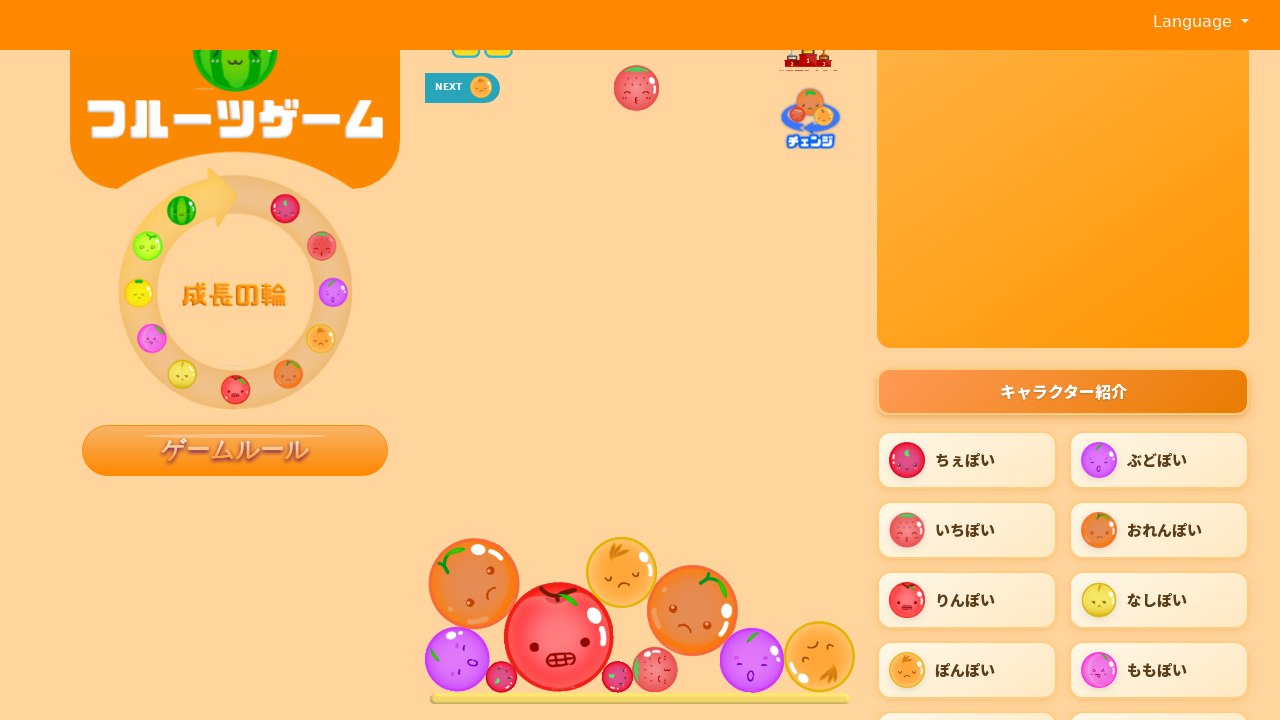

Waited 0.5 seconds for game to update after click in episode 2, step 7
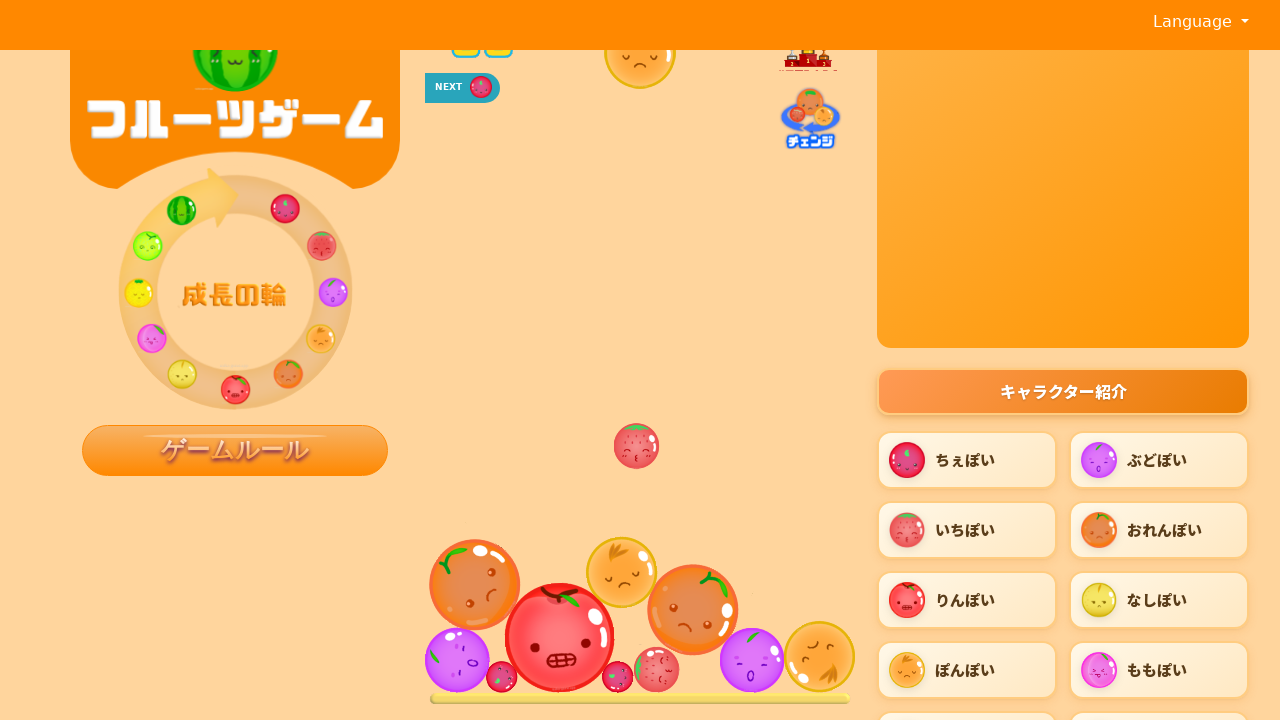

Clicked on game canvas at coordinates (578, 567) during episode 2, step 8 at (578, 567)
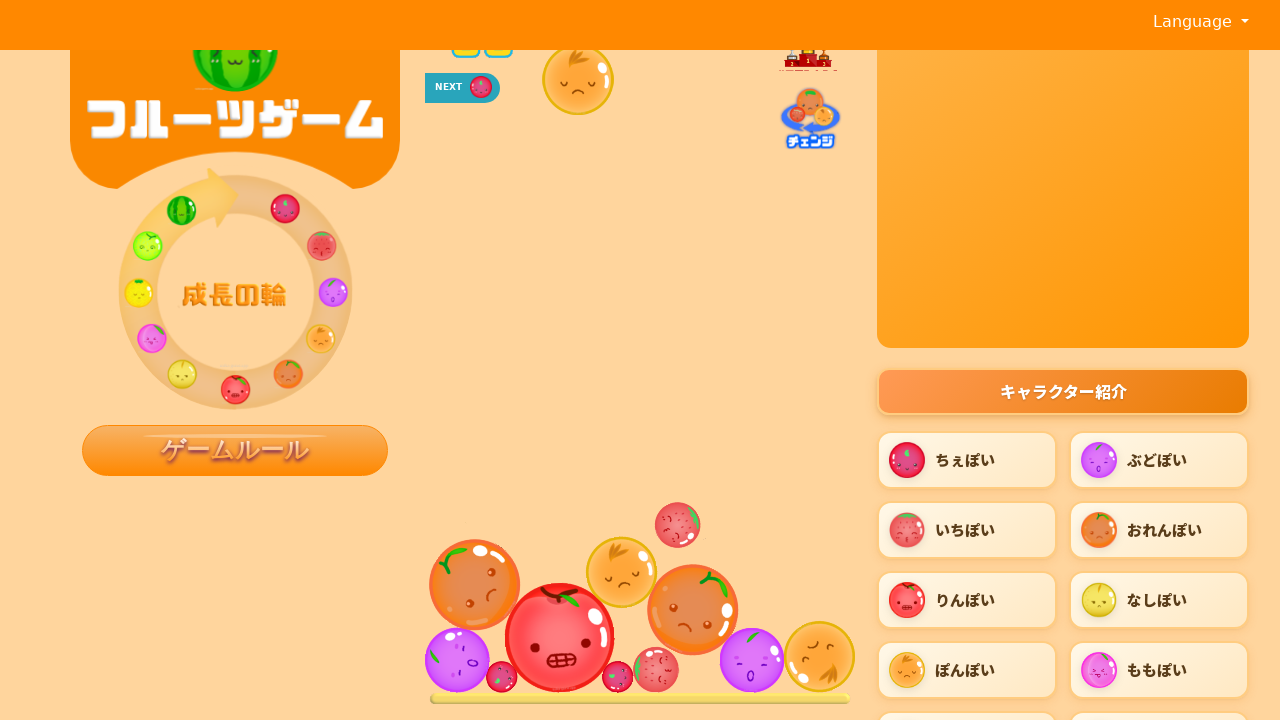

Waited 0.5 seconds for game to update after click in episode 2, step 8
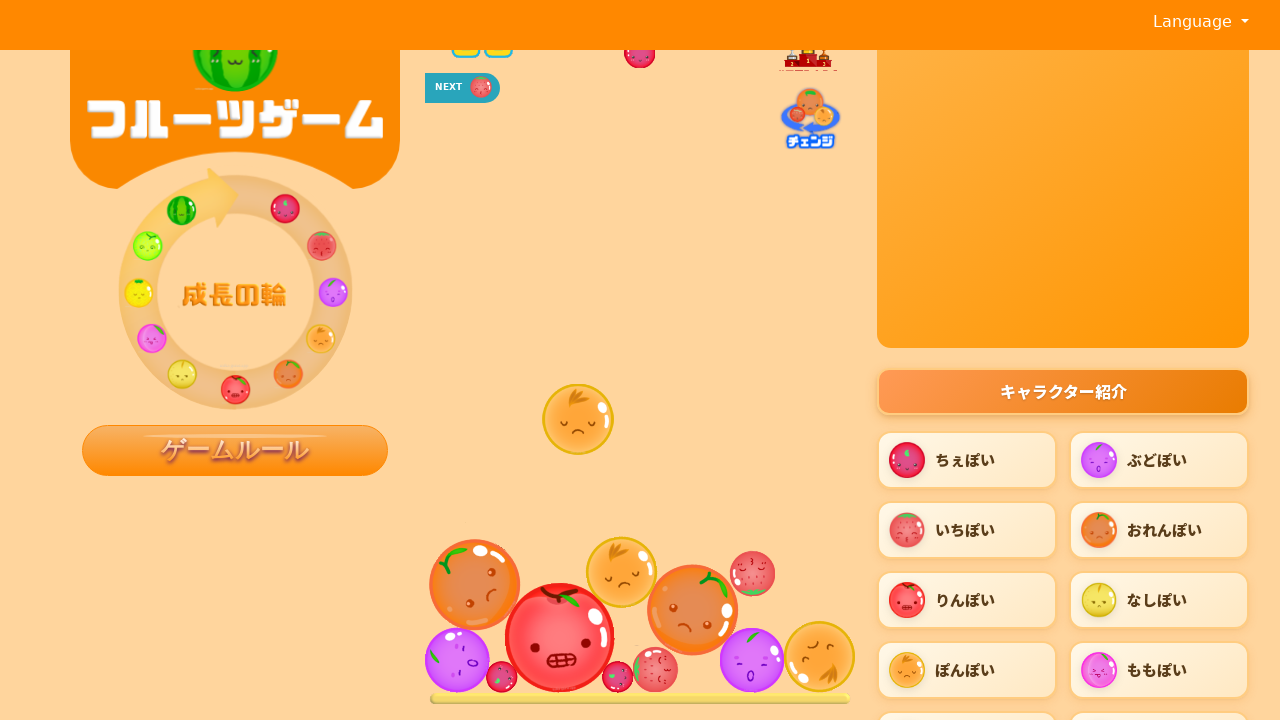

Clicked on game canvas at coordinates (681, 567) during episode 2, step 9 at (681, 567)
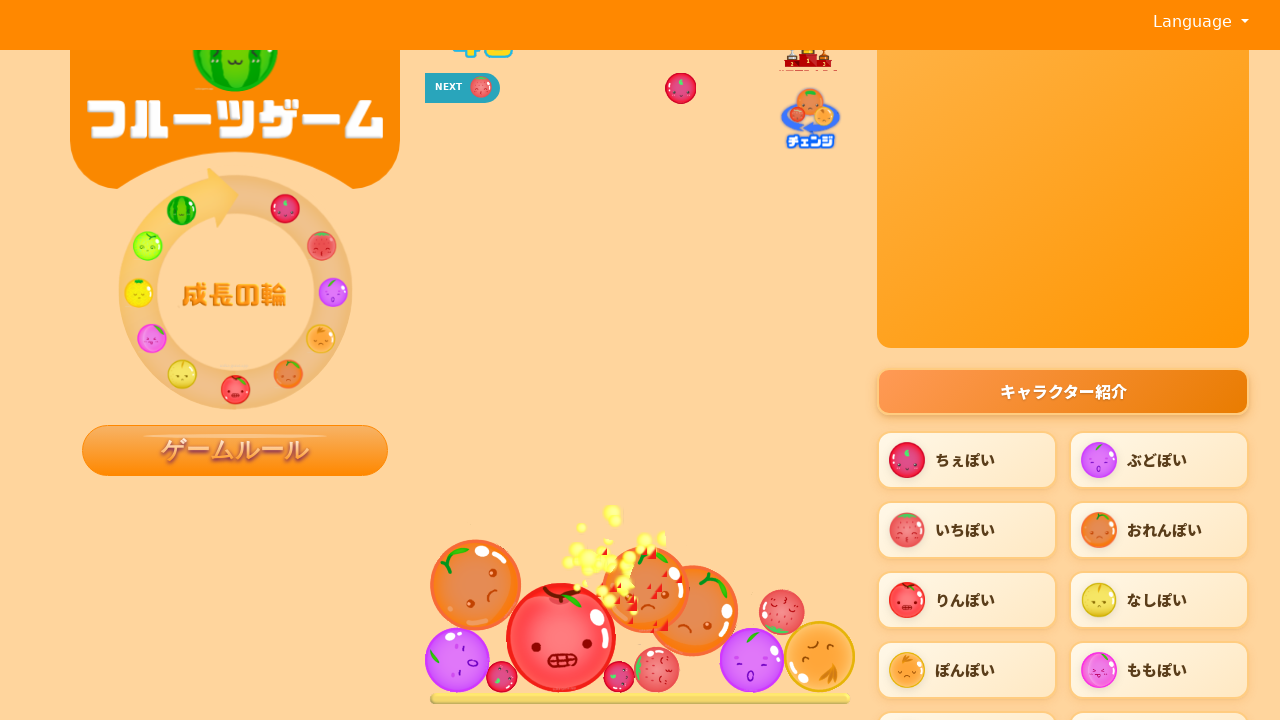

Waited 0.5 seconds for game to update after click in episode 2, step 9
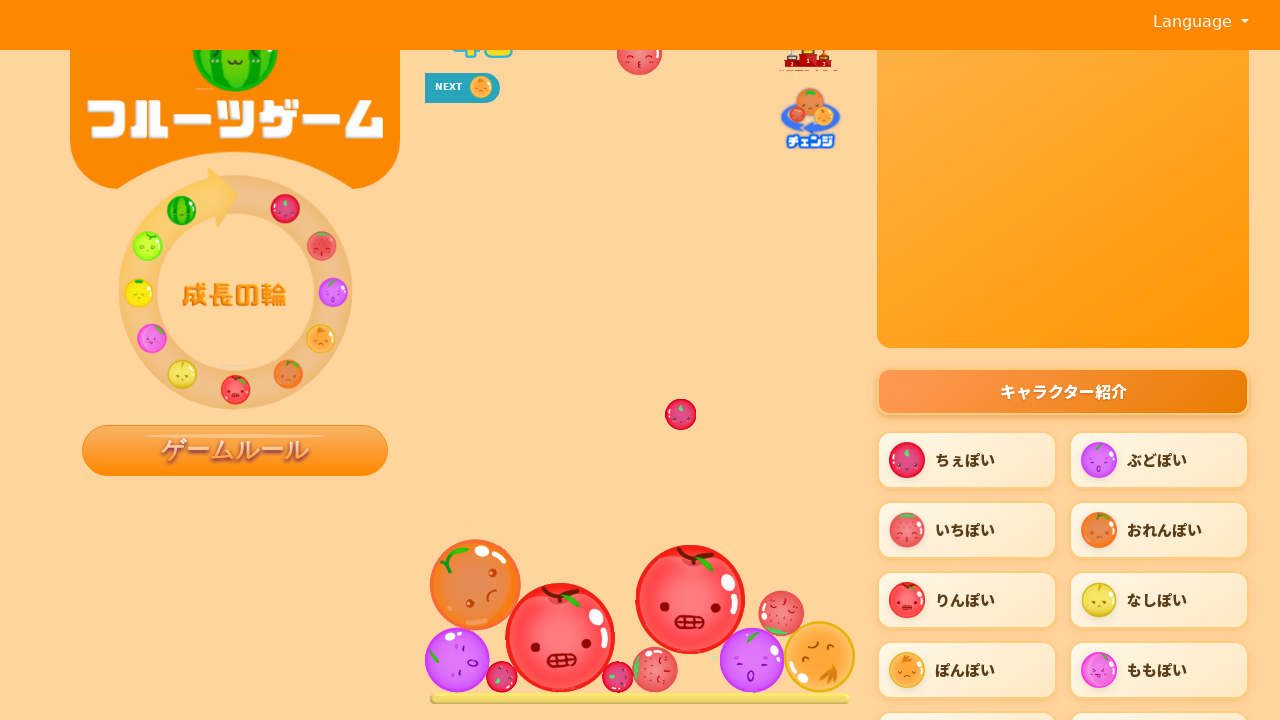

Clicked on game canvas at coordinates (643, 567) during episode 2, step 10 at (643, 567)
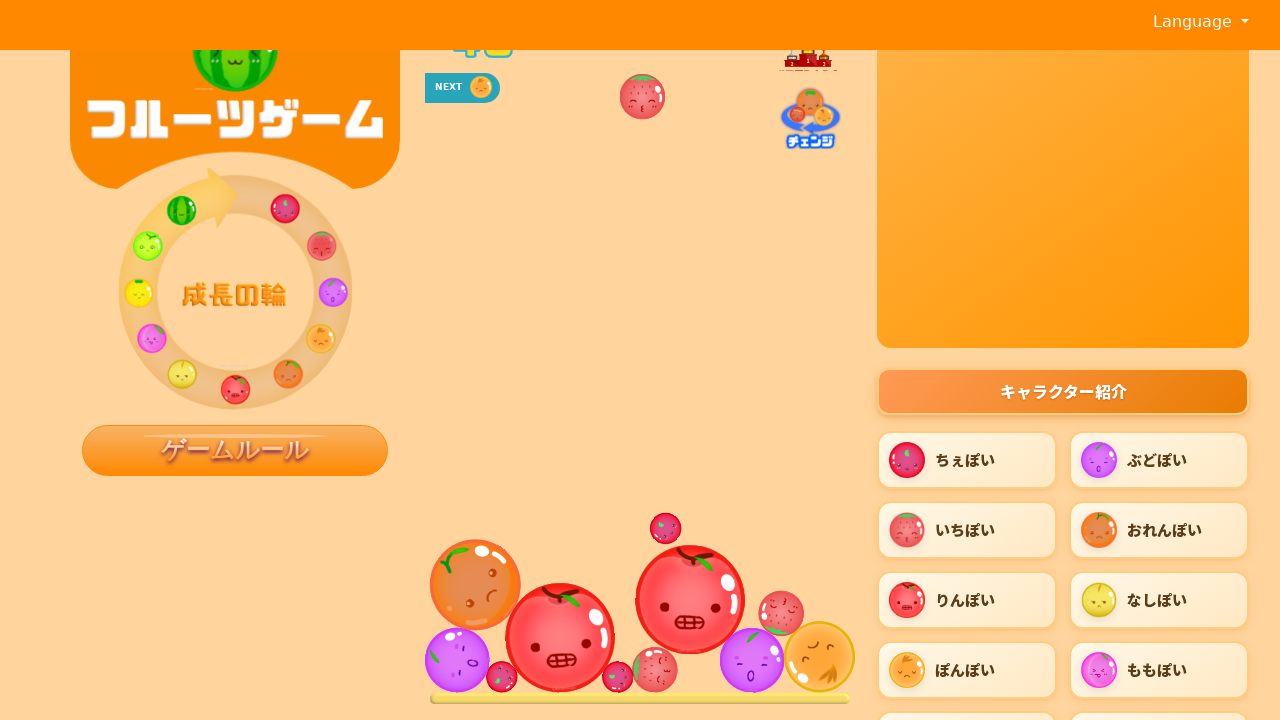

Waited 0.5 seconds for game to update after click in episode 2, step 10
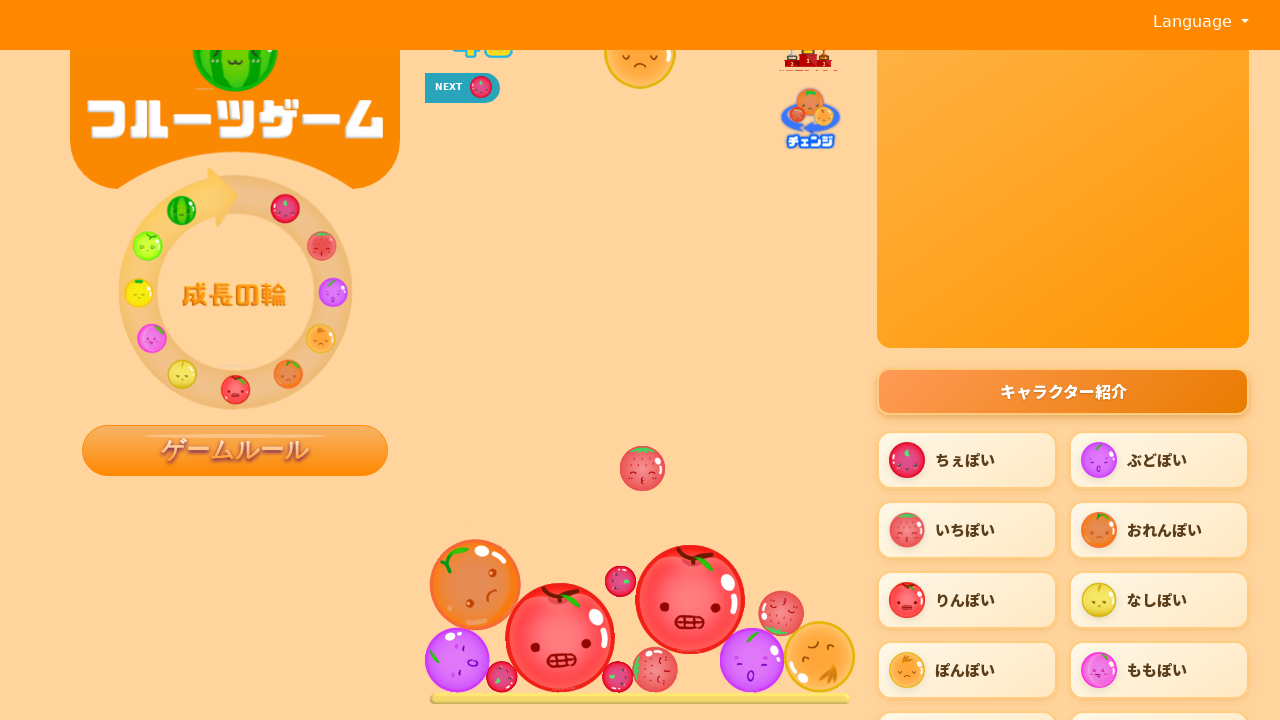

Clicked on game canvas at coordinates (606, 567) during episode 3, step 1 at (606, 567)
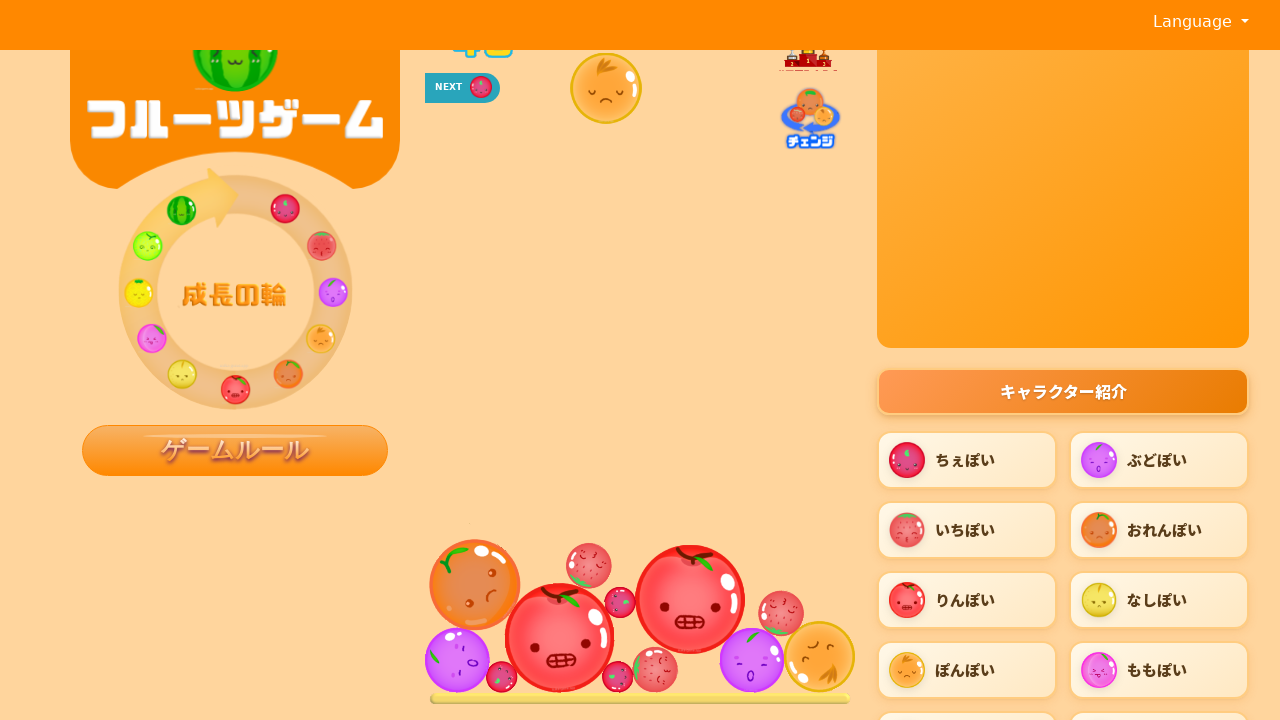

Waited 0.5 seconds for game to update after click in episode 3, step 1
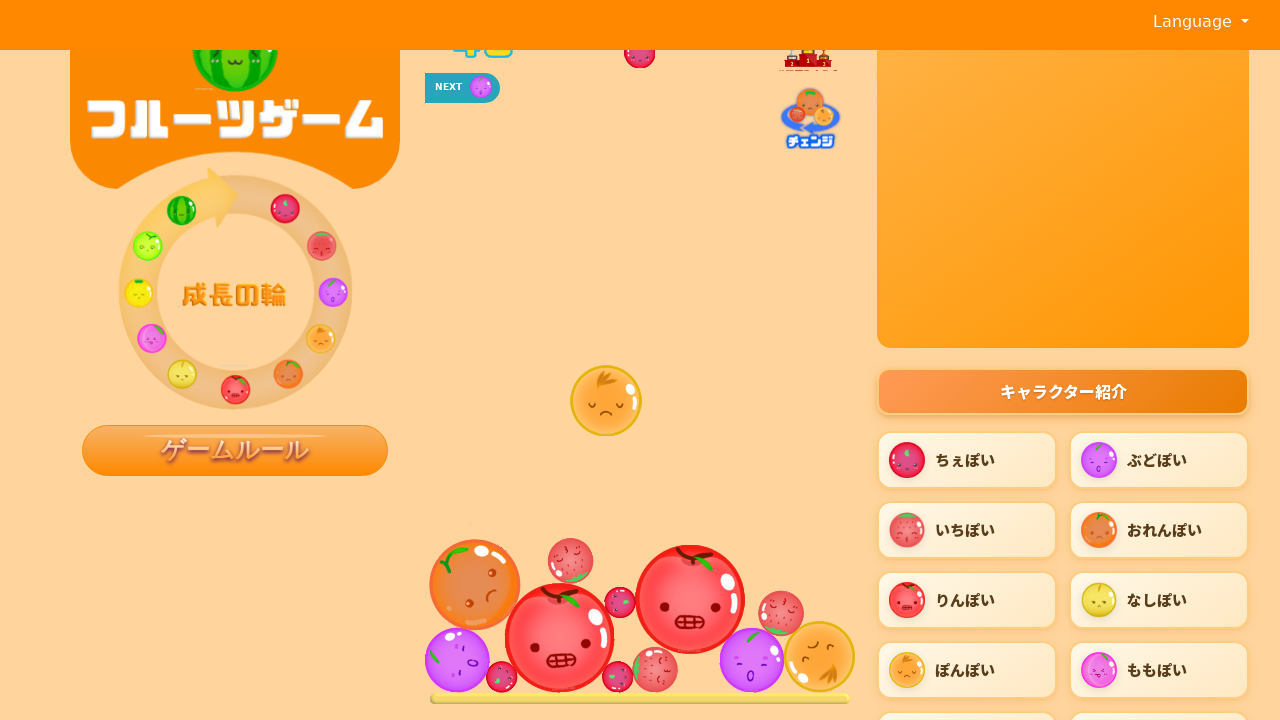

Clicked on game canvas at coordinates (586, 567) during episode 3, step 2 at (586, 567)
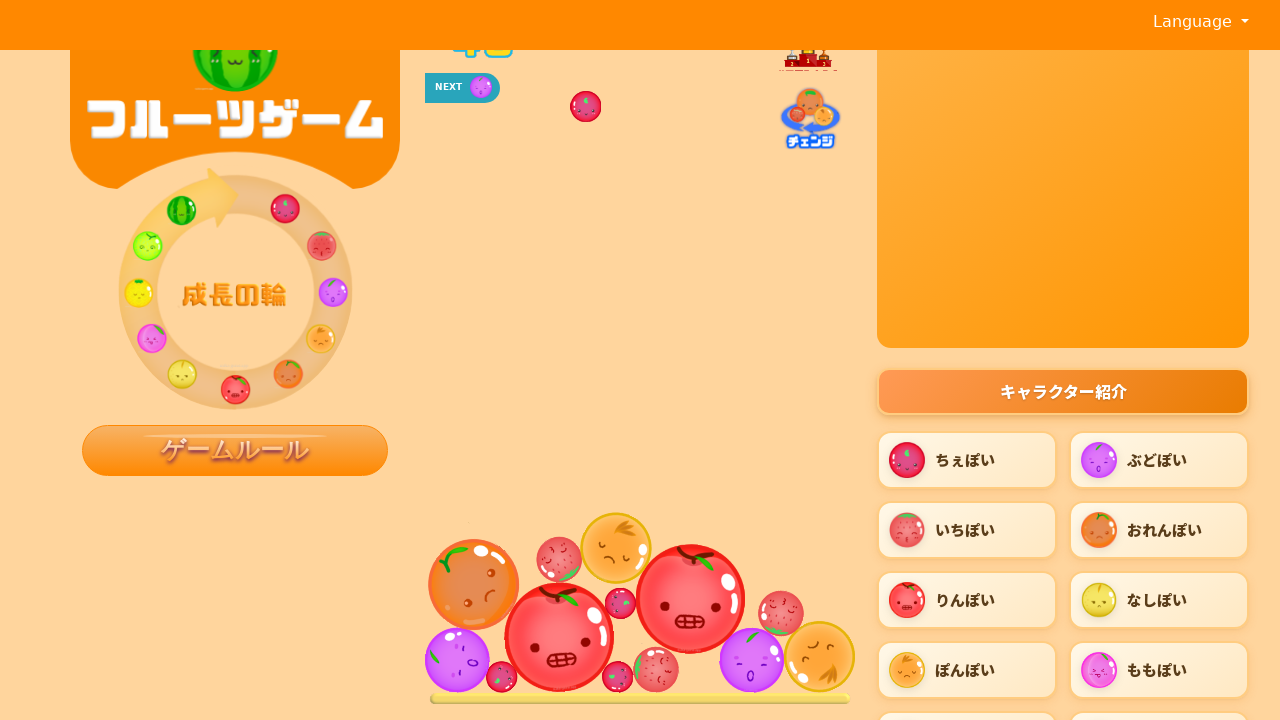

Waited 0.5 seconds for game to update after click in episode 3, step 2
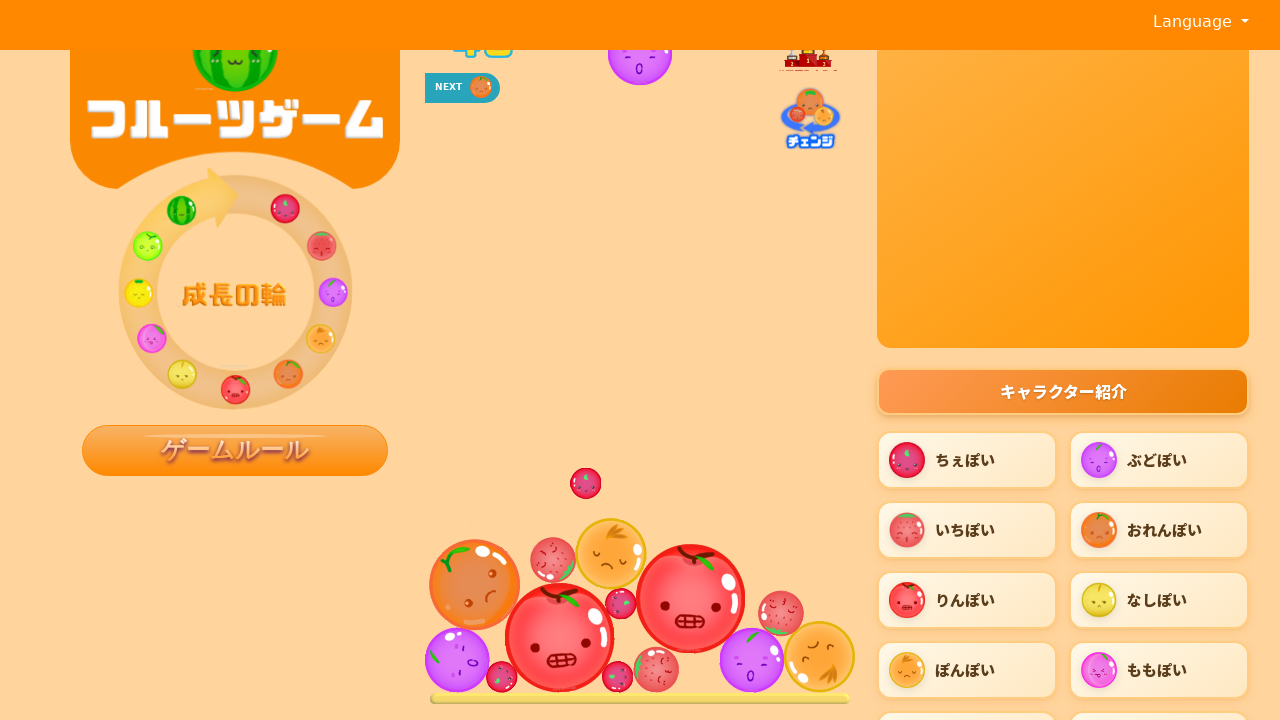

Clicked on game canvas at coordinates (606, 567) during episode 3, step 3 at (606, 567)
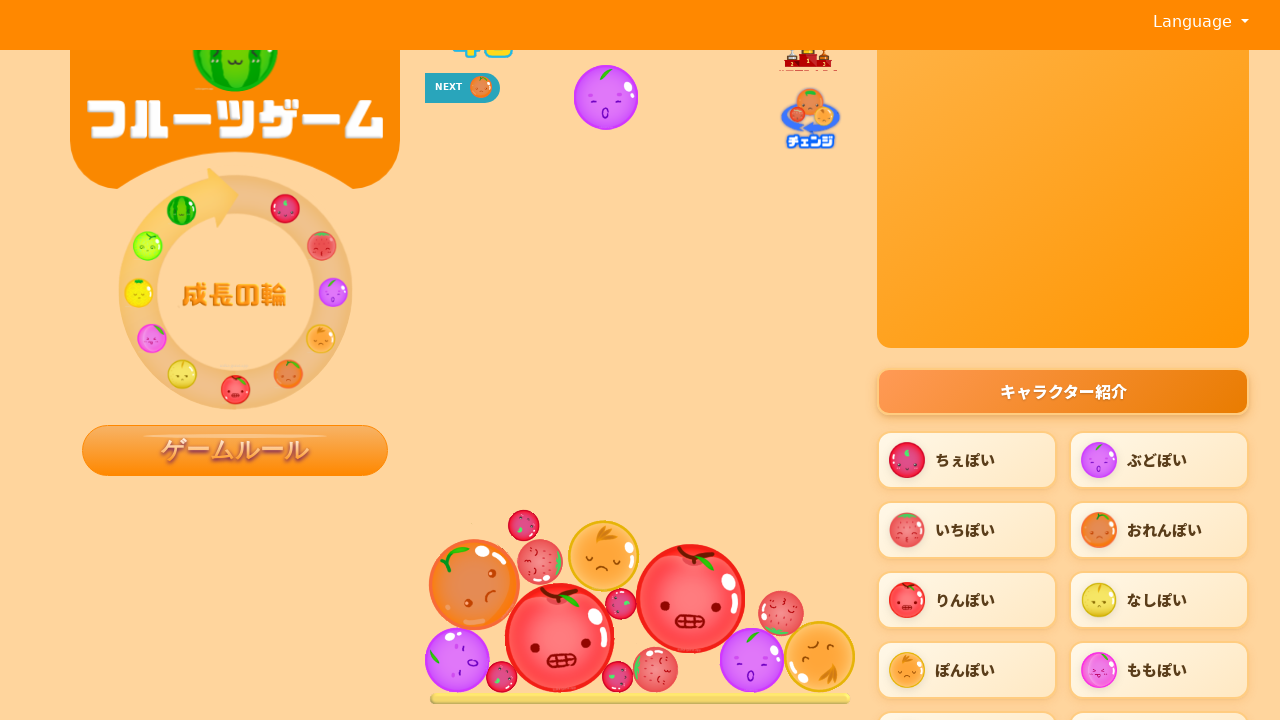

Waited 0.5 seconds for game to update after click in episode 3, step 3
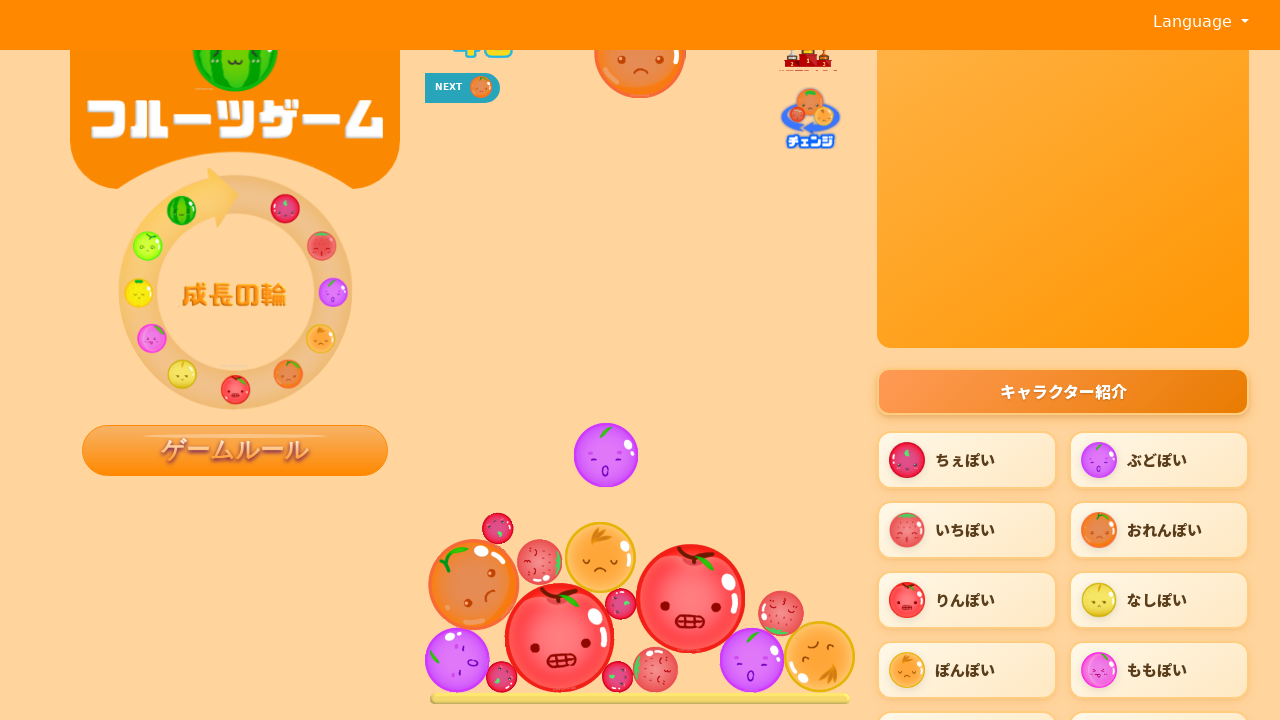

Clicked on game canvas at coordinates (554, 567) during episode 3, step 4 at (554, 567)
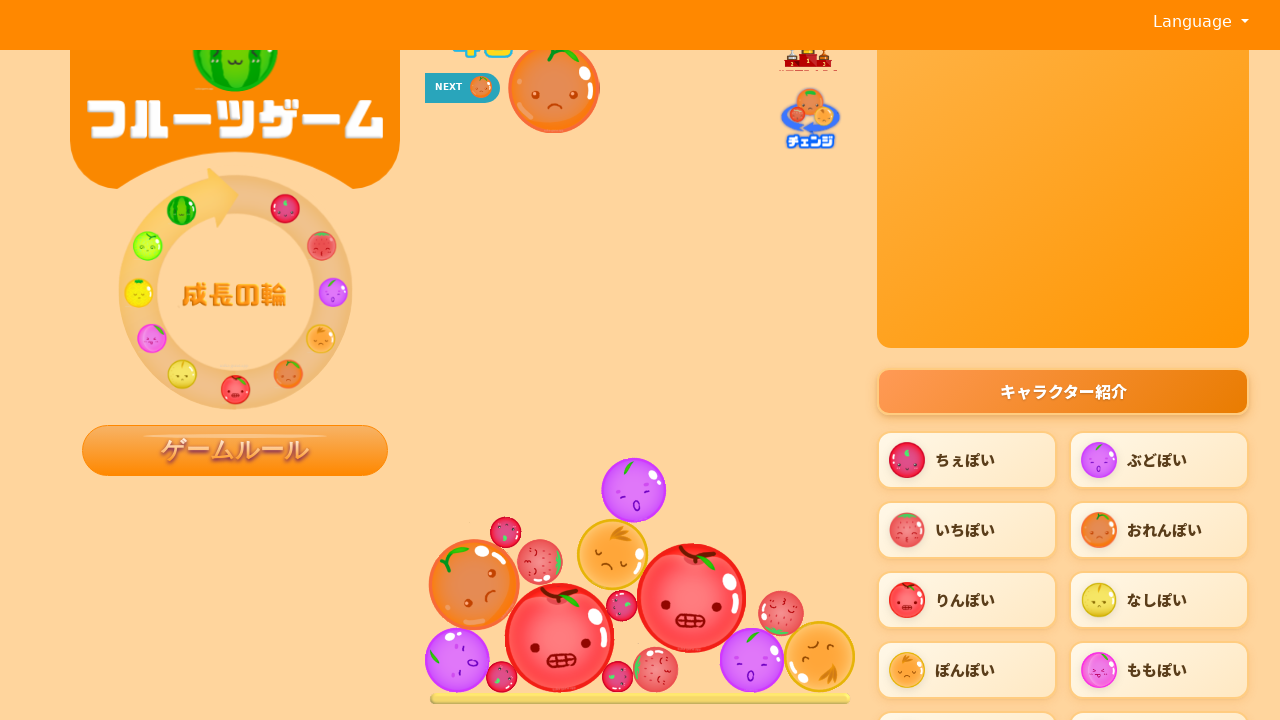

Waited 0.5 seconds for game to update after click in episode 3, step 4
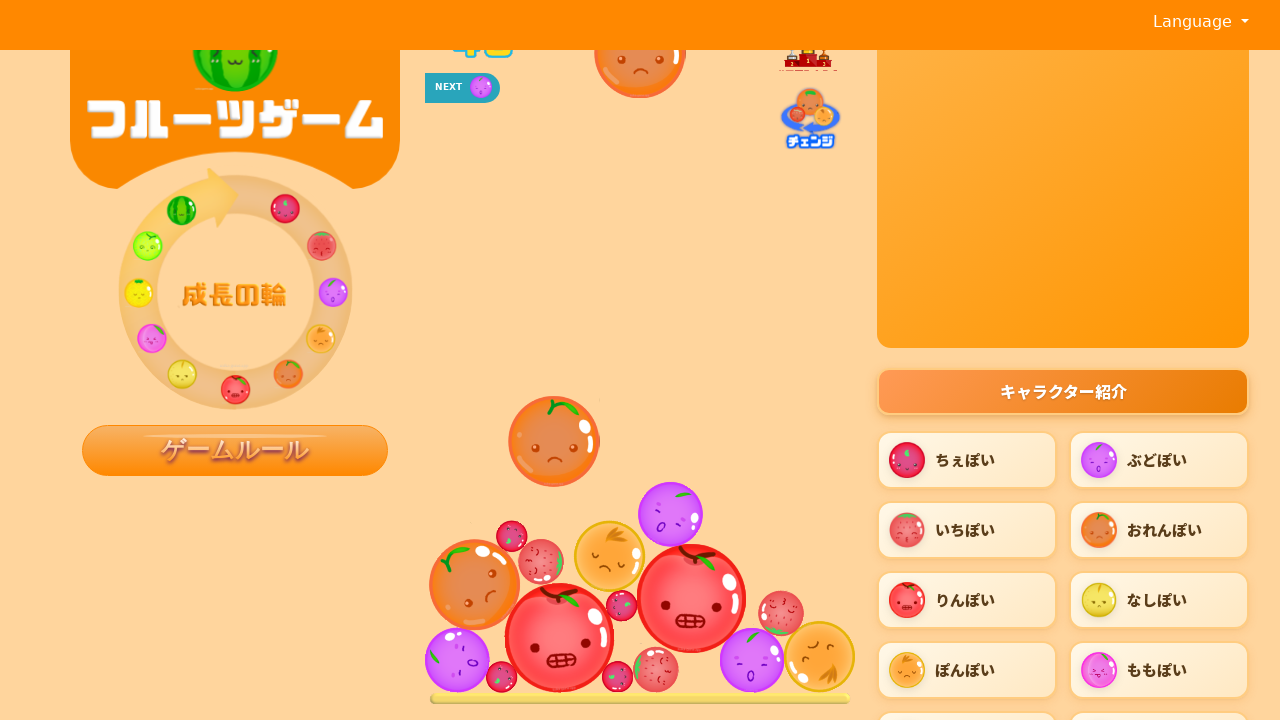

Clicked on game canvas at coordinates (815, 567) during episode 3, step 5 at (815, 567)
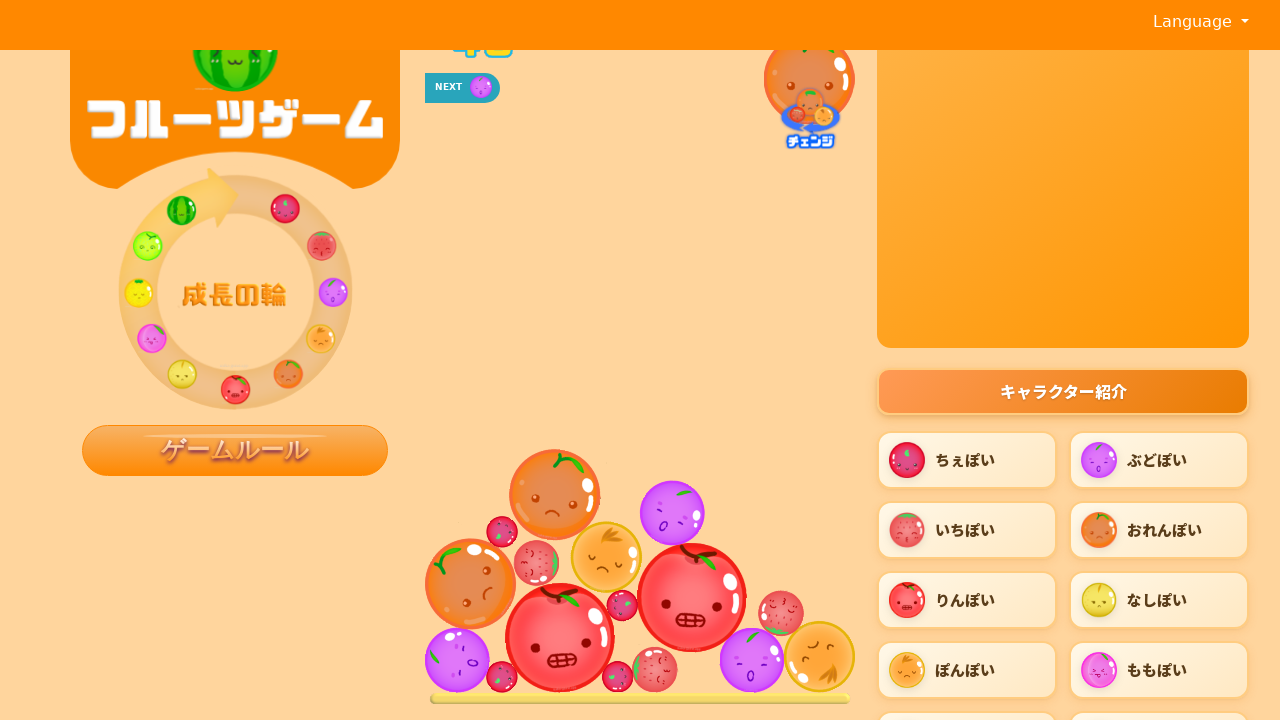

Waited 0.5 seconds for game to update after click in episode 3, step 5
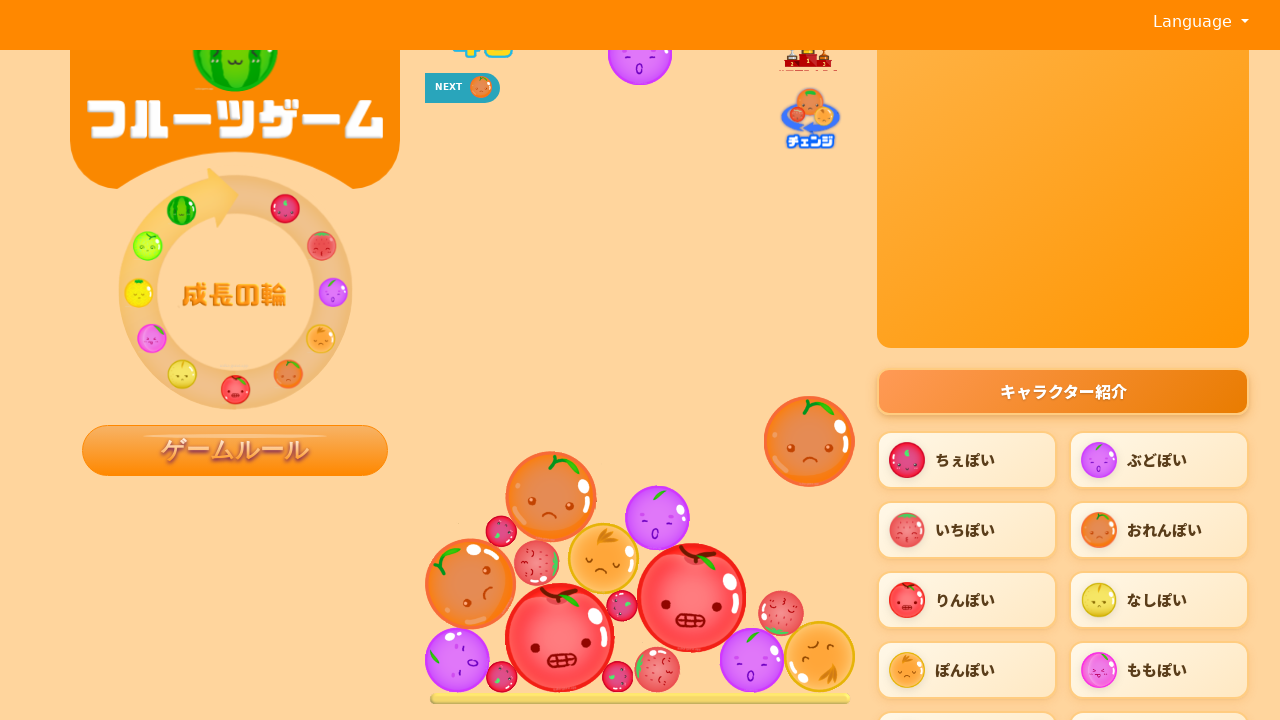

Clicked on game canvas at coordinates (854, 567) during episode 3, step 6 at (854, 567)
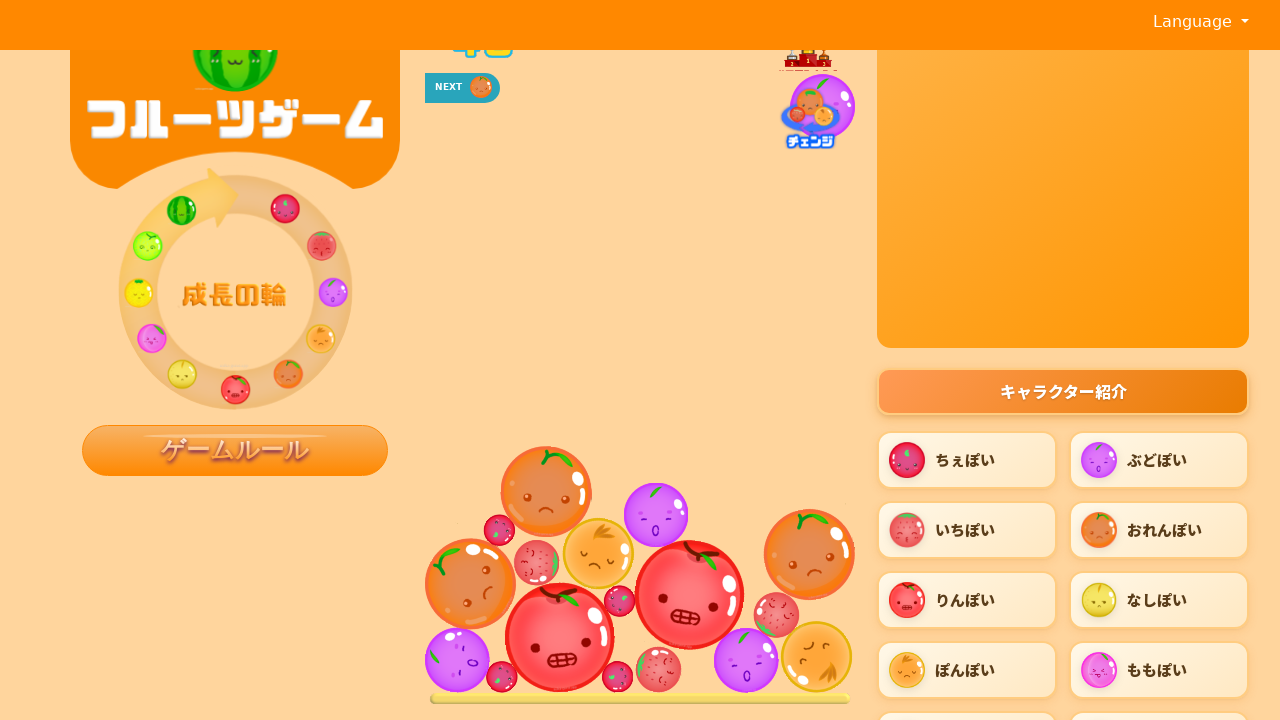

Waited 0.5 seconds for game to update after click in episode 3, step 6
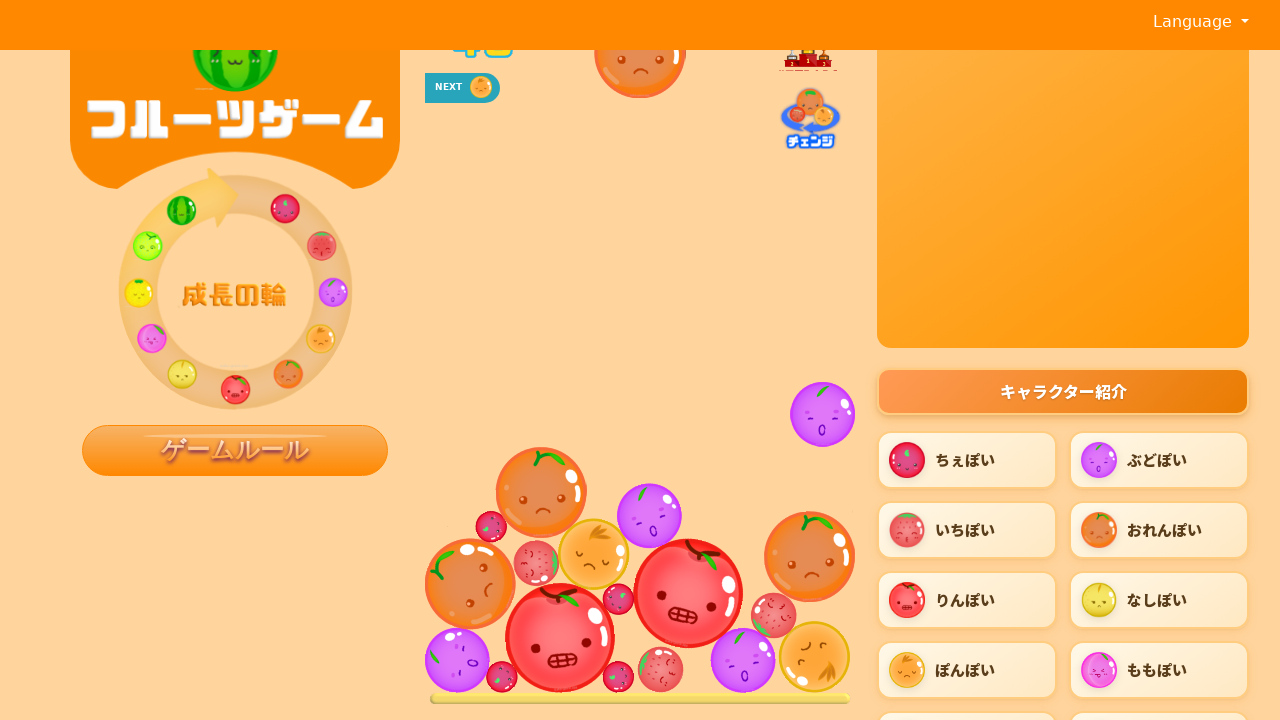

Clicked on game canvas at coordinates (861, 567) during episode 3, step 7 at (861, 567)
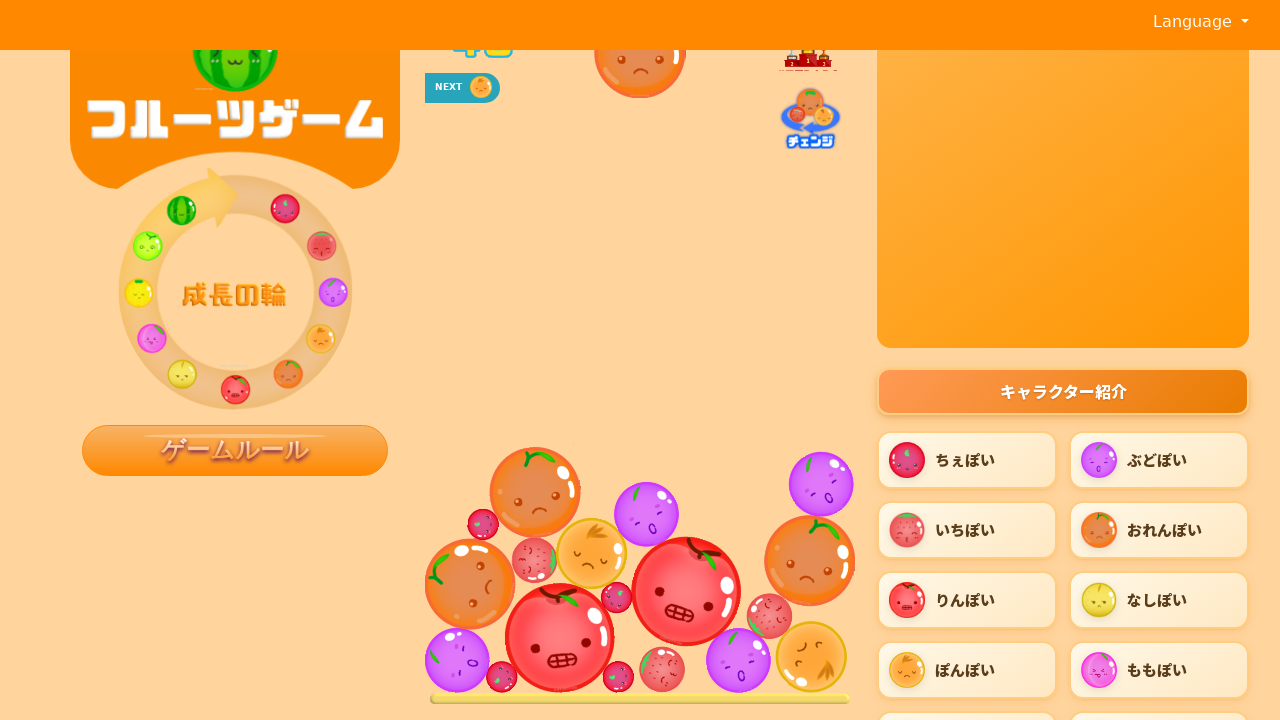

Waited 0.5 seconds for game to update after click in episode 3, step 7
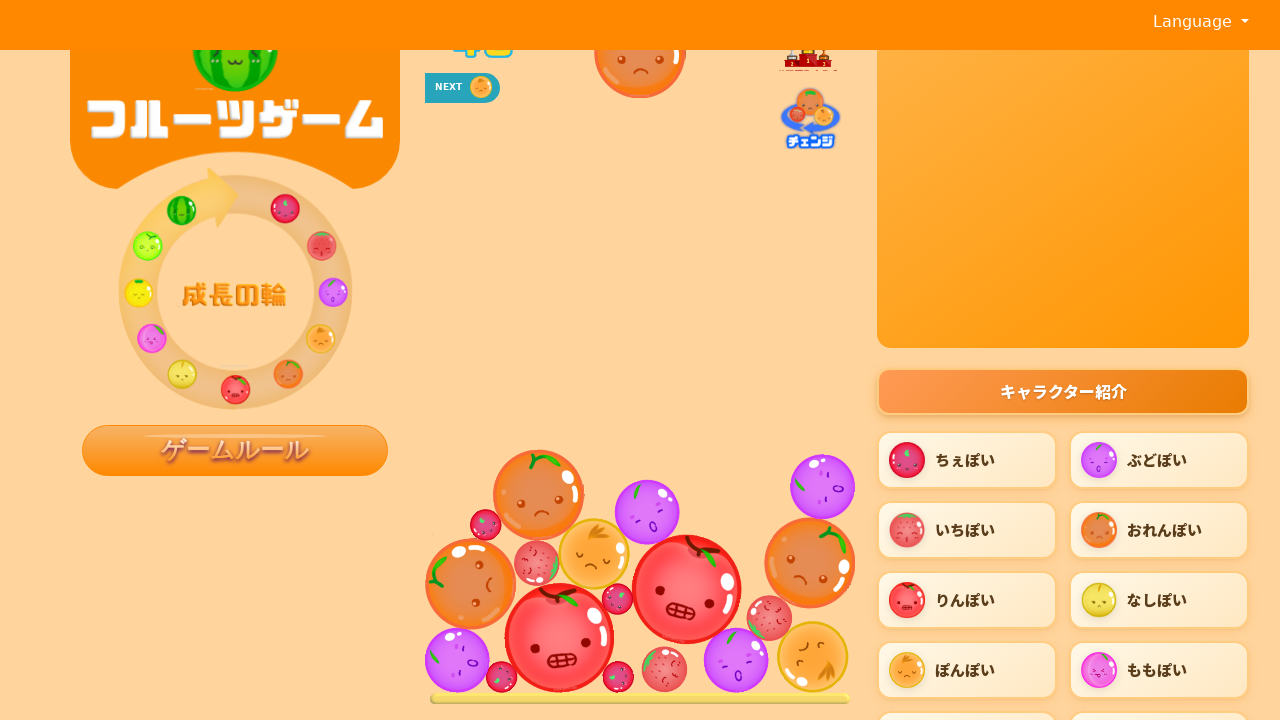

Clicked on game canvas at coordinates (704, 567) during episode 3, step 8 at (704, 567)
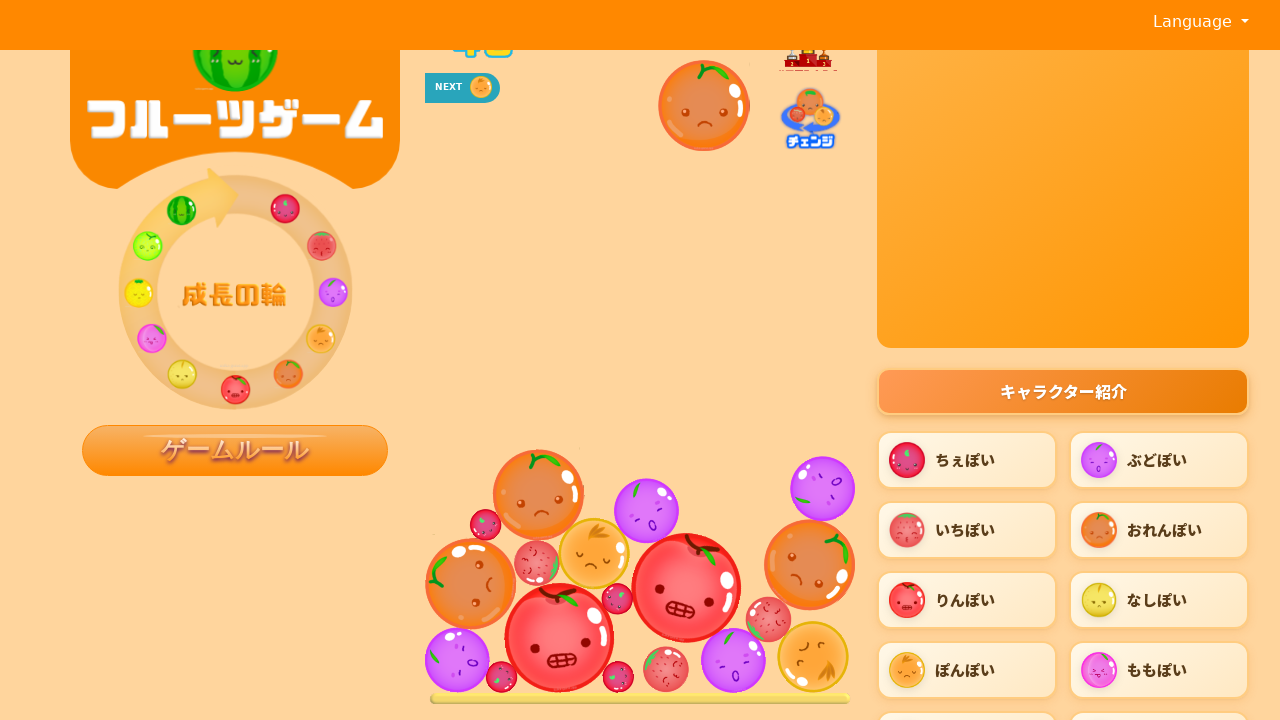

Waited 0.5 seconds for game to update after click in episode 3, step 8
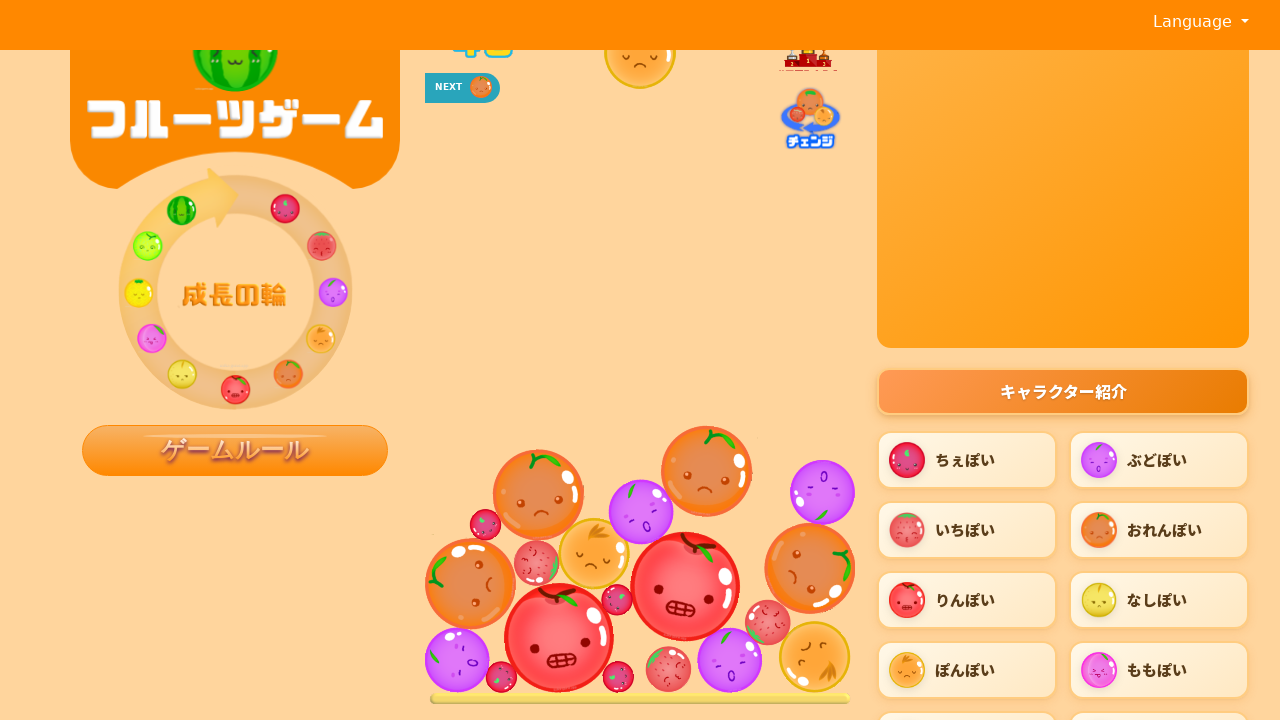

Clicked on game canvas at coordinates (816, 567) during episode 3, step 9 at (816, 567)
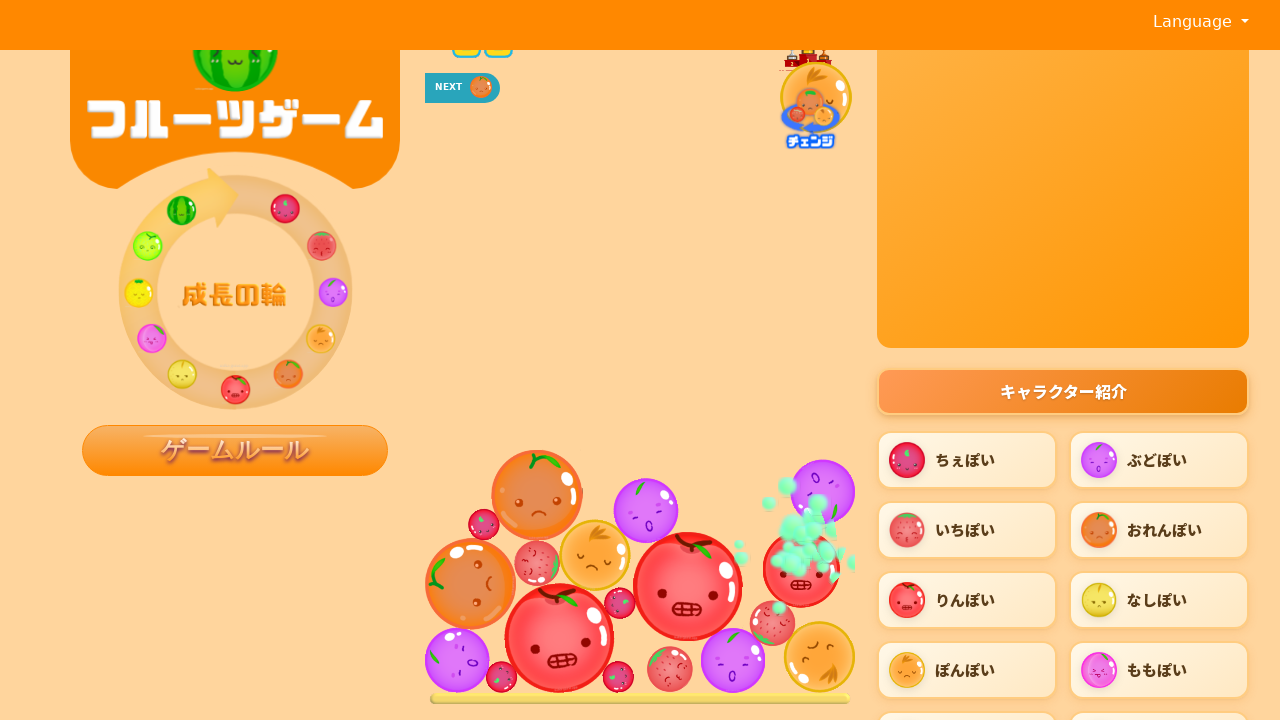

Waited 0.5 seconds for game to update after click in episode 3, step 9
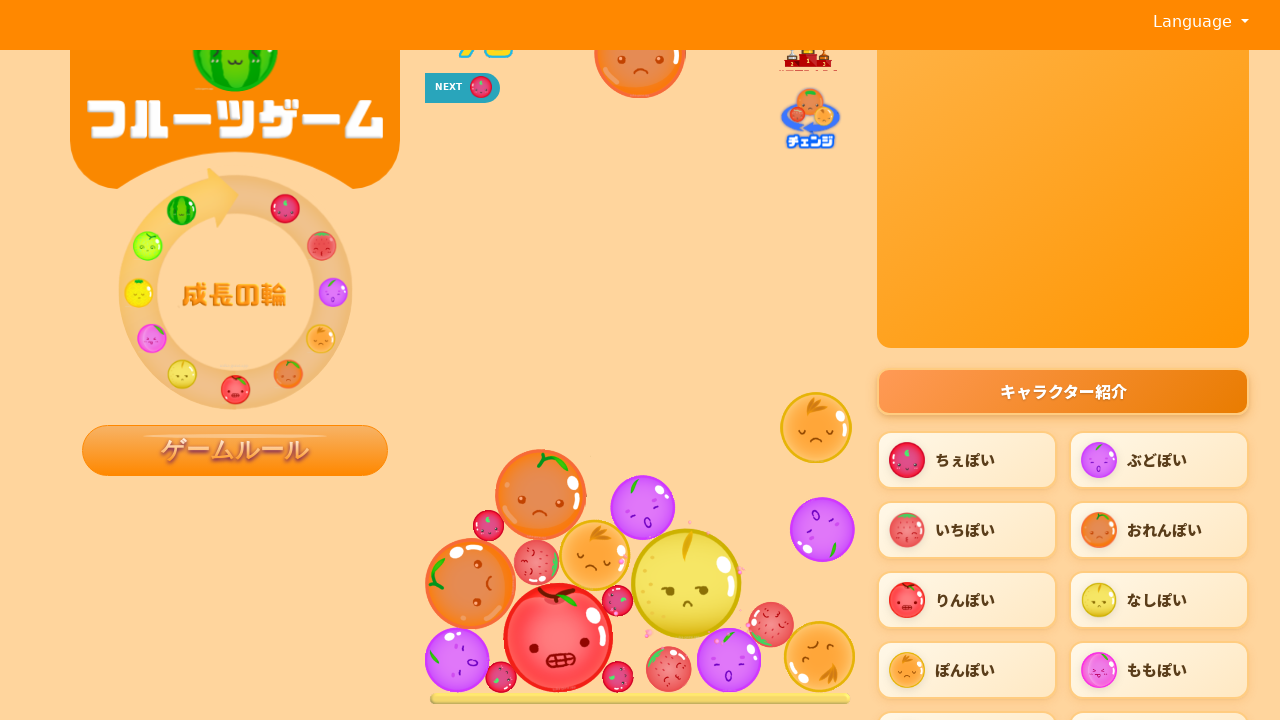

Clicked on game canvas at coordinates (499, 567) during episode 3, step 10 at (499, 567)
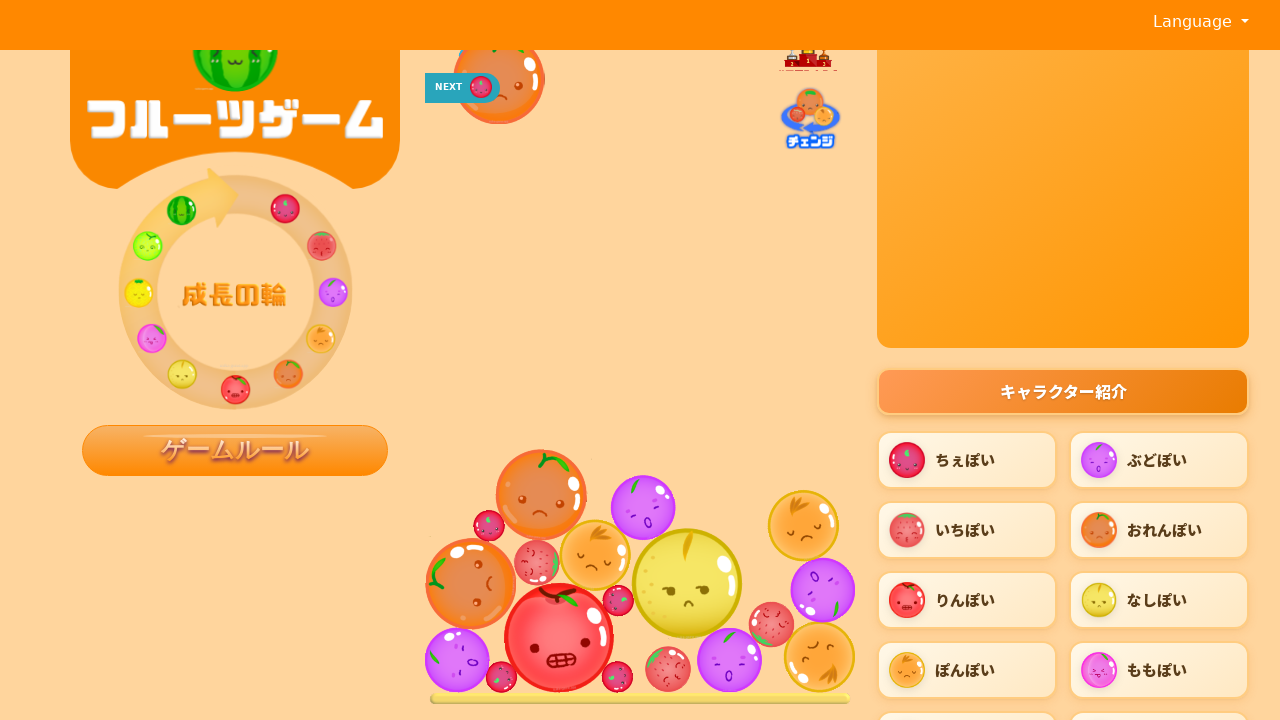

Waited 0.5 seconds for game to update after click in episode 3, step 10
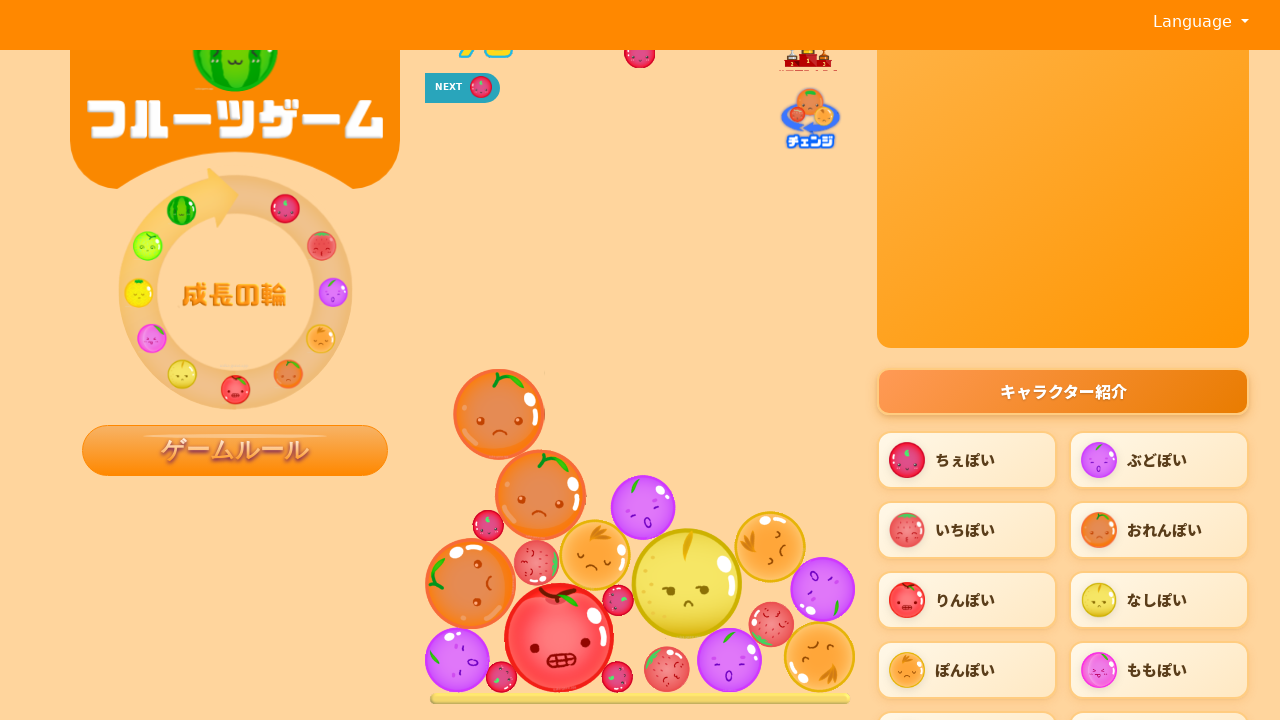

Clicked on game canvas at coordinates (837, 567) during episode 4, step 1 at (837, 567)
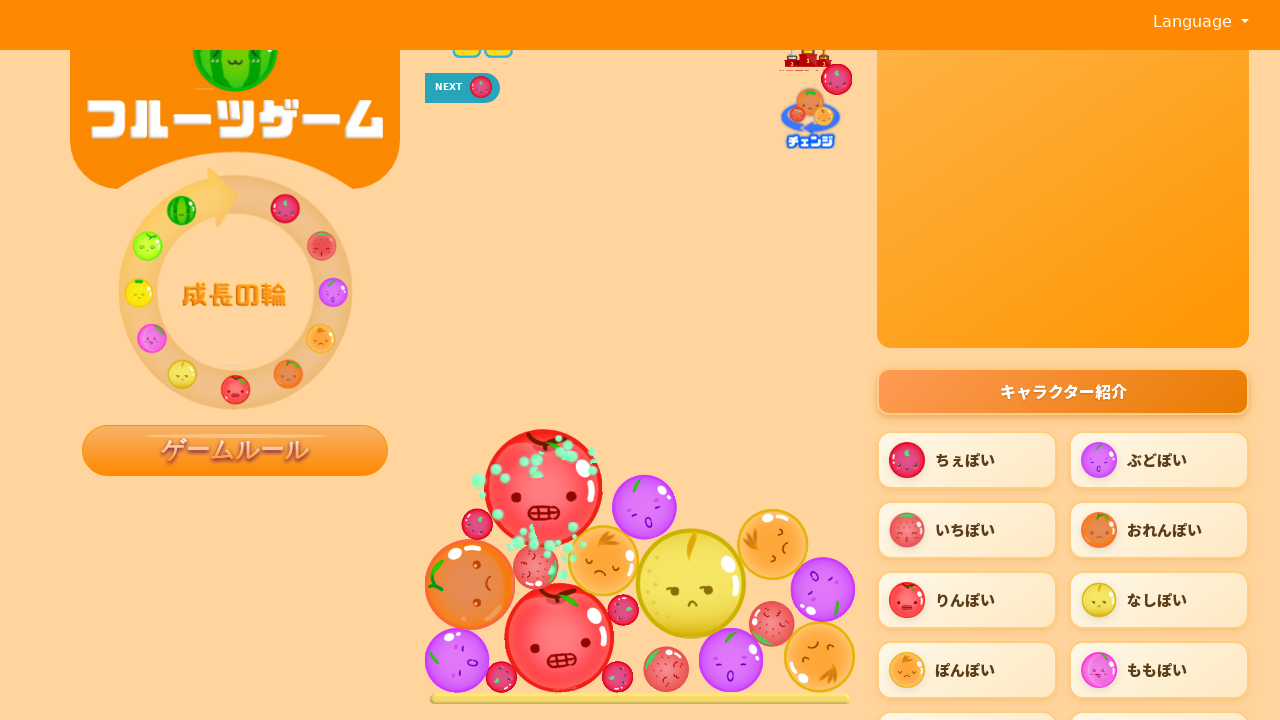

Waited 0.5 seconds for game to update after click in episode 4, step 1
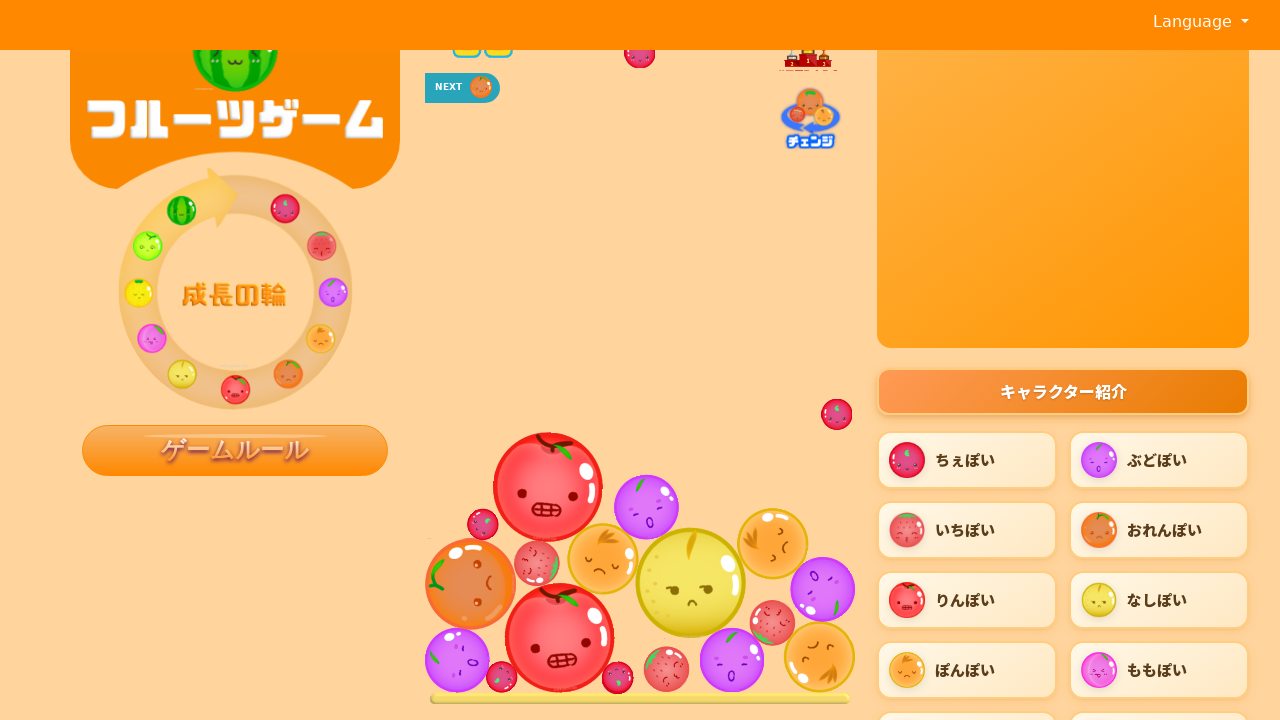

Clicked on game canvas at coordinates (473, 567) during episode 4, step 2 at (473, 567)
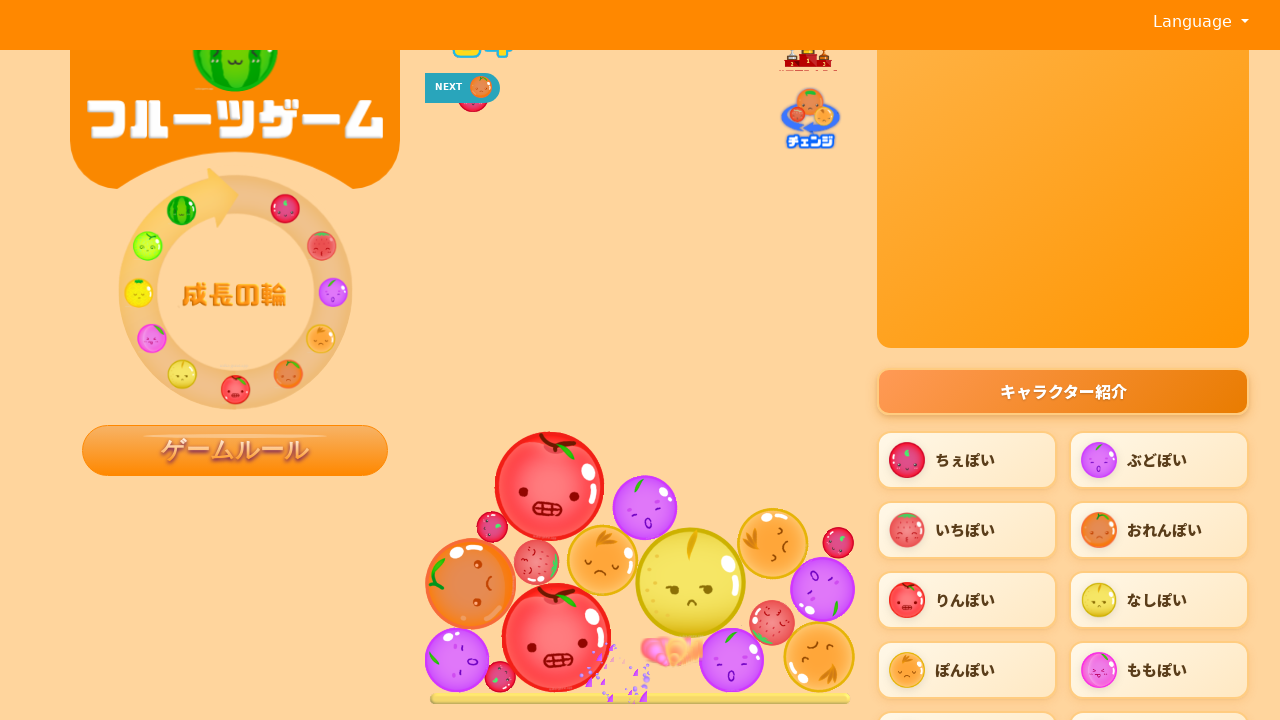

Waited 0.5 seconds for game to update after click in episode 4, step 2
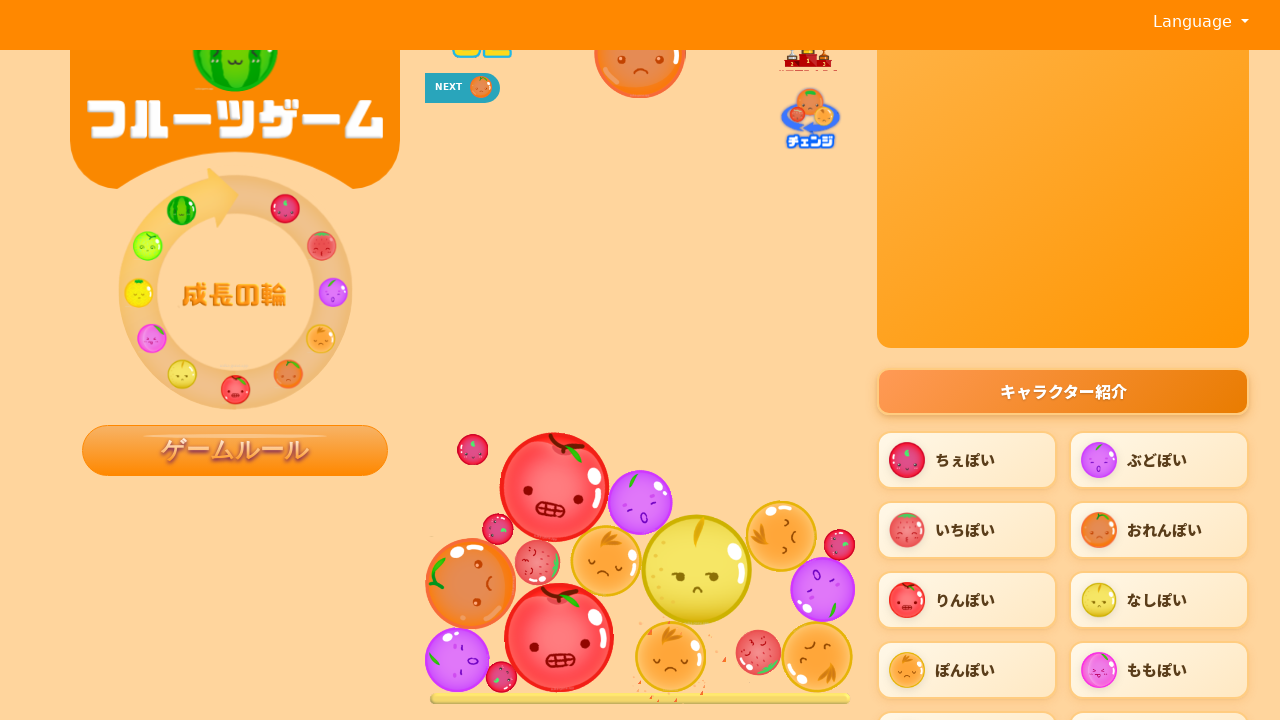

Clicked on game canvas at coordinates (490, 567) during episode 4, step 3 at (490, 567)
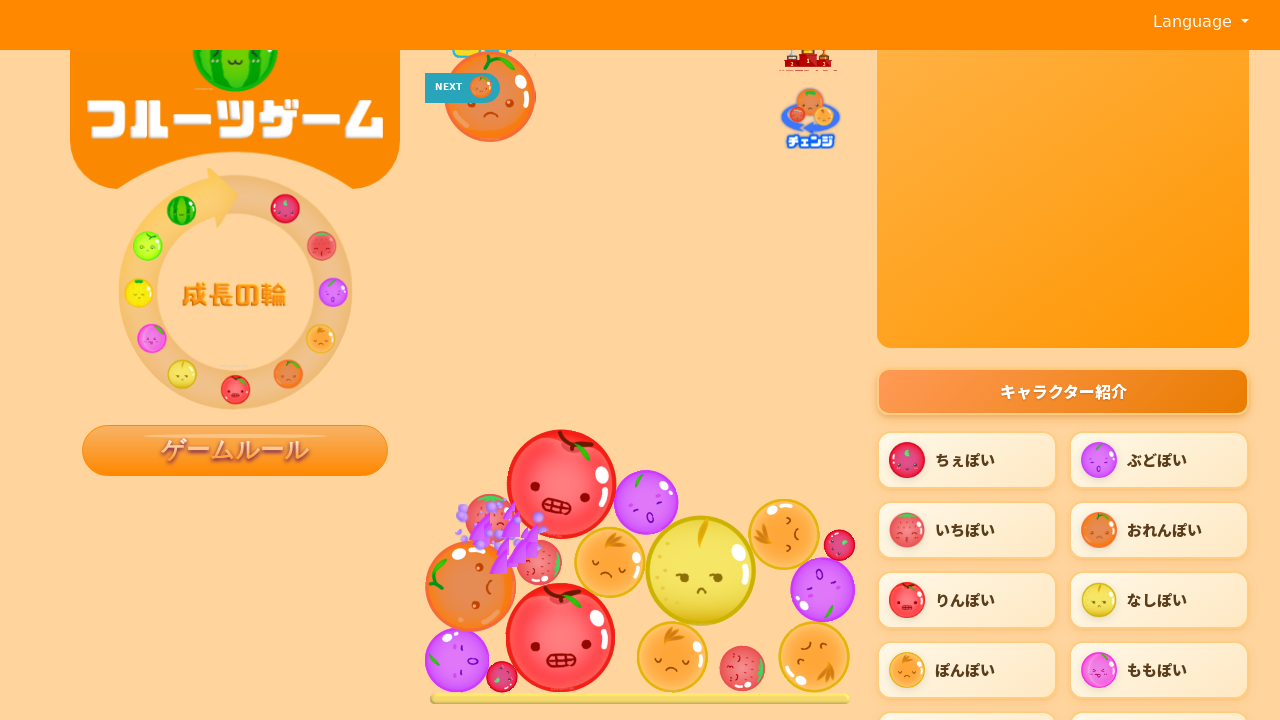

Waited 0.5 seconds for game to update after click in episode 4, step 3
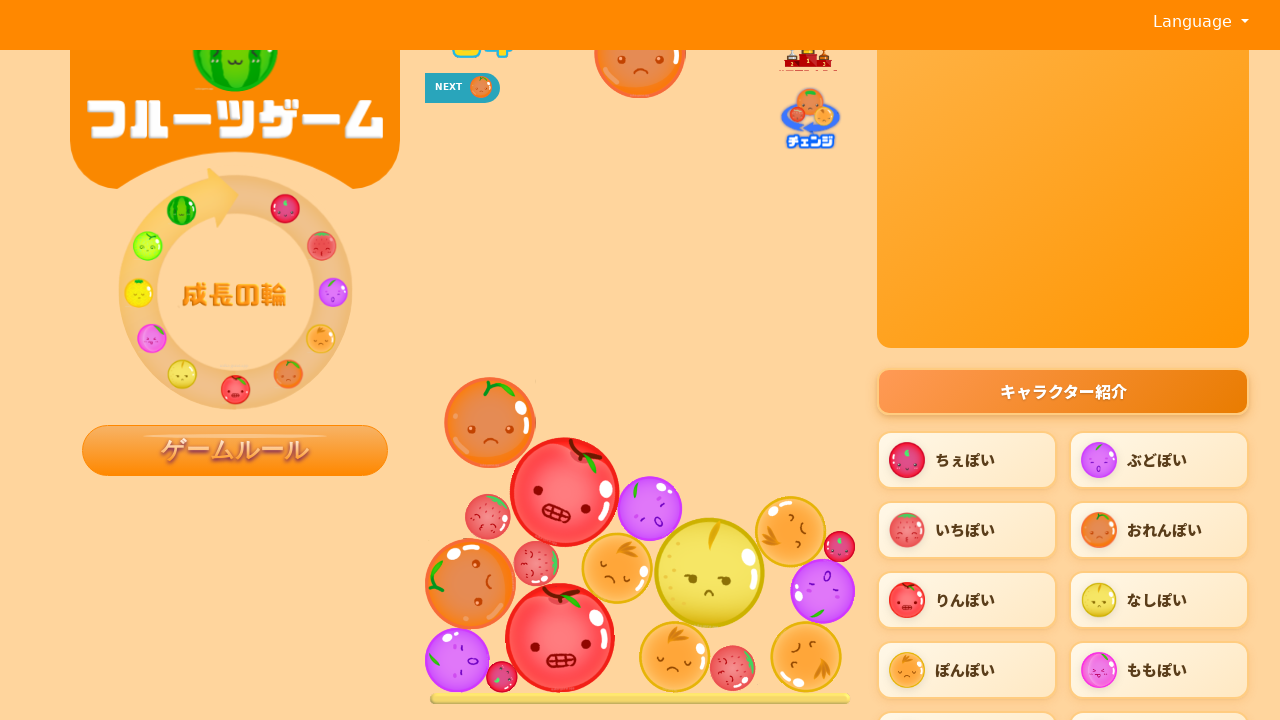

Clicked on game canvas at coordinates (495, 567) during episode 4, step 4 at (495, 567)
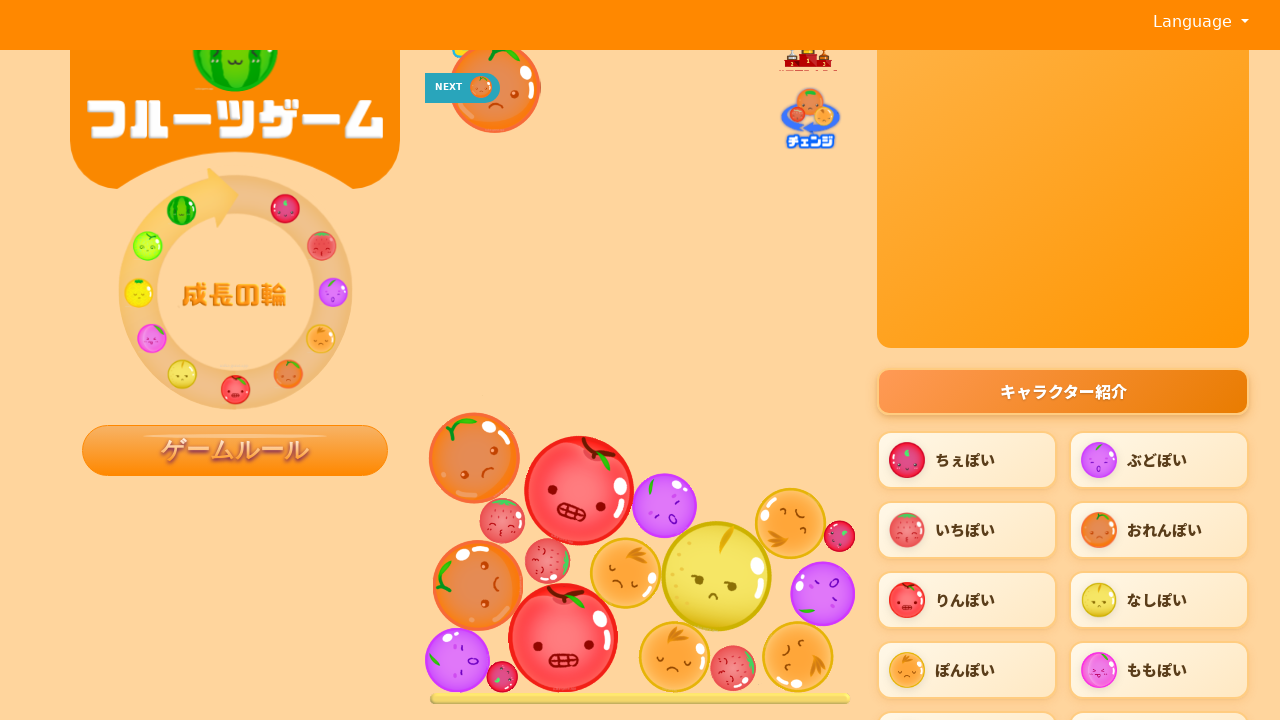

Waited 0.5 seconds for game to update after click in episode 4, step 4
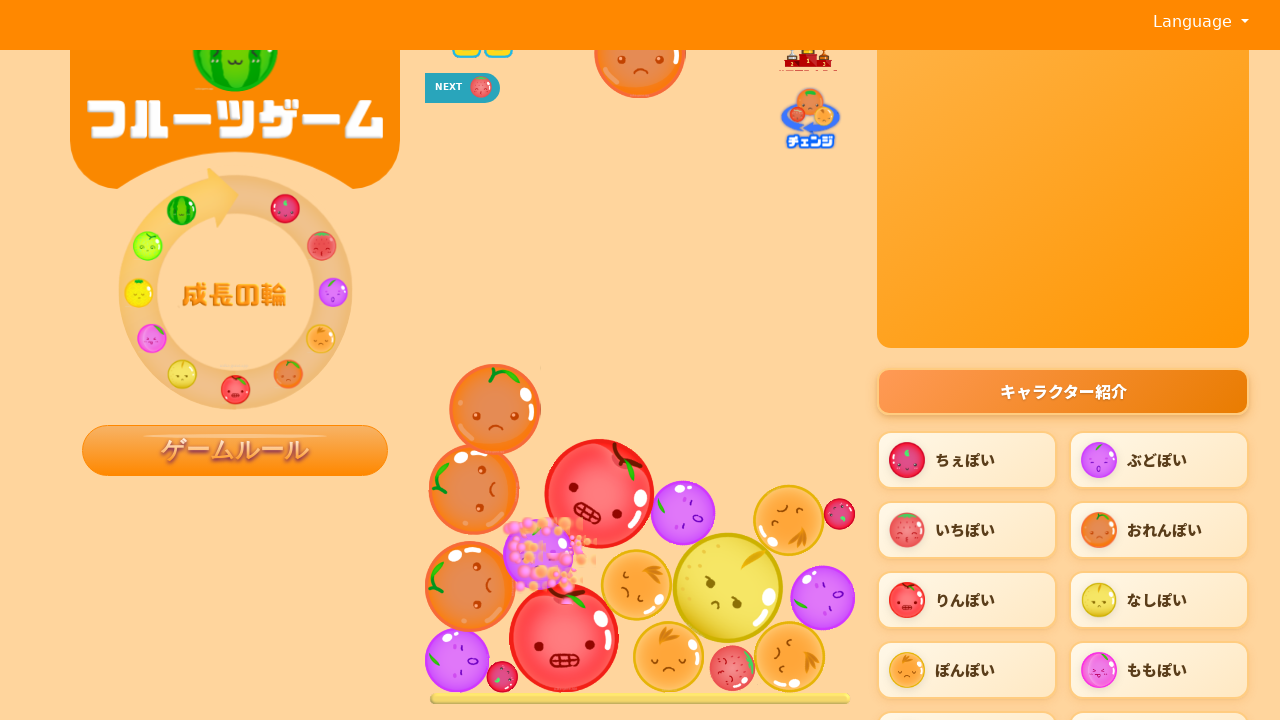

Clicked on game canvas at coordinates (601, 567) during episode 4, step 5 at (601, 567)
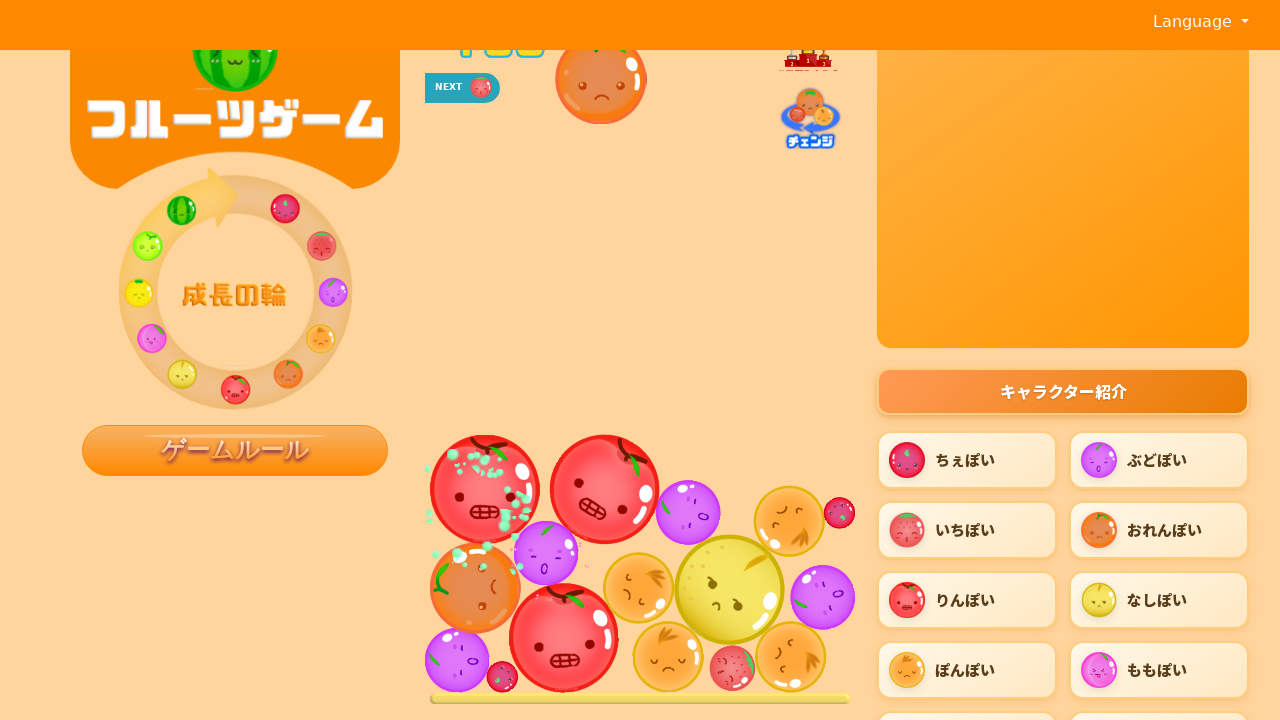

Waited 0.5 seconds for game to update after click in episode 4, step 5
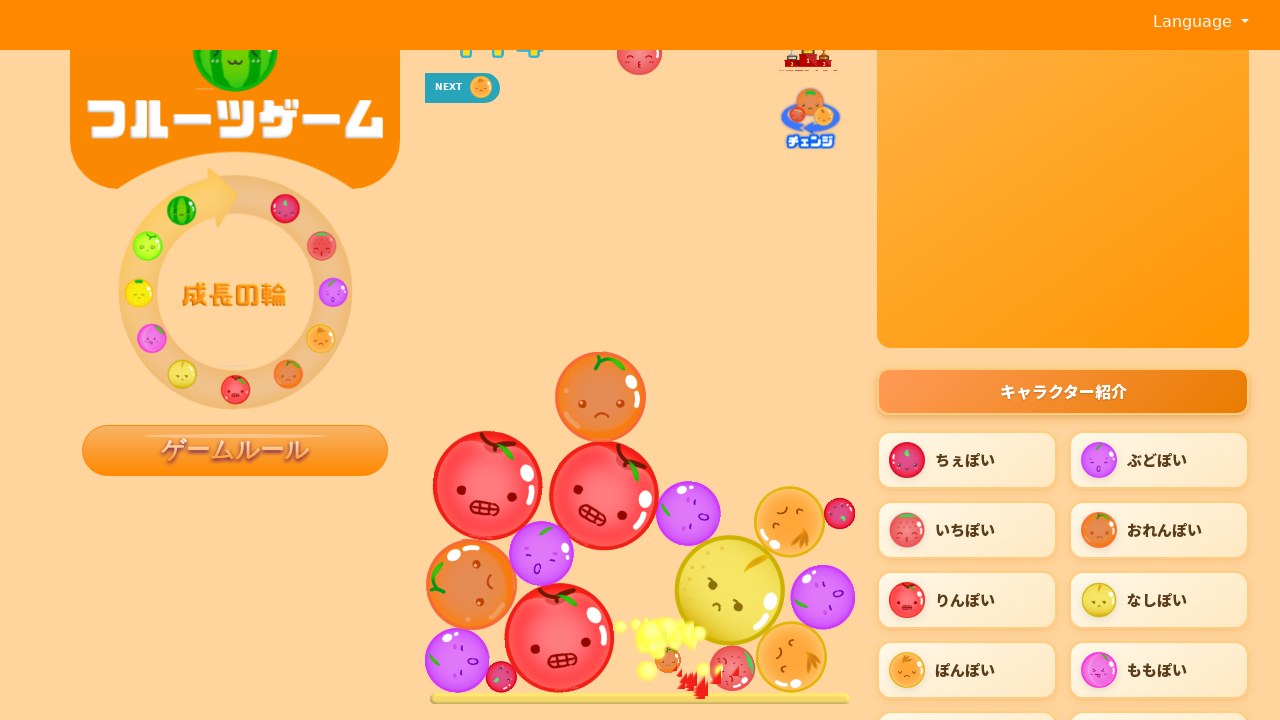

Clicked on game canvas at coordinates (633, 567) during episode 4, step 6 at (633, 567)
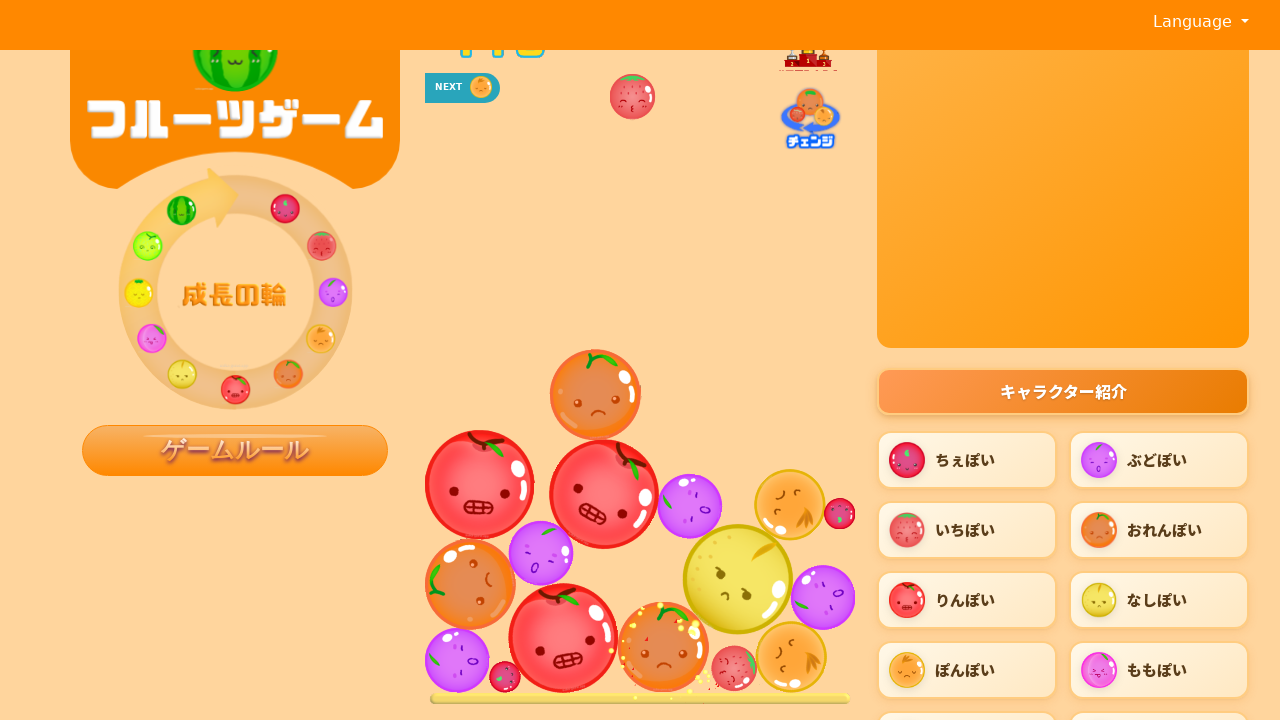

Waited 0.5 seconds for game to update after click in episode 4, step 6
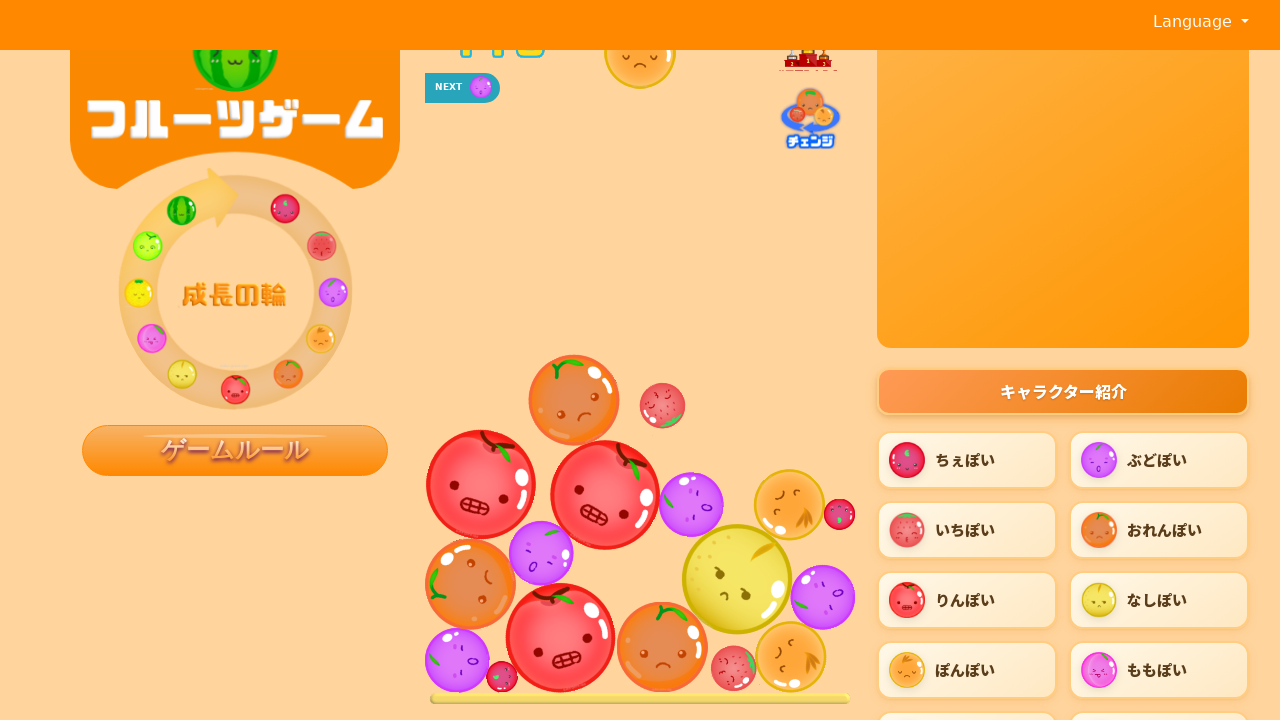

Clicked on game canvas at coordinates (535, 567) during episode 4, step 7 at (535, 567)
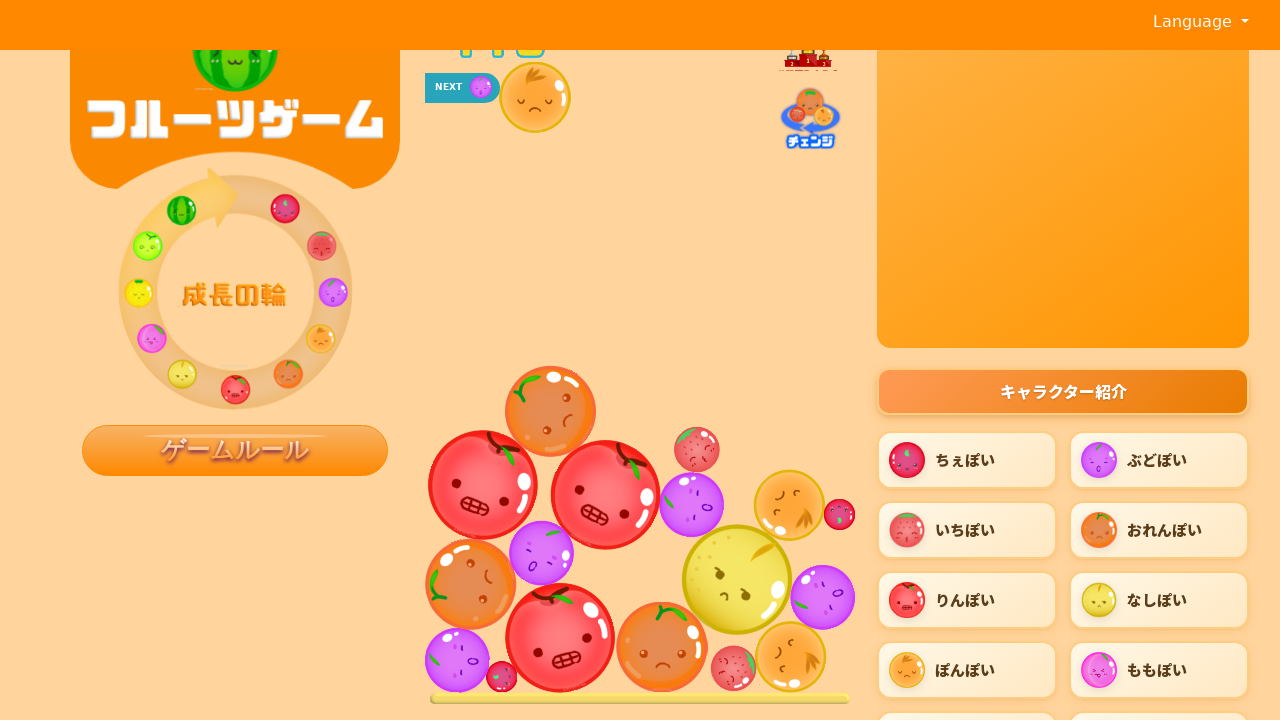

Waited 0.5 seconds for game to update after click in episode 4, step 7
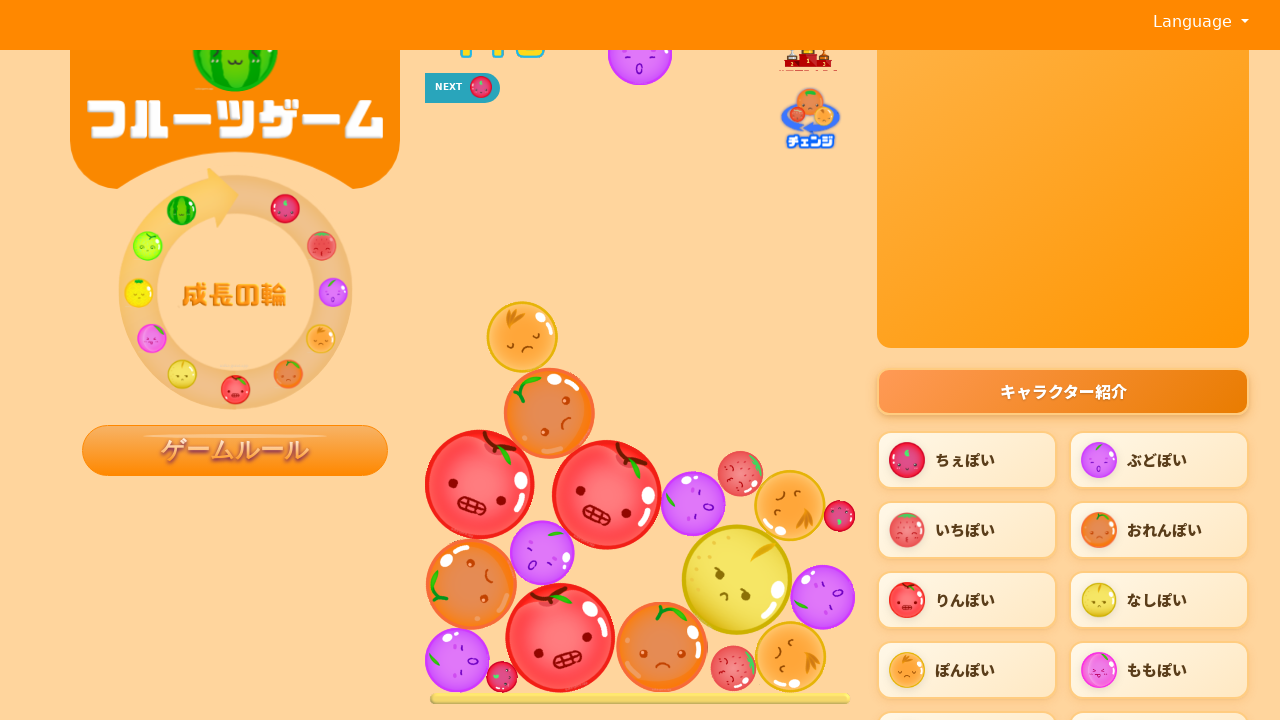

Clicked on game canvas at coordinates (825, 567) during episode 4, step 8 at (825, 567)
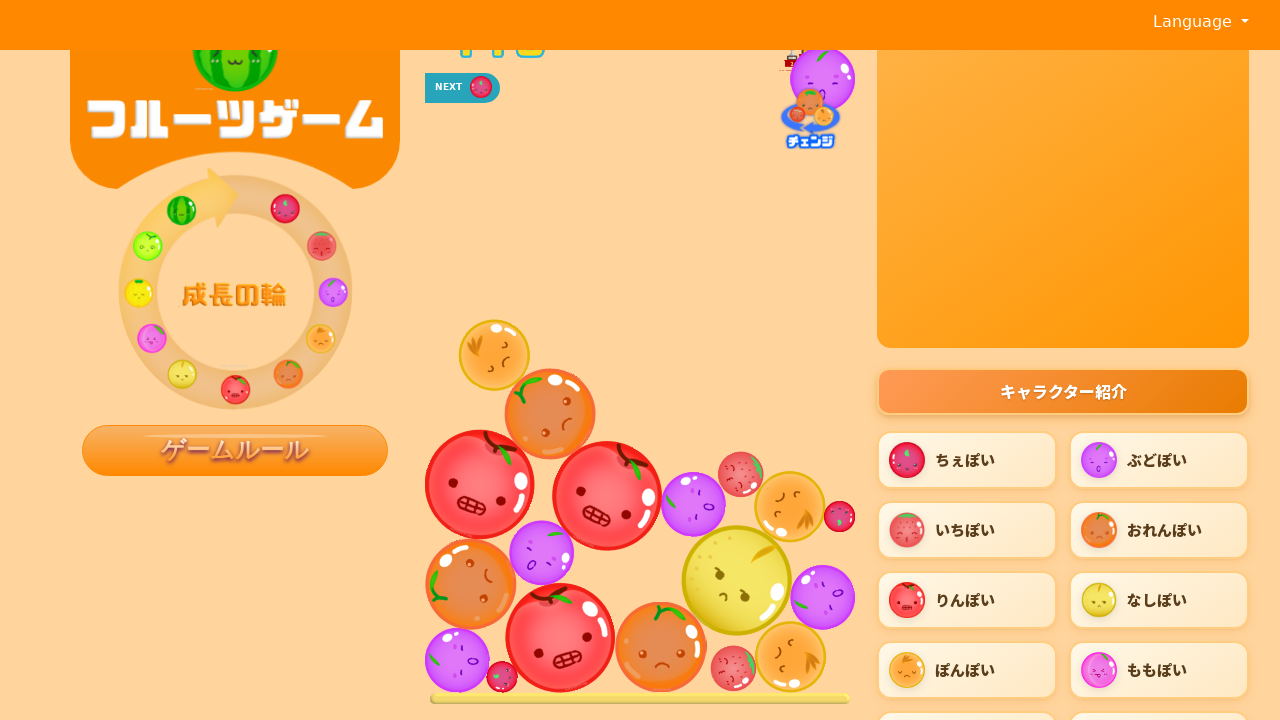

Waited 0.5 seconds for game to update after click in episode 4, step 8
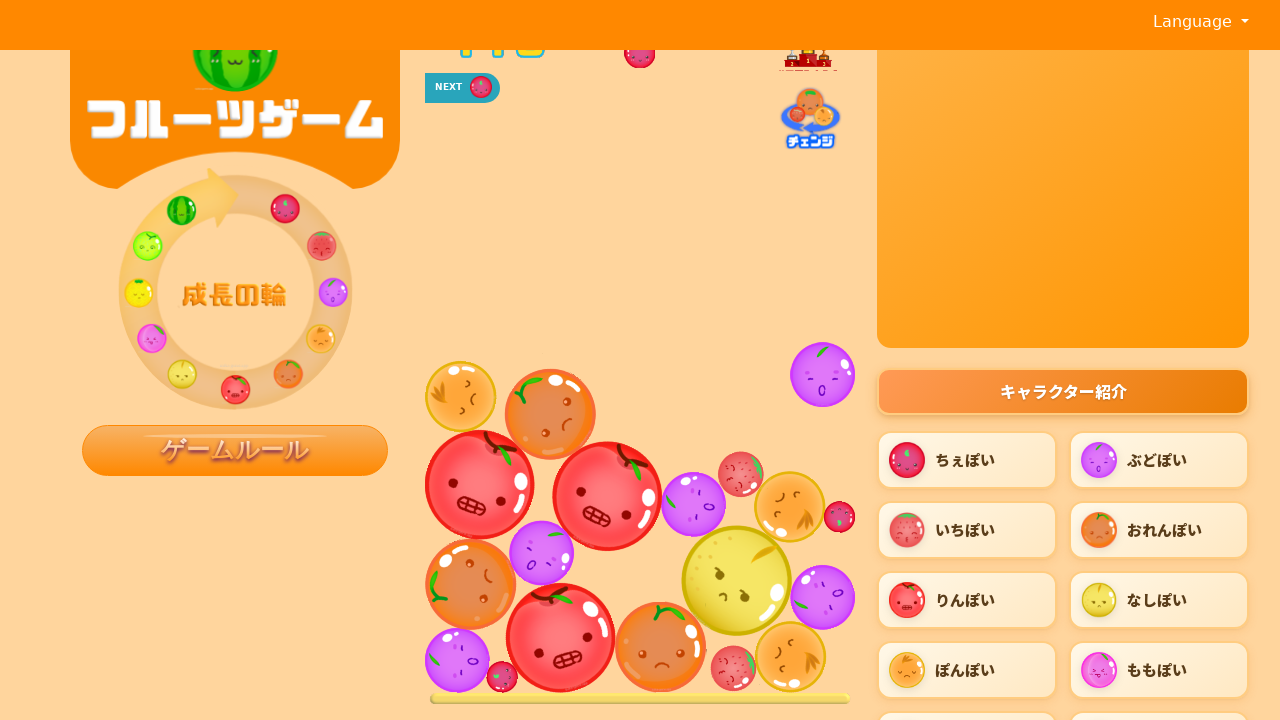

Clicked on game canvas at coordinates (505, 567) during episode 4, step 9 at (505, 567)
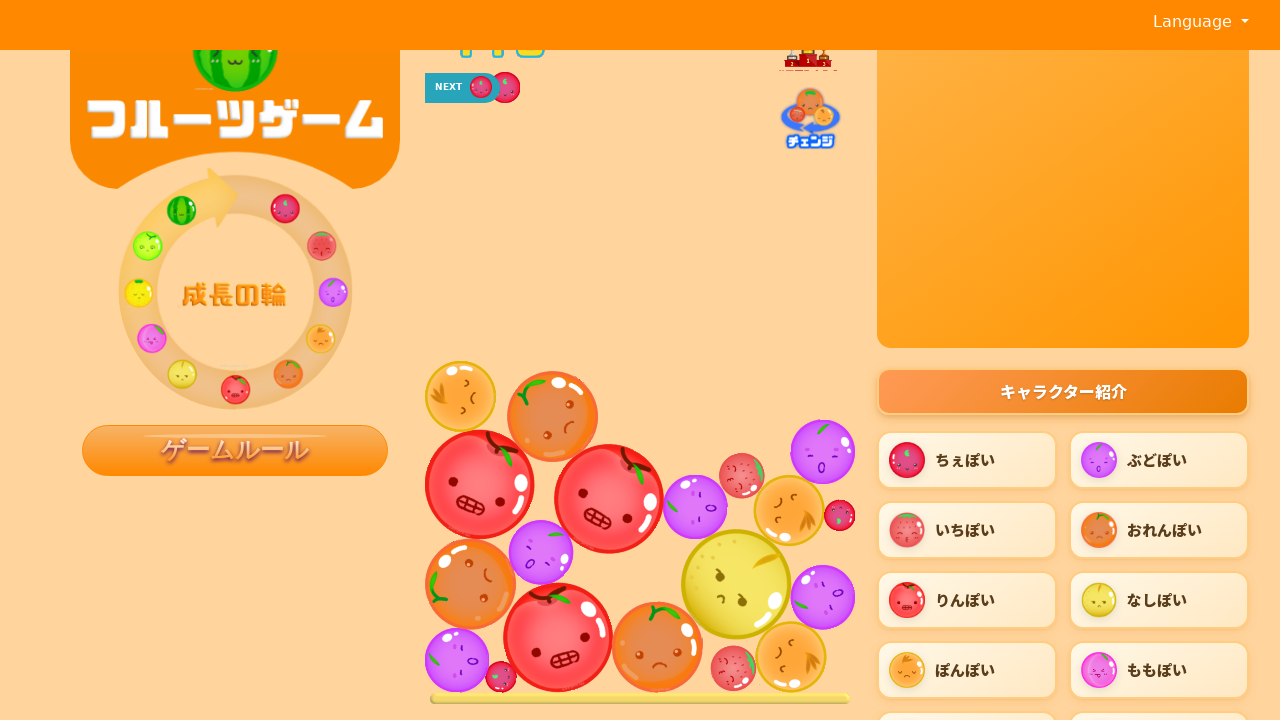

Waited 0.5 seconds for game to update after click in episode 4, step 9
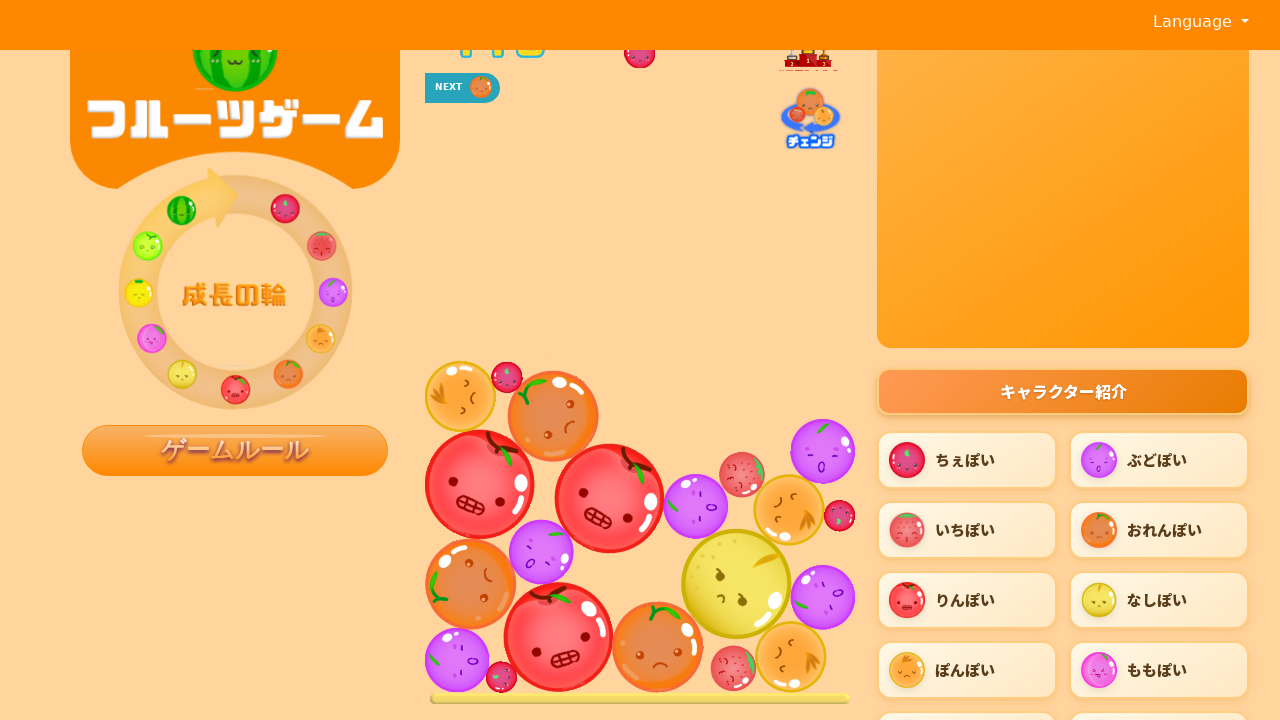

Clicked on game canvas at coordinates (468, 567) during episode 4, step 10 at (468, 567)
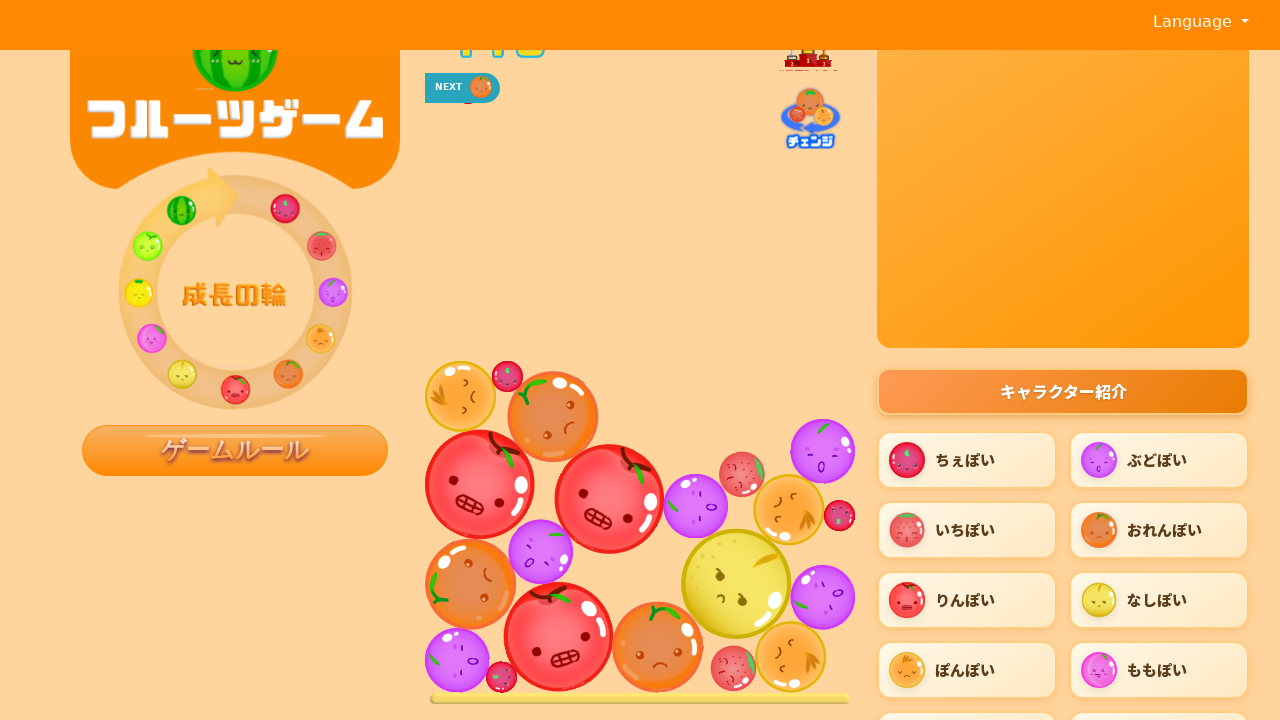

Waited 0.5 seconds for game to update after click in episode 4, step 10
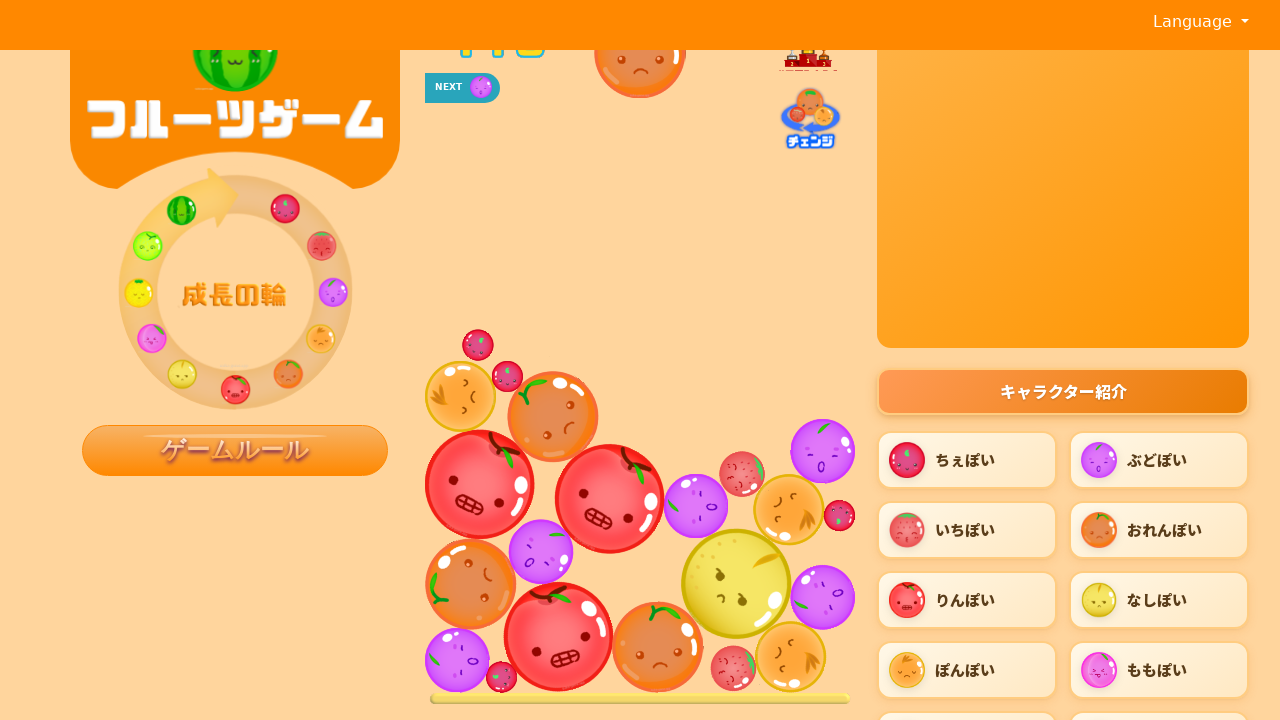

Clicked on game canvas at coordinates (556, 567) during episode 5, step 1 at (556, 567)
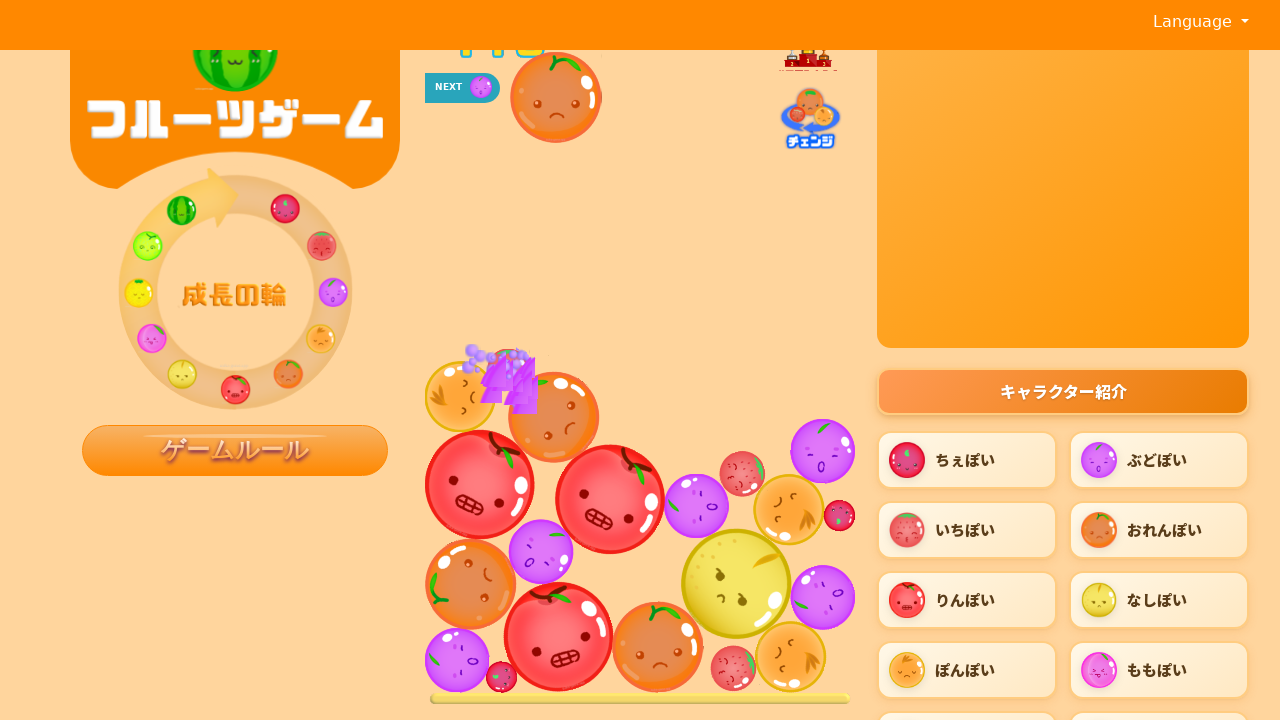

Waited 0.5 seconds for game to update after click in episode 5, step 1
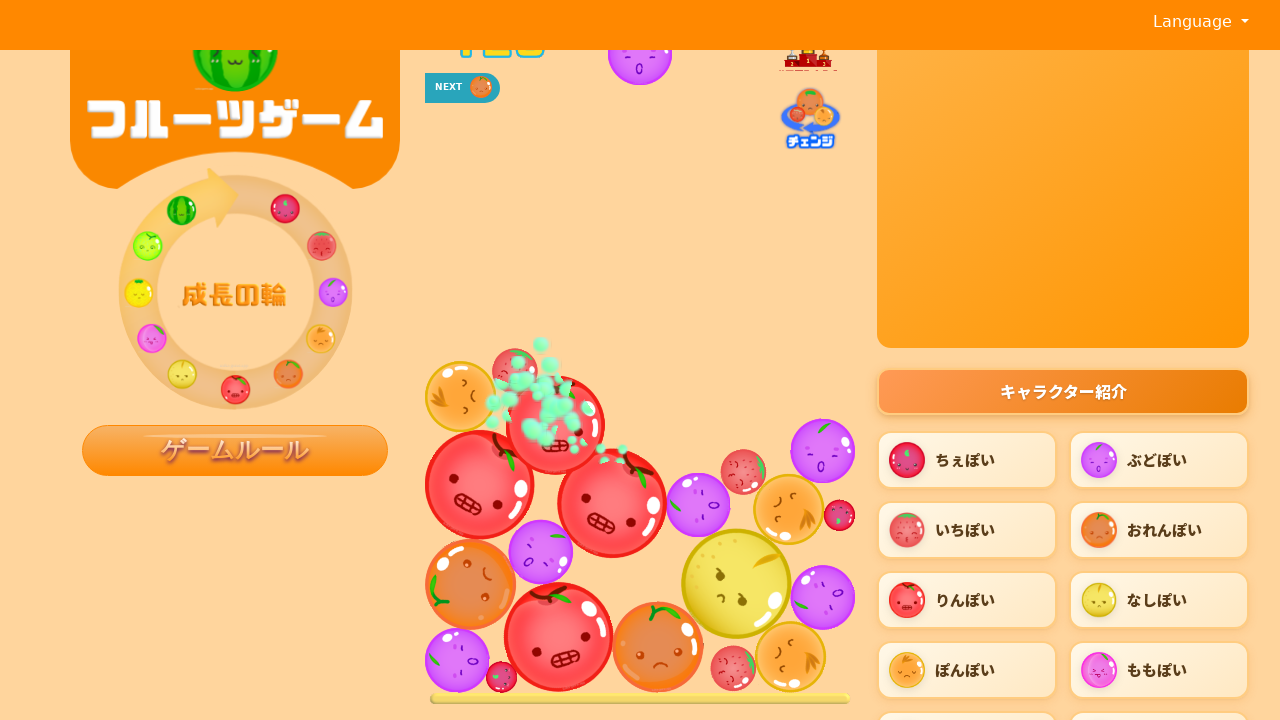

Clicked on game canvas at coordinates (622, 567) during episode 5, step 2 at (622, 567)
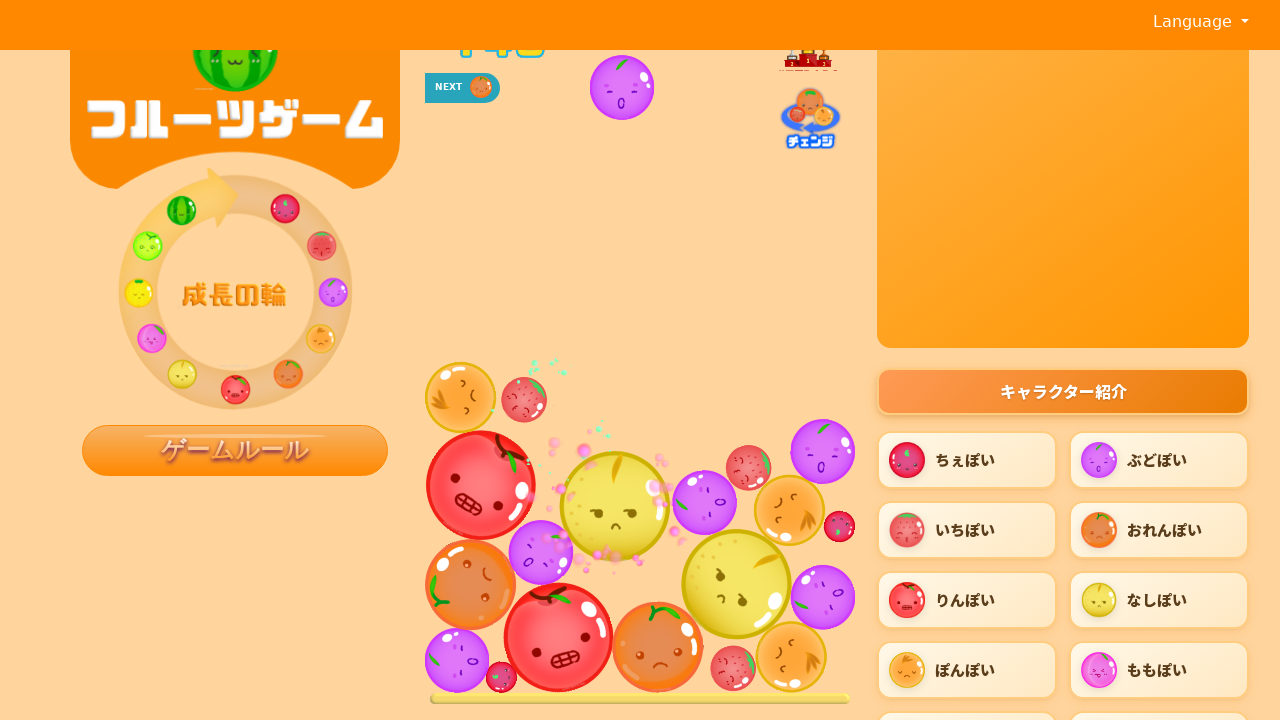

Waited 0.5 seconds for game to update after click in episode 5, step 2
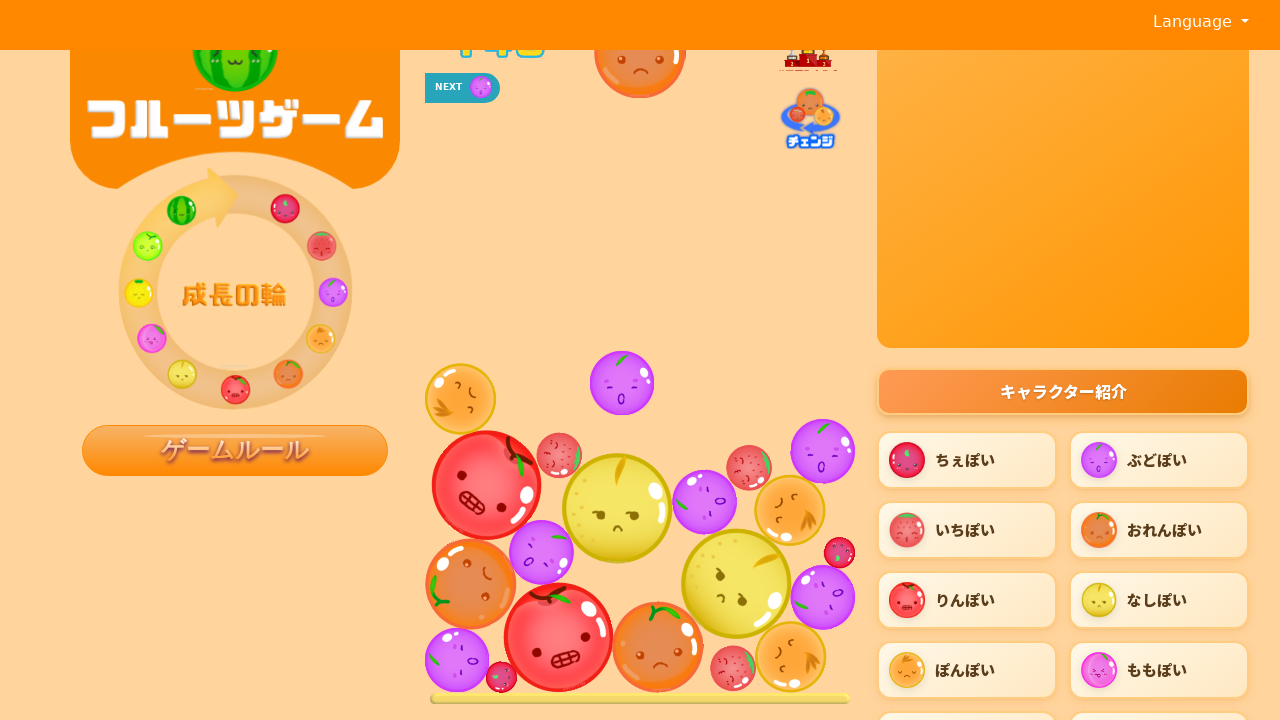

Clicked on game canvas at coordinates (844, 567) during episode 5, step 3 at (844, 567)
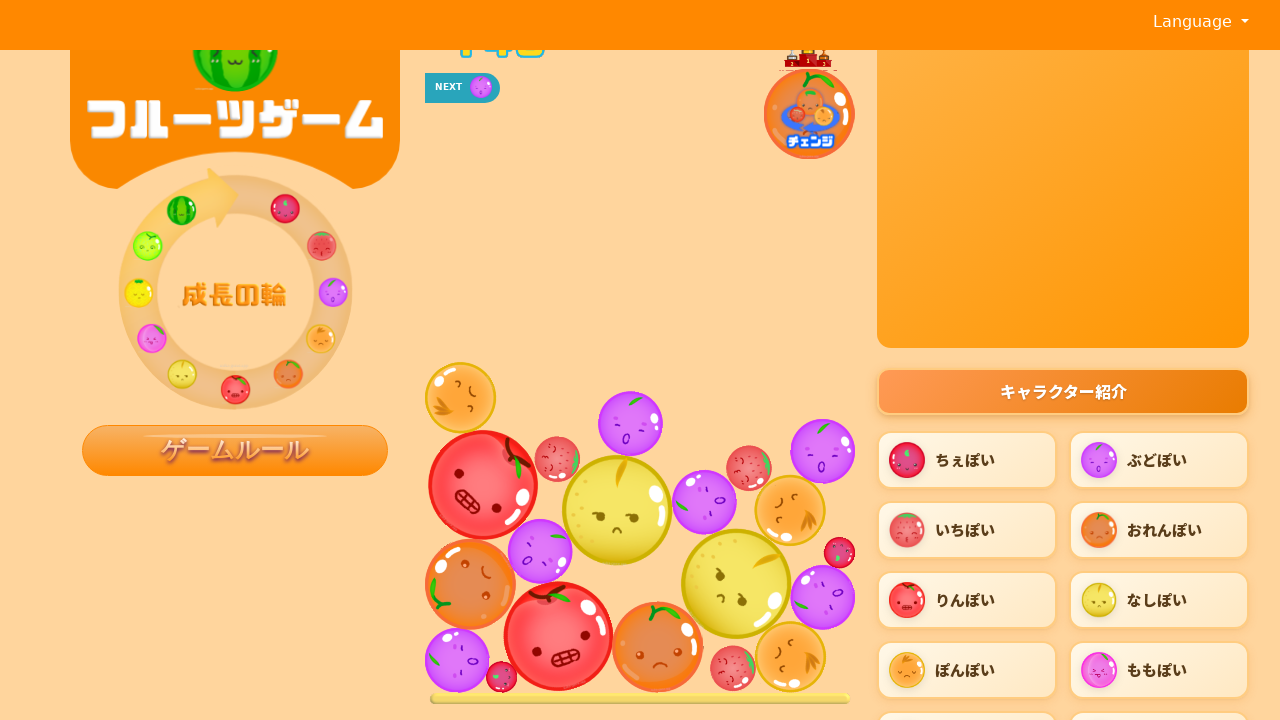

Waited 0.5 seconds for game to update after click in episode 5, step 3
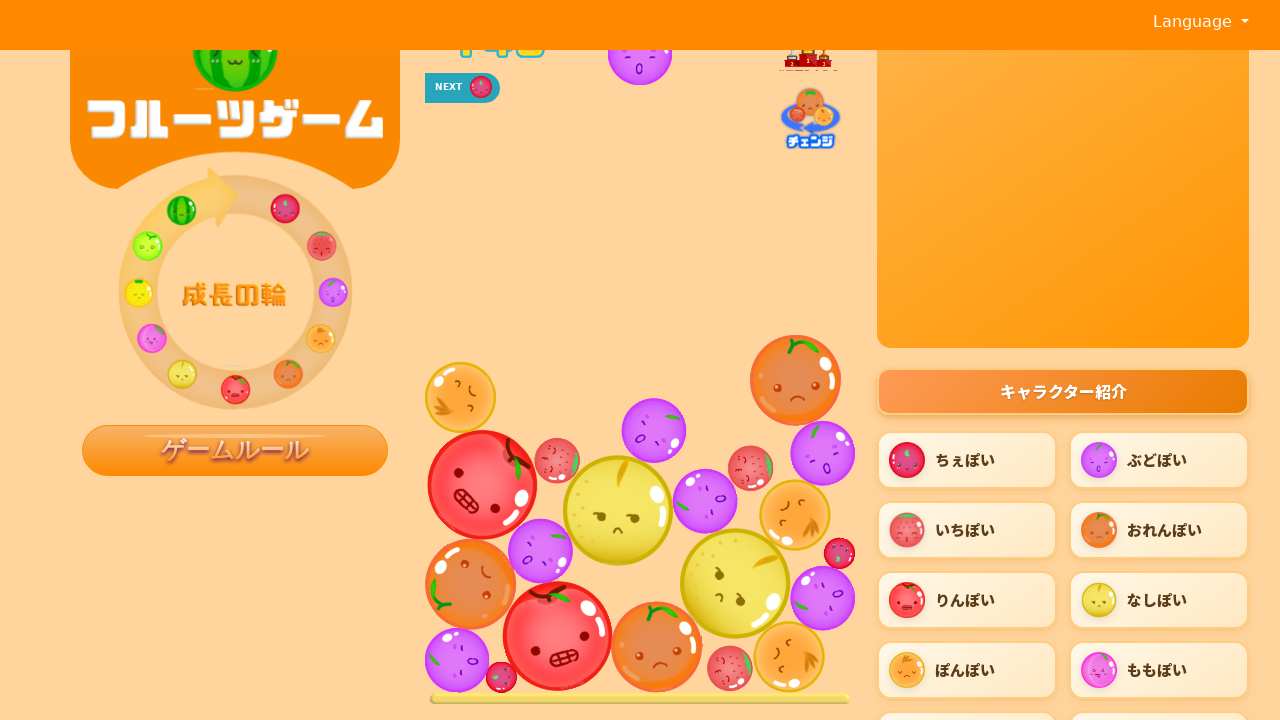

Clicked on game canvas at coordinates (493, 567) during episode 5, step 4 at (493, 567)
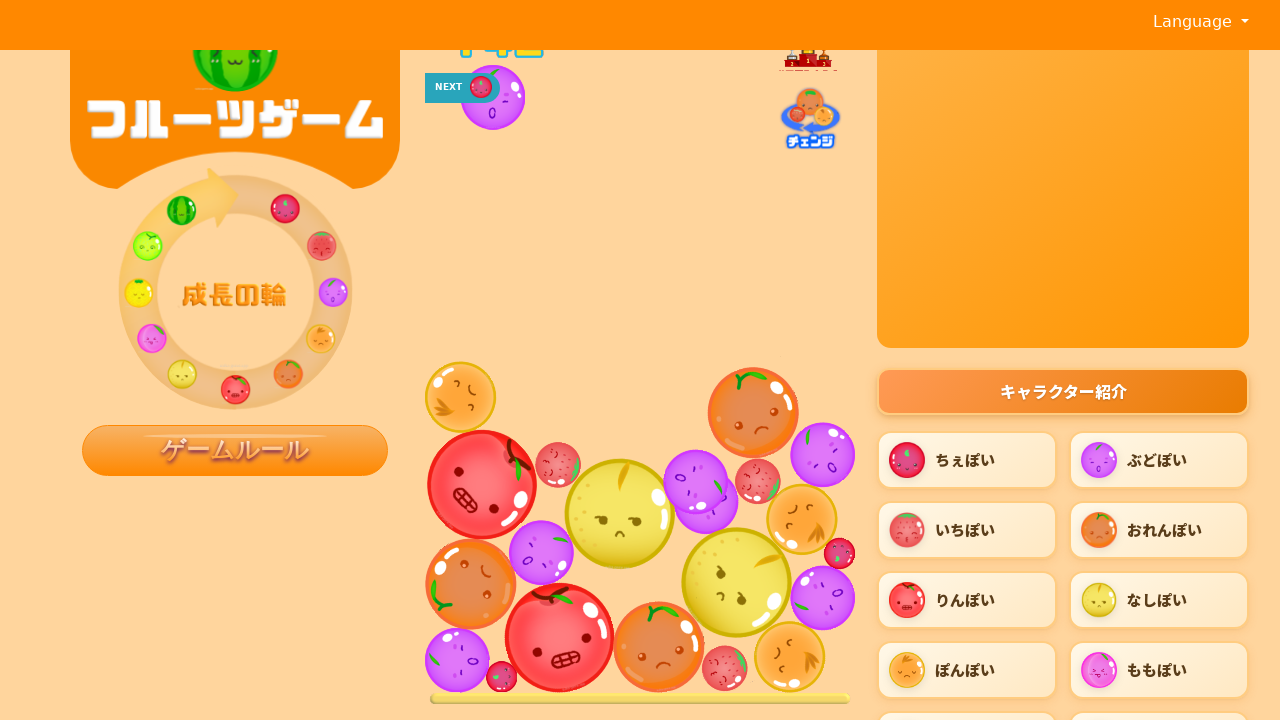

Waited 0.5 seconds for game to update after click in episode 5, step 4
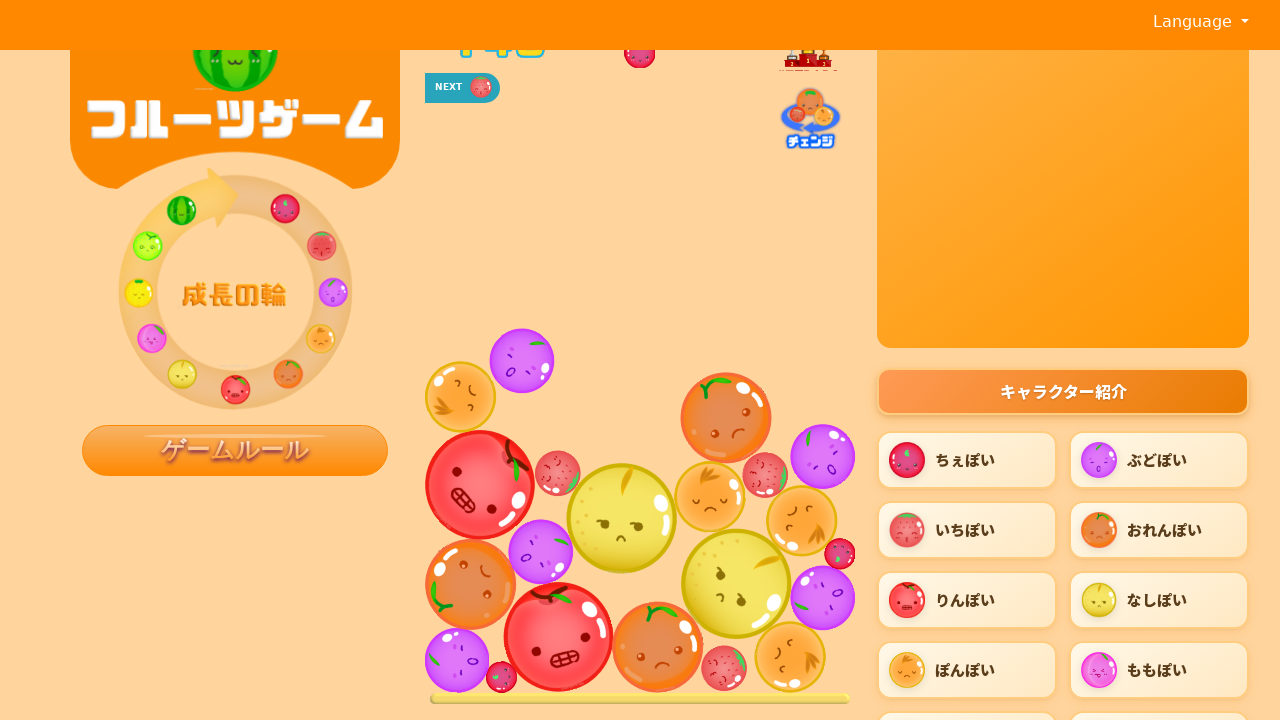

Clicked on game canvas at coordinates (750, 567) during episode 5, step 5 at (750, 567)
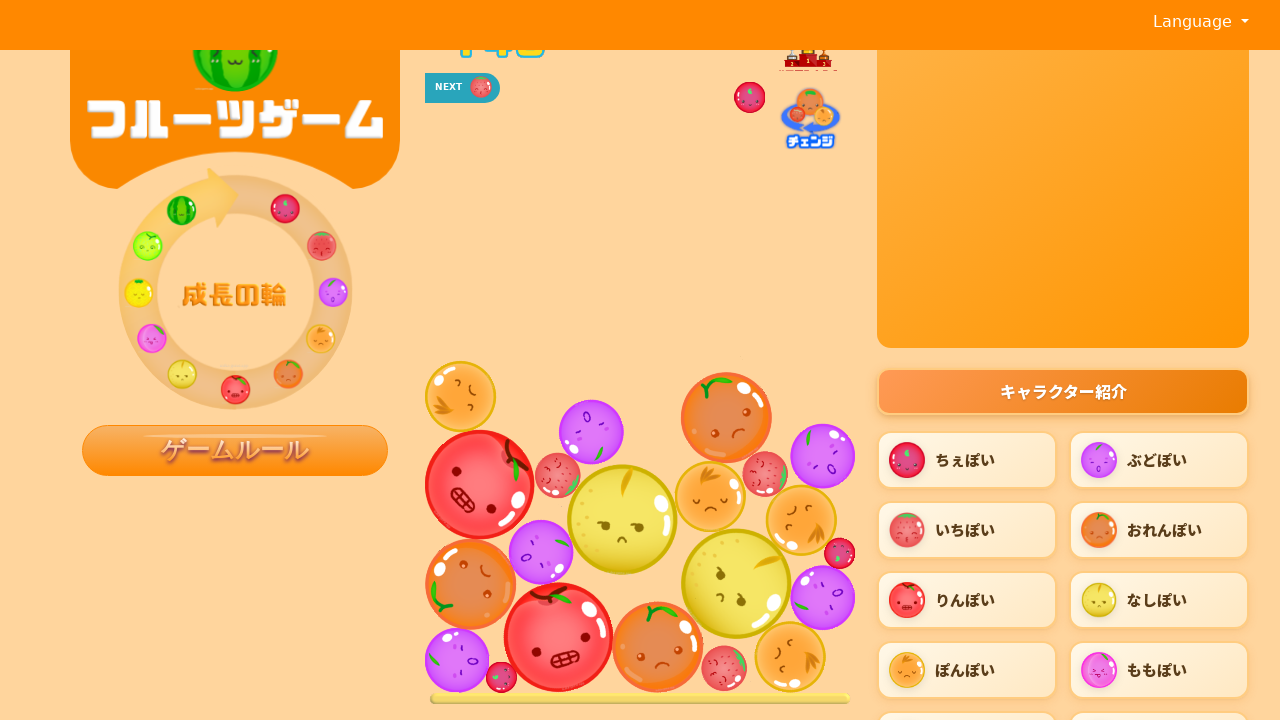

Waited 0.5 seconds for game to update after click in episode 5, step 5
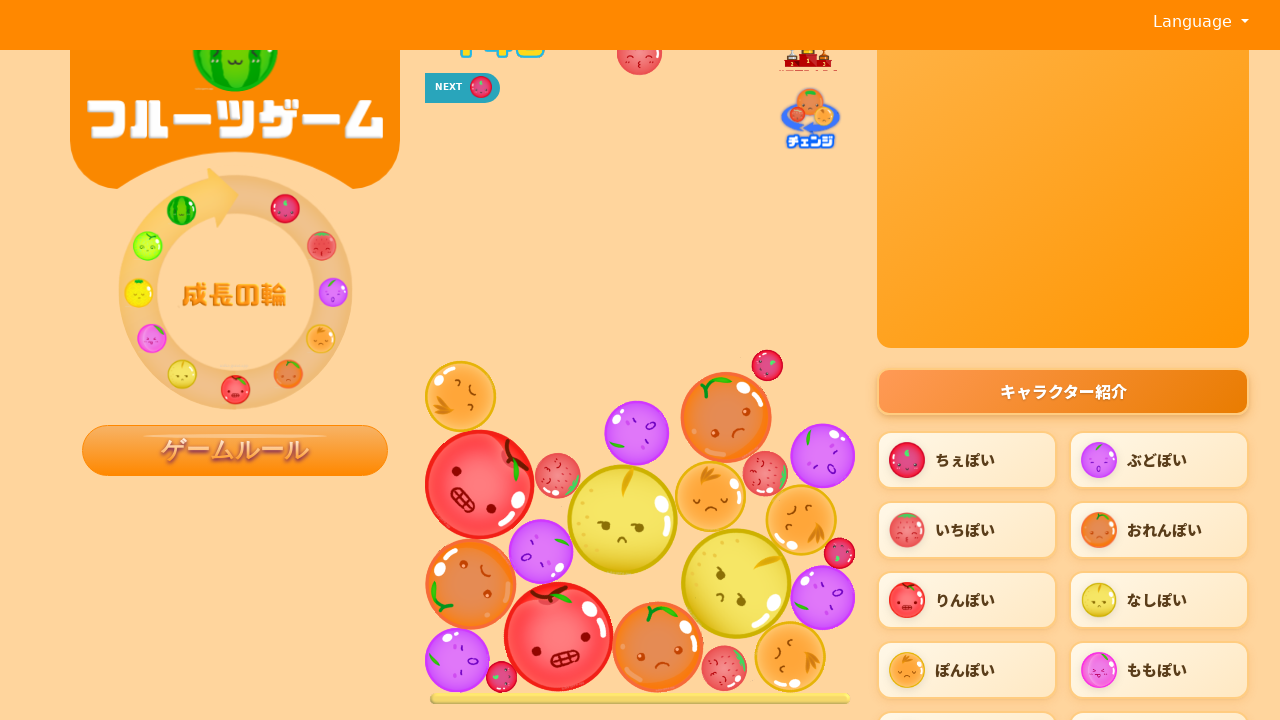

Clicked on game canvas at coordinates (545, 567) during episode 5, step 6 at (545, 567)
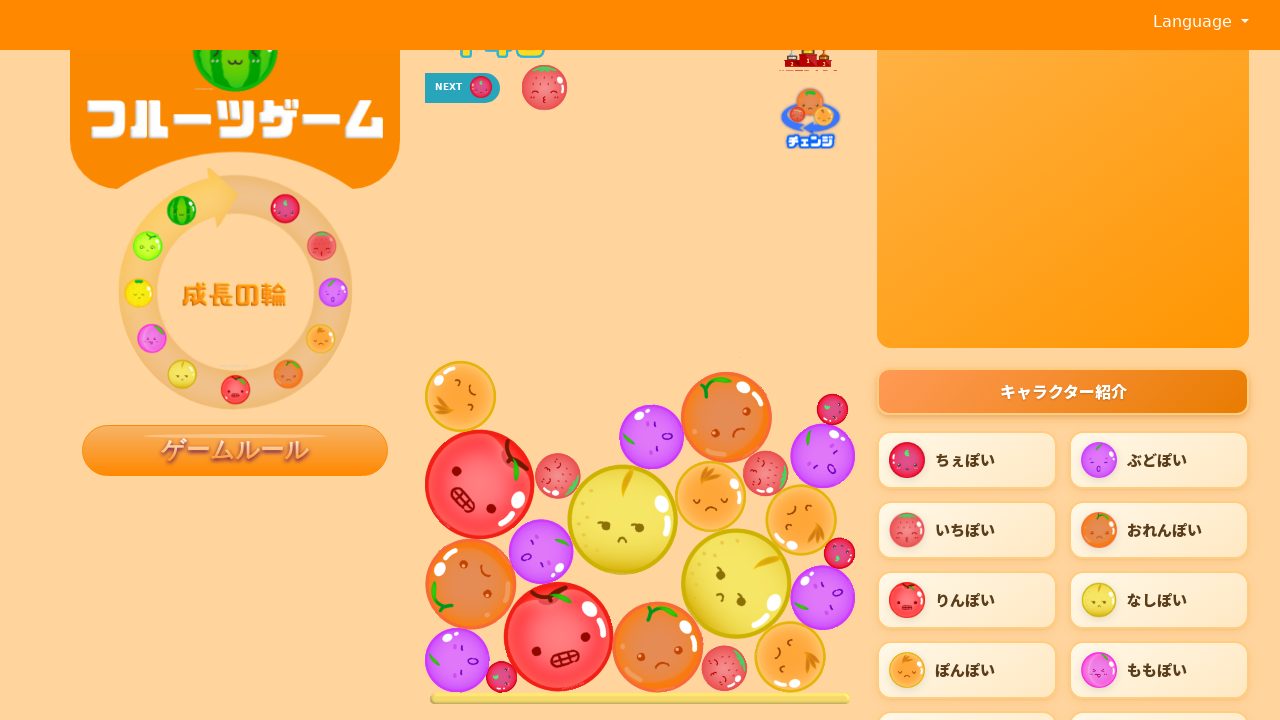

Waited 0.5 seconds for game to update after click in episode 5, step 6
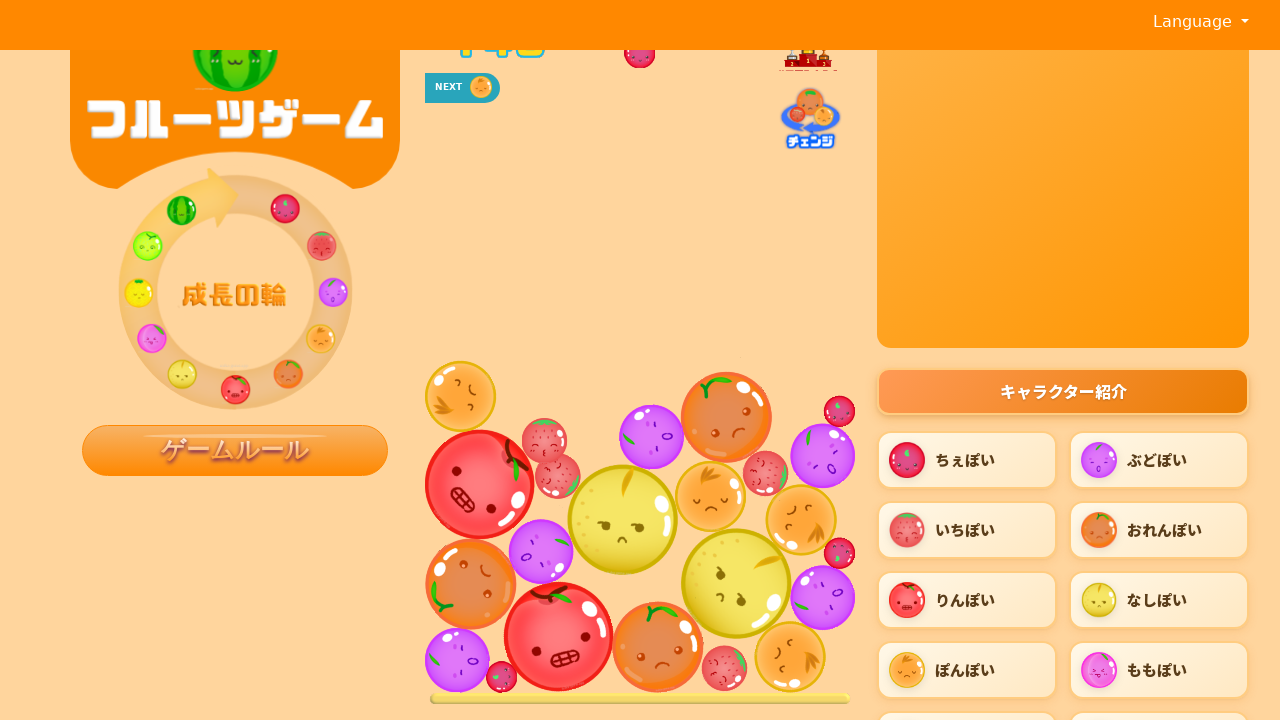

Clicked on game canvas at coordinates (583, 567) during episode 5, step 7 at (583, 567)
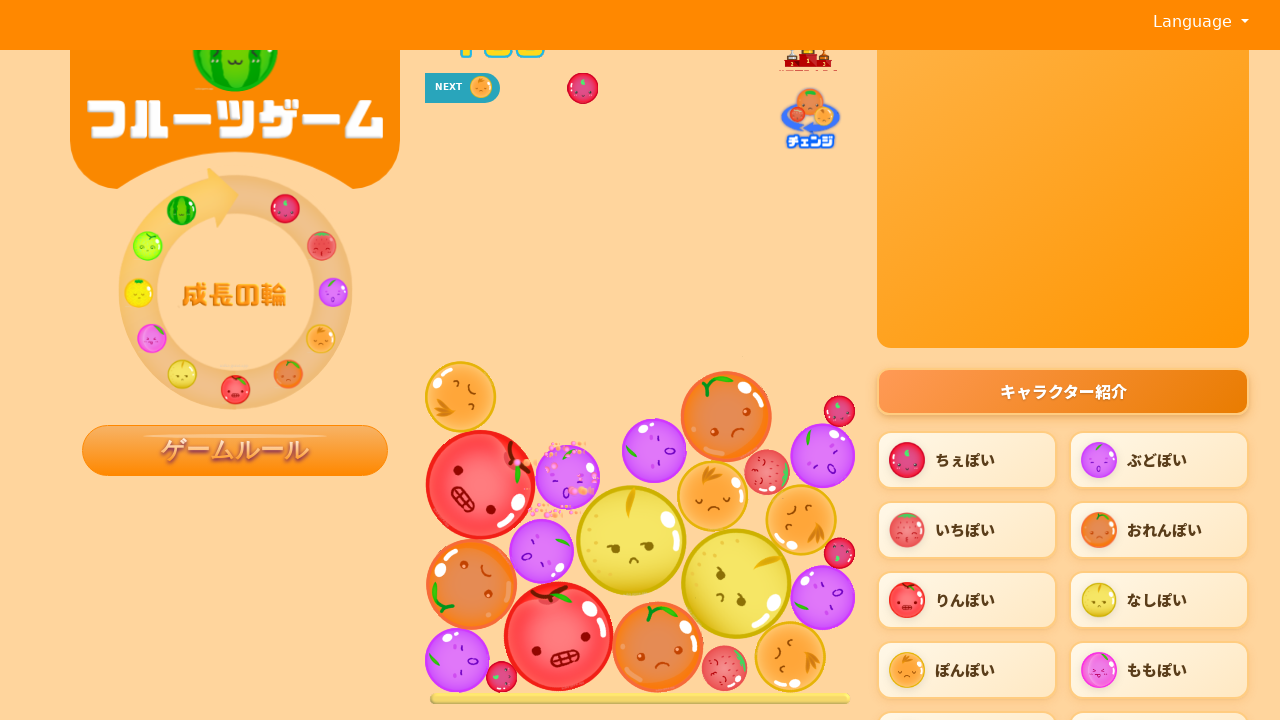

Waited 0.5 seconds for game to update after click in episode 5, step 7
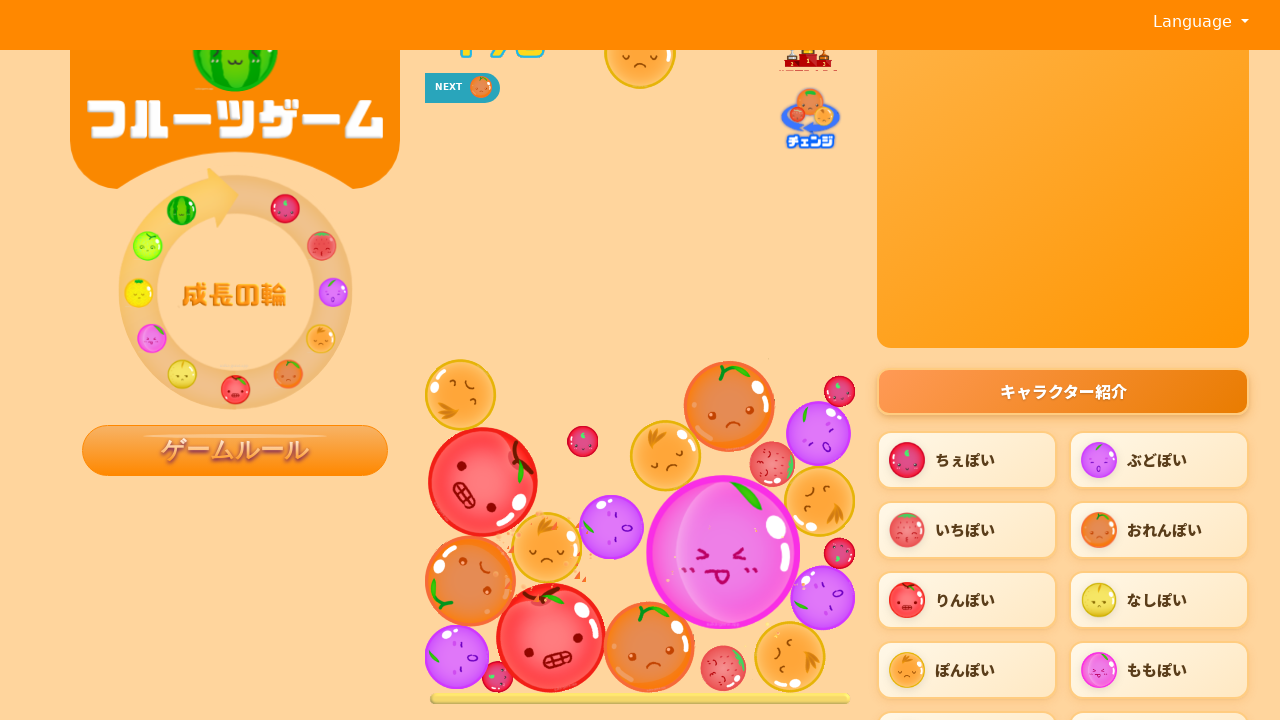

Clicked on game canvas at coordinates (457, 567) during episode 5, step 8 at (457, 567)
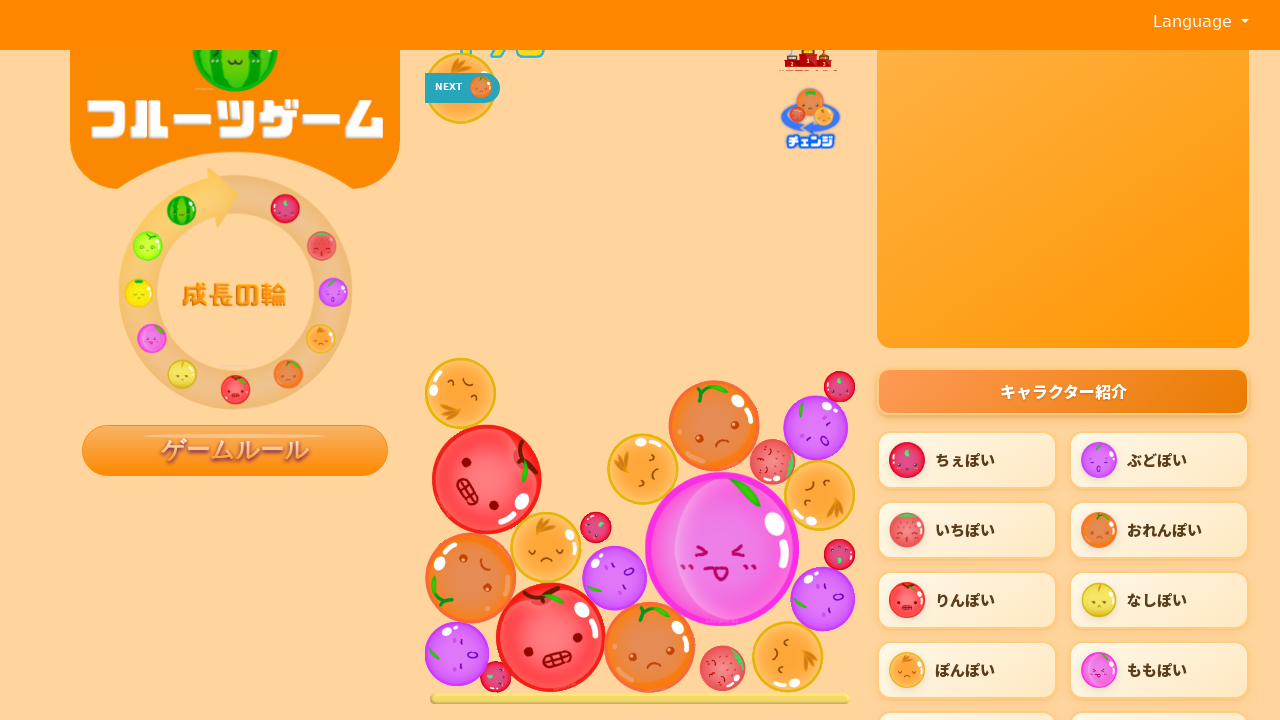

Waited 0.5 seconds for game to update after click in episode 5, step 8
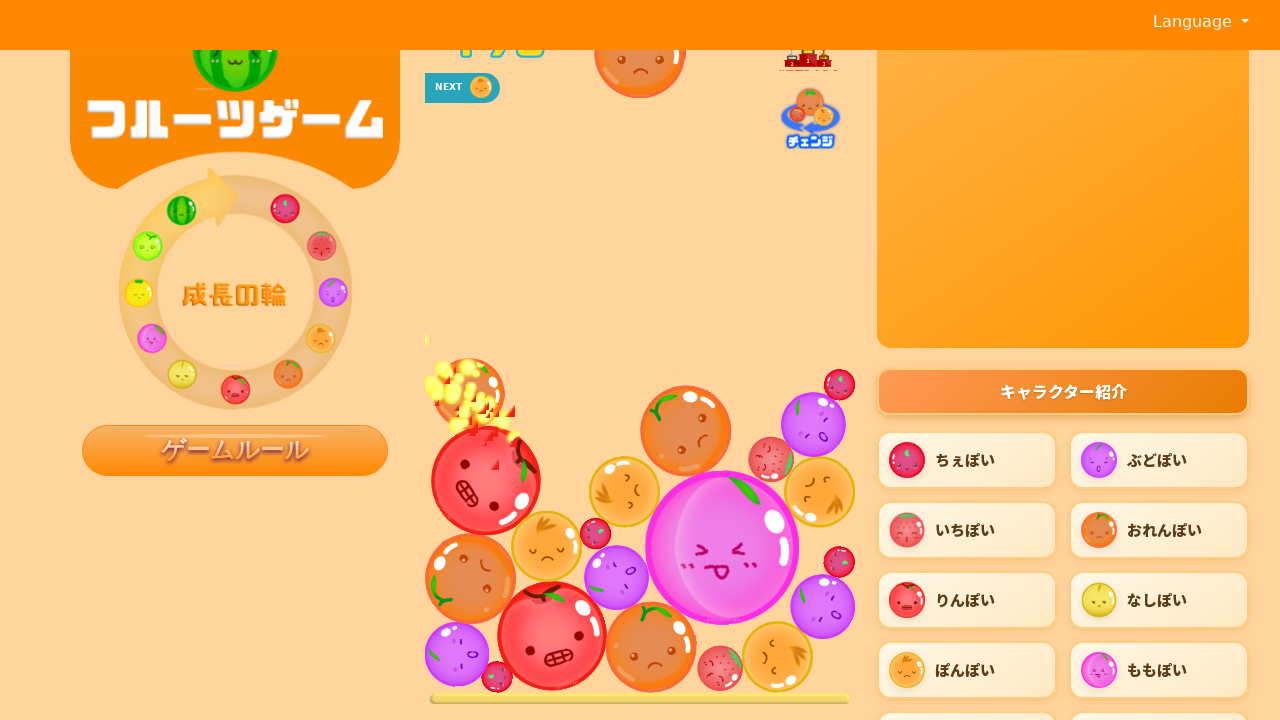

Clicked on game canvas at coordinates (834, 567) during episode 5, step 9 at (834, 567)
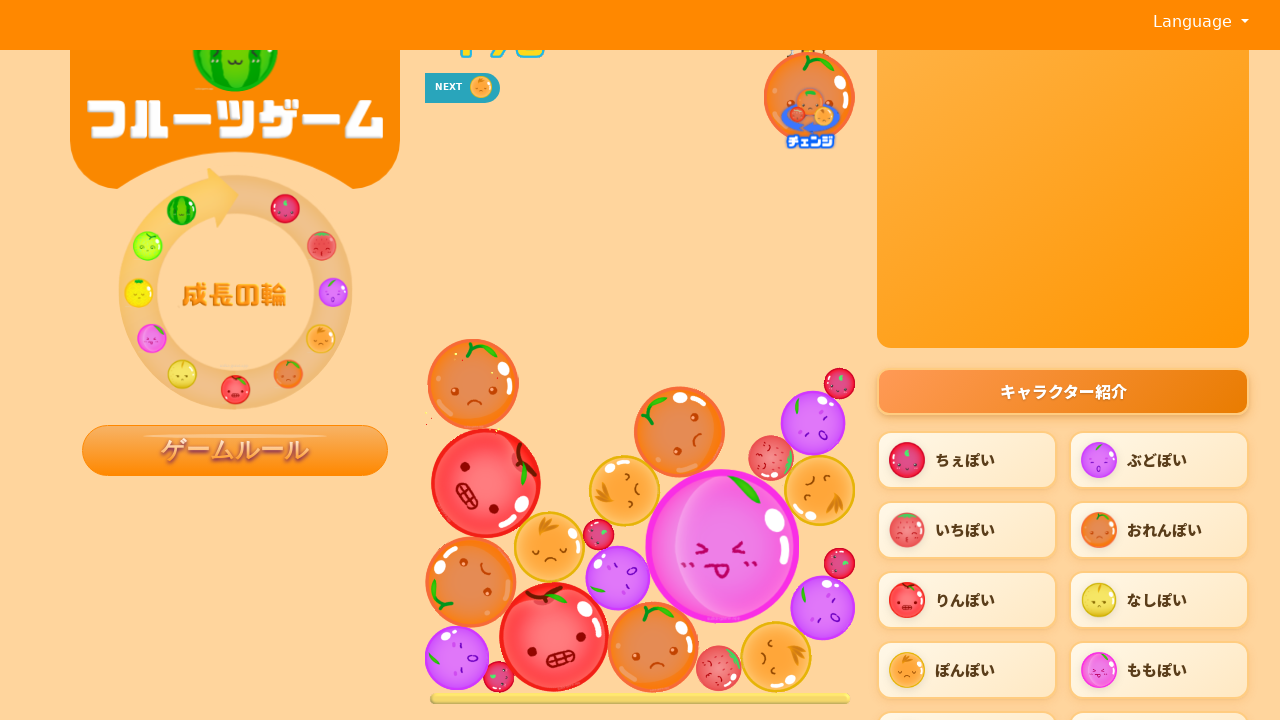

Waited 0.5 seconds for game to update after click in episode 5, step 9
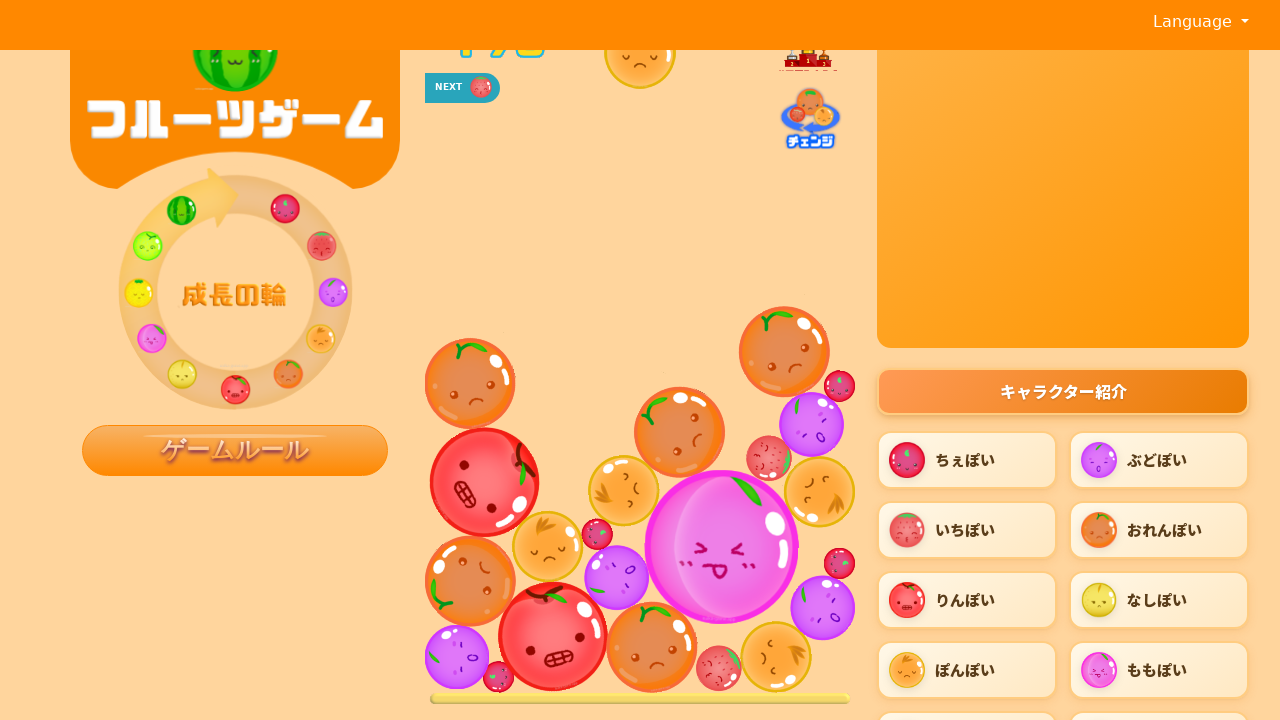

Clicked on game canvas at coordinates (718, 567) during episode 5, step 10 at (718, 567)
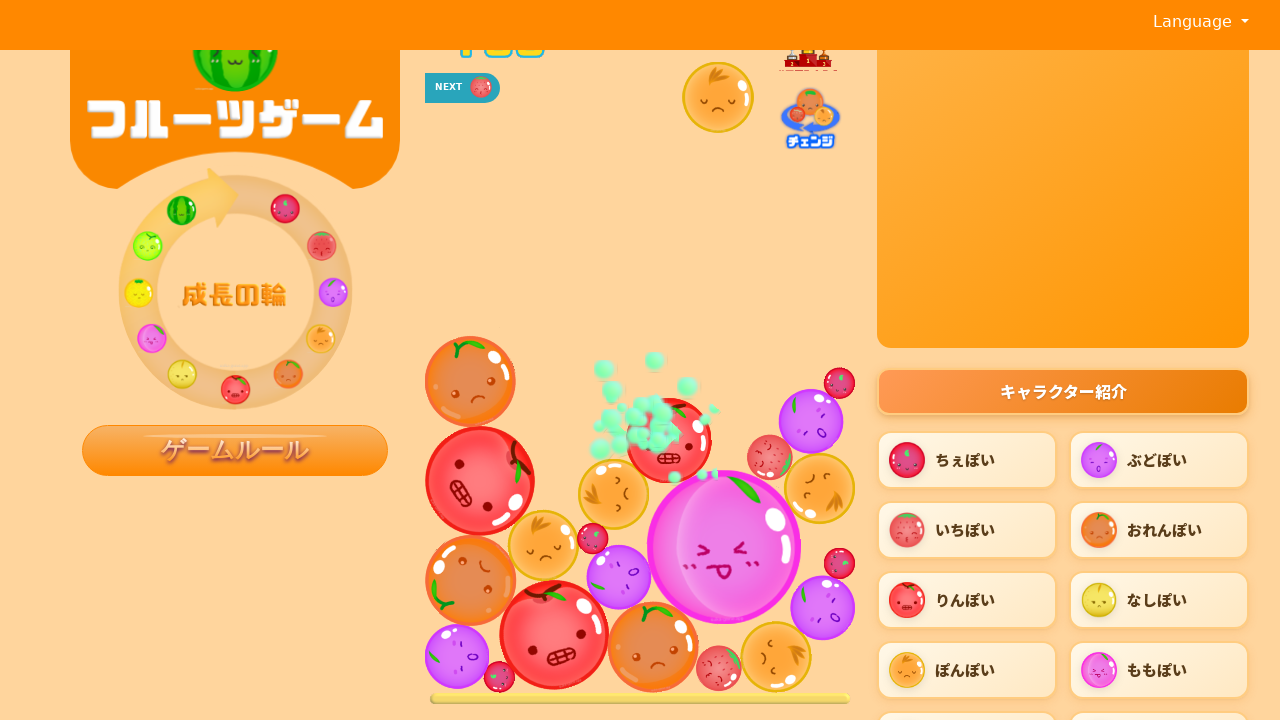

Waited 0.5 seconds for game to update after click in episode 5, step 10
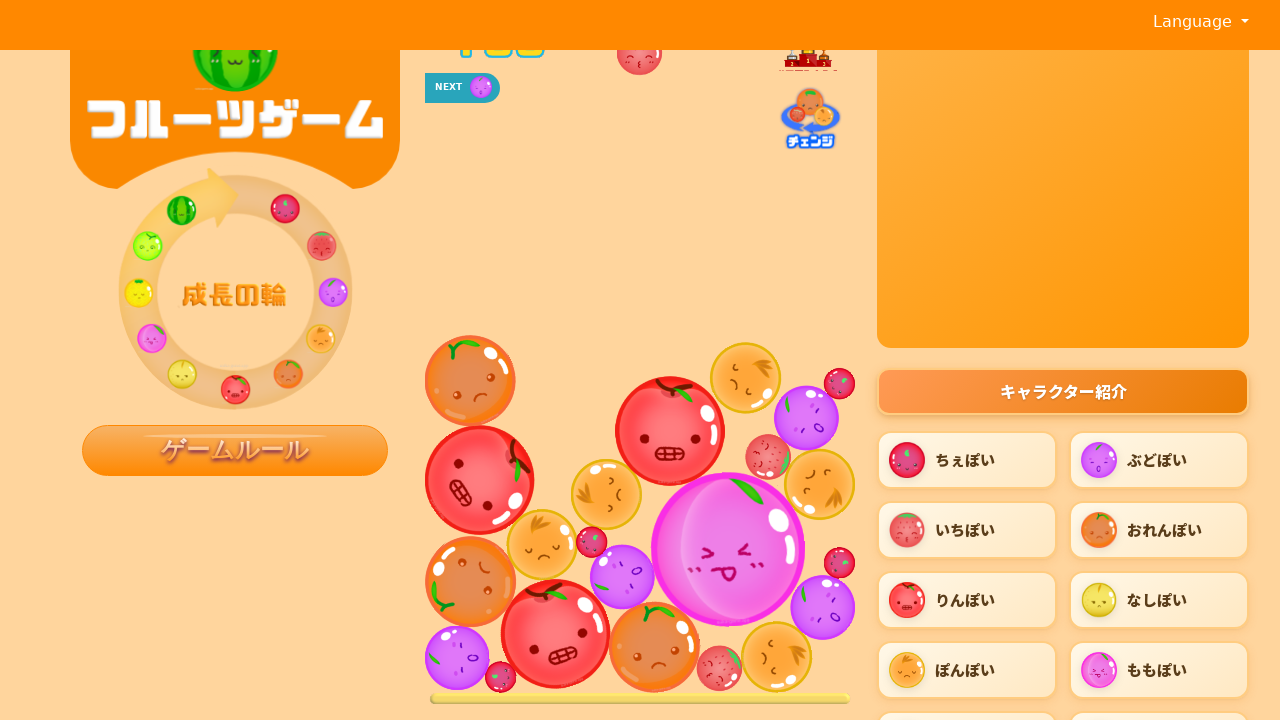

Clicked on game canvas at coordinates (655, 567) during episode 6, step 1 at (655, 567)
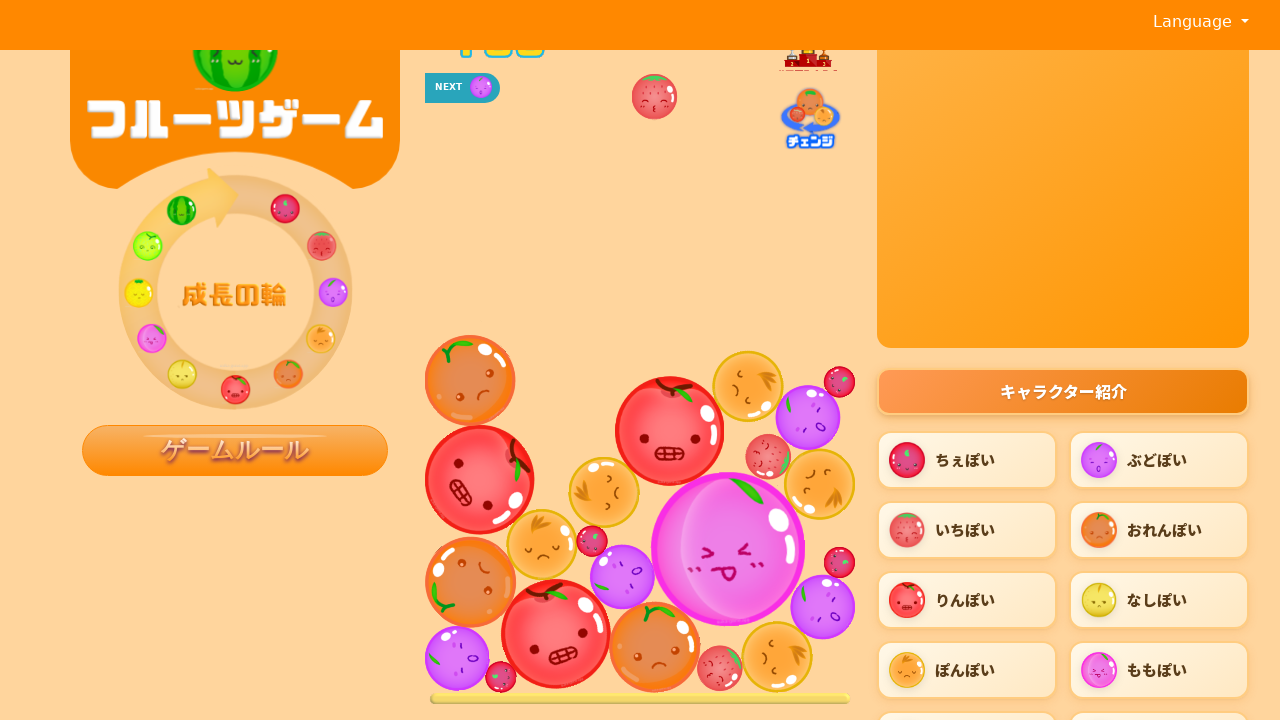

Waited 0.5 seconds for game to update after click in episode 6, step 1
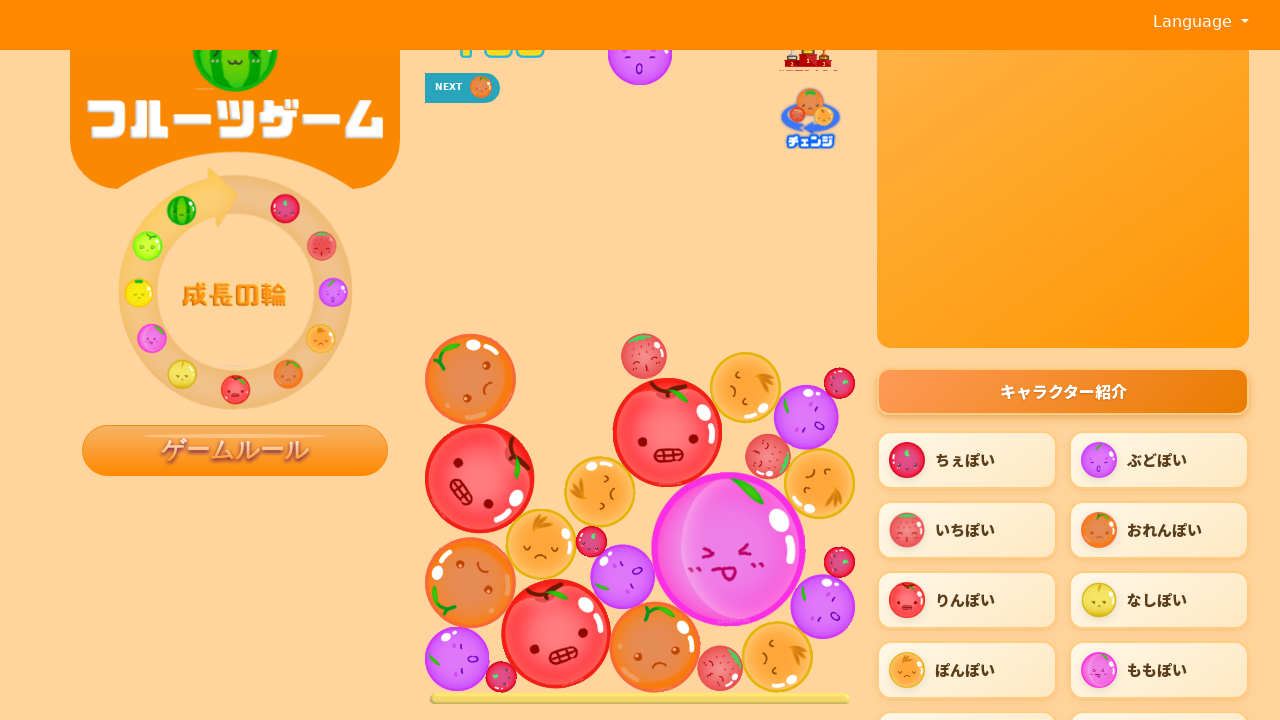

Clicked on game canvas at coordinates (698, 567) during episode 6, step 2 at (698, 567)
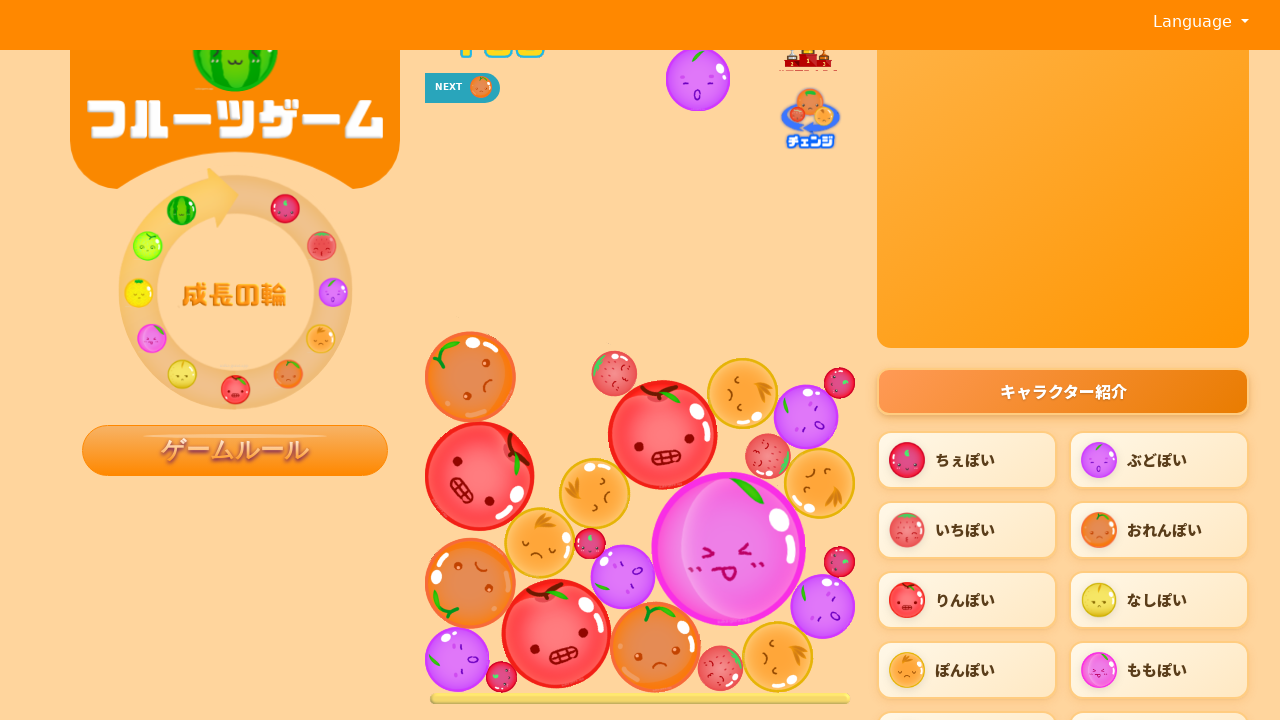

Waited 0.5 seconds for game to update after click in episode 6, step 2
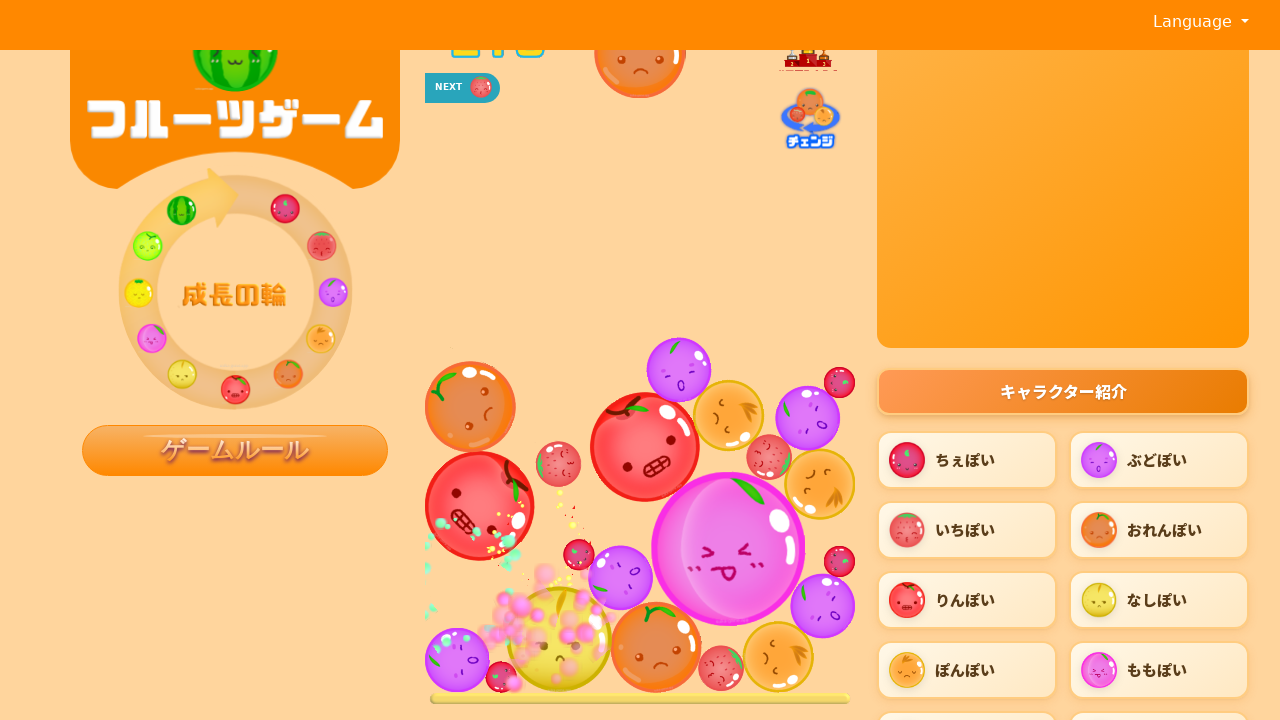

Clicked on game canvas at coordinates (775, 567) during episode 6, step 3 at (775, 567)
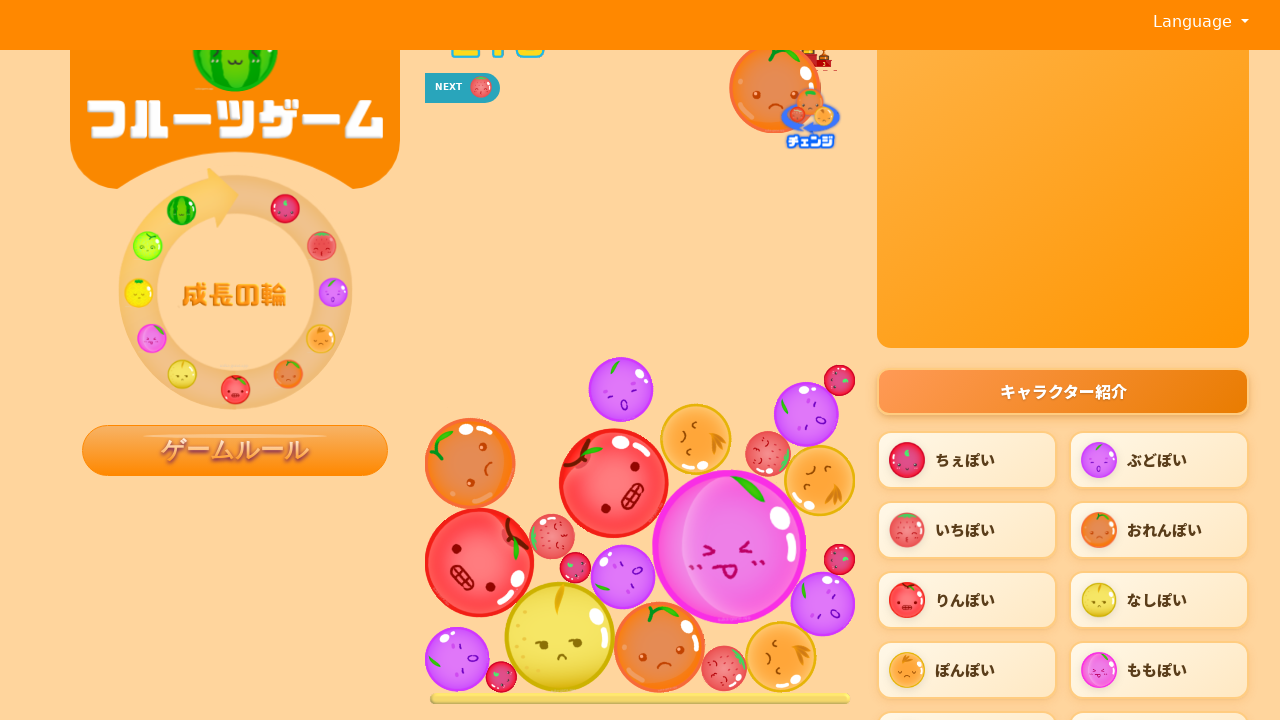

Waited 0.5 seconds for game to update after click in episode 6, step 3
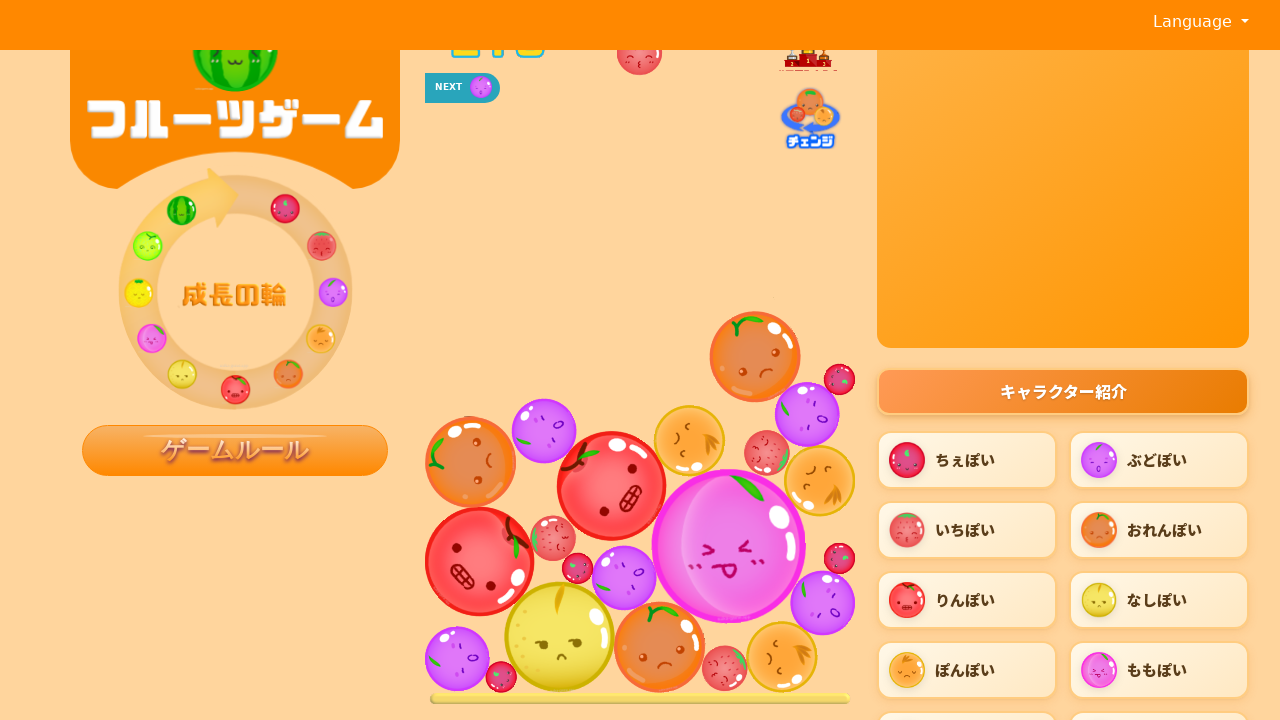

Clicked on game canvas at coordinates (634, 567) during episode 6, step 4 at (634, 567)
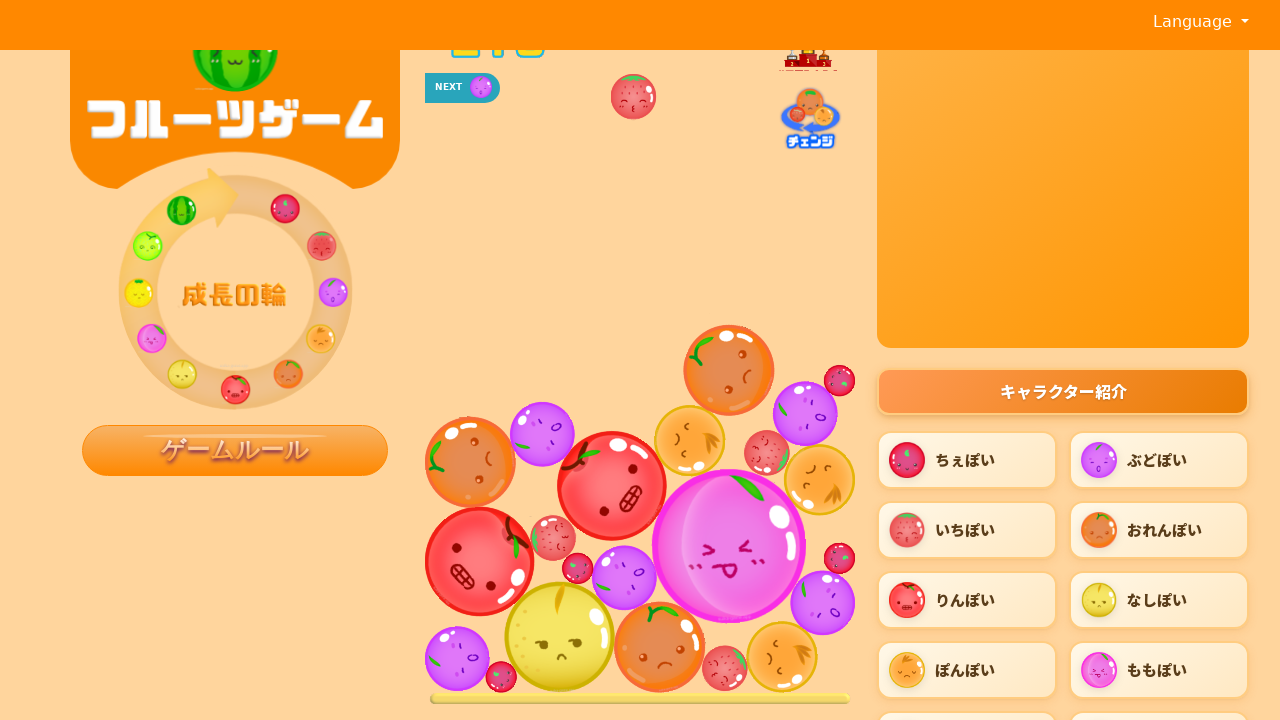

Waited 0.5 seconds for game to update after click in episode 6, step 4
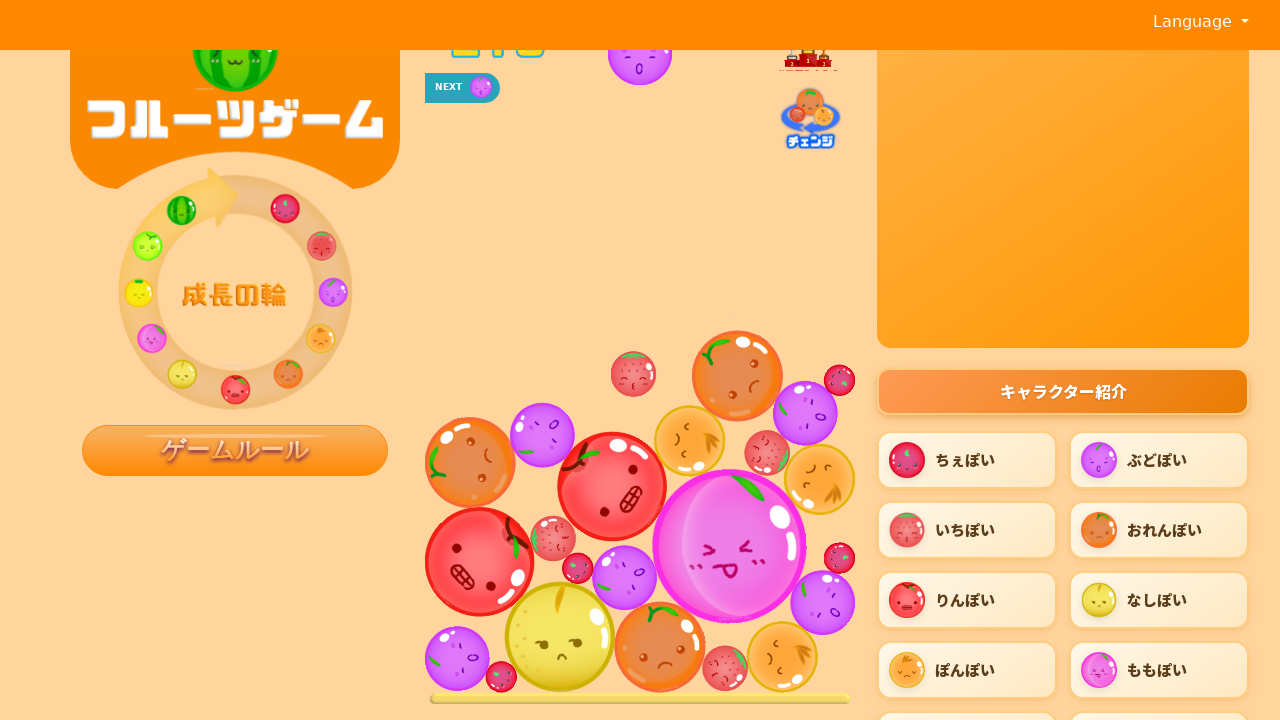

Clicked on game canvas at coordinates (788, 567) during episode 6, step 5 at (788, 567)
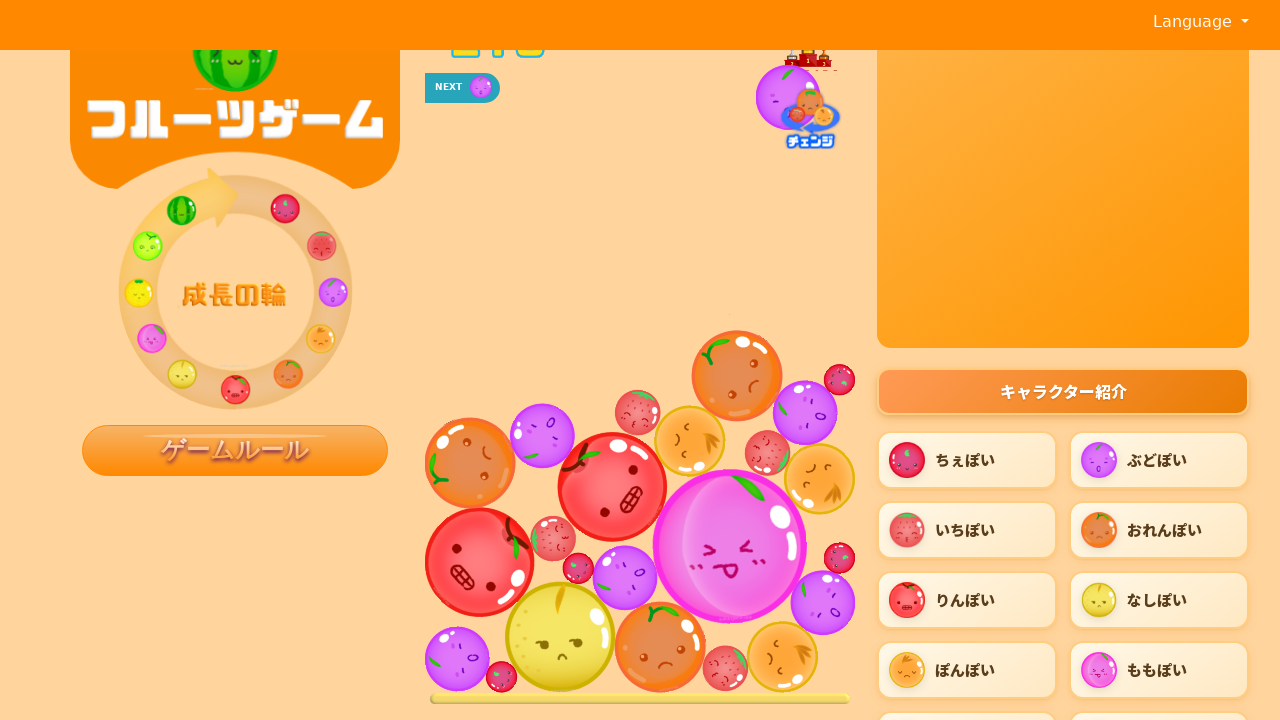

Waited 0.5 seconds for game to update after click in episode 6, step 5
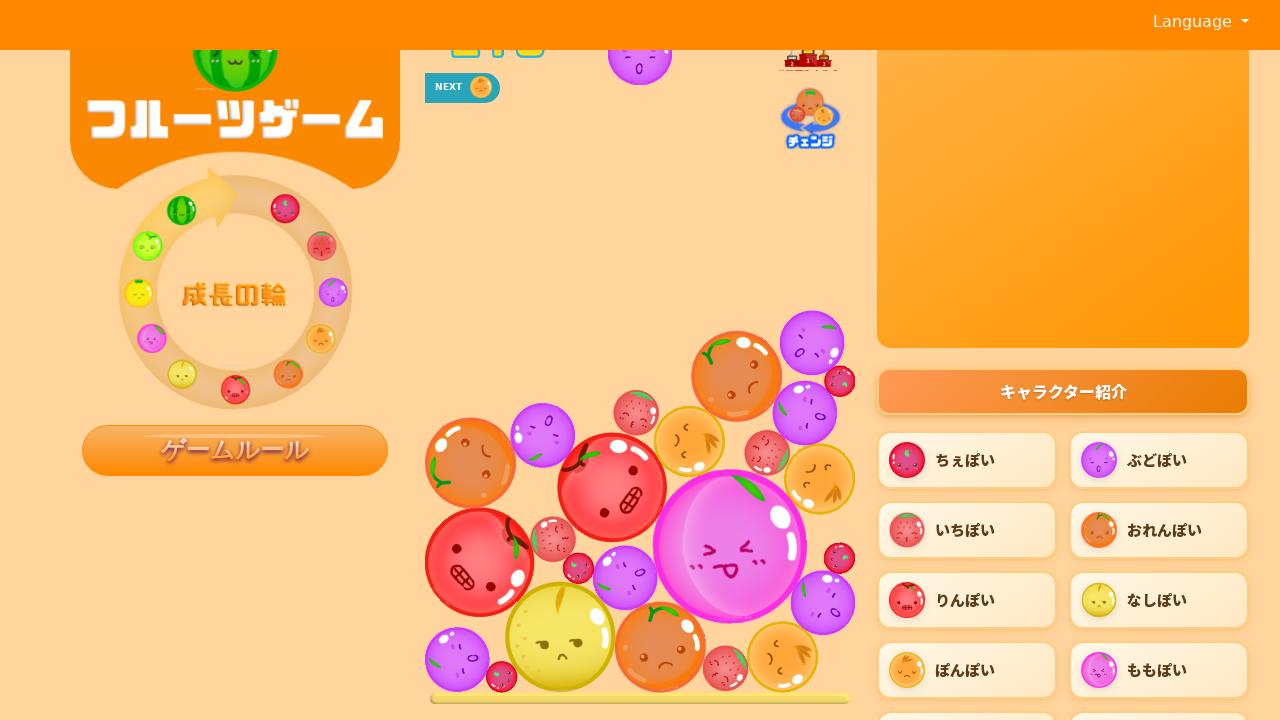

Clicked on game canvas at coordinates (815, 567) during episode 6, step 6 at (815, 567)
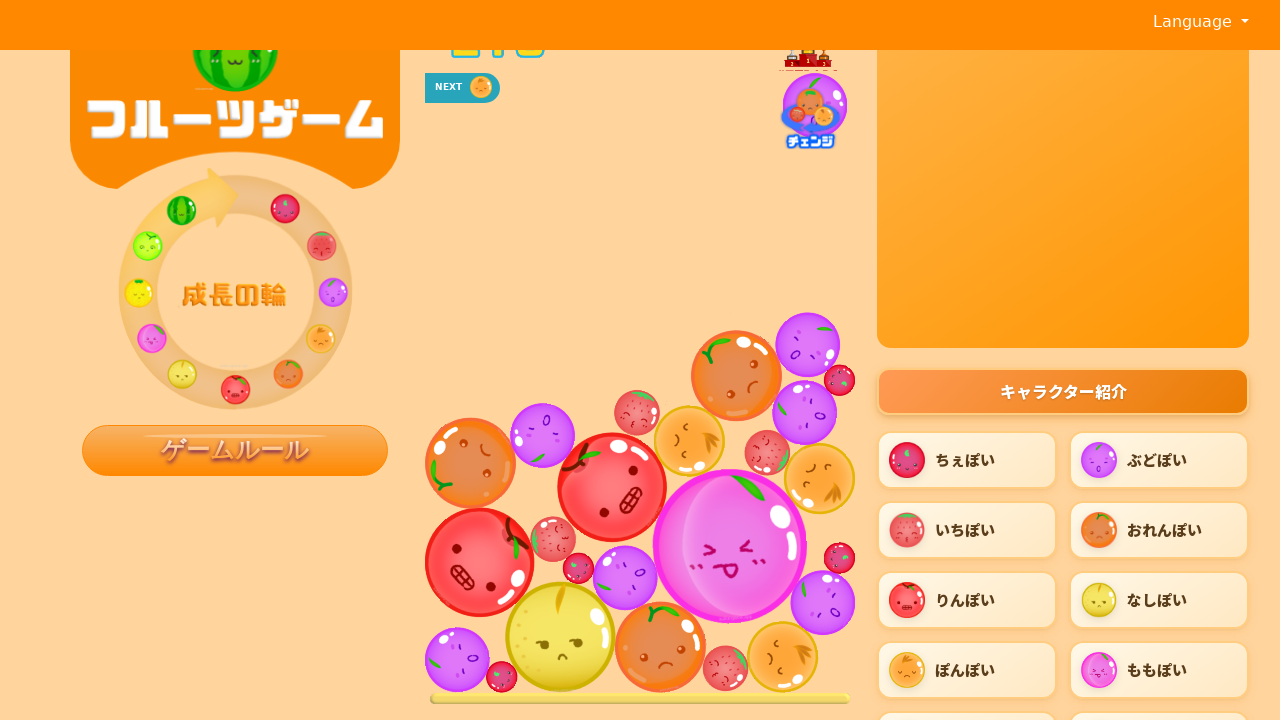

Waited 0.5 seconds for game to update after click in episode 6, step 6
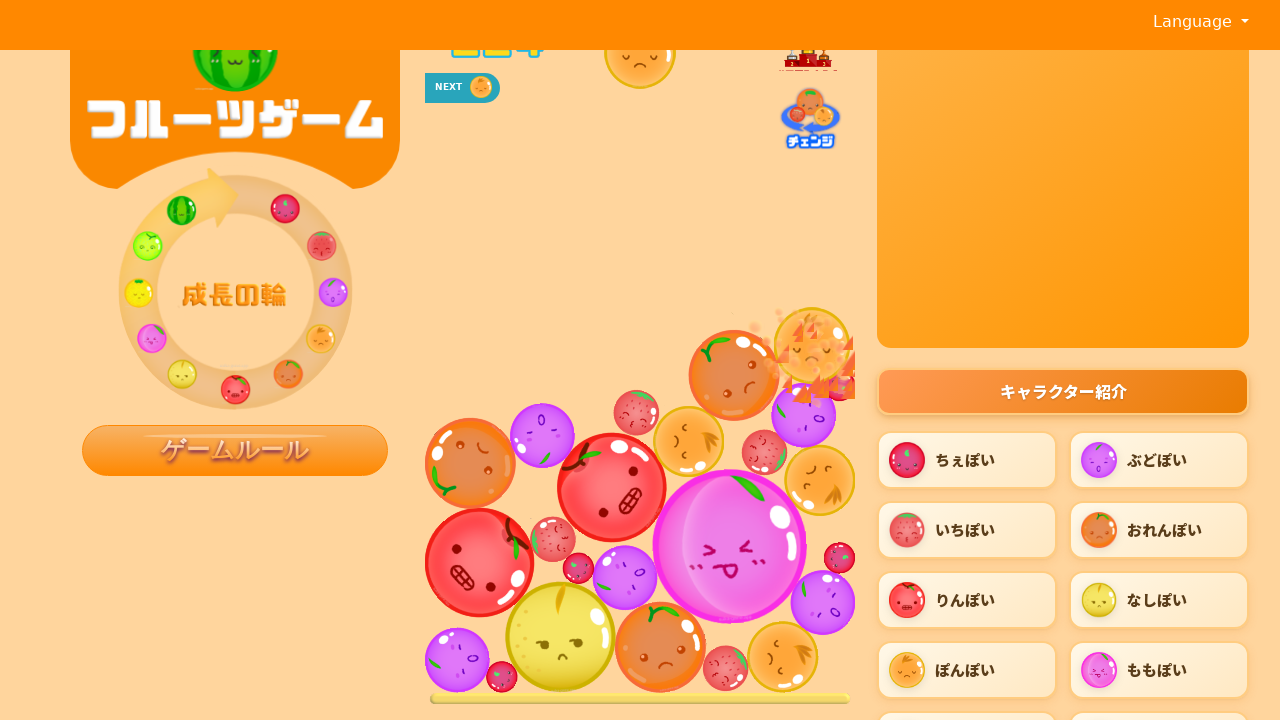

Clicked on game canvas at coordinates (541, 567) during episode 6, step 7 at (541, 567)
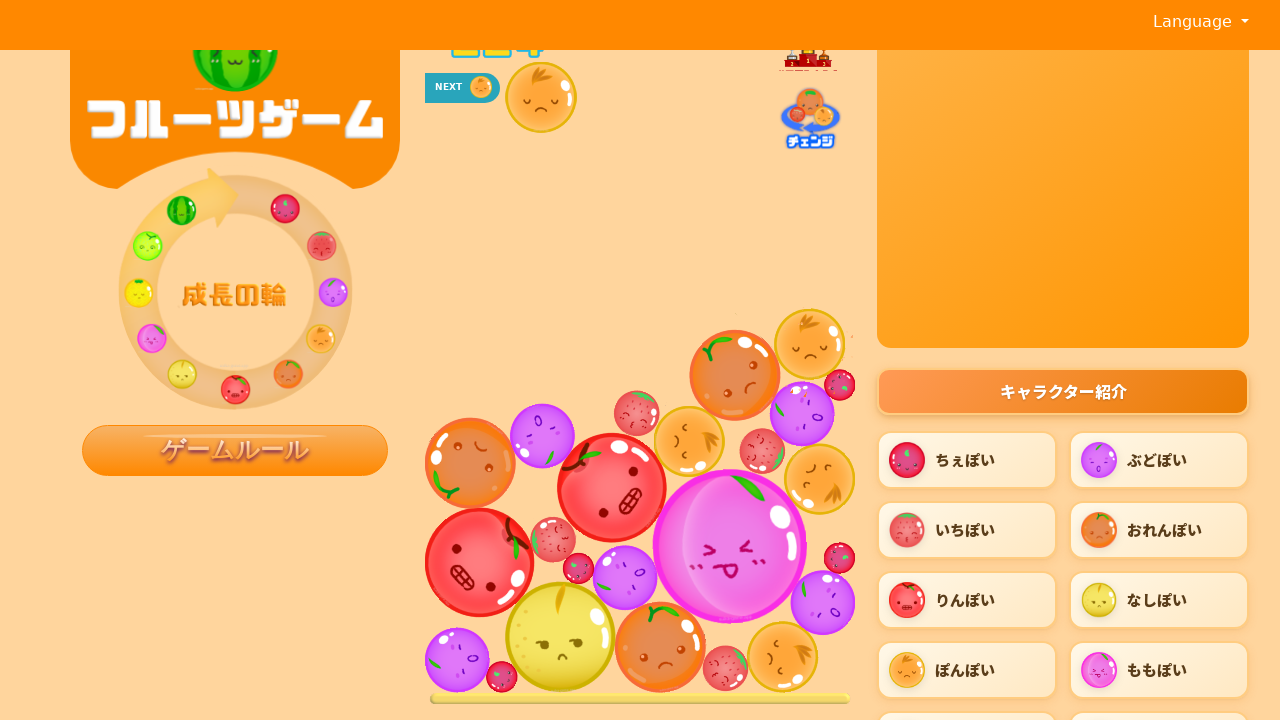

Waited 0.5 seconds for game to update after click in episode 6, step 7
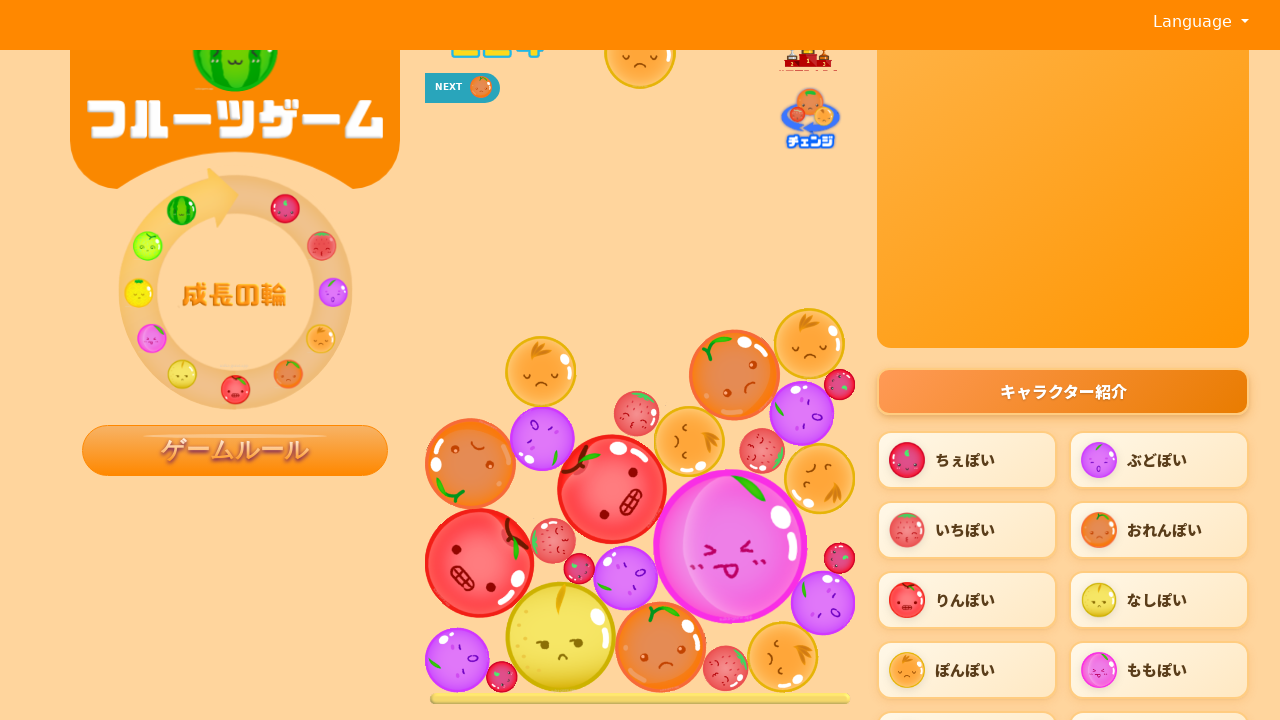

Clicked on game canvas at coordinates (452, 567) during episode 6, step 8 at (452, 567)
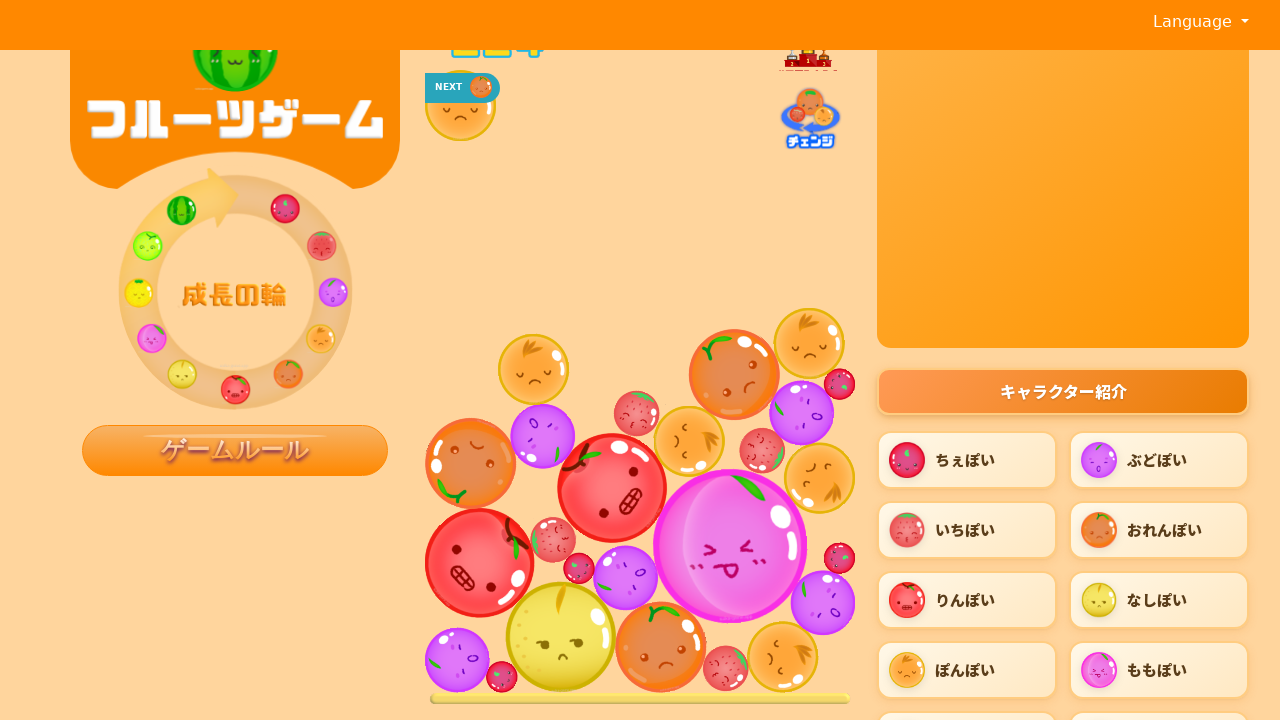

Waited 0.5 seconds for game to update after click in episode 6, step 8
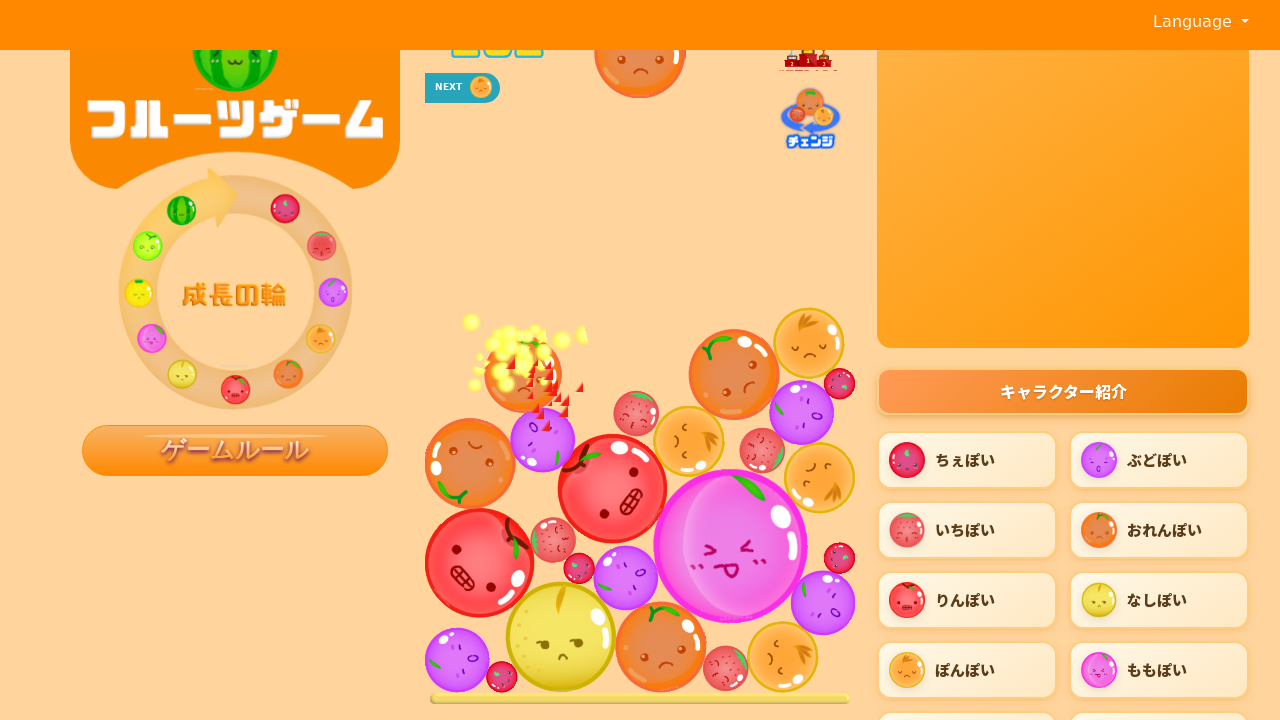

Clicked on game canvas at coordinates (637, 567) during episode 6, step 9 at (637, 567)
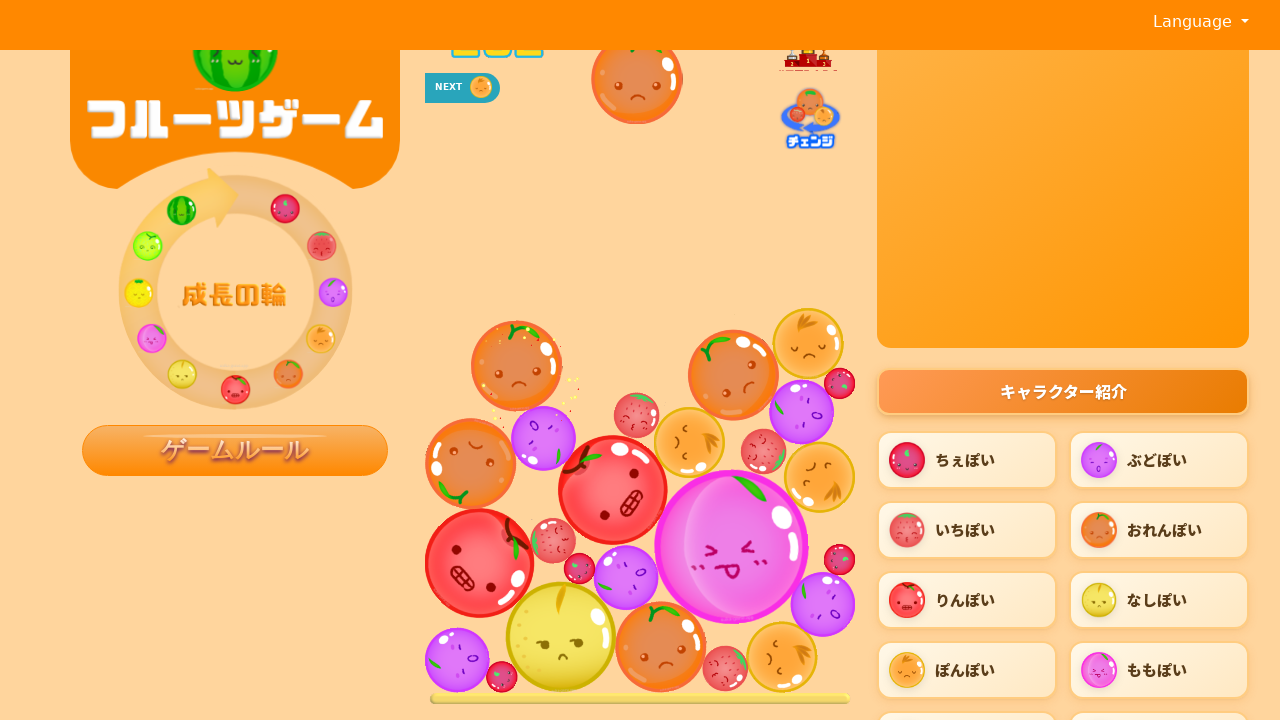

Waited 0.5 seconds for game to update after click in episode 6, step 9
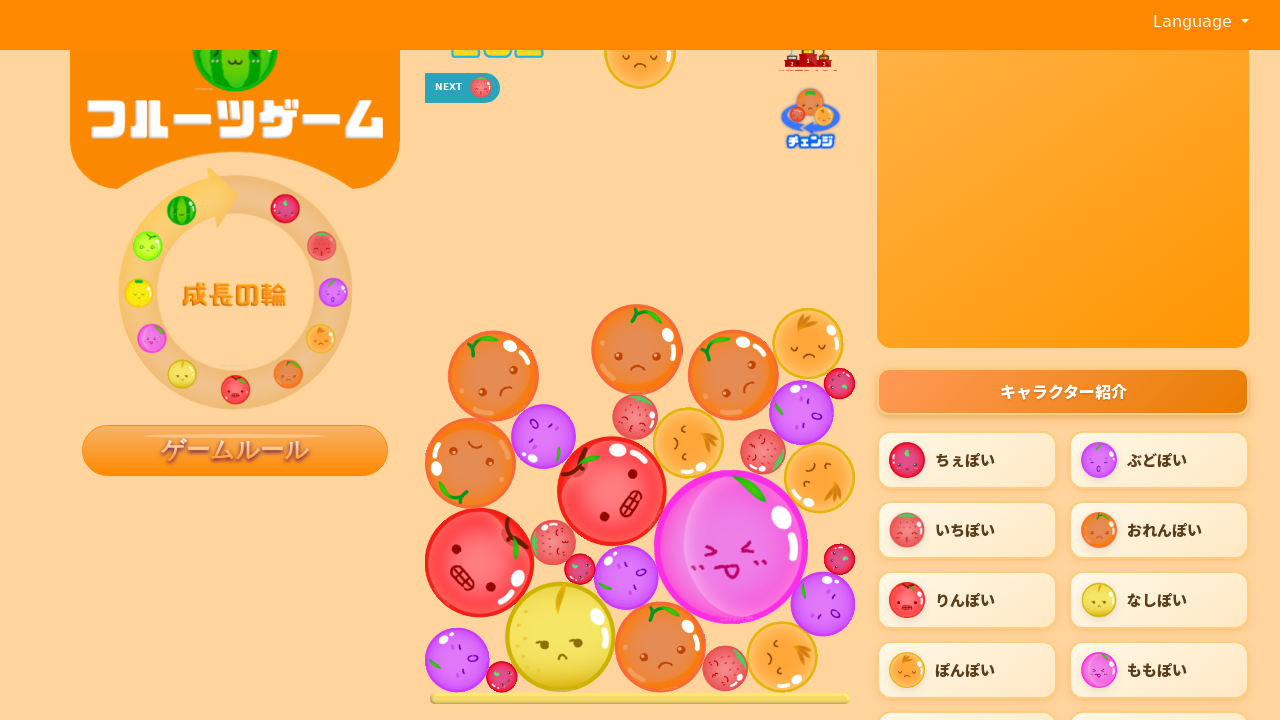

Clicked on game canvas at coordinates (856, 567) during episode 6, step 10 at (856, 567)
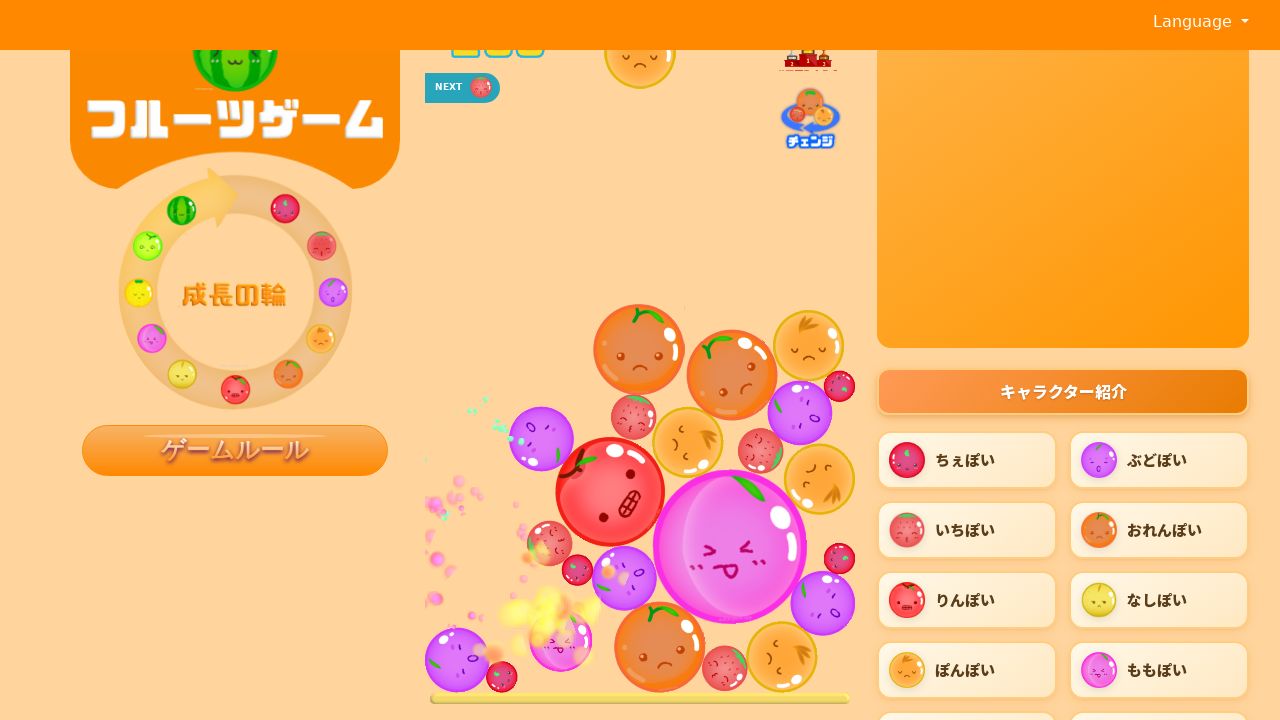

Waited 0.5 seconds for game to update after click in episode 6, step 10
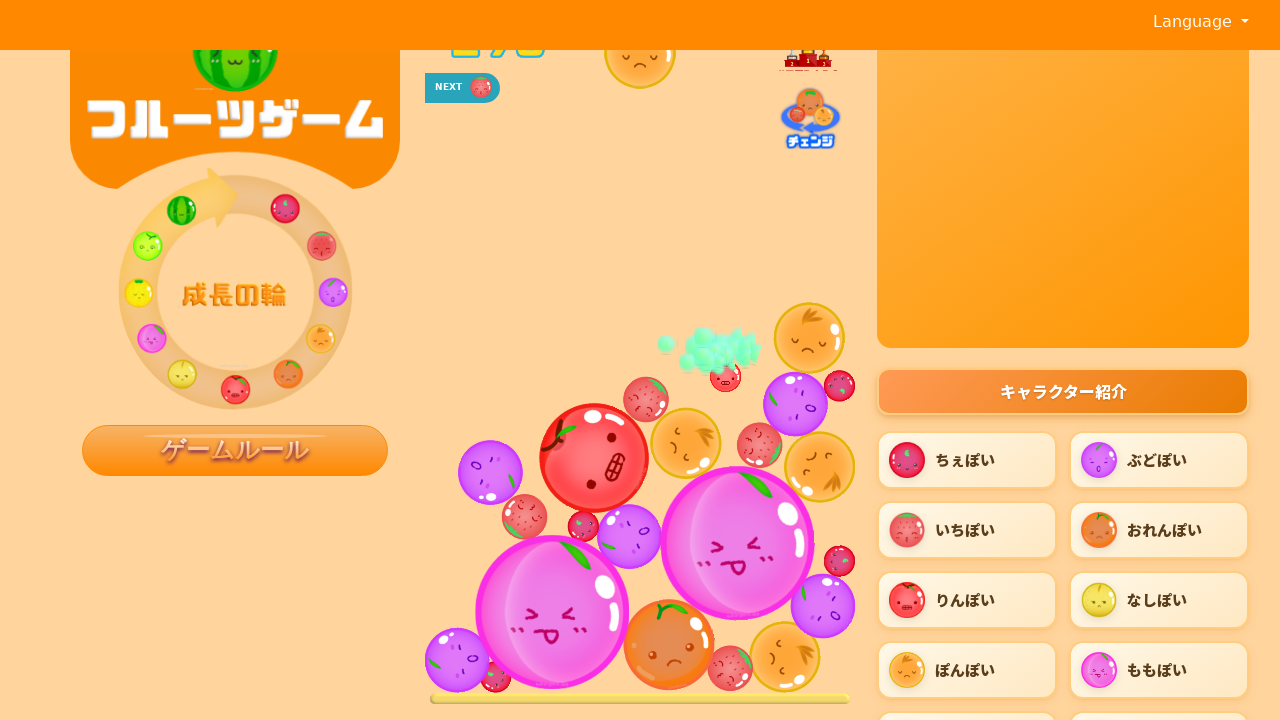

Clicked on game canvas at coordinates (722, 567) during episode 7, step 1 at (722, 567)
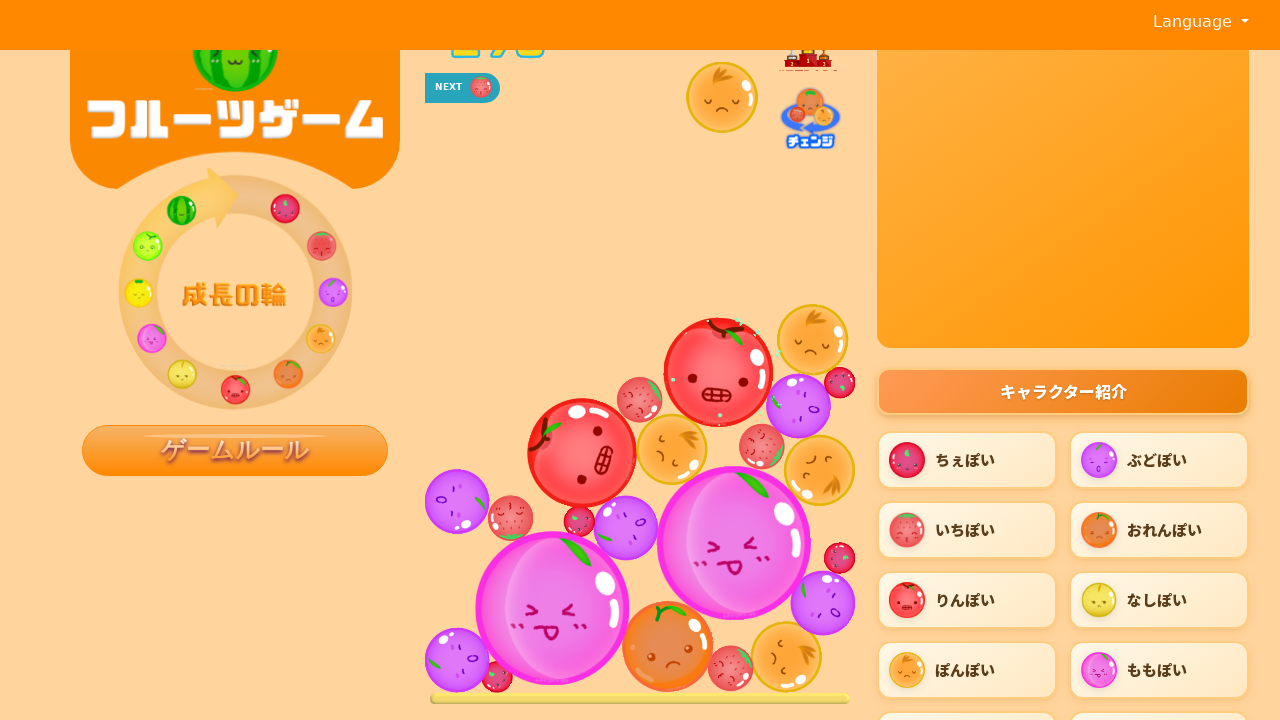

Waited 0.5 seconds for game to update after click in episode 7, step 1
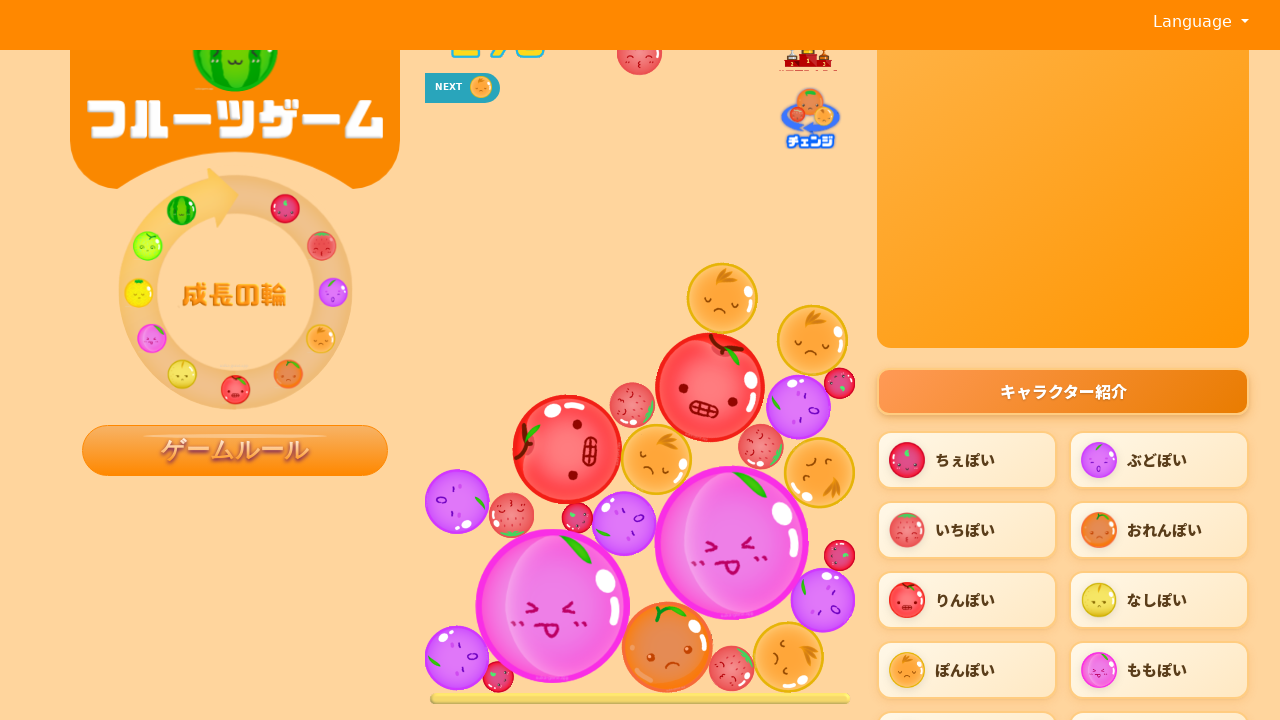

Clicked on game canvas at coordinates (774, 567) during episode 7, step 2 at (774, 567)
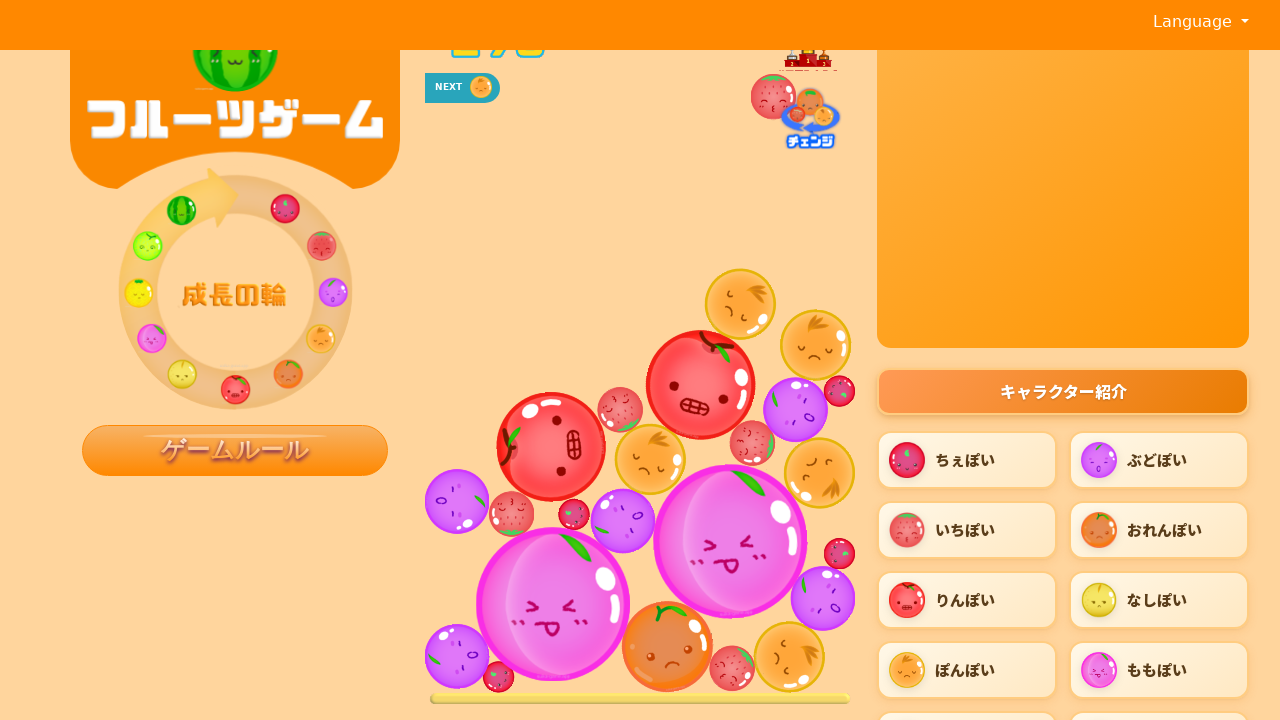

Waited 0.5 seconds for game to update after click in episode 7, step 2
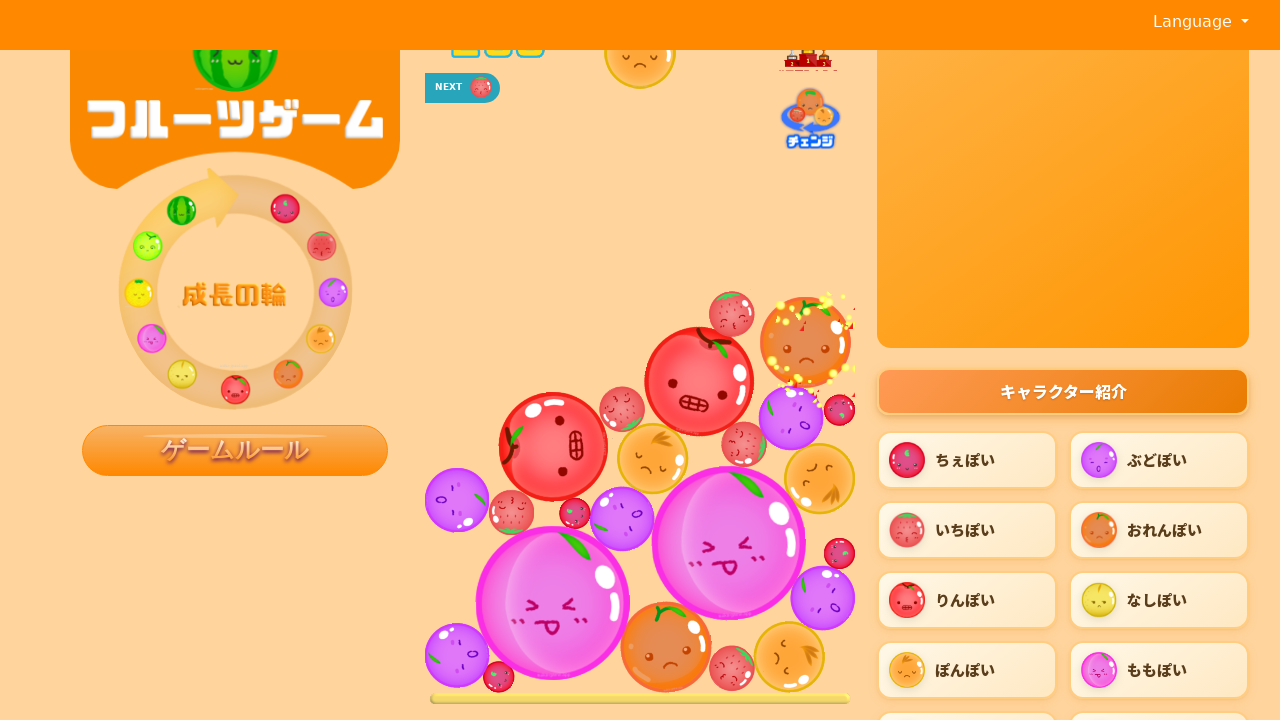

Clicked on game canvas at coordinates (458, 567) during episode 7, step 3 at (458, 567)
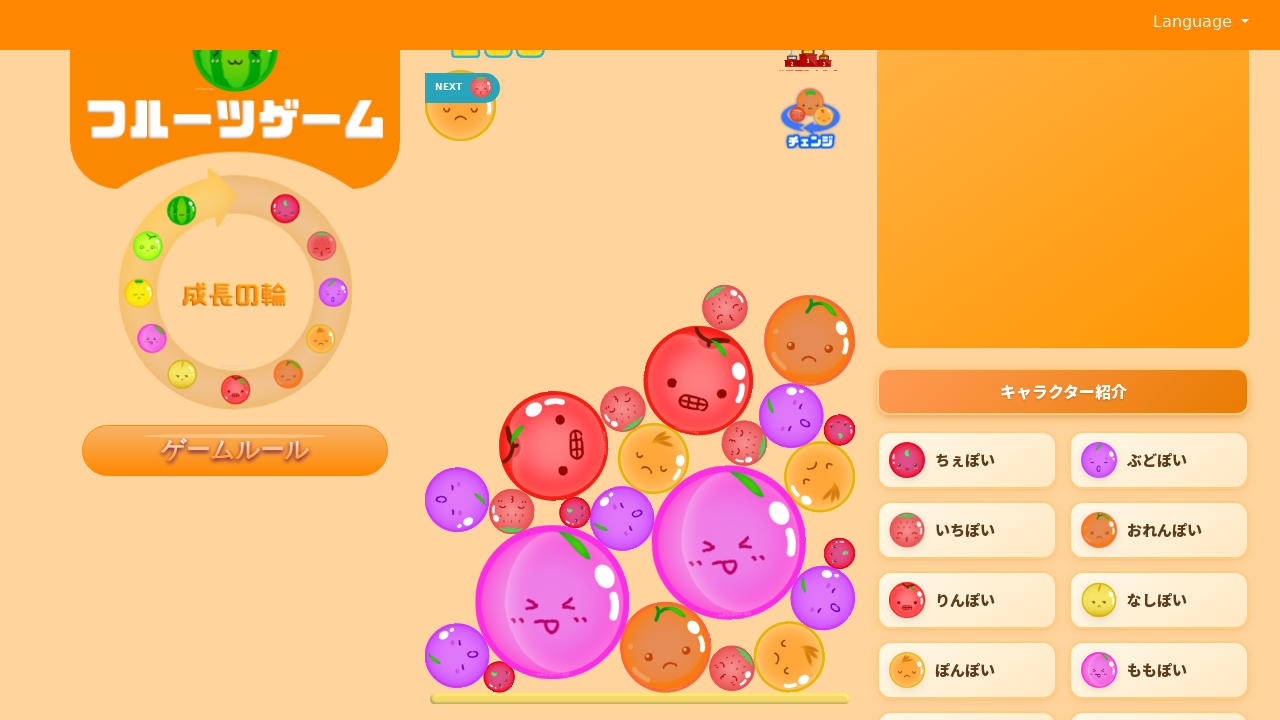

Waited 0.5 seconds for game to update after click in episode 7, step 3
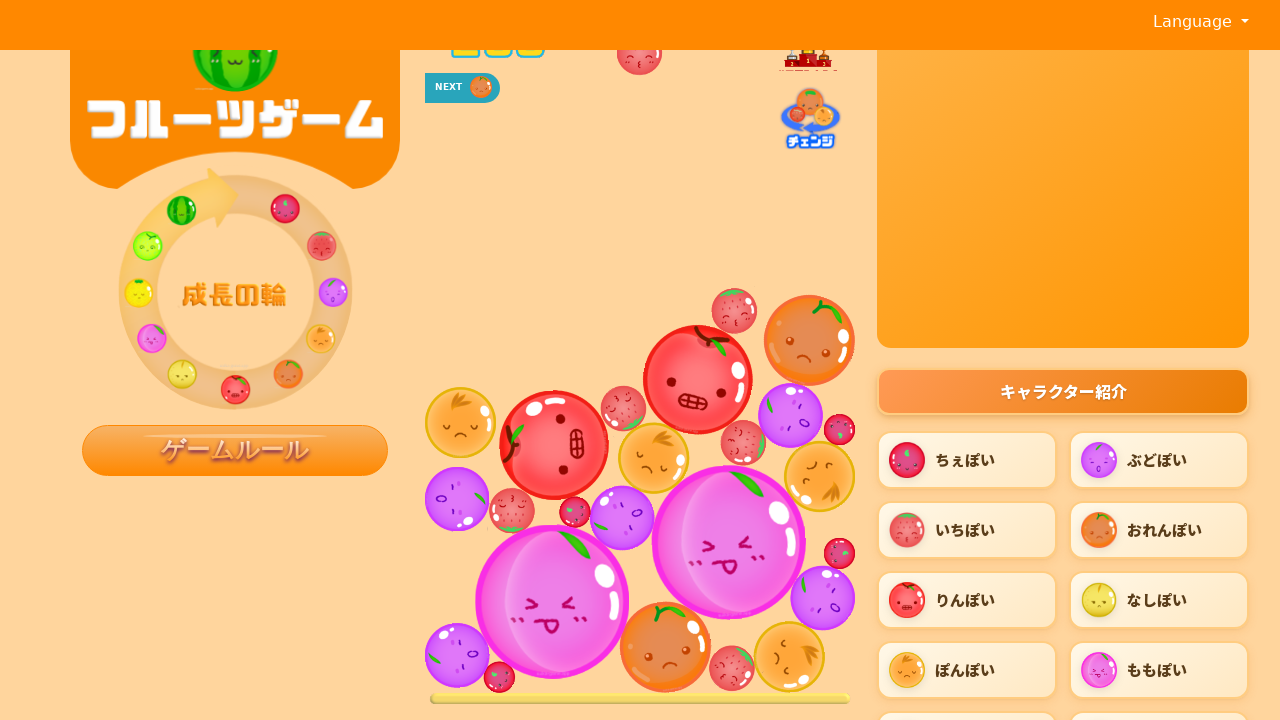

Clicked on game canvas at coordinates (583, 567) during episode 7, step 4 at (583, 567)
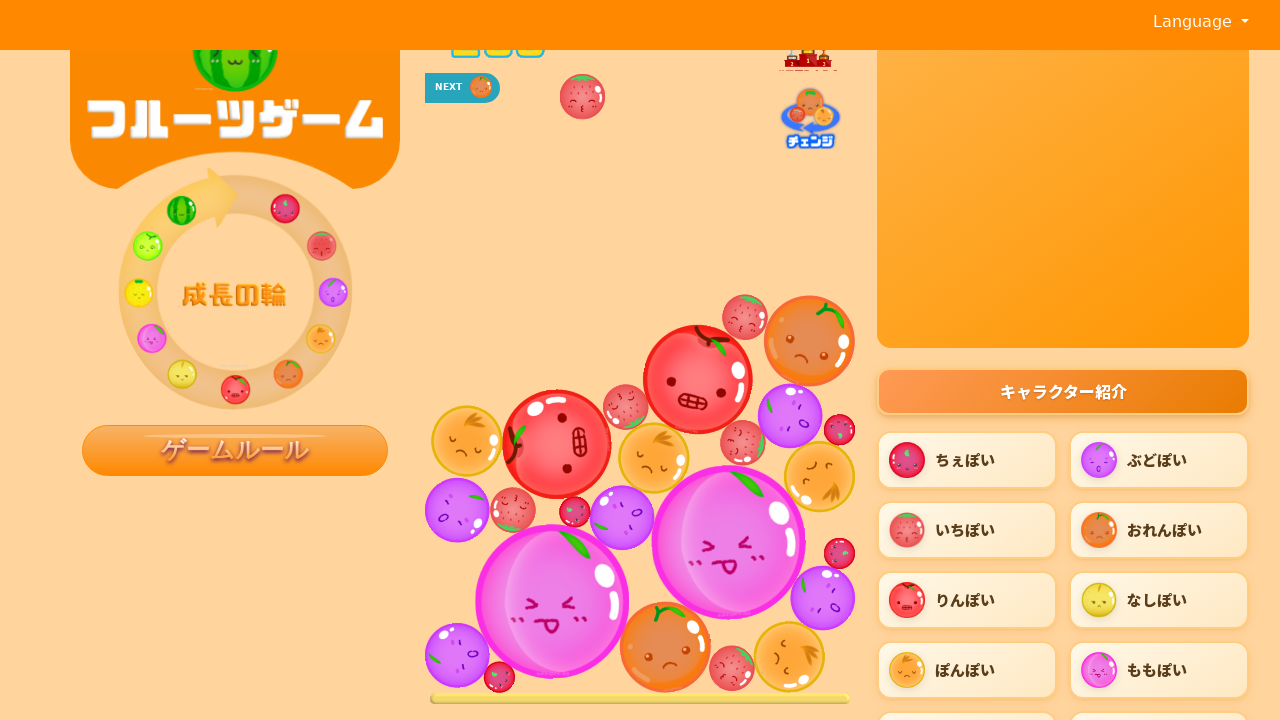

Waited 0.5 seconds for game to update after click in episode 7, step 4
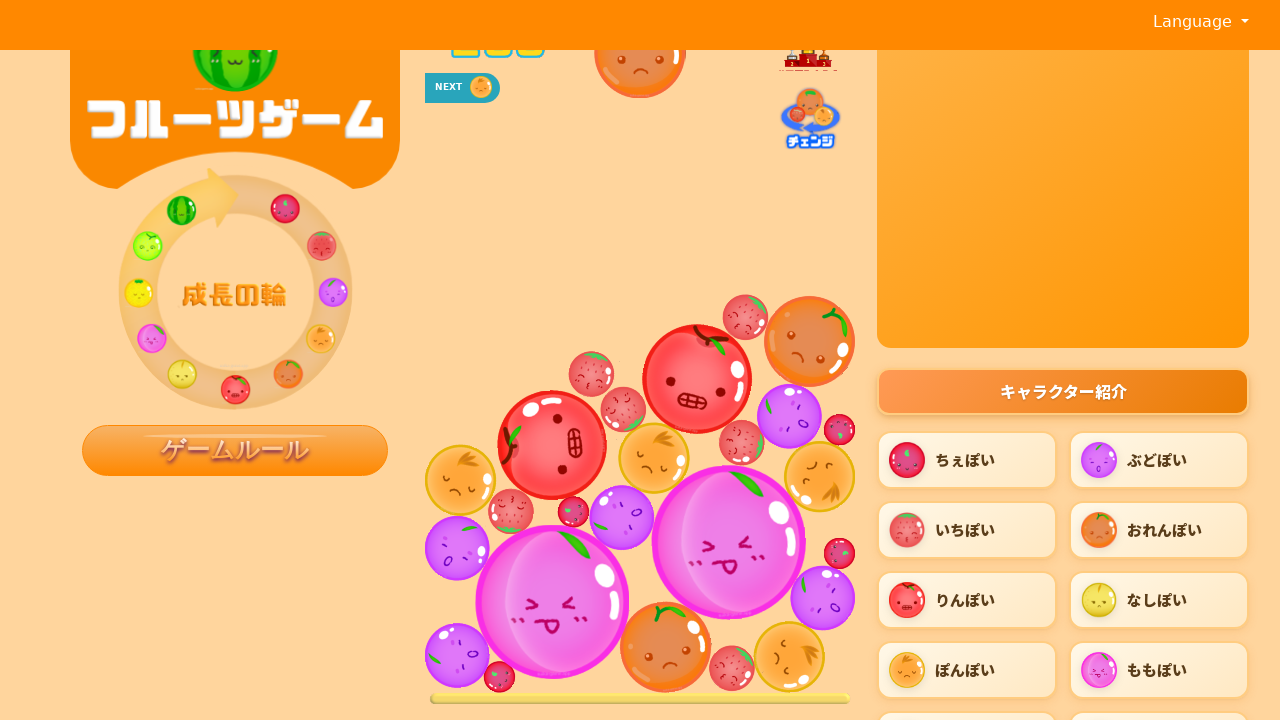

Clicked on game canvas at coordinates (647, 567) during episode 7, step 5 at (647, 567)
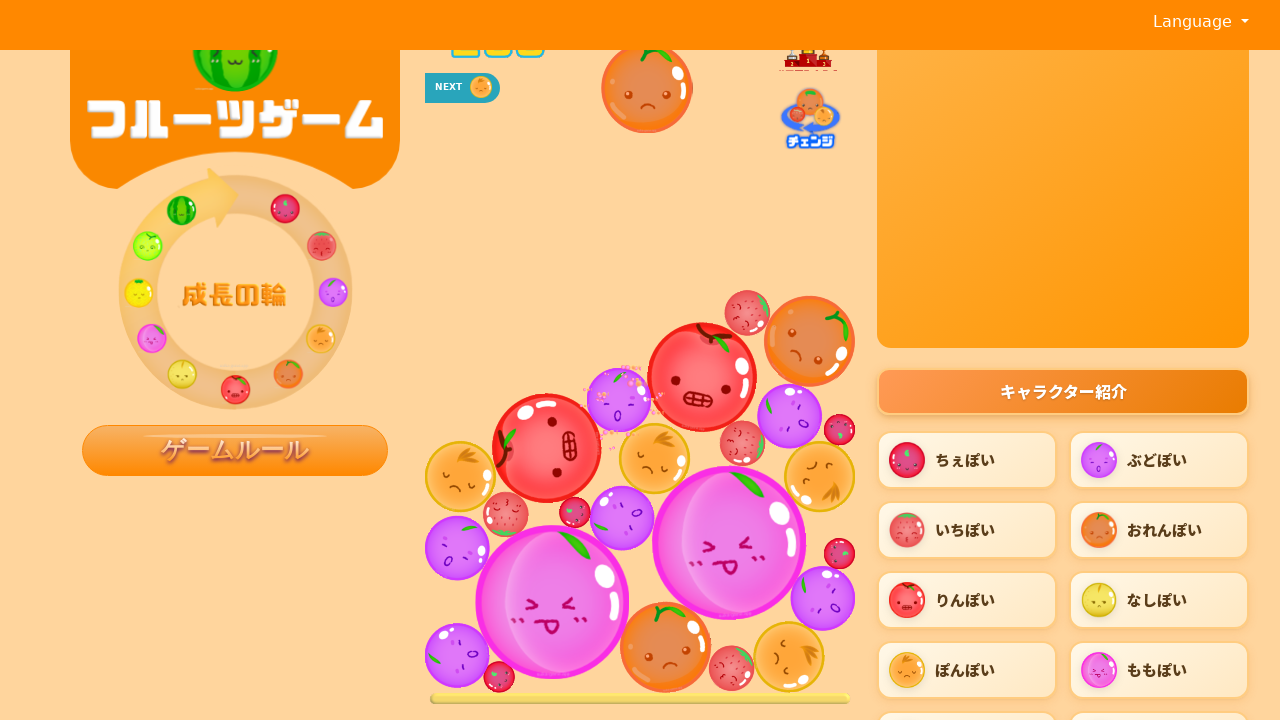

Waited 0.5 seconds for game to update after click in episode 7, step 5
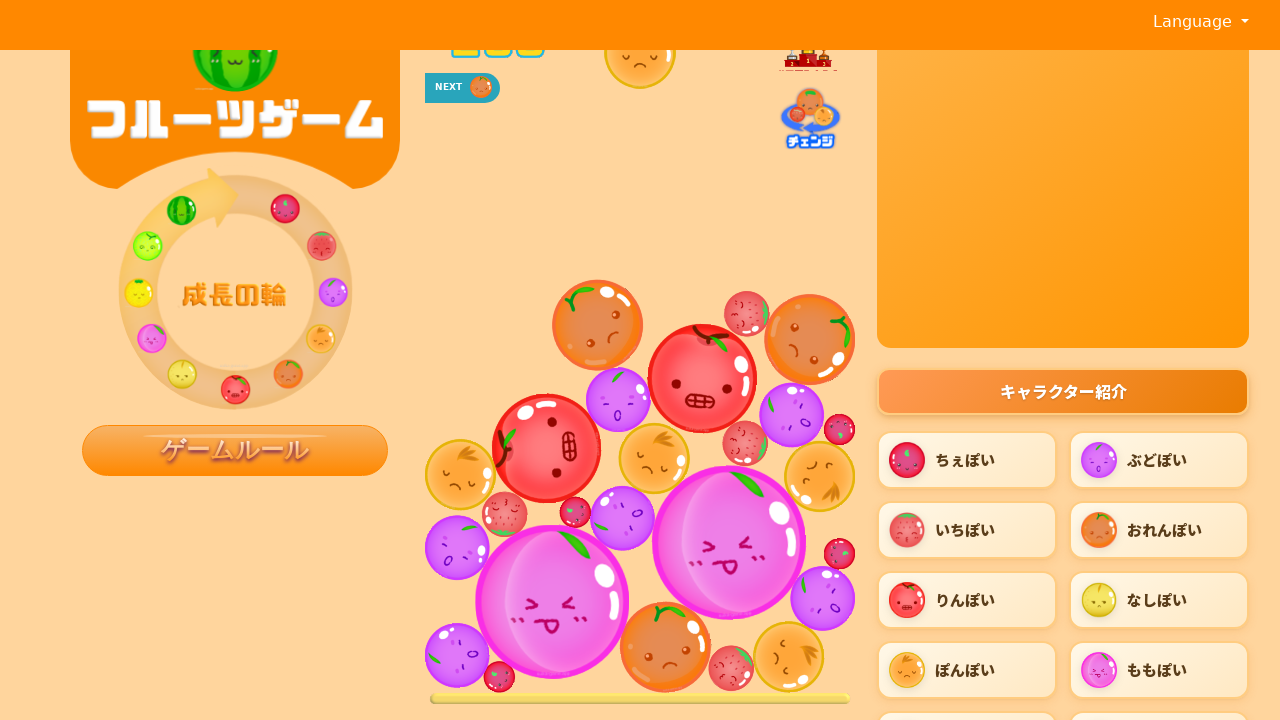

Clicked on game canvas at coordinates (684, 567) during episode 7, step 6 at (684, 567)
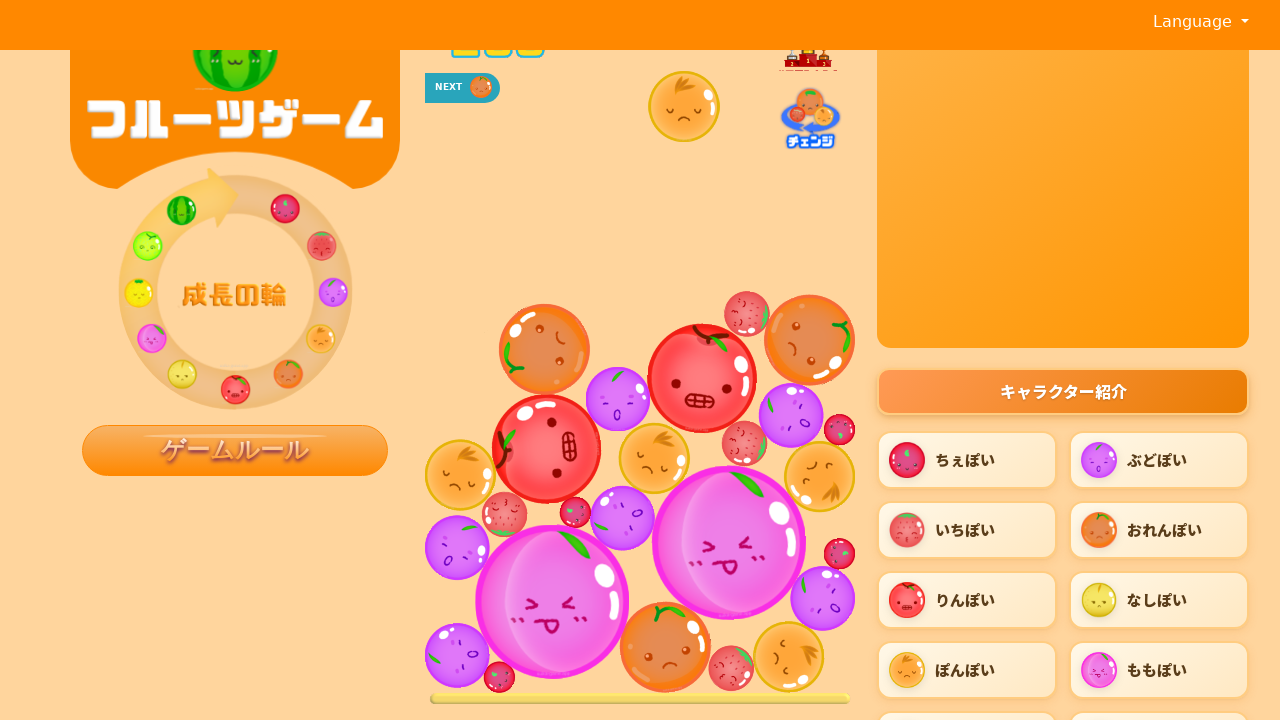

Waited 0.5 seconds for game to update after click in episode 7, step 6
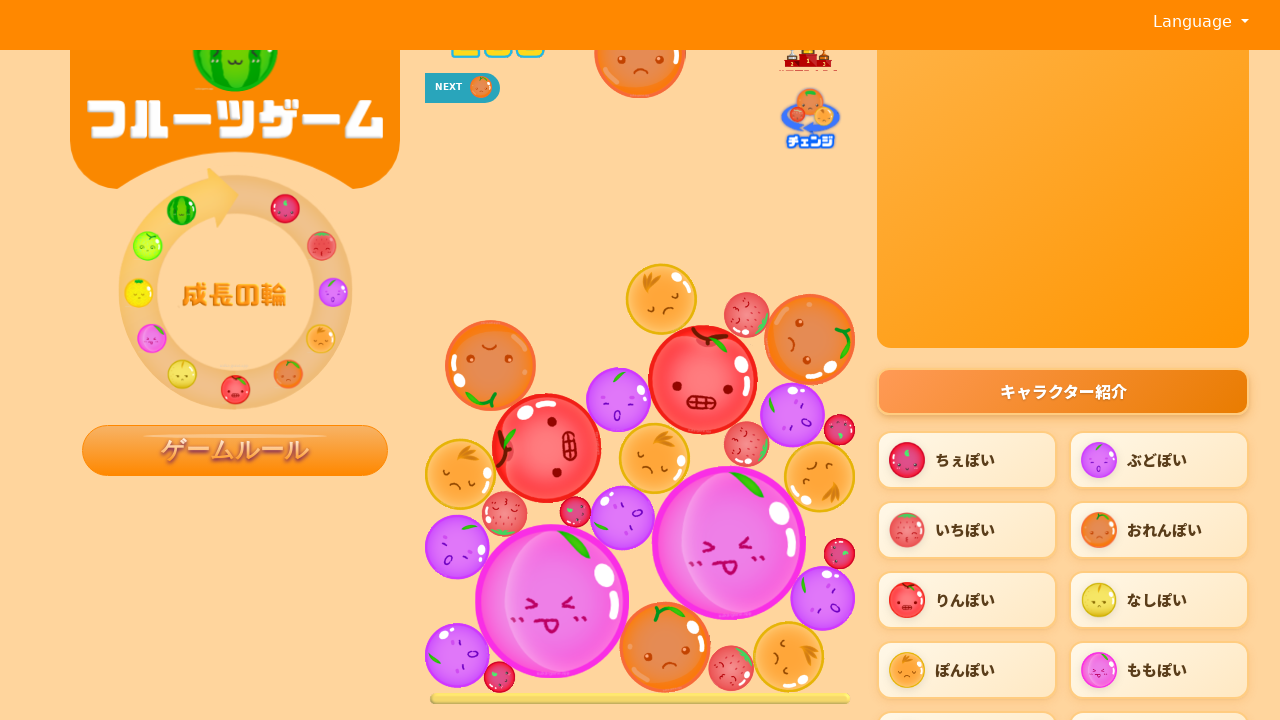

Clicked on game canvas at coordinates (525, 567) during episode 7, step 7 at (525, 567)
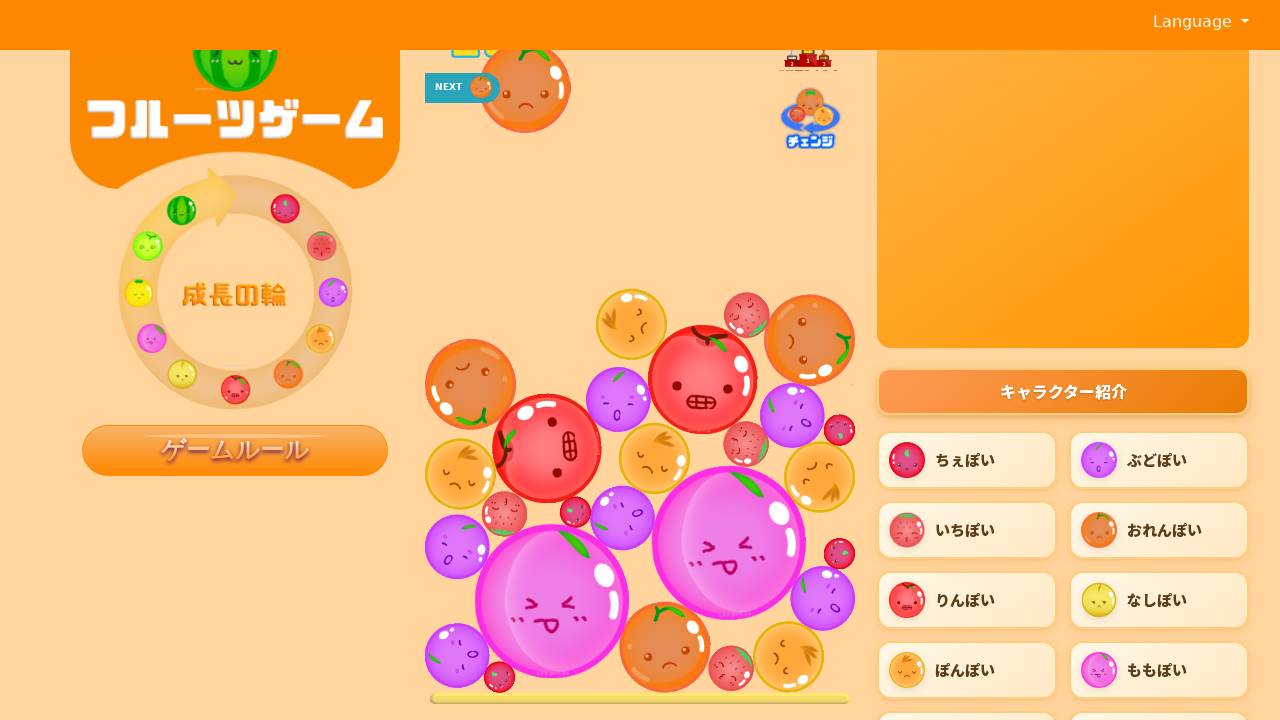

Waited 0.5 seconds for game to update after click in episode 7, step 7
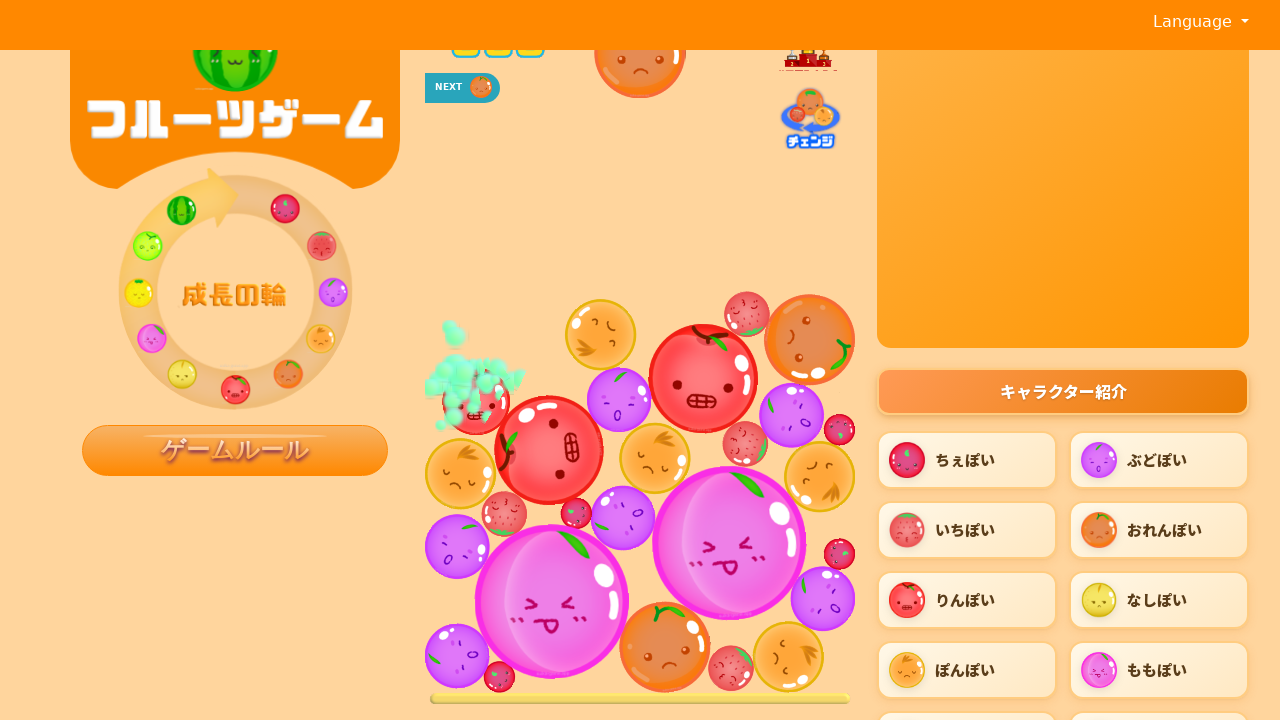

Clicked on game canvas at coordinates (450, 567) during episode 7, step 8 at (450, 567)
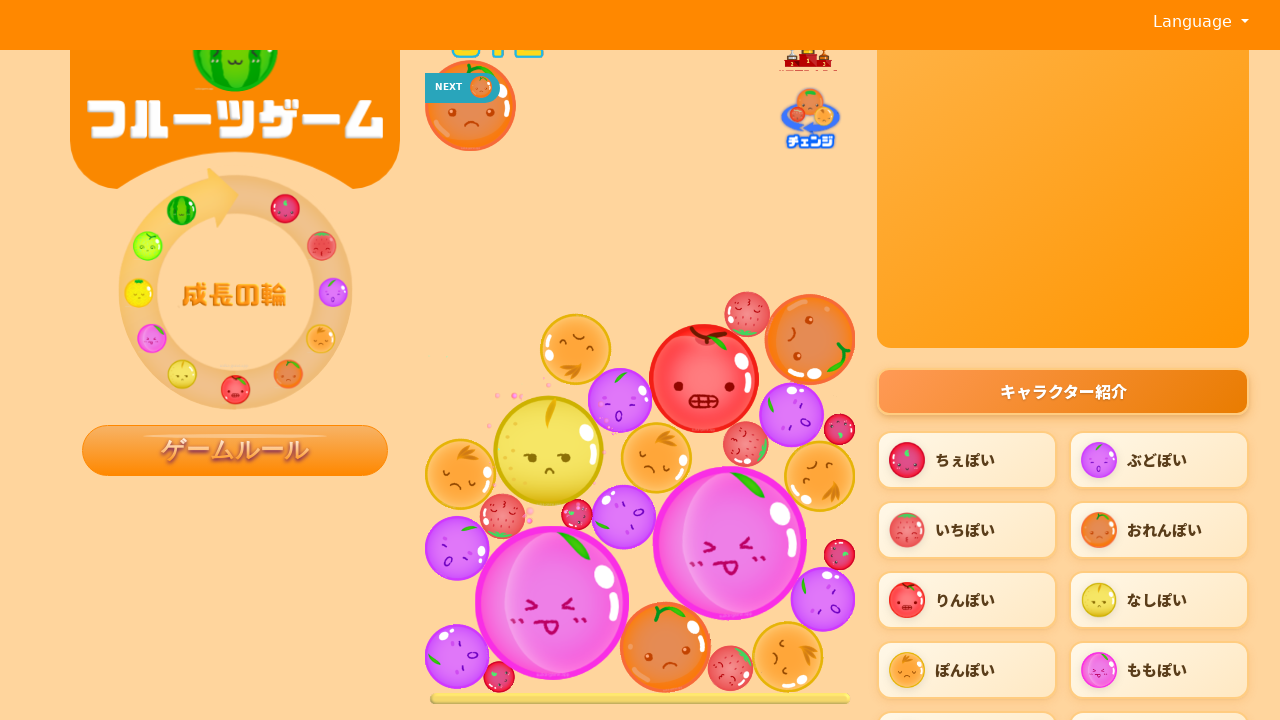

Waited 0.5 seconds for game to update after click in episode 7, step 8
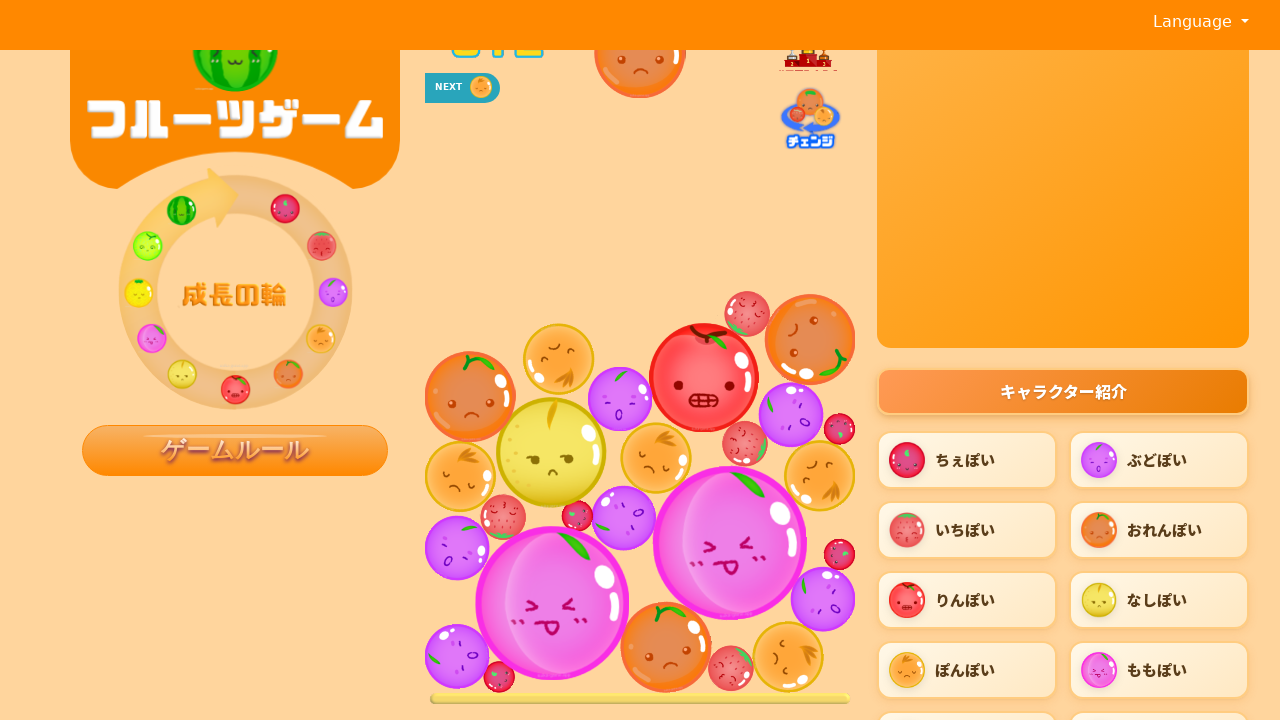

Clicked on game canvas at coordinates (653, 567) during episode 7, step 9 at (653, 567)
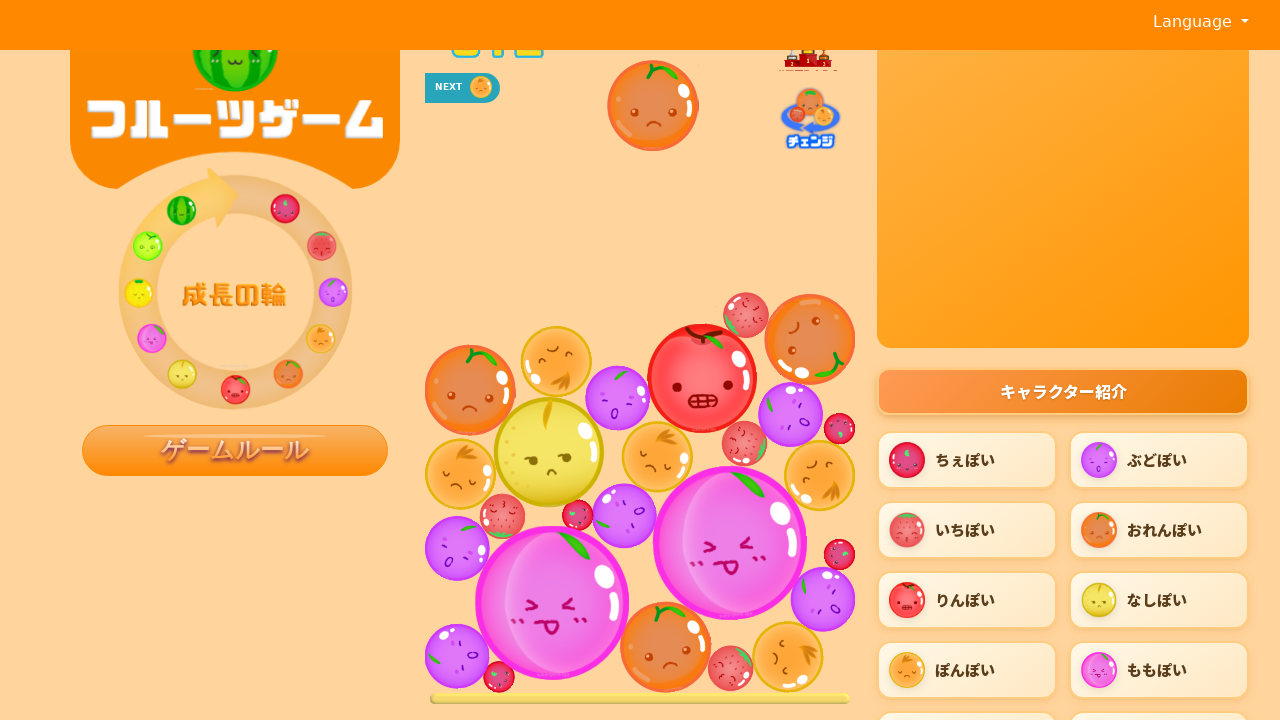

Waited 0.5 seconds for game to update after click in episode 7, step 9
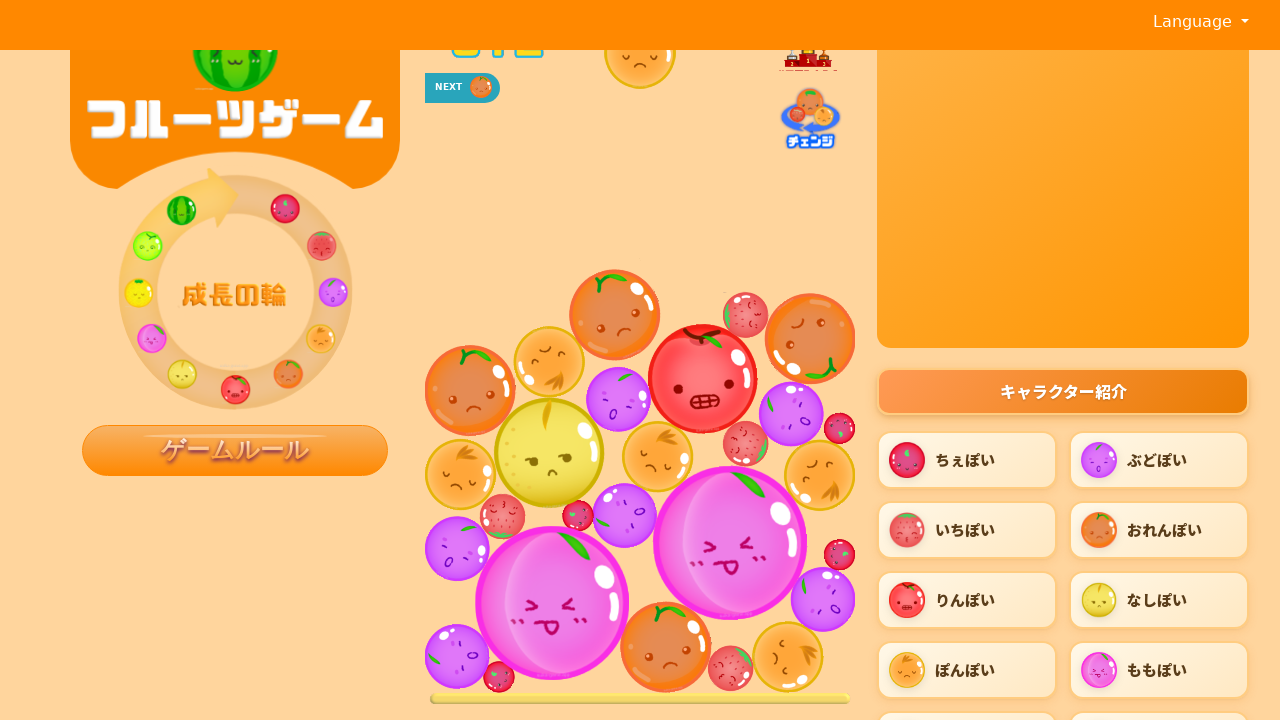

Clicked on game canvas at coordinates (767, 567) during episode 7, step 10 at (767, 567)
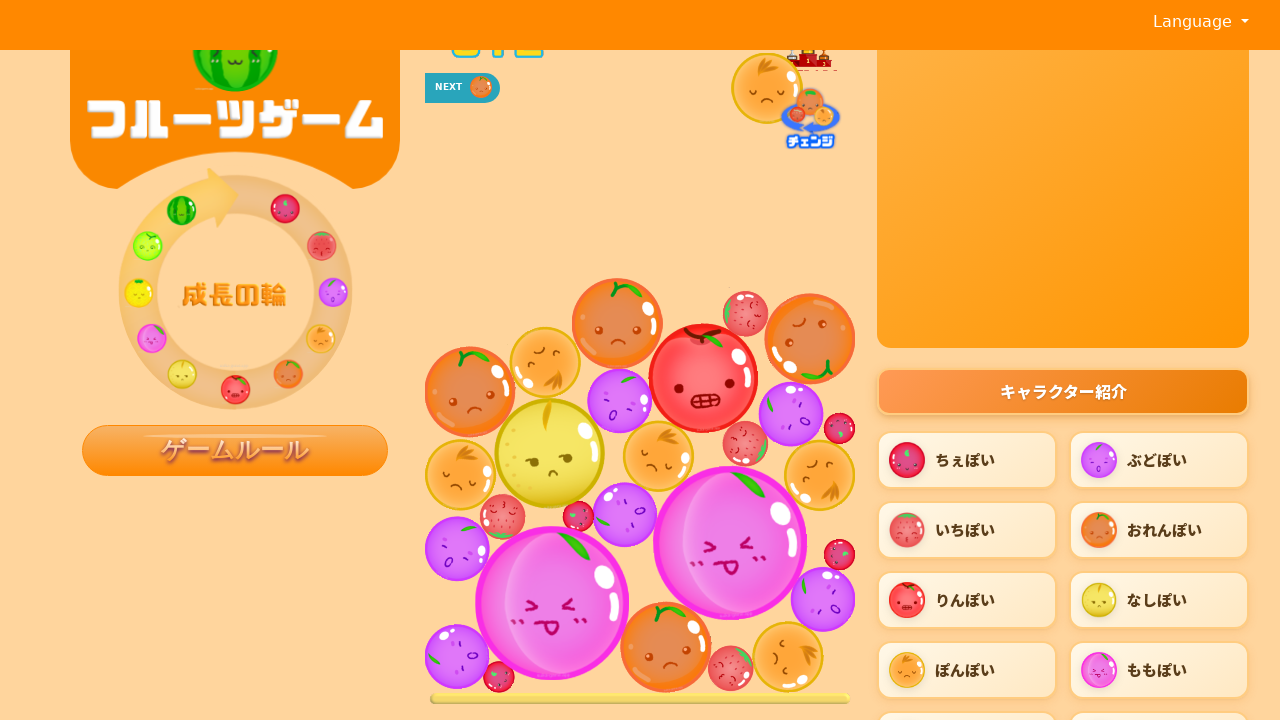

Waited 0.5 seconds for game to update after click in episode 7, step 10
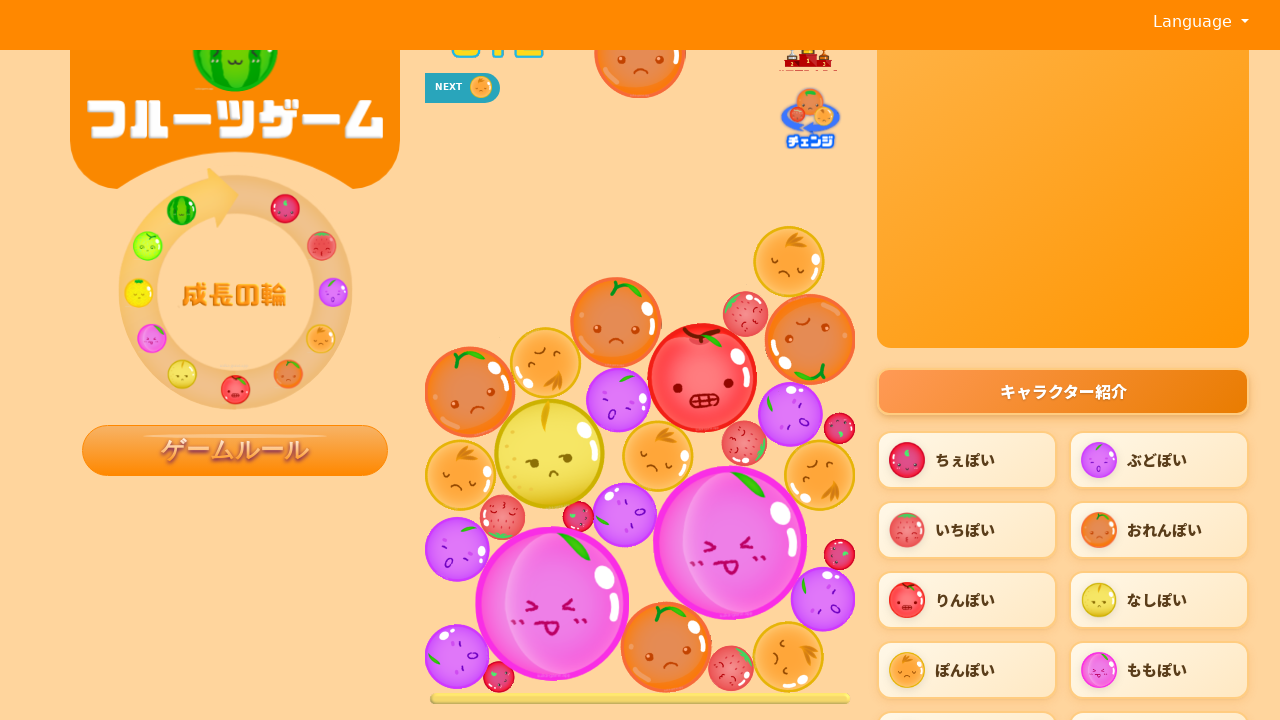

Clicked on game canvas at coordinates (471, 567) during episode 8, step 1 at (471, 567)
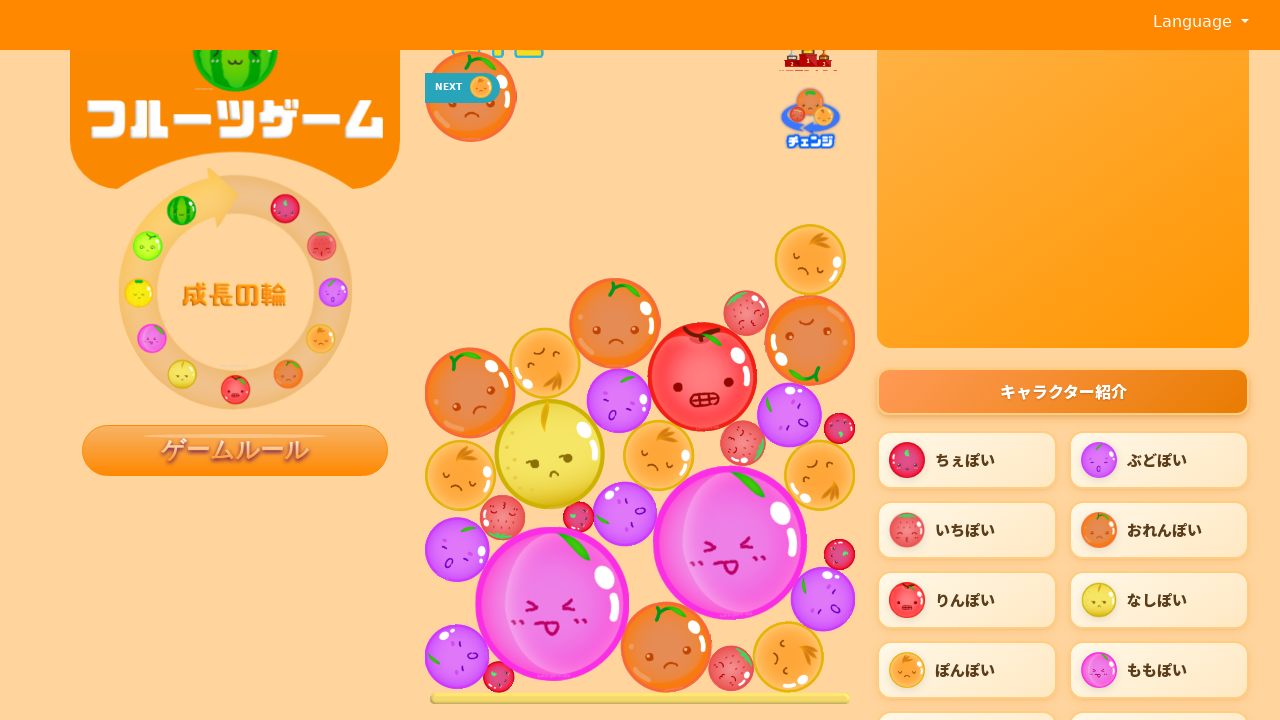

Waited 0.5 seconds for game to update after click in episode 8, step 1
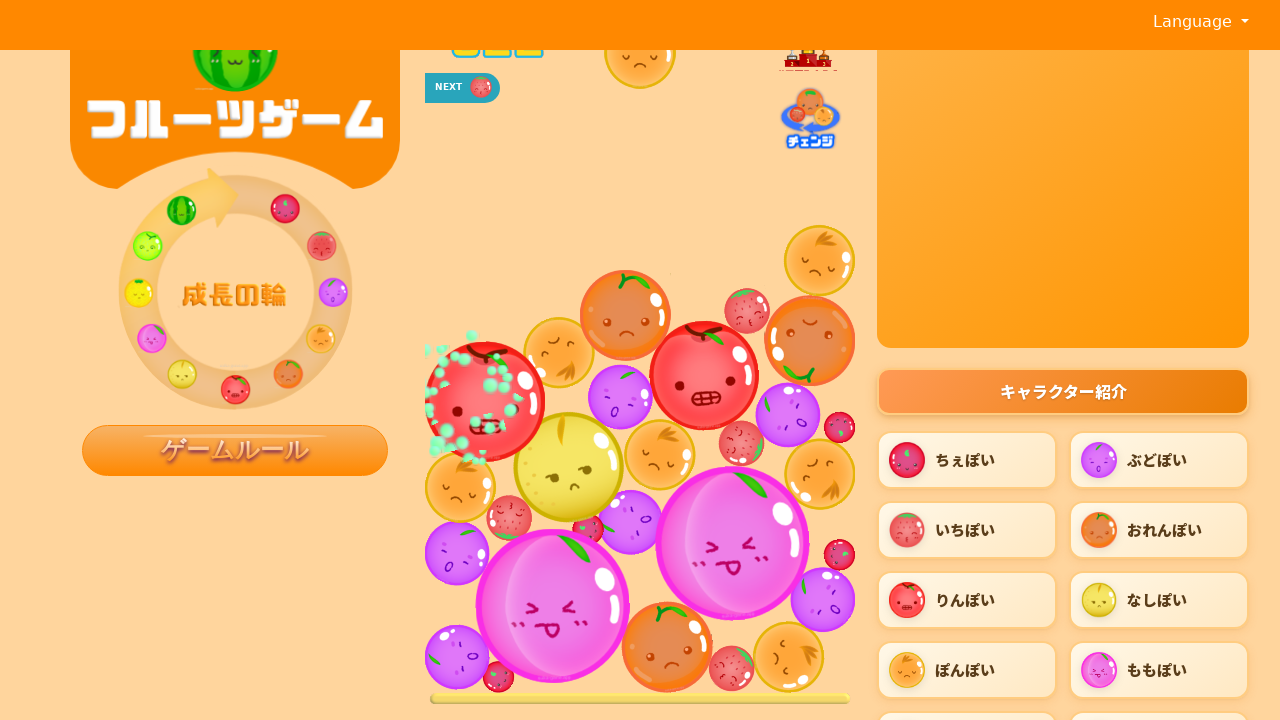

Clicked on game canvas at coordinates (524, 567) during episode 8, step 2 at (524, 567)
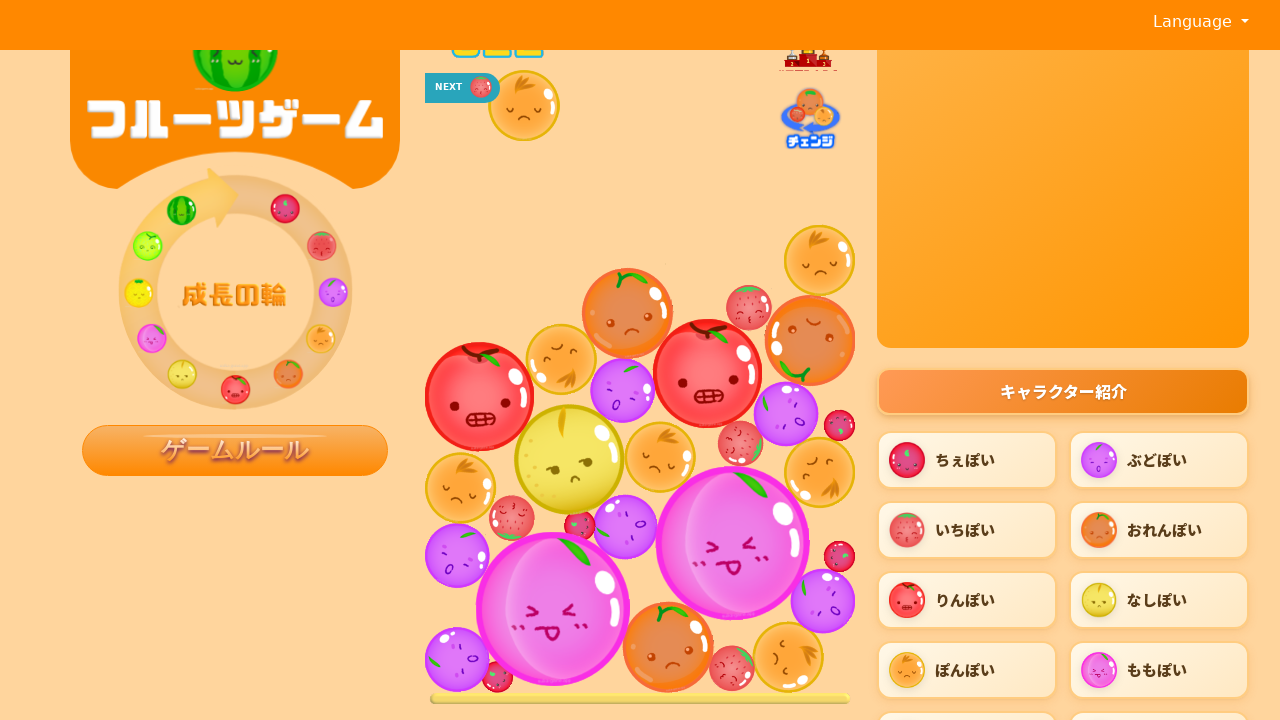

Waited 0.5 seconds for game to update after click in episode 8, step 2
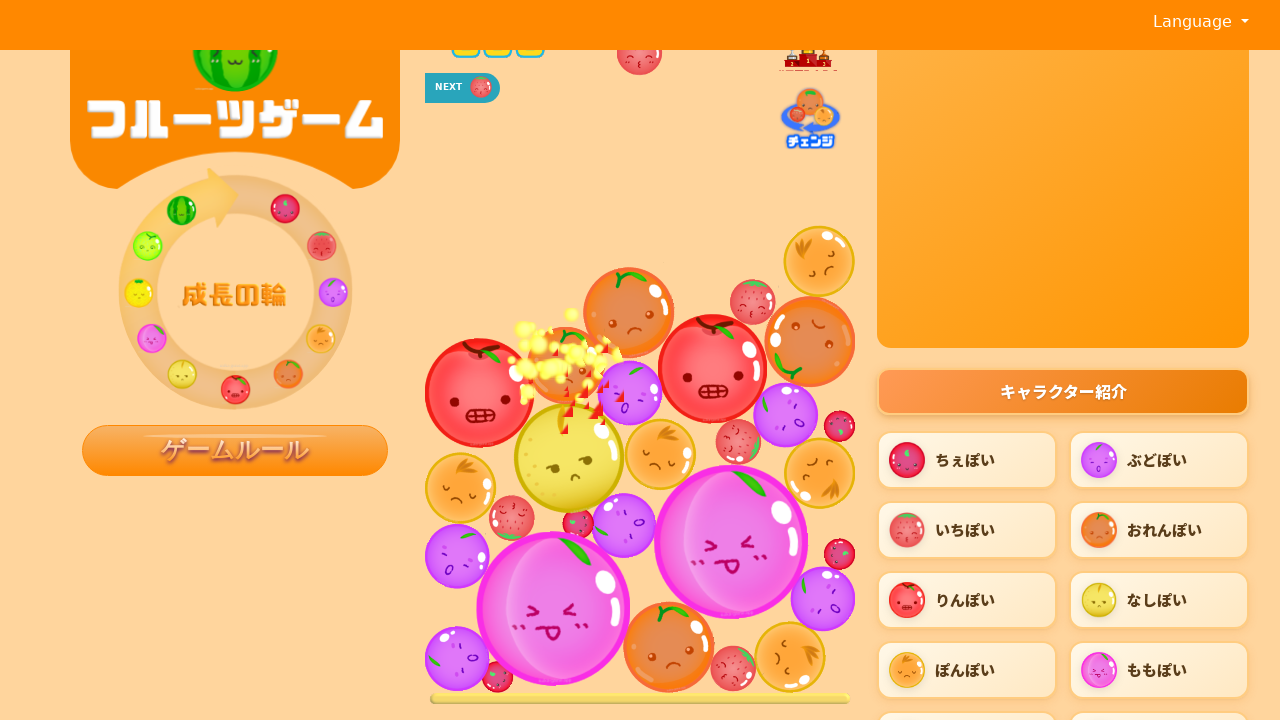

Clicked on game canvas at coordinates (577, 567) during episode 8, step 3 at (577, 567)
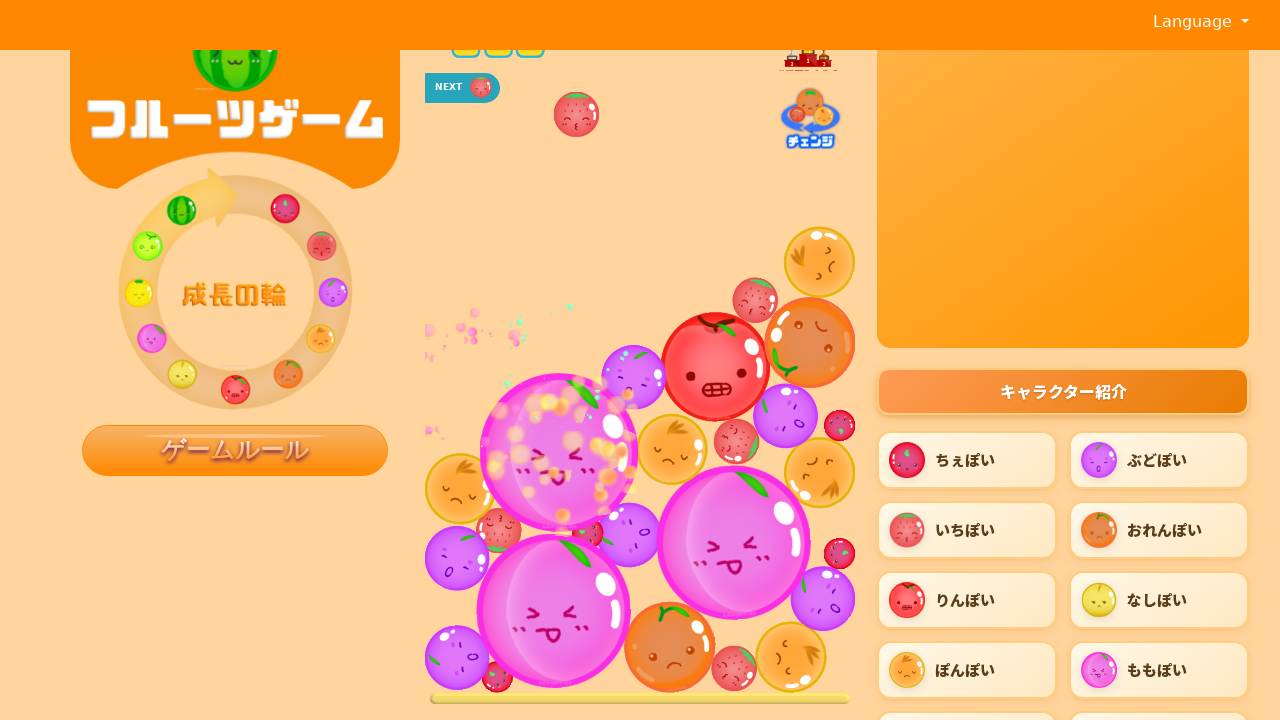

Waited 0.5 seconds for game to update after click in episode 8, step 3
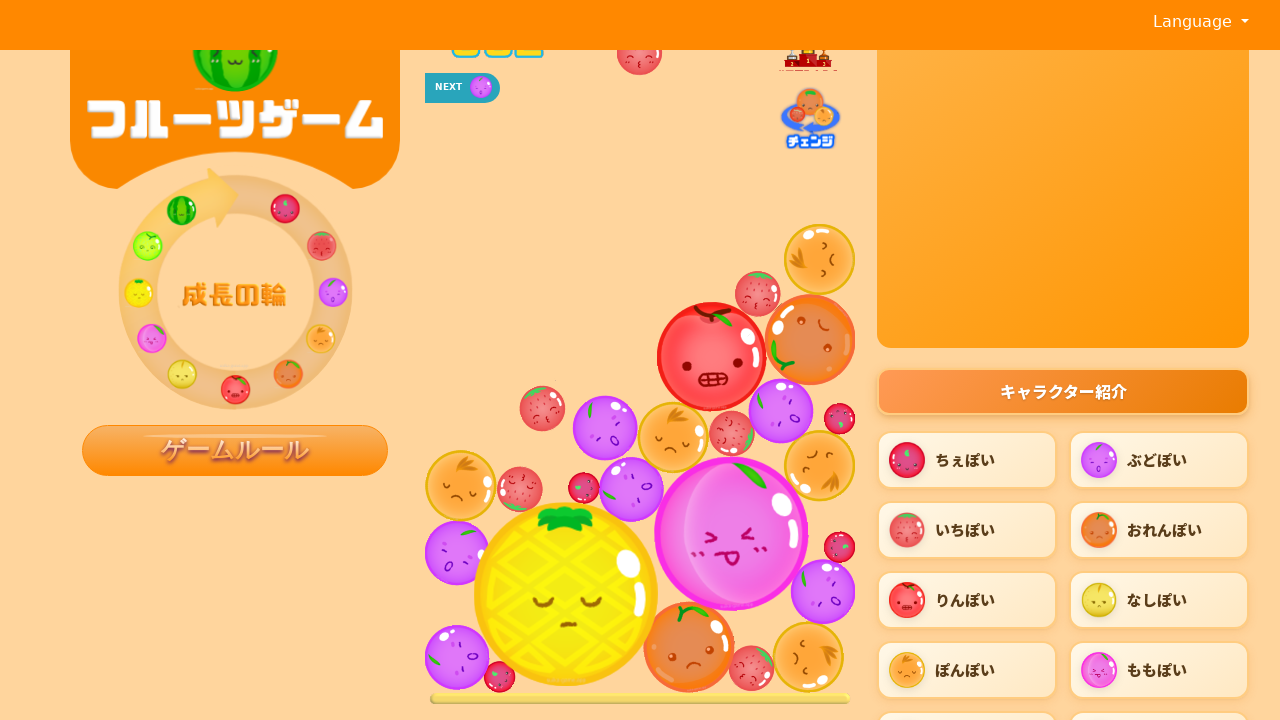

Clicked on game canvas at coordinates (494, 567) during episode 8, step 4 at (494, 567)
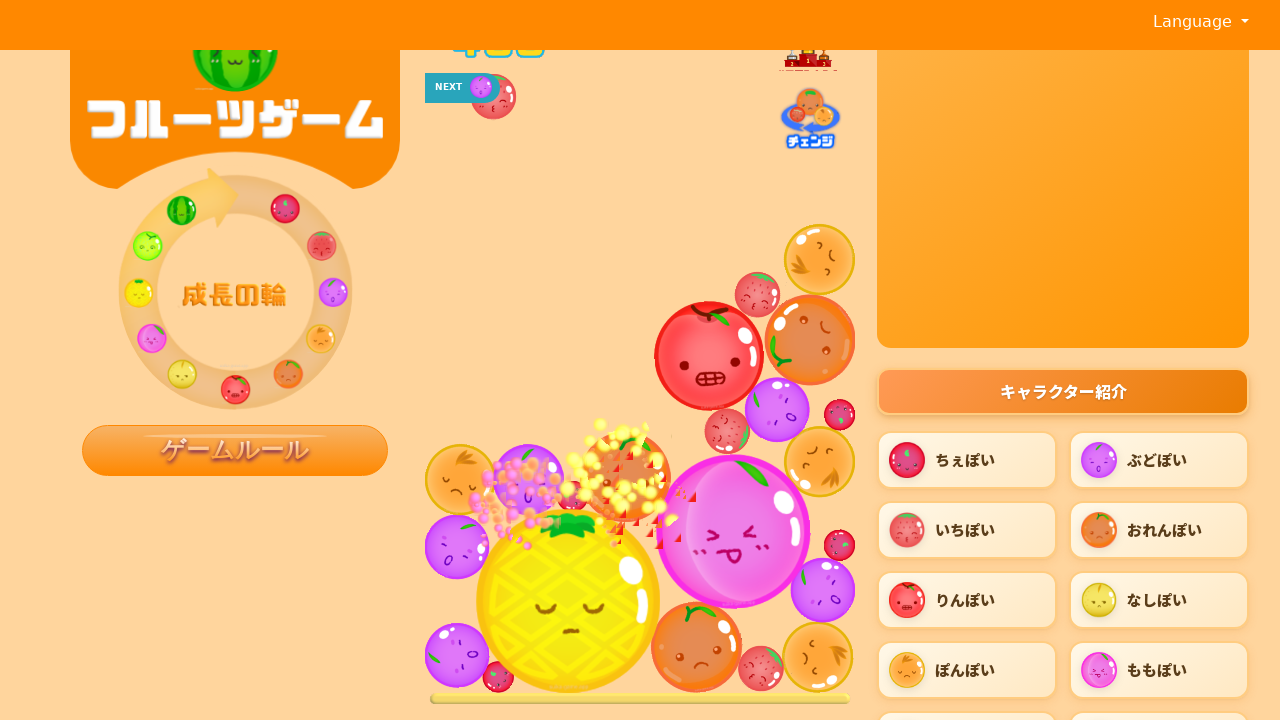

Waited 0.5 seconds for game to update after click in episode 8, step 4
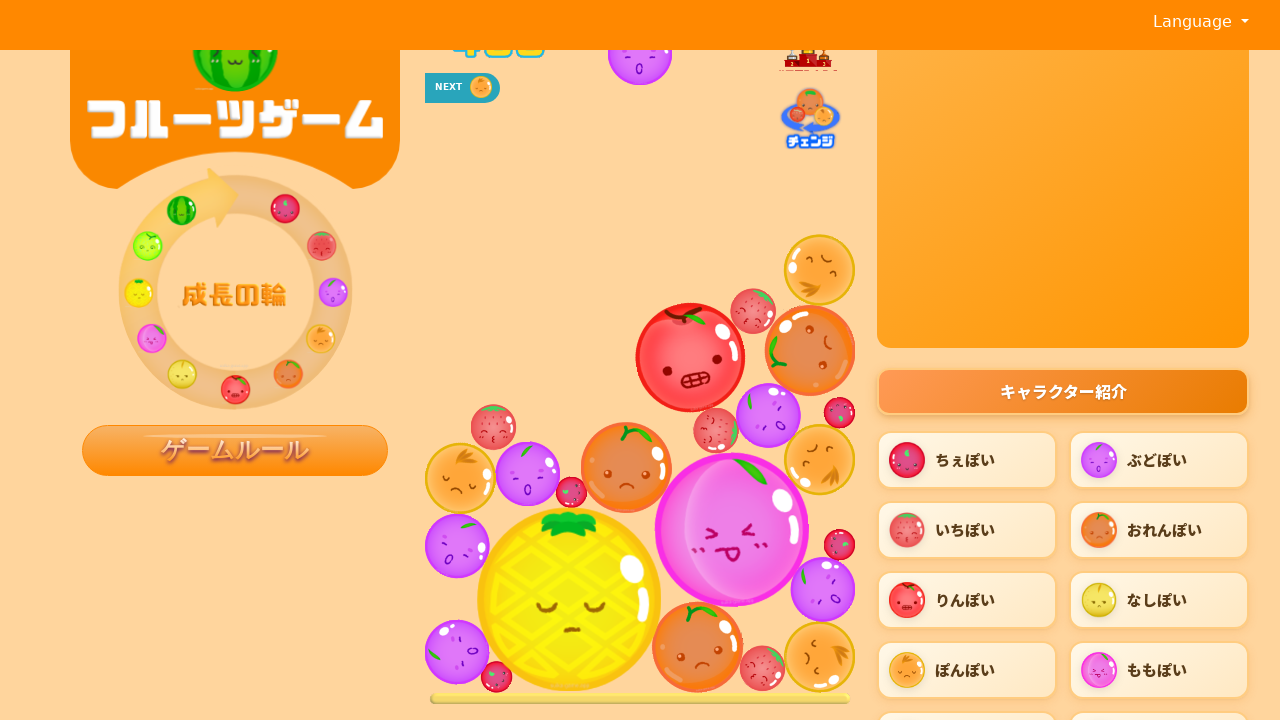

Clicked on game canvas at coordinates (669, 567) during episode 8, step 5 at (669, 567)
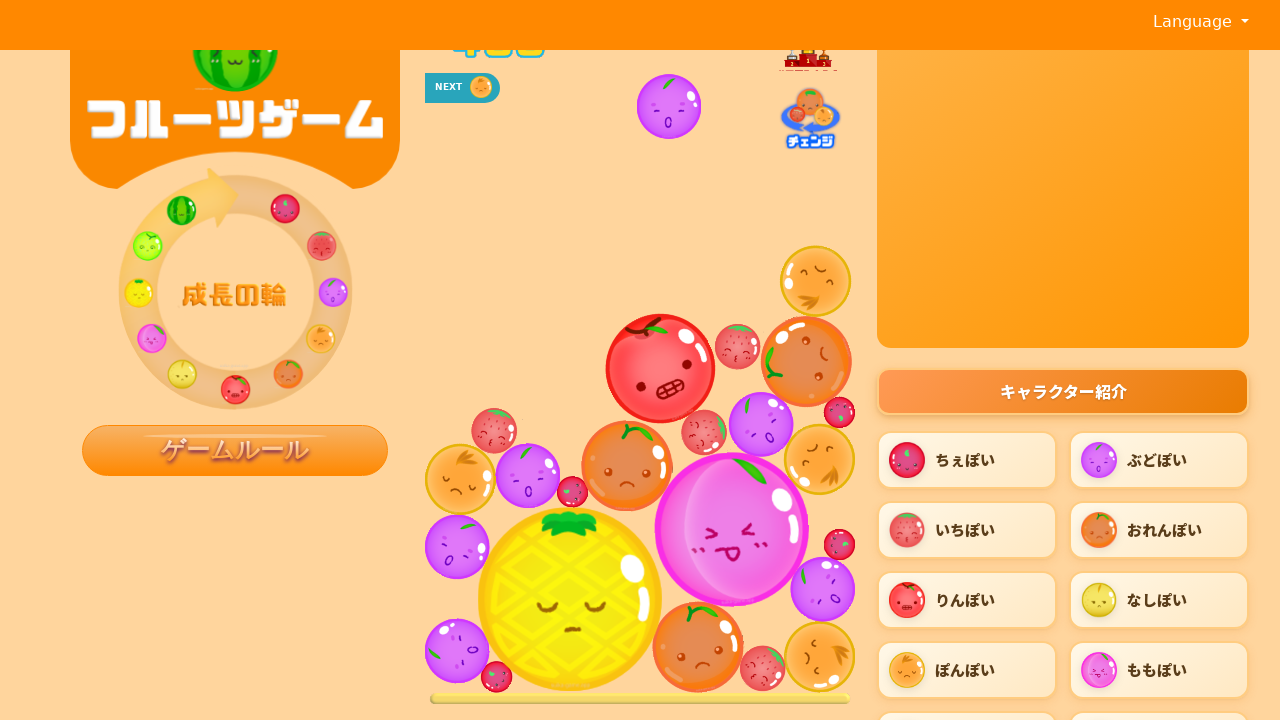

Waited 0.5 seconds for game to update after click in episode 8, step 5
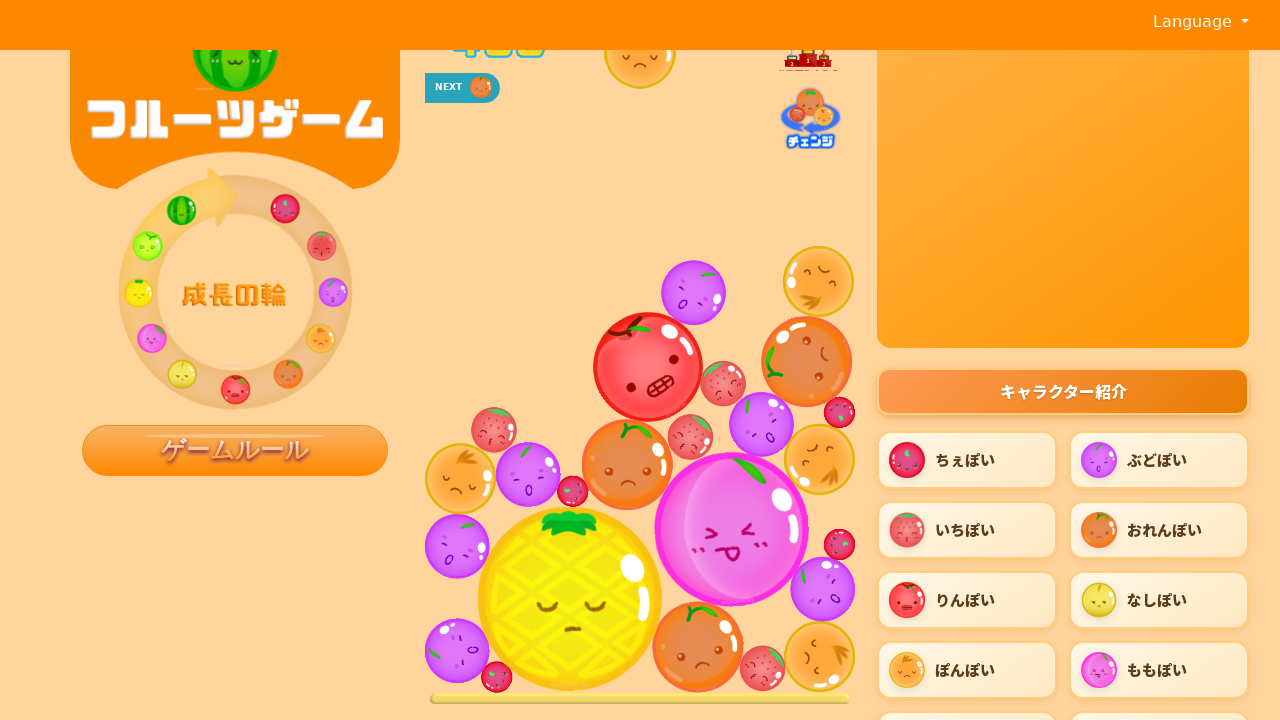

Clicked on game canvas at coordinates (573, 567) during episode 8, step 6 at (573, 567)
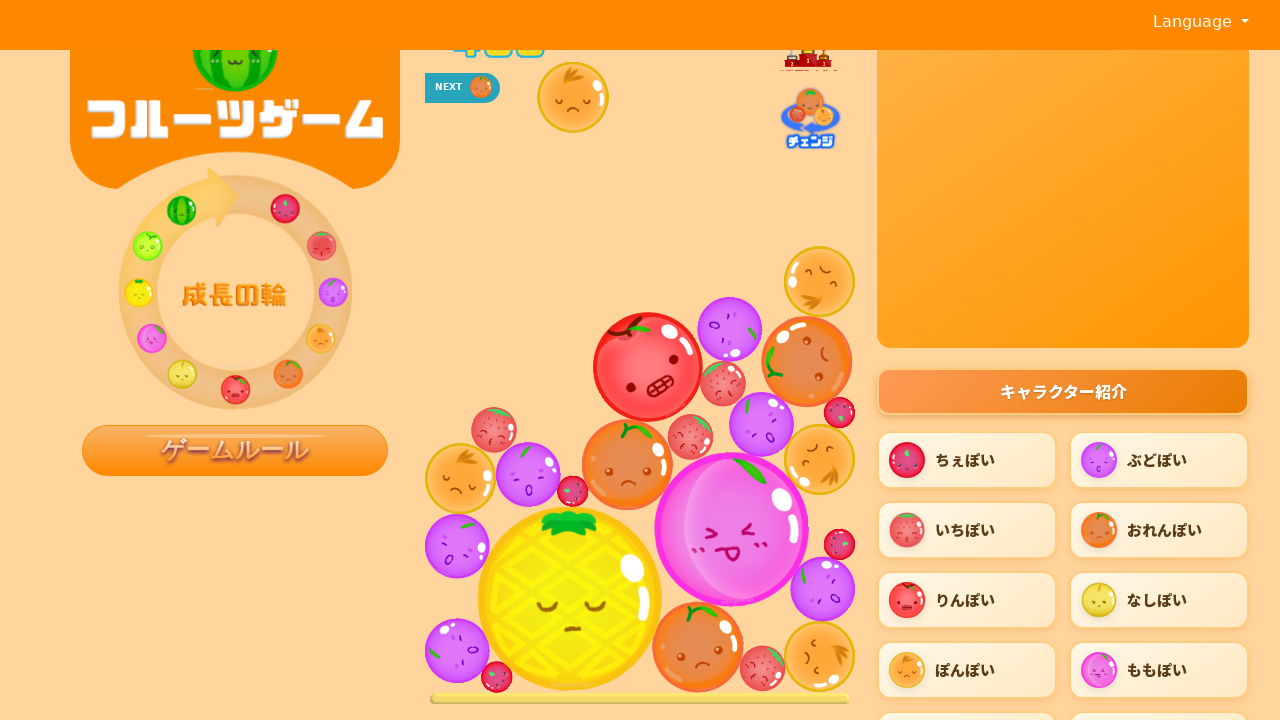

Waited 0.5 seconds for game to update after click in episode 8, step 6
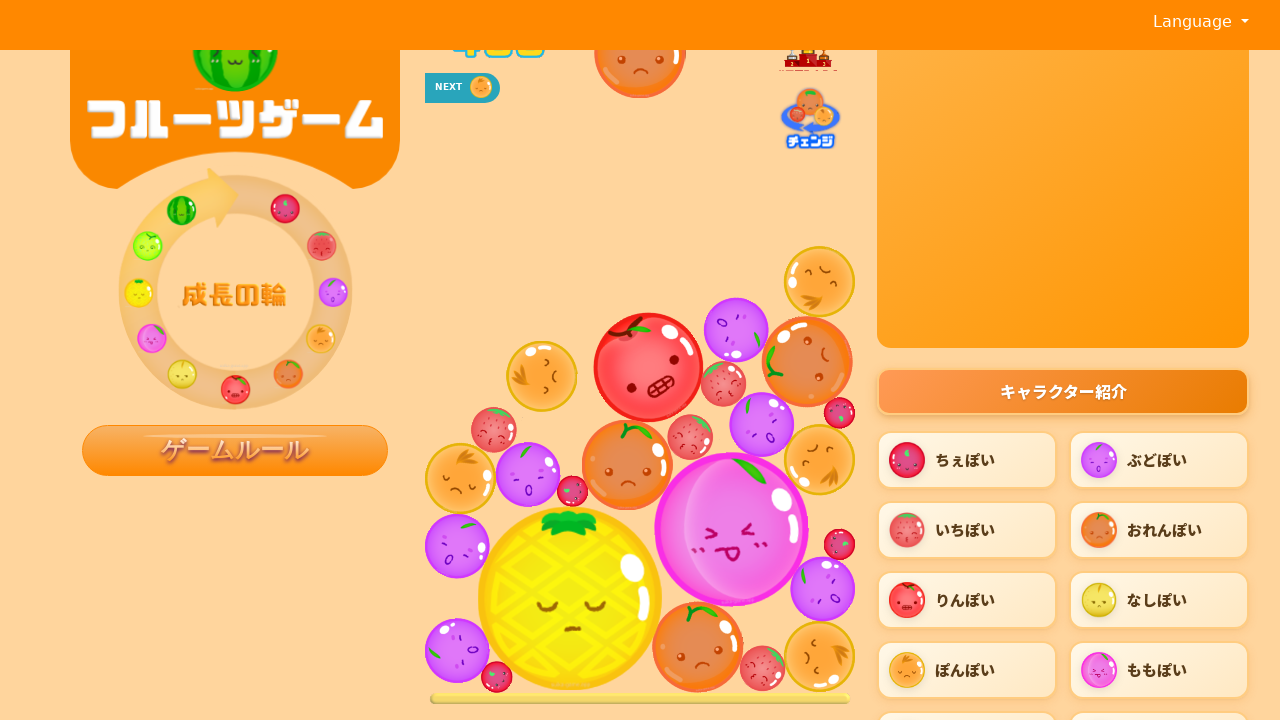

Clicked on game canvas at coordinates (514, 567) during episode 8, step 7 at (514, 567)
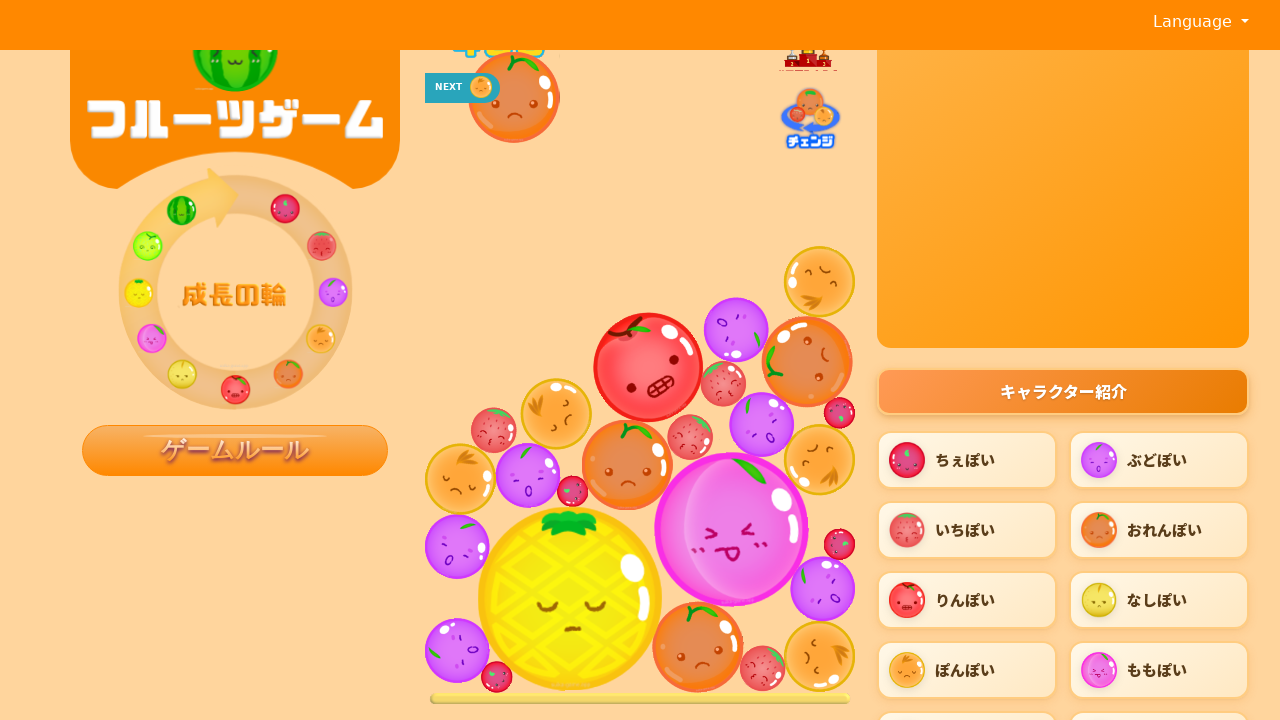

Waited 0.5 seconds for game to update after click in episode 8, step 7
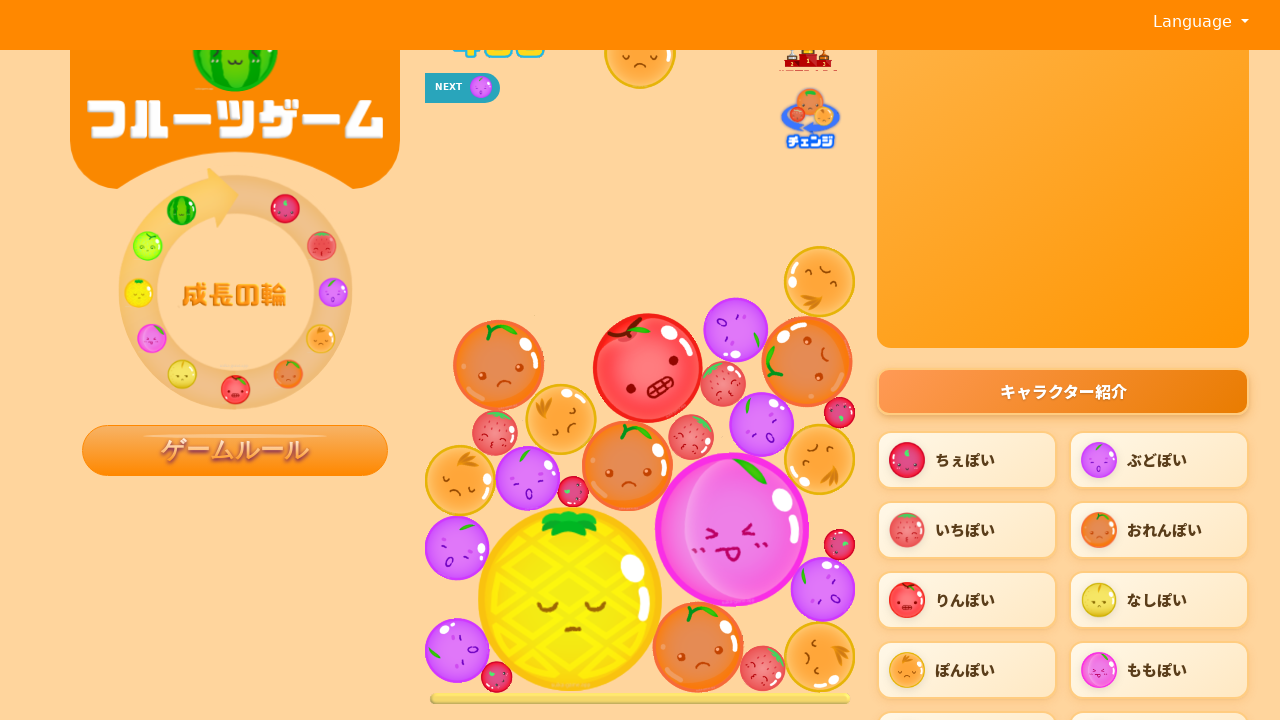

Clicked on game canvas at coordinates (579, 567) during episode 8, step 8 at (579, 567)
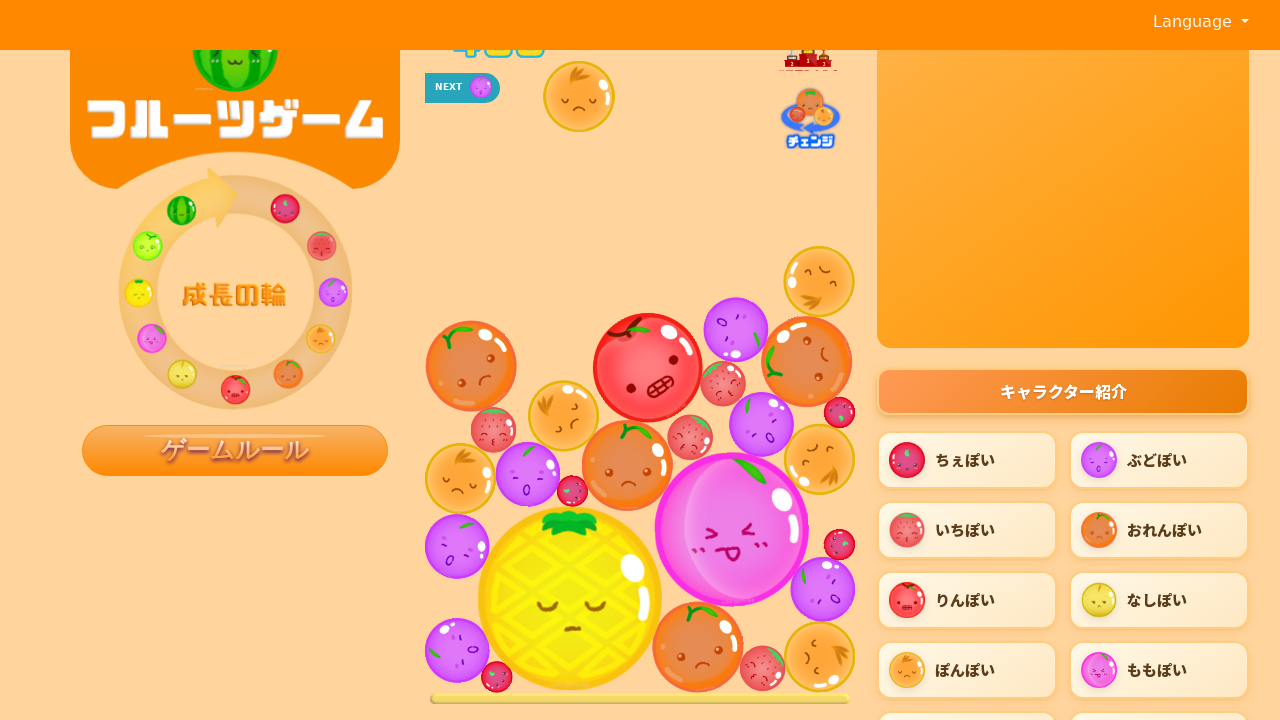

Waited 0.5 seconds for game to update after click in episode 8, step 8
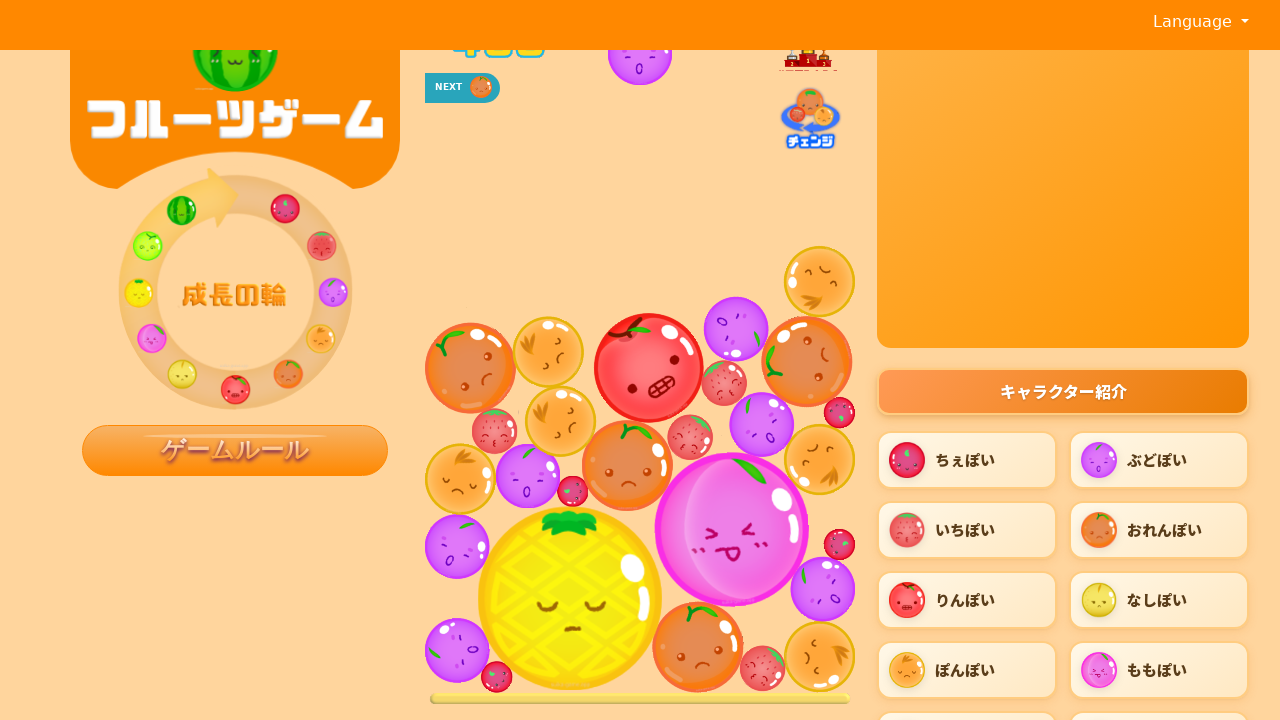

Clicked on game canvas at coordinates (629, 567) during episode 8, step 9 at (629, 567)
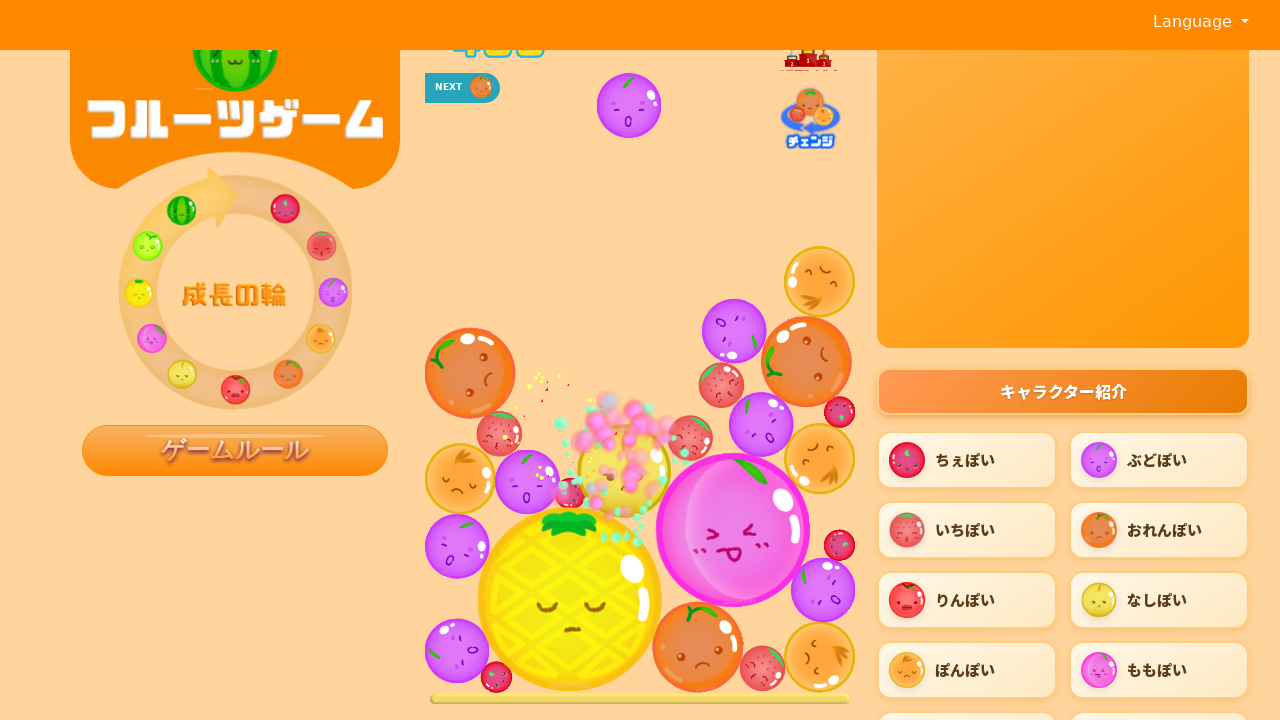

Waited 0.5 seconds for game to update after click in episode 8, step 9
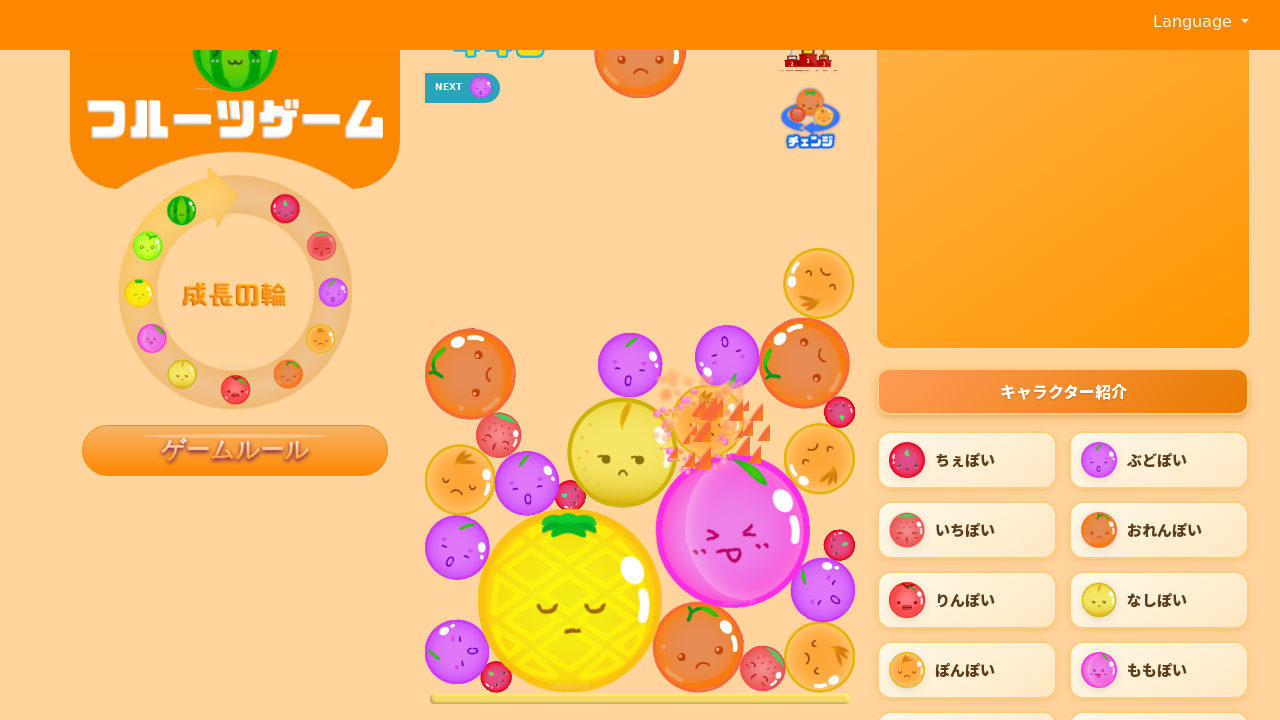

Clicked on game canvas at coordinates (537, 567) during episode 8, step 10 at (537, 567)
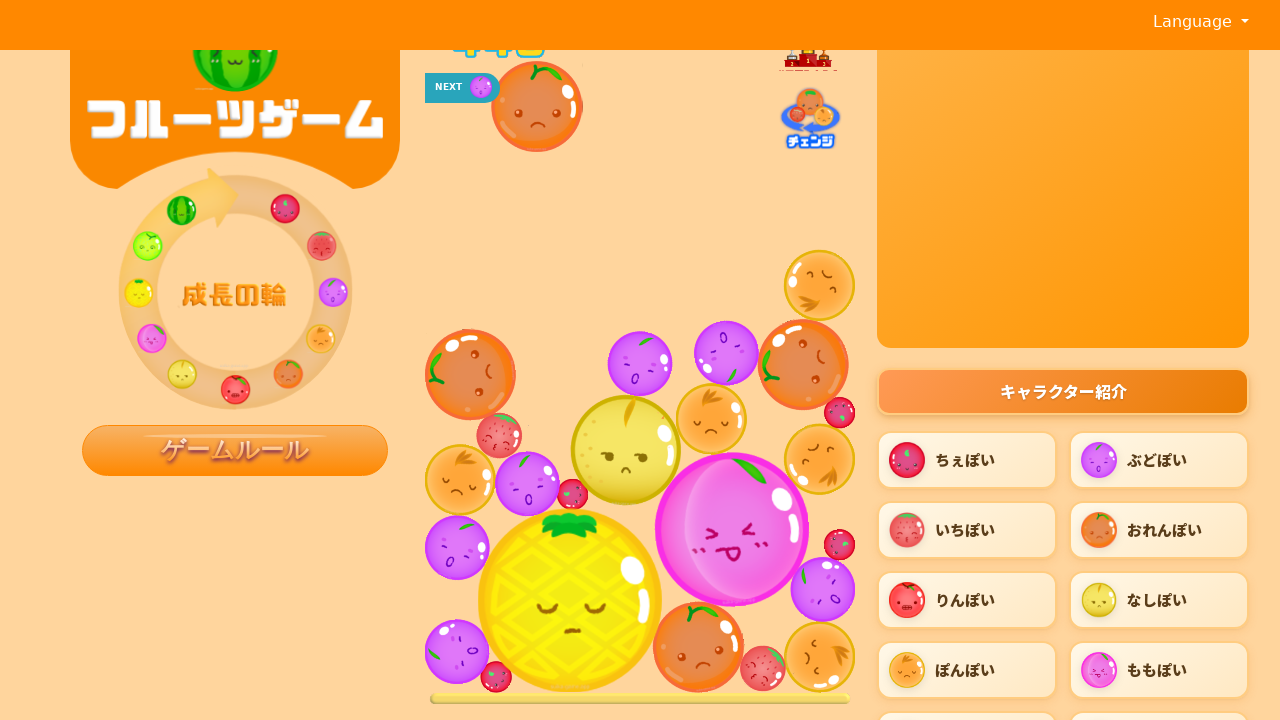

Waited 0.5 seconds for game to update after click in episode 8, step 10
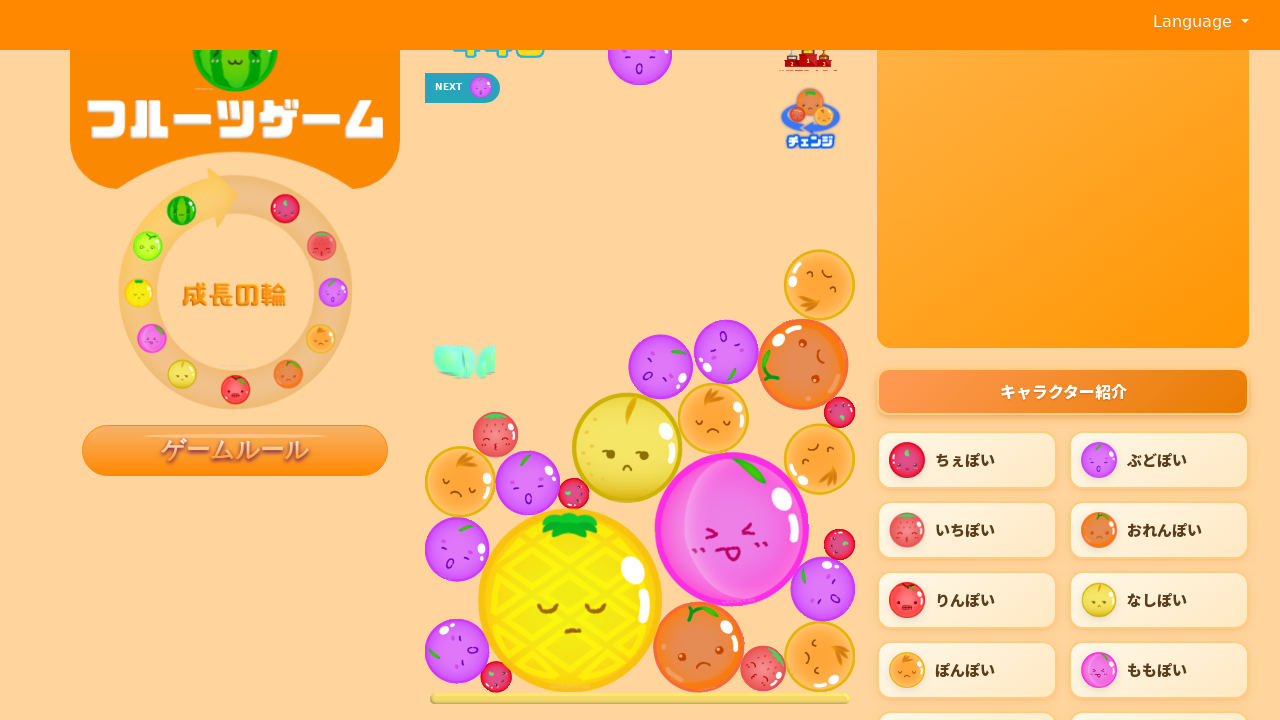

Clicked on game canvas at coordinates (725, 567) during episode 9, step 1 at (725, 567)
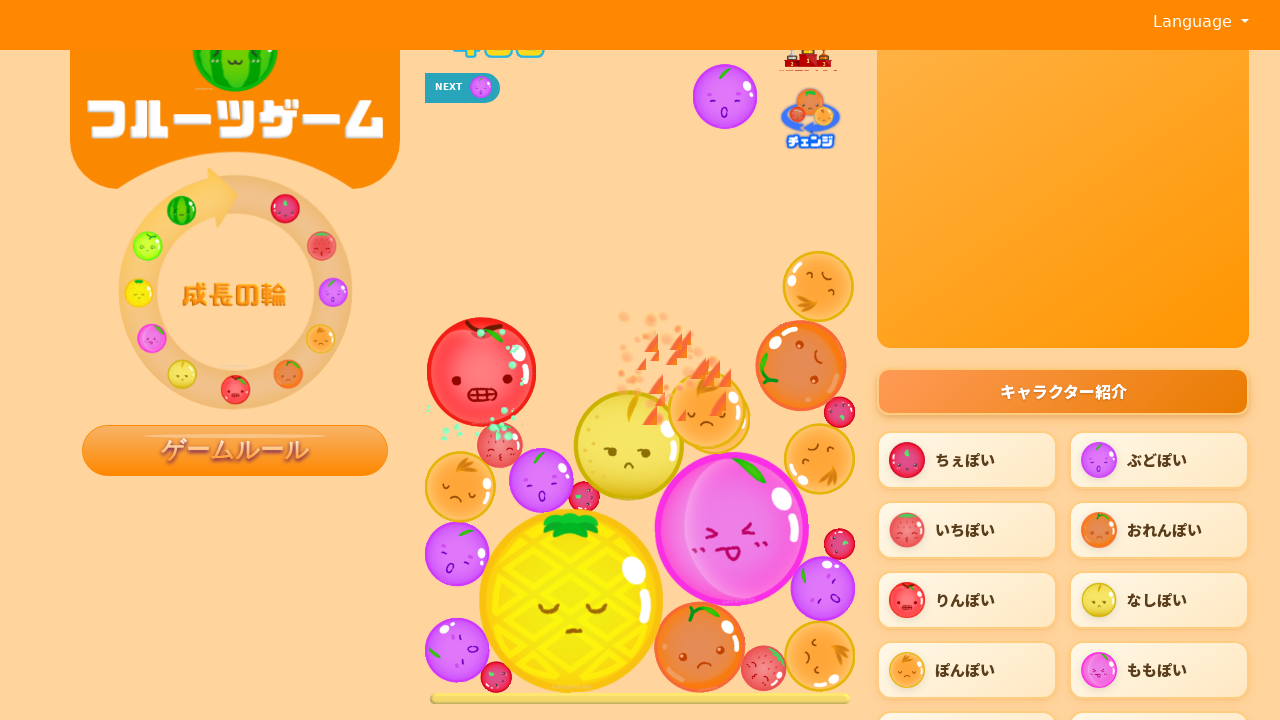

Waited 0.5 seconds for game to update after click in episode 9, step 1
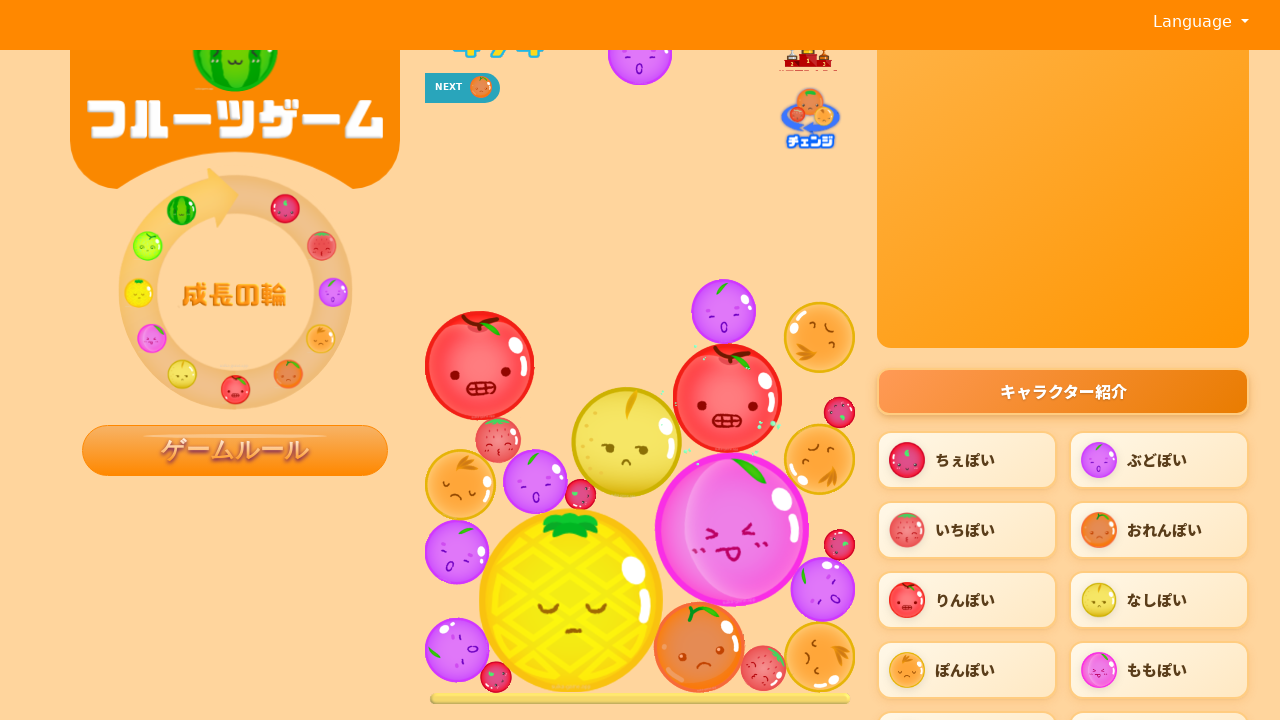

Clicked on game canvas at coordinates (504, 567) during episode 9, step 2 at (504, 567)
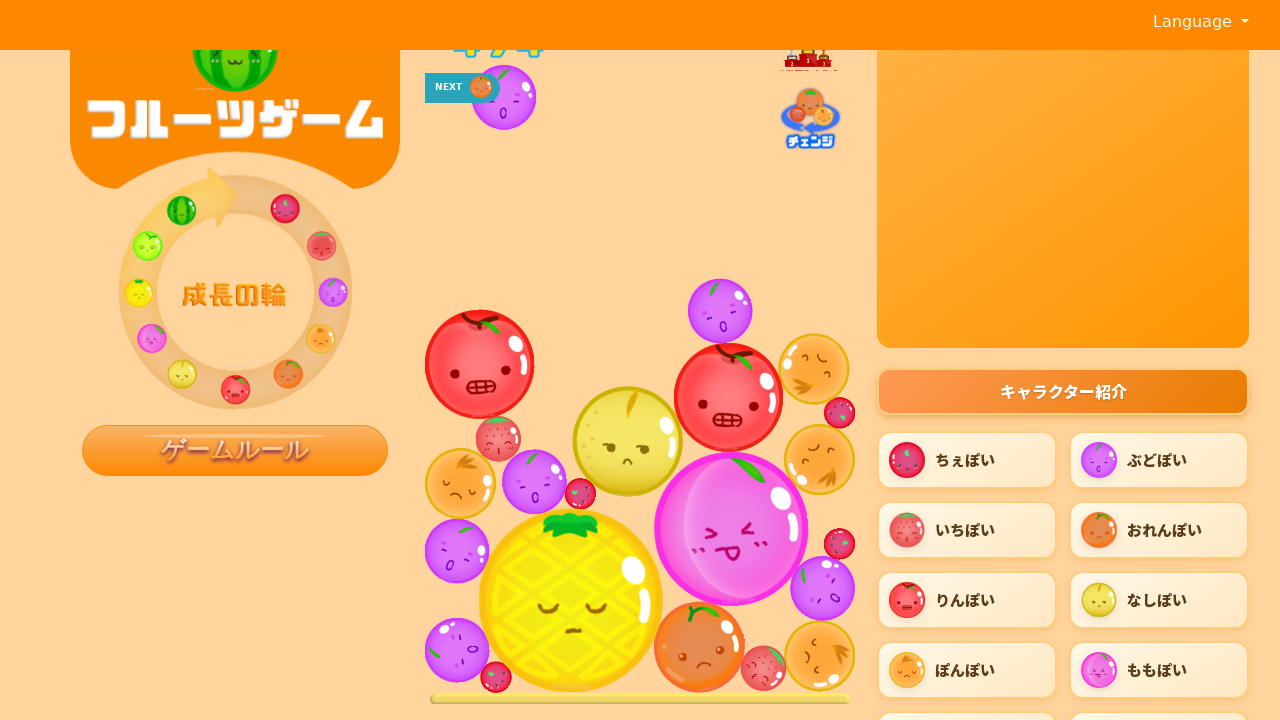

Waited 0.5 seconds for game to update after click in episode 9, step 2
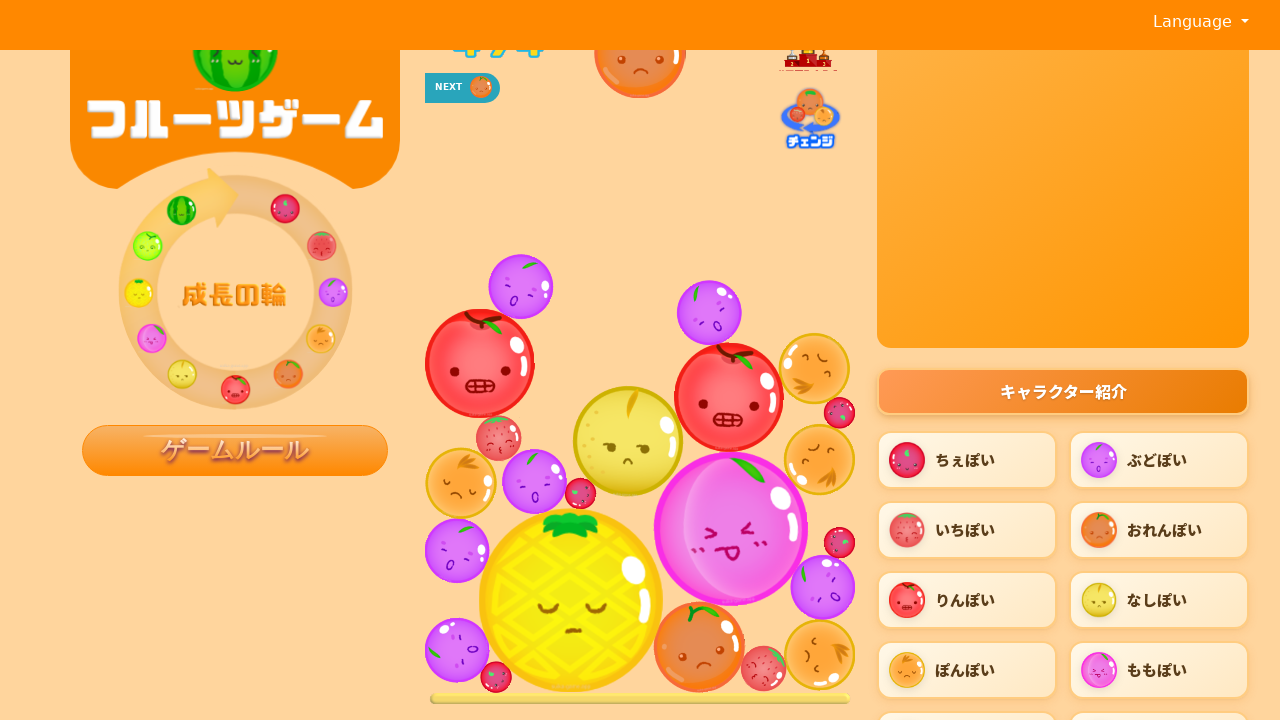

Clicked on game canvas at coordinates (859, 567) during episode 9, step 3 at (859, 567)
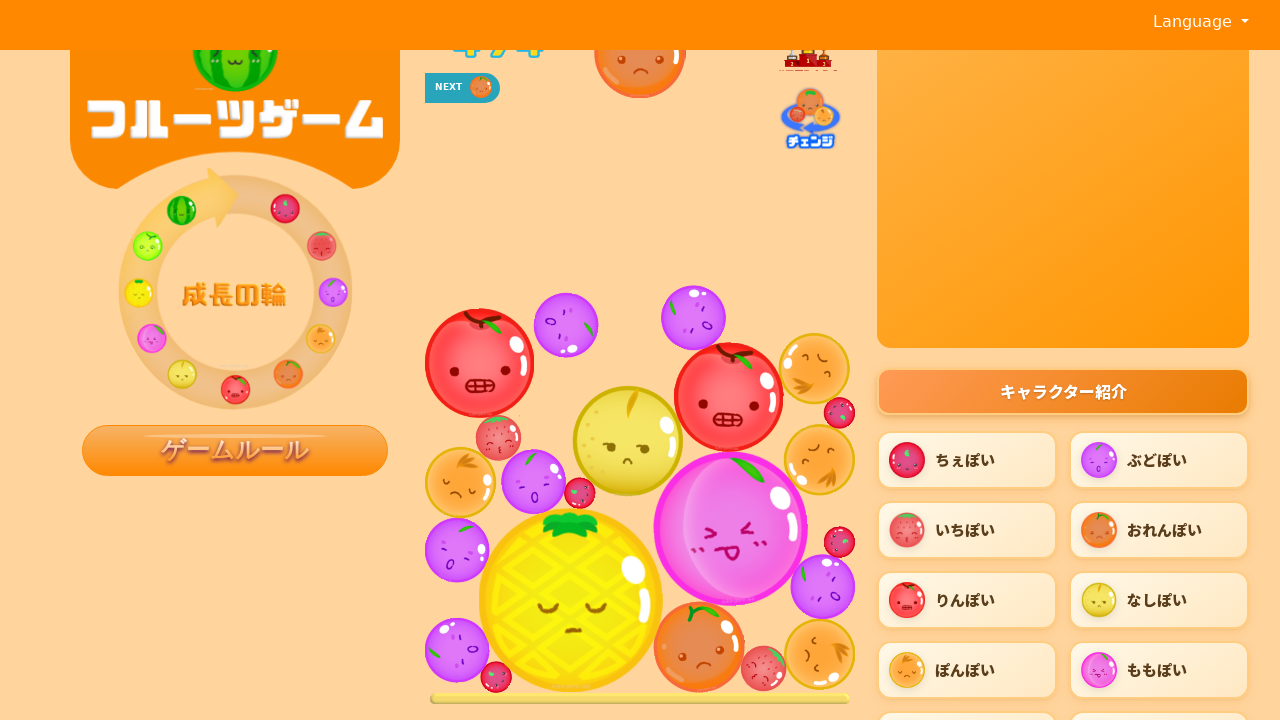

Waited 0.5 seconds for game to update after click in episode 9, step 3
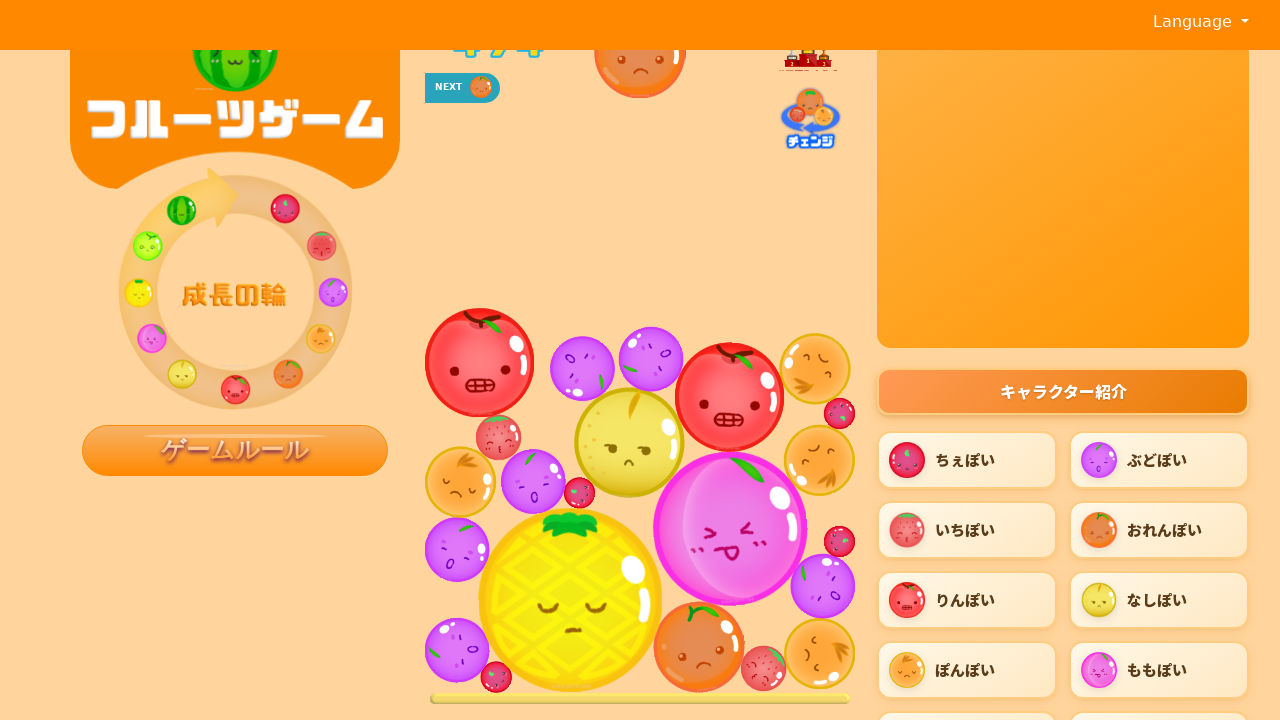

Clicked on game canvas at coordinates (458, 567) during episode 9, step 4 at (458, 567)
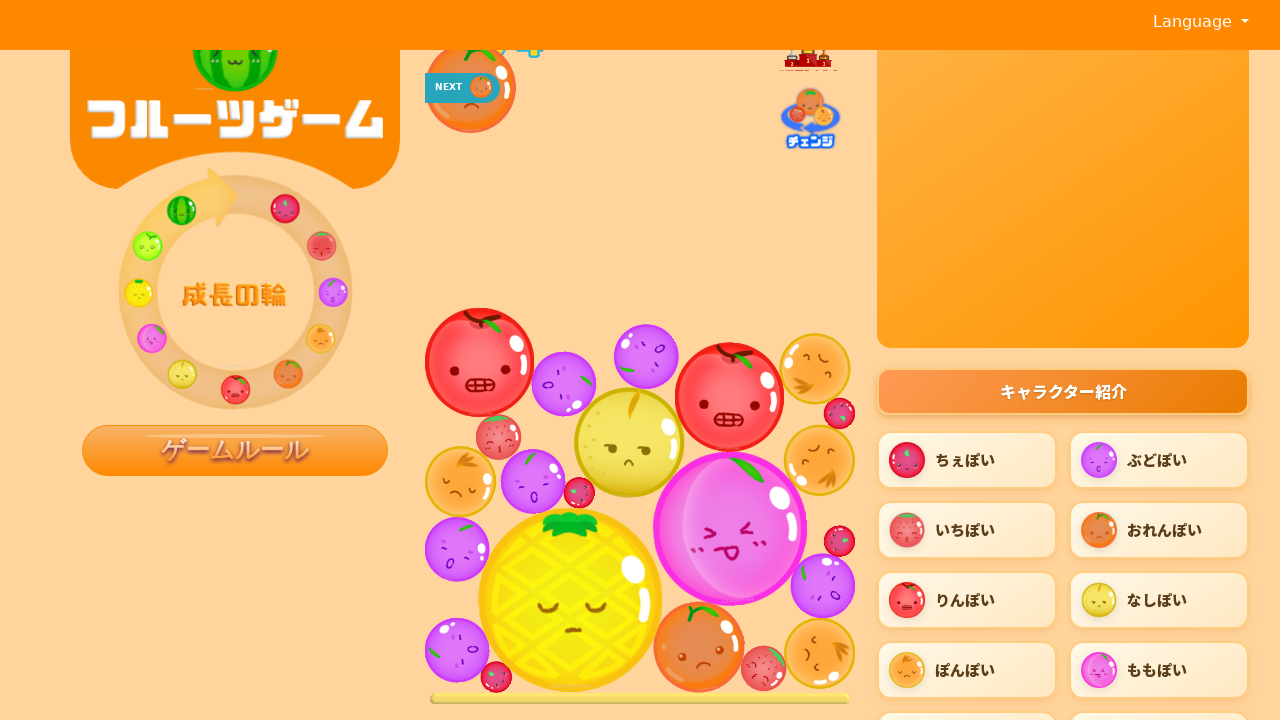

Waited 0.5 seconds for game to update after click in episode 9, step 4
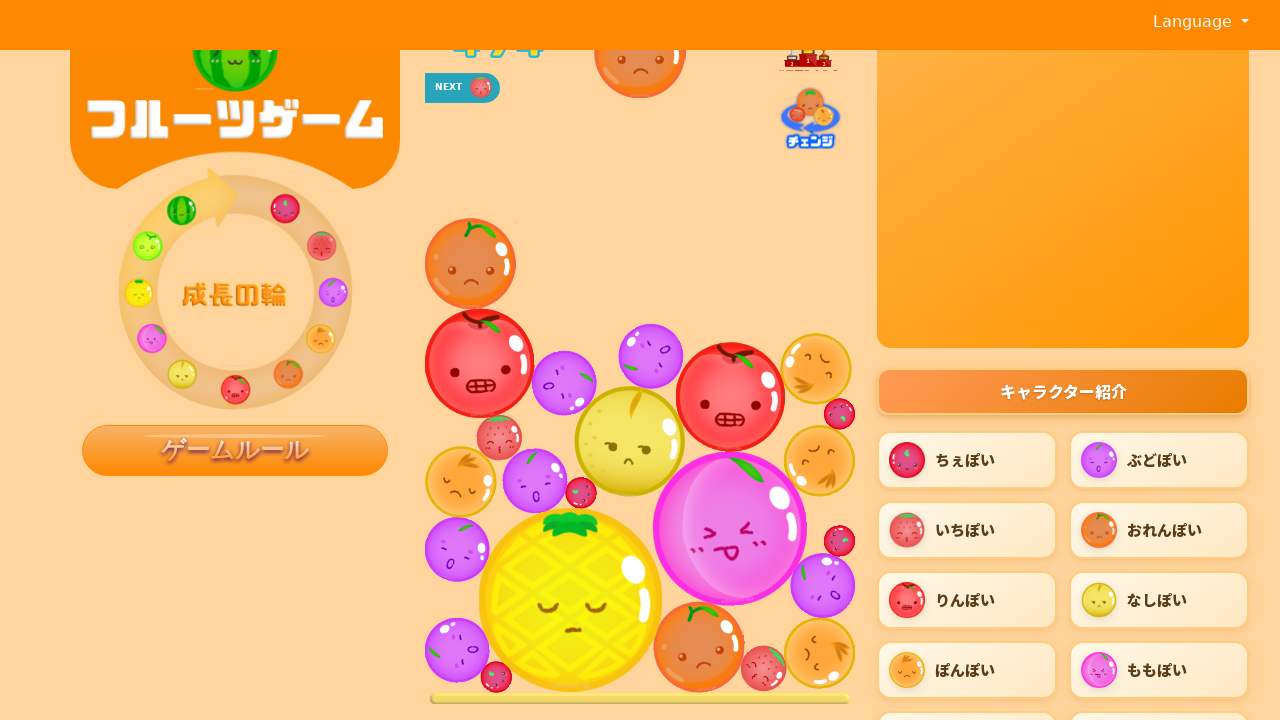

Clicked on game canvas at coordinates (550, 567) during episode 9, step 5 at (550, 567)
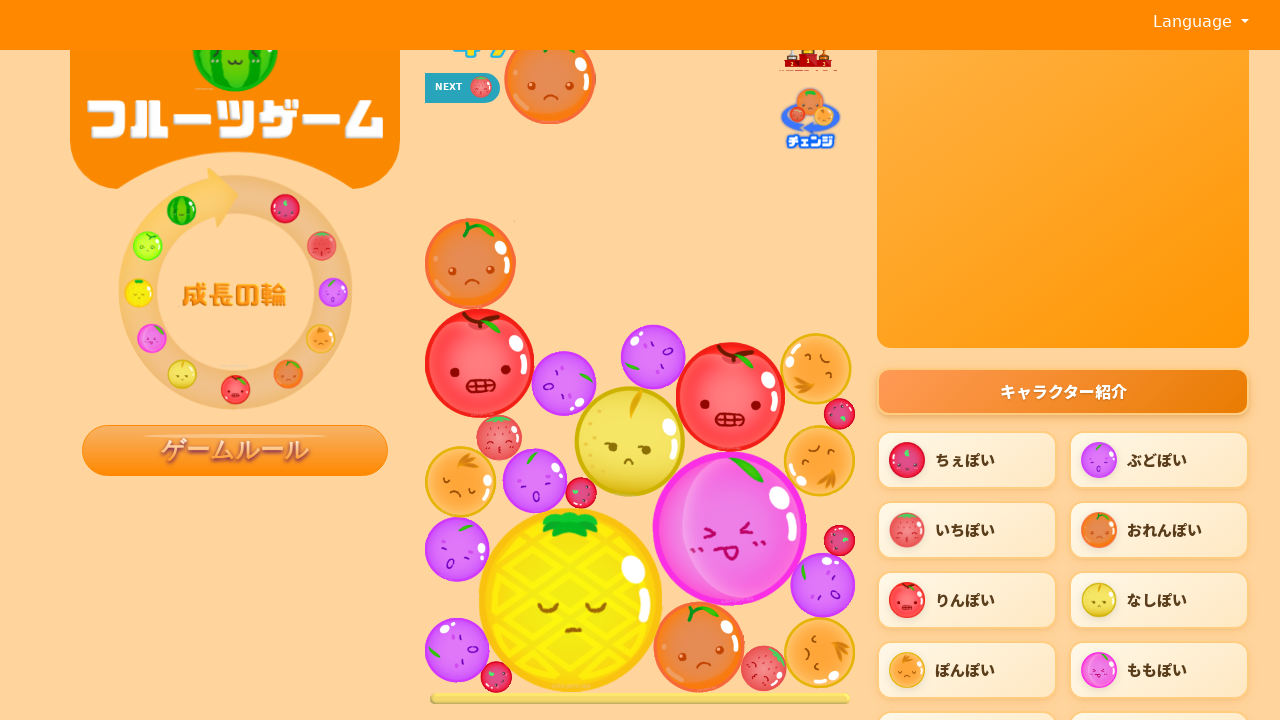

Waited 0.5 seconds for game to update after click in episode 9, step 5
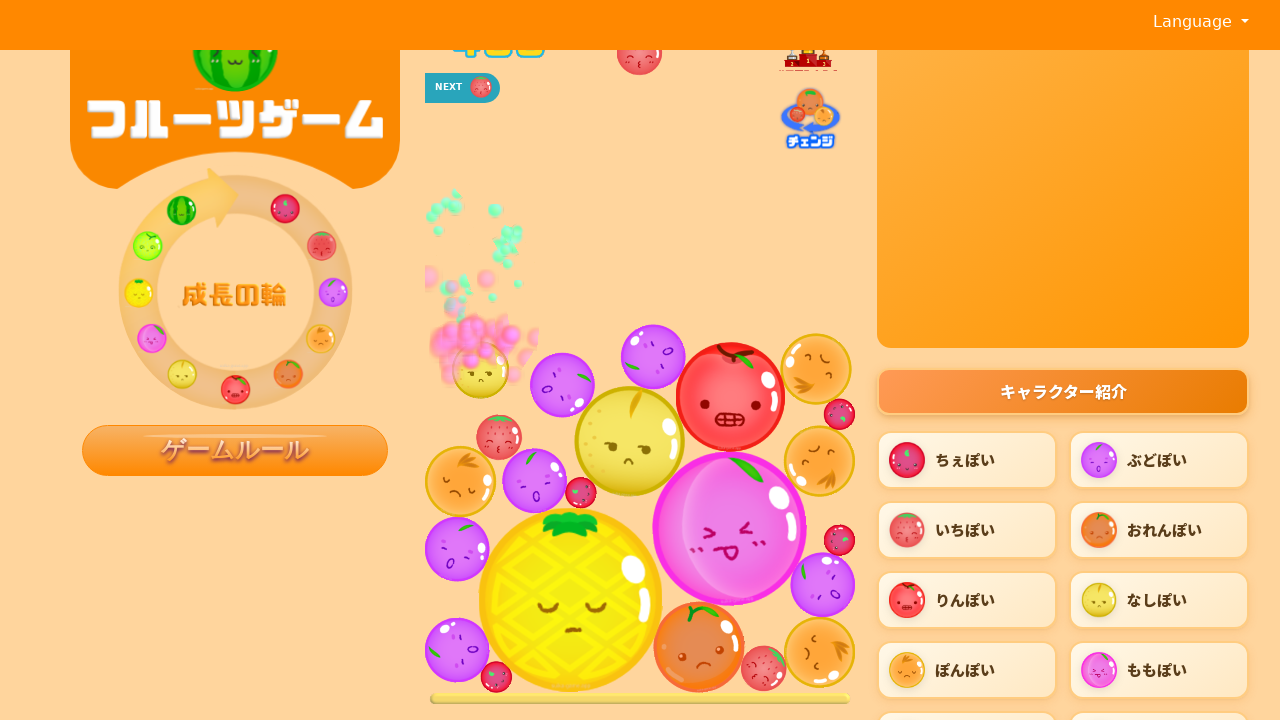

Clicked on game canvas at coordinates (674, 567) during episode 9, step 6 at (674, 567)
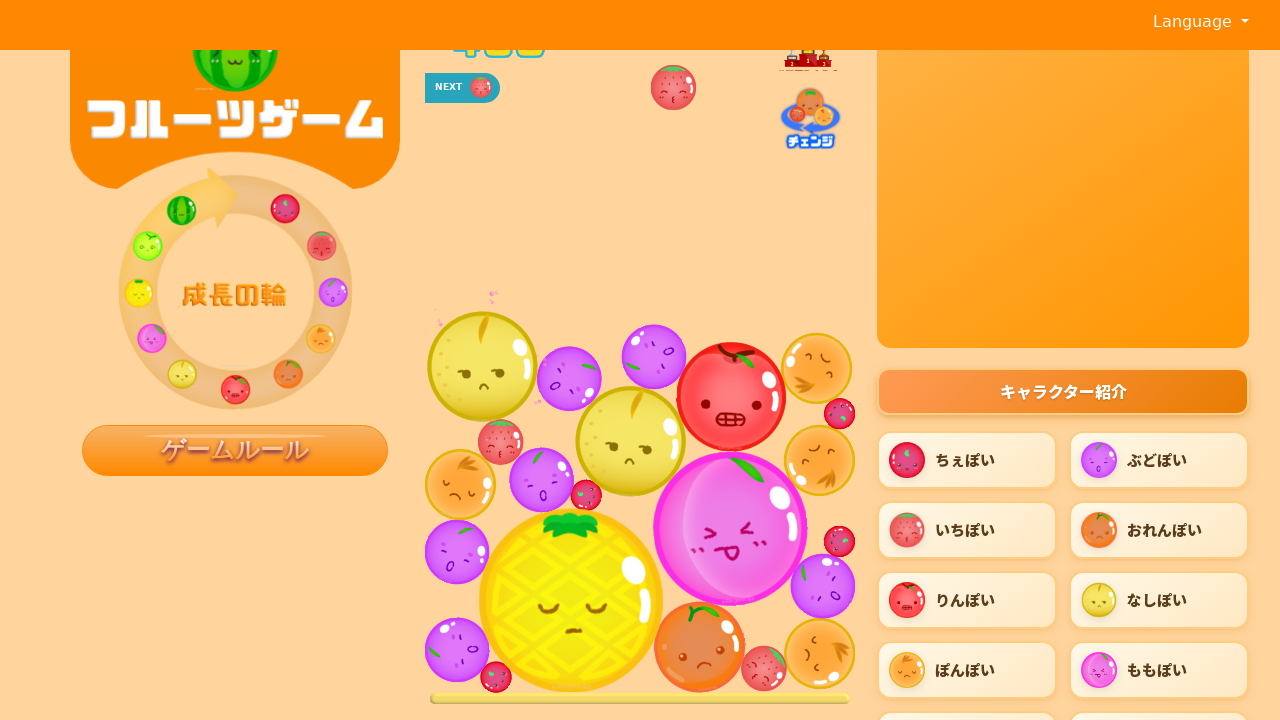

Waited 0.5 seconds for game to update after click in episode 9, step 6
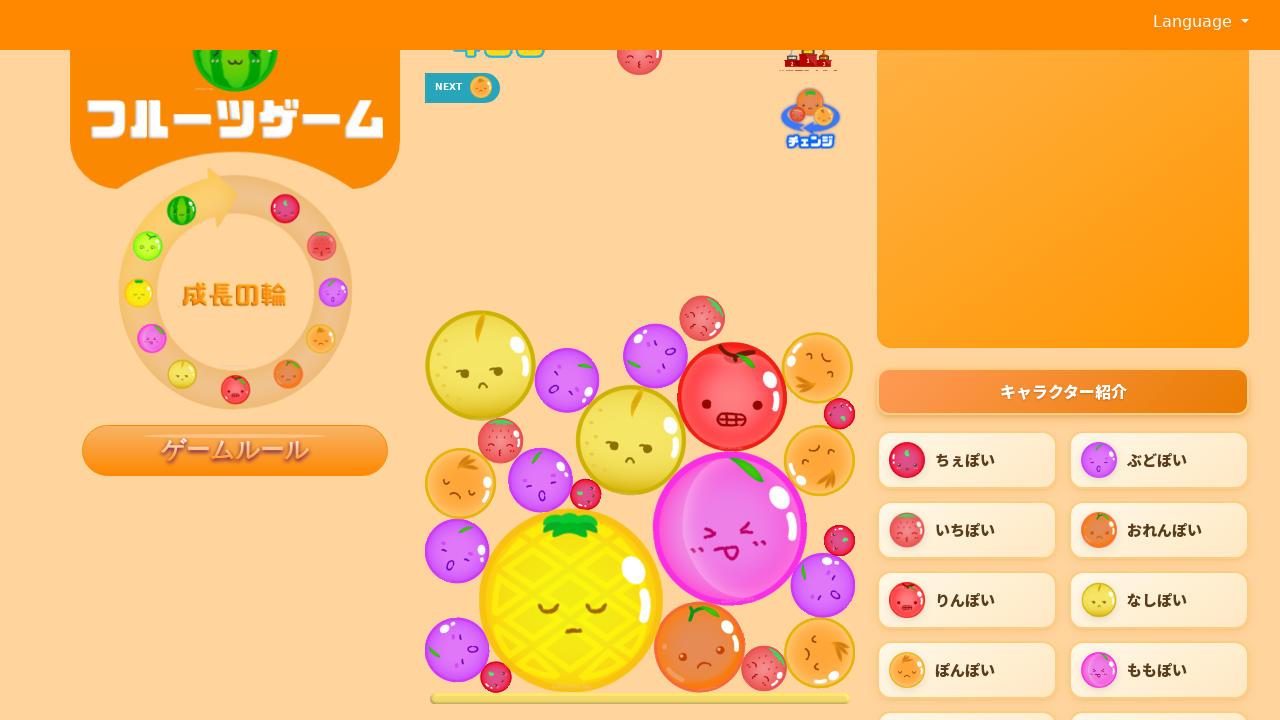

Clicked on game canvas at coordinates (559, 567) during episode 9, step 7 at (559, 567)
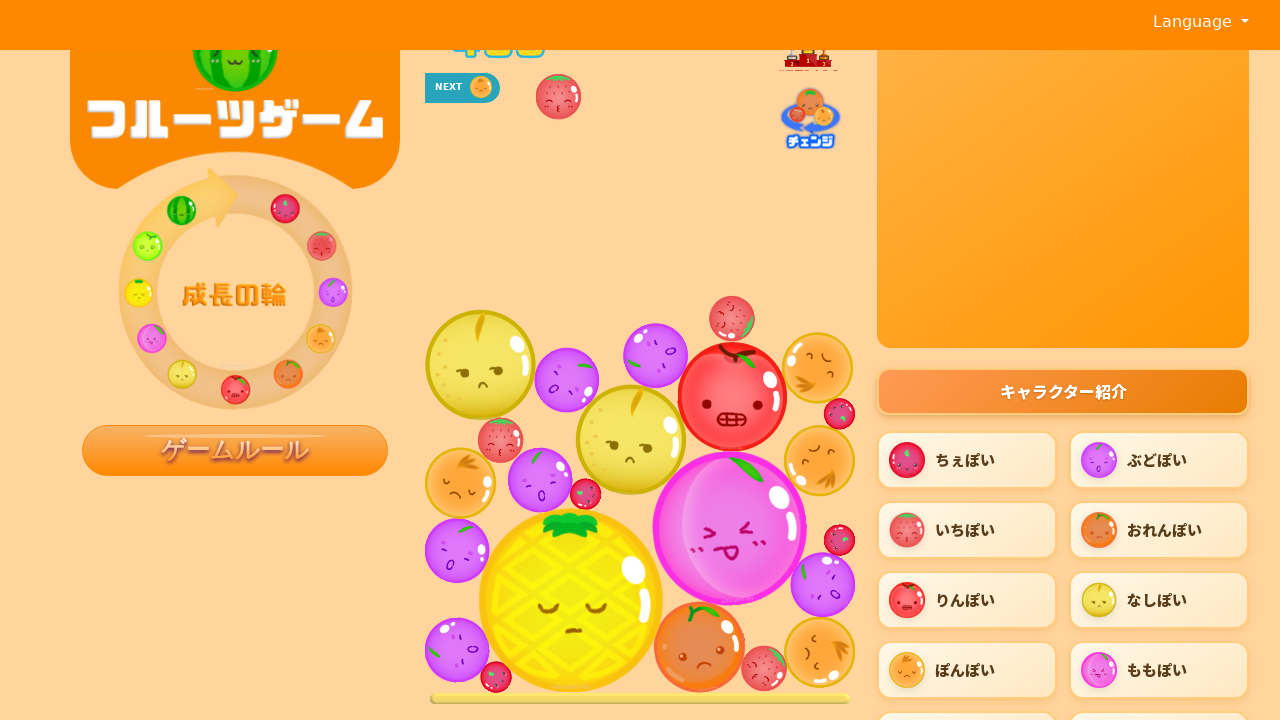

Waited 0.5 seconds for game to update after click in episode 9, step 7
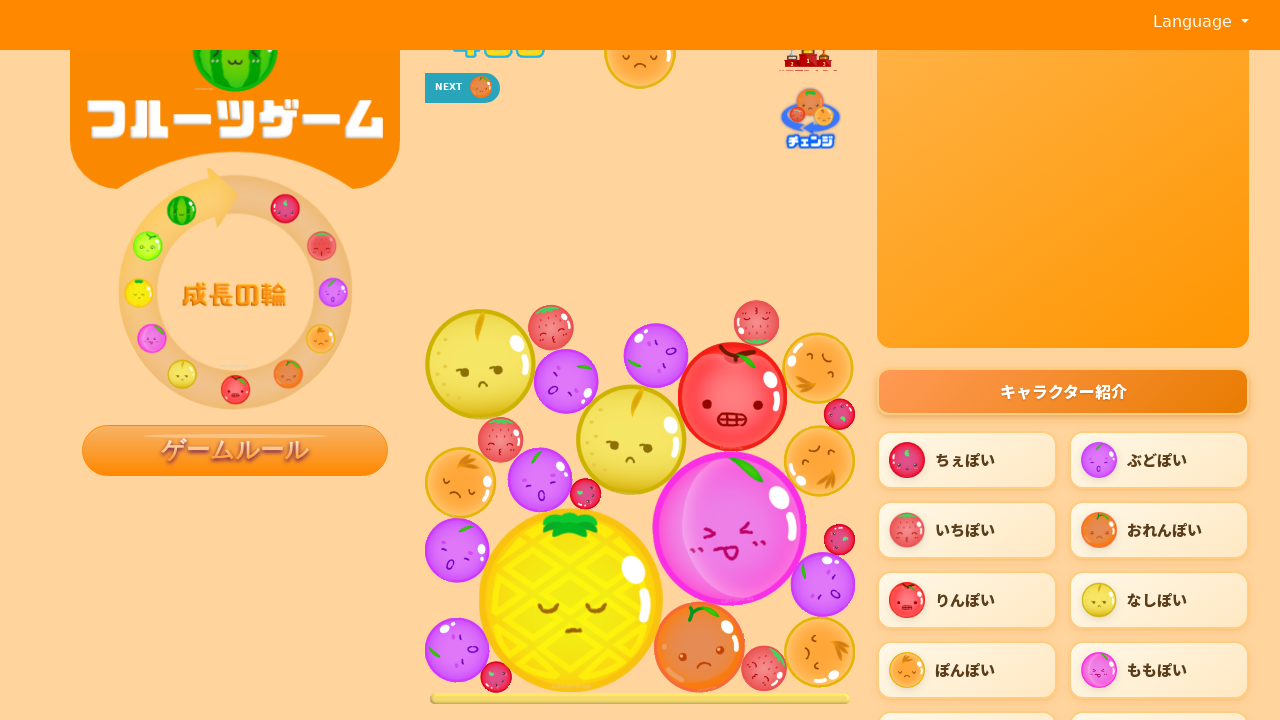

Clicked on game canvas at coordinates (750, 567) during episode 9, step 8 at (750, 567)
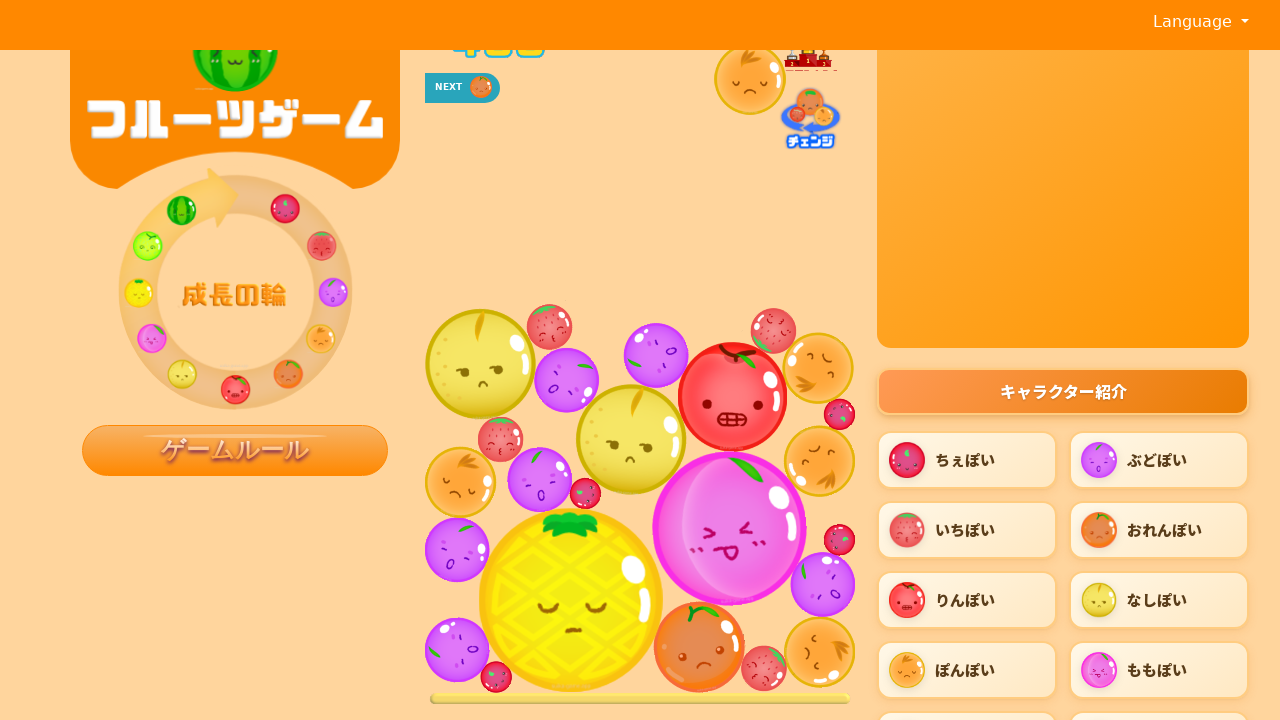

Waited 0.5 seconds for game to update after click in episode 9, step 8
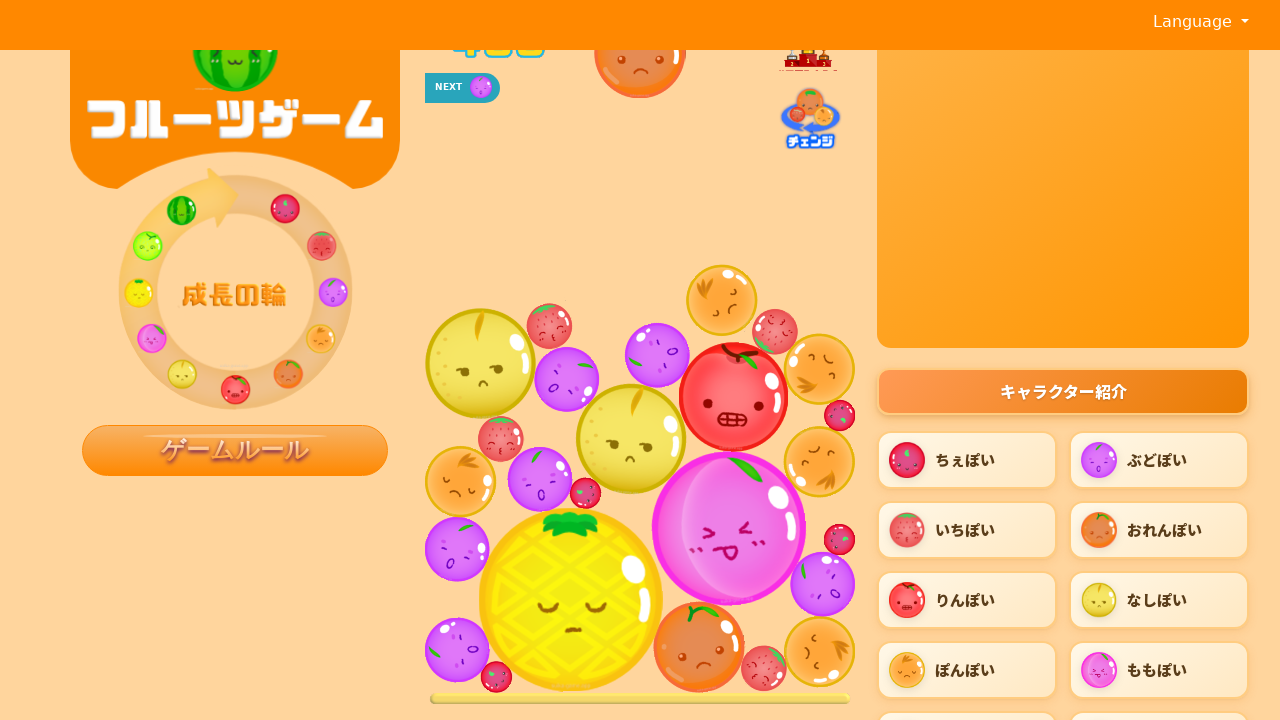

Clicked on game canvas at coordinates (487, 567) during episode 9, step 9 at (487, 567)
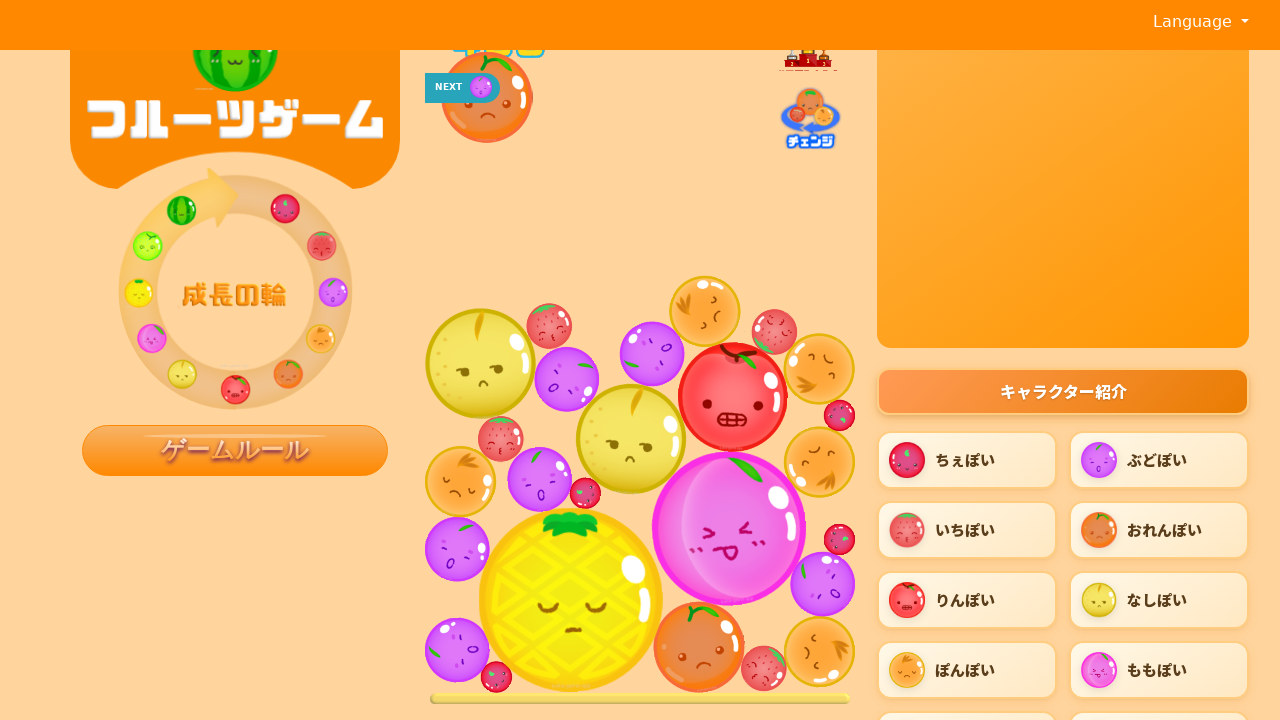

Waited 0.5 seconds for game to update after click in episode 9, step 9
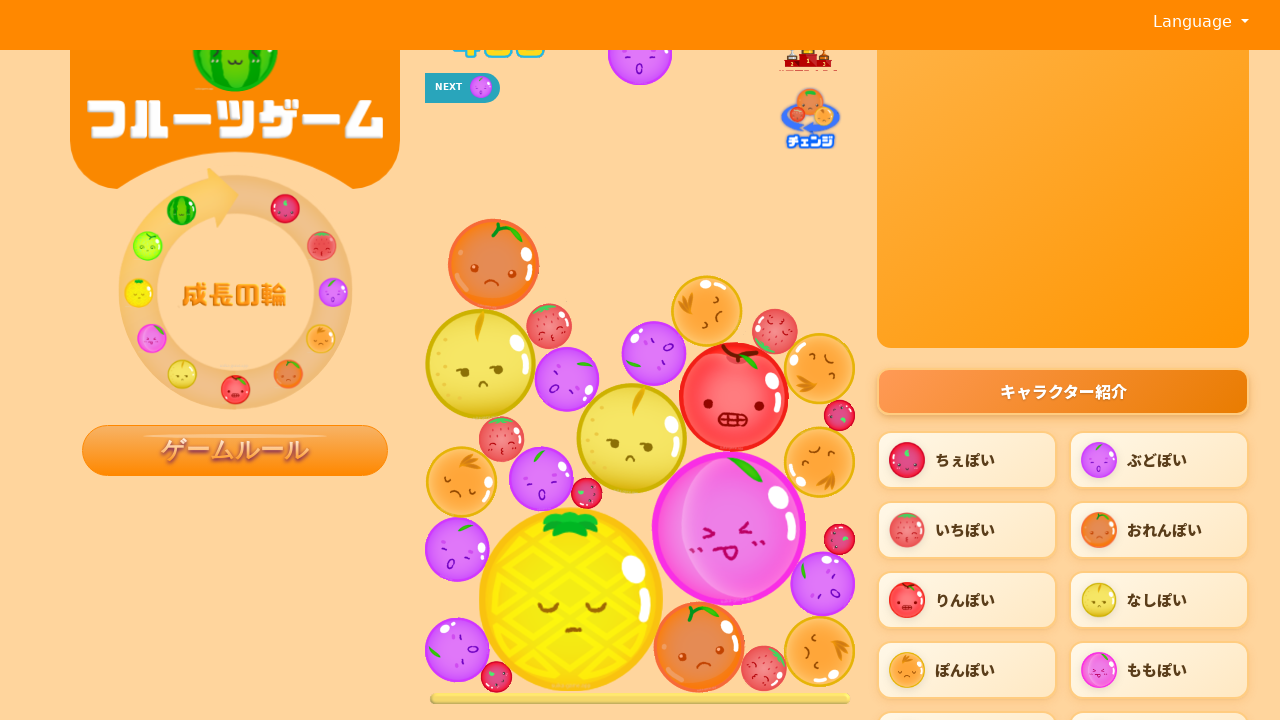

Clicked on game canvas at coordinates (713, 567) during episode 9, step 10 at (713, 567)
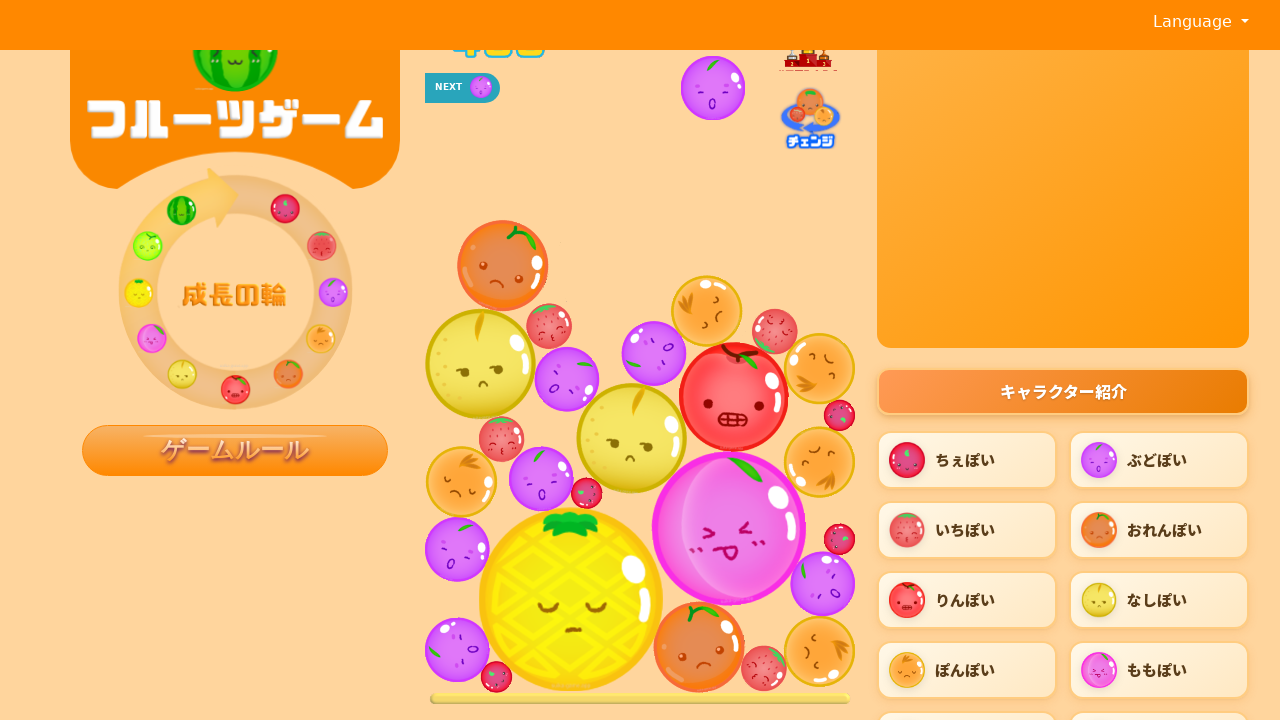

Waited 0.5 seconds for game to update after click in episode 9, step 10
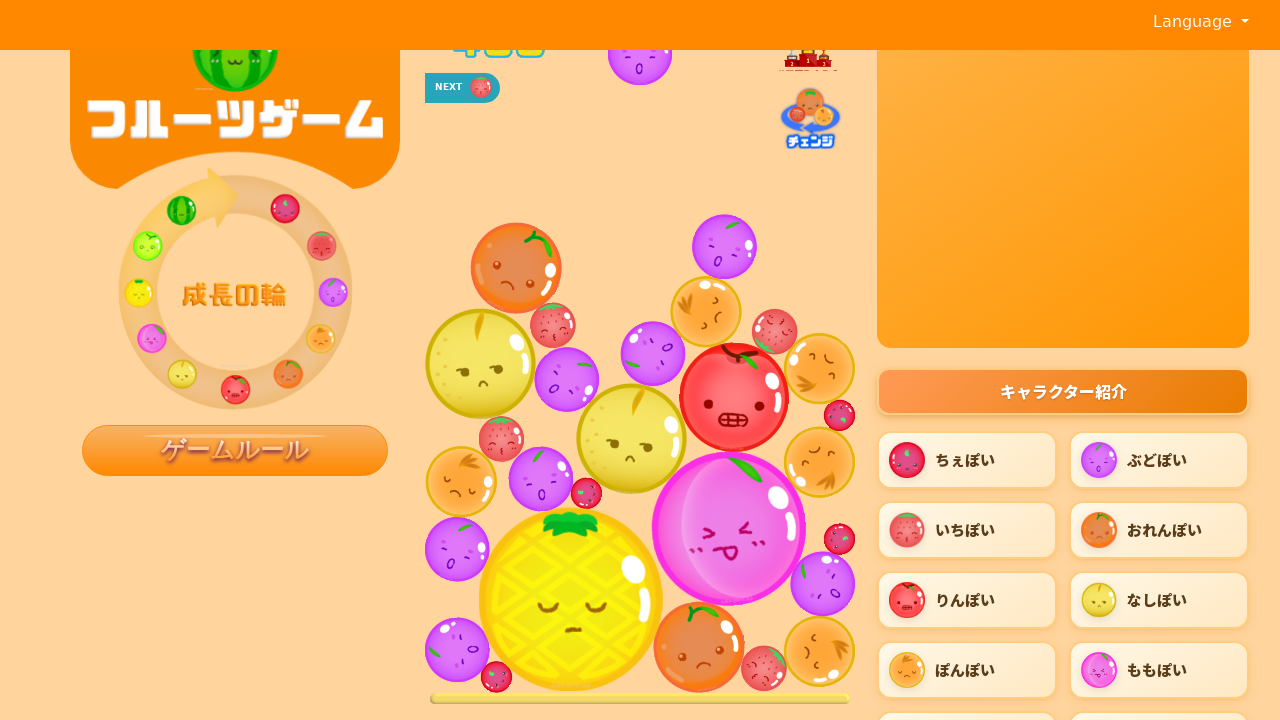

Clicked on game canvas at coordinates (867, 567) during episode 10, step 1 at (867, 567)
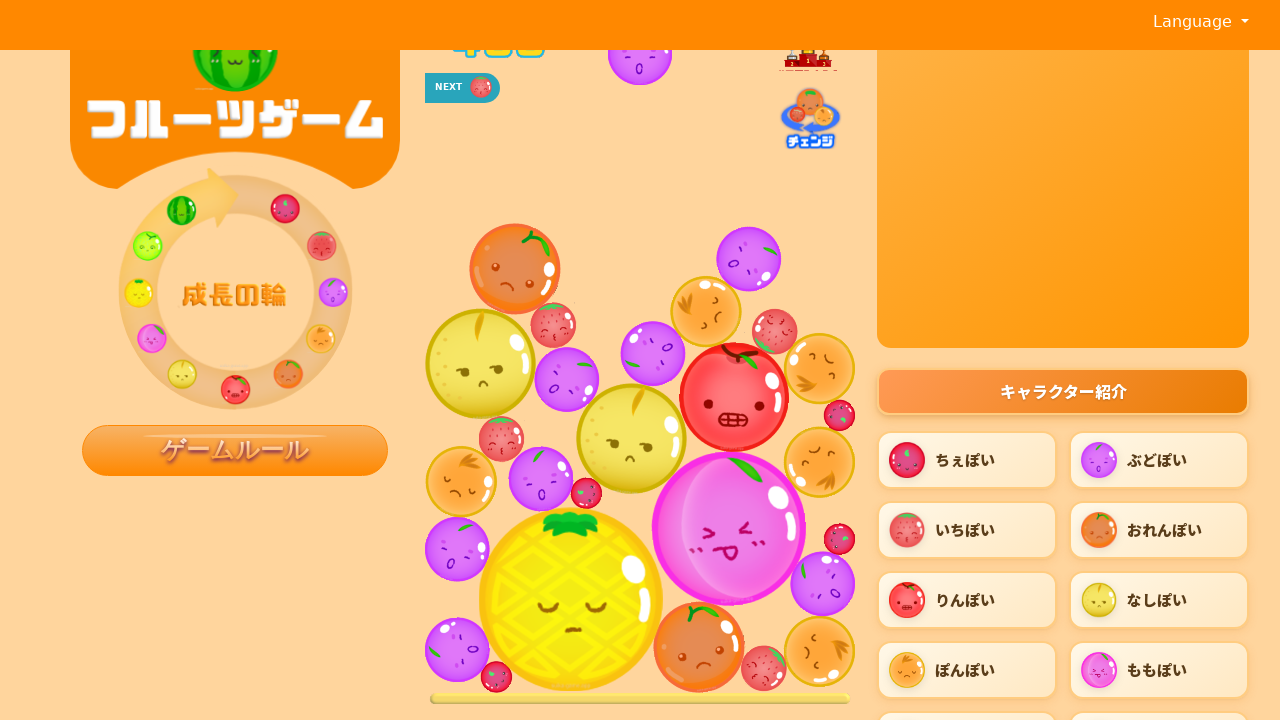

Waited 0.5 seconds for game to update after click in episode 10, step 1
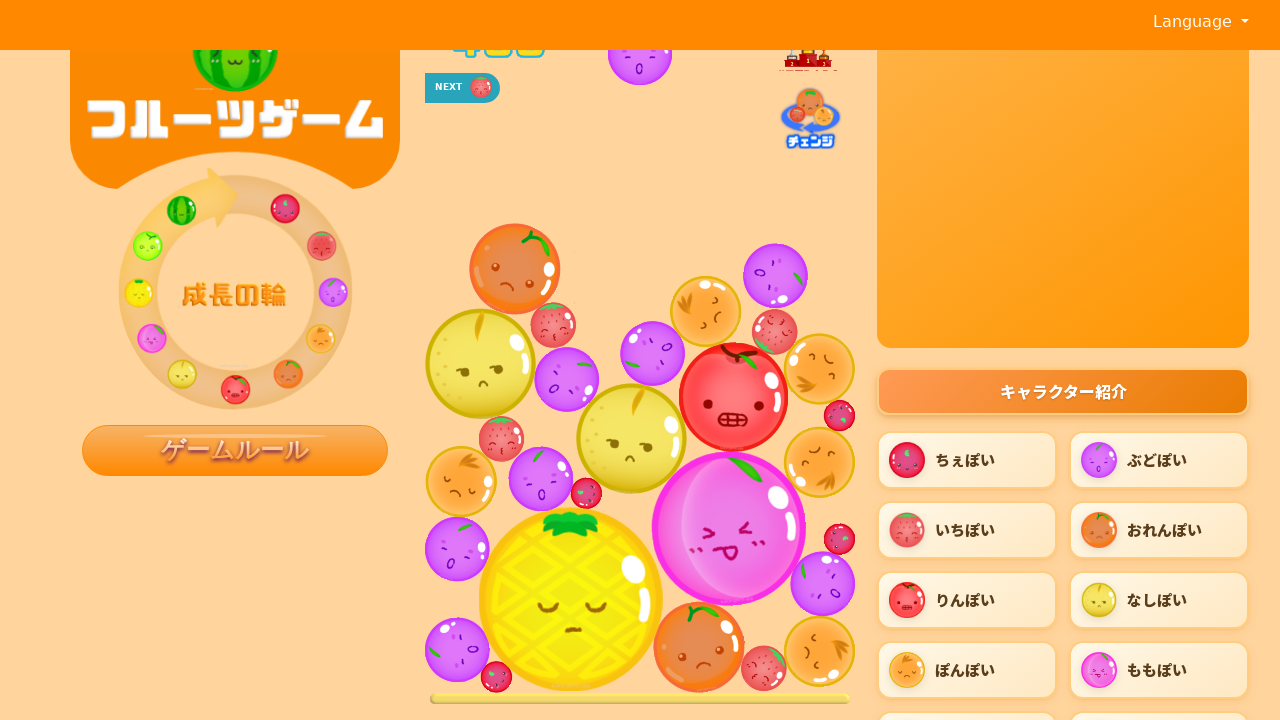

Clicked on game canvas at coordinates (490, 567) during episode 10, step 2 at (490, 567)
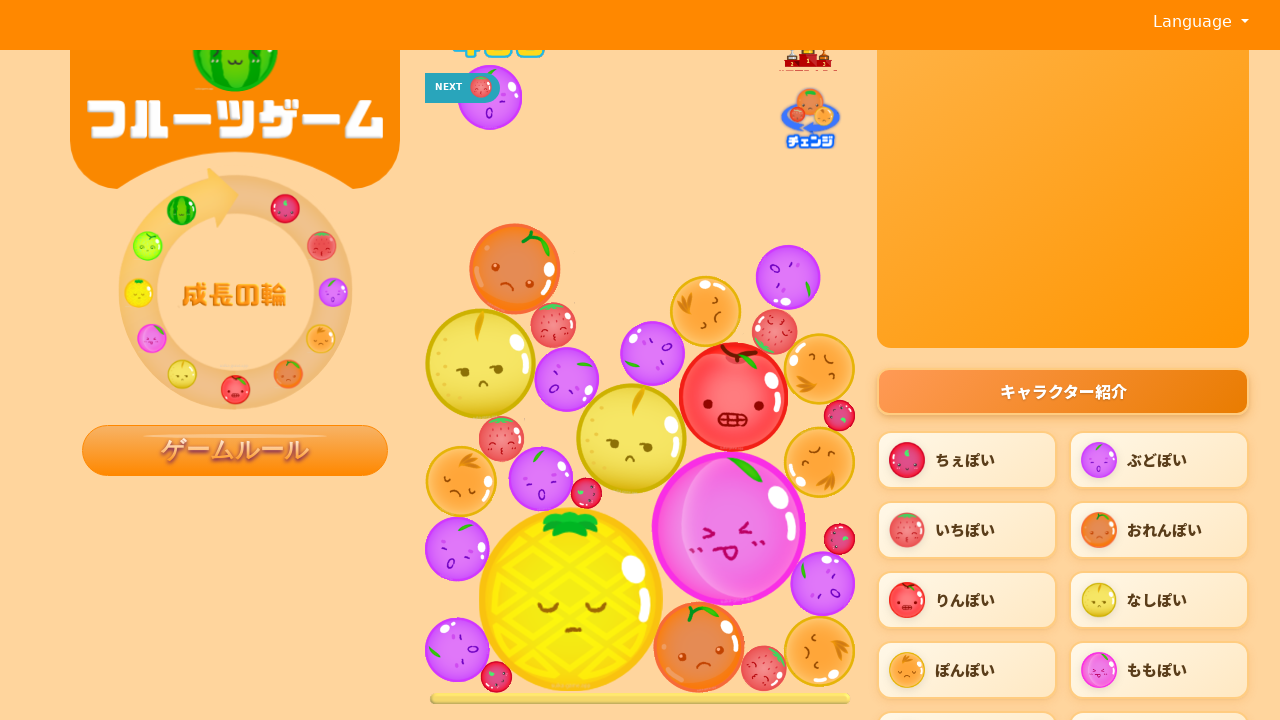

Waited 0.5 seconds for game to update after click in episode 10, step 2
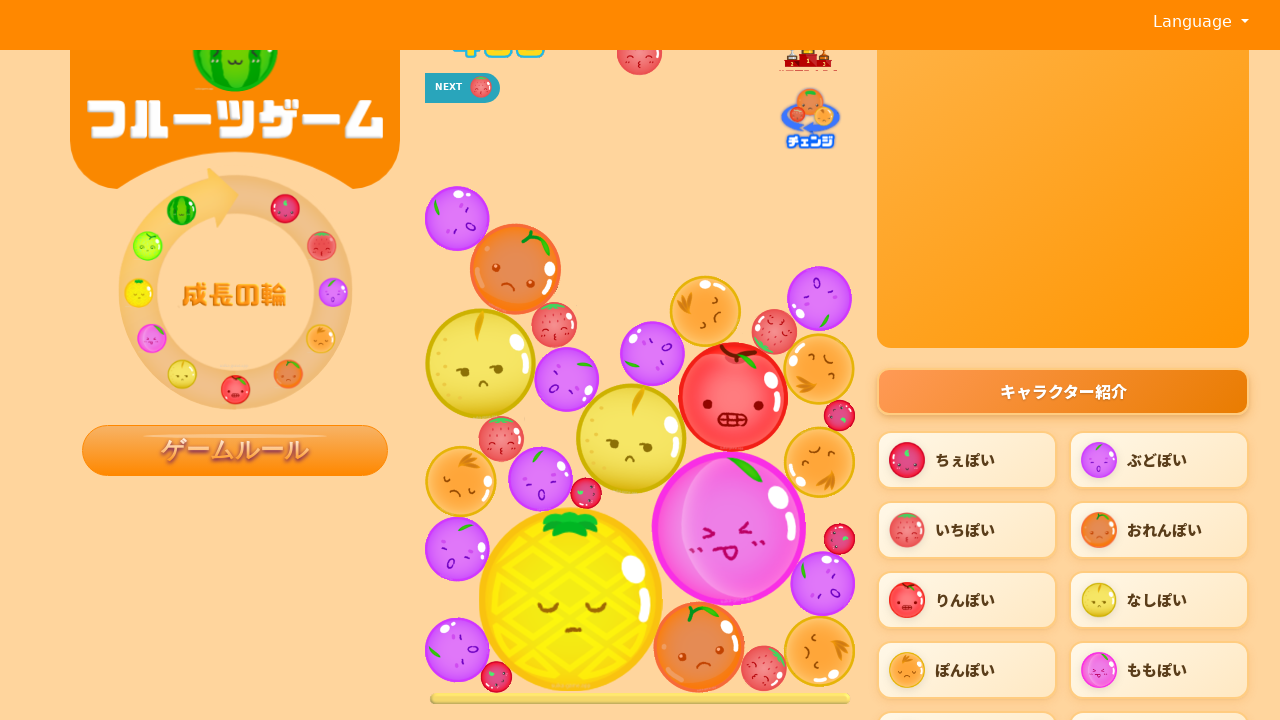

Clicked on game canvas at coordinates (796, 567) during episode 10, step 3 at (796, 567)
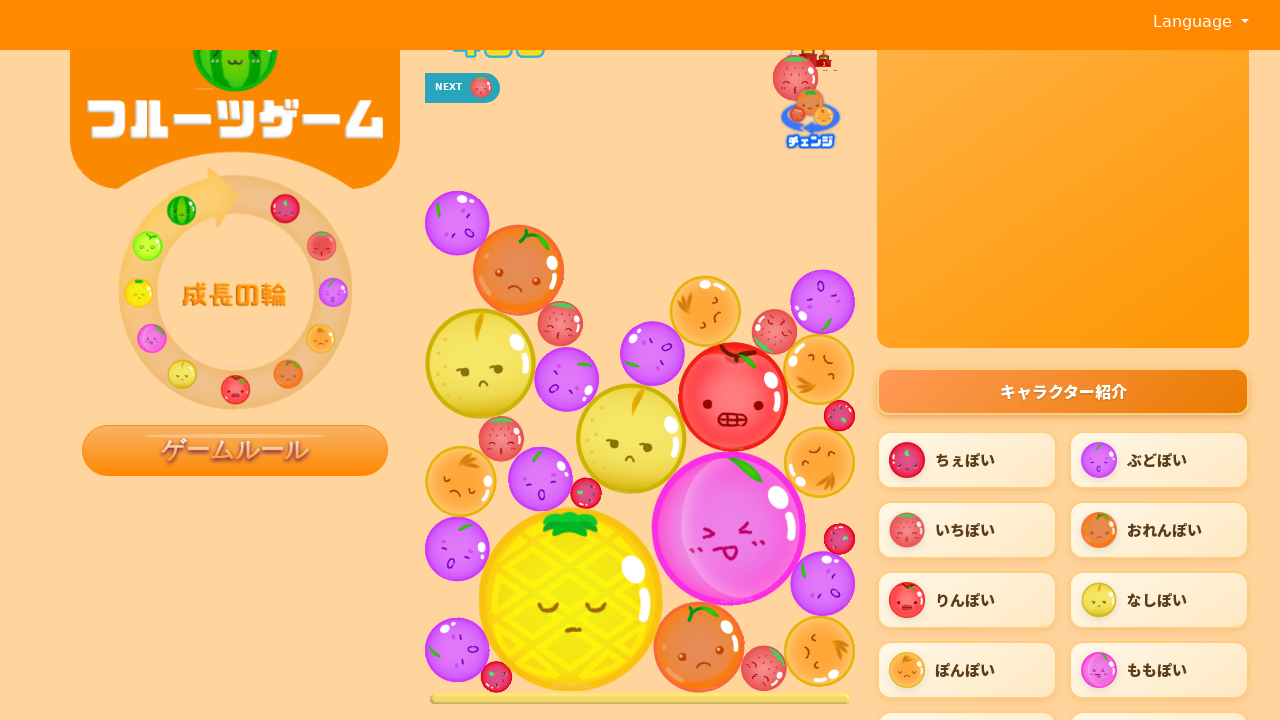

Waited 0.5 seconds for game to update after click in episode 10, step 3
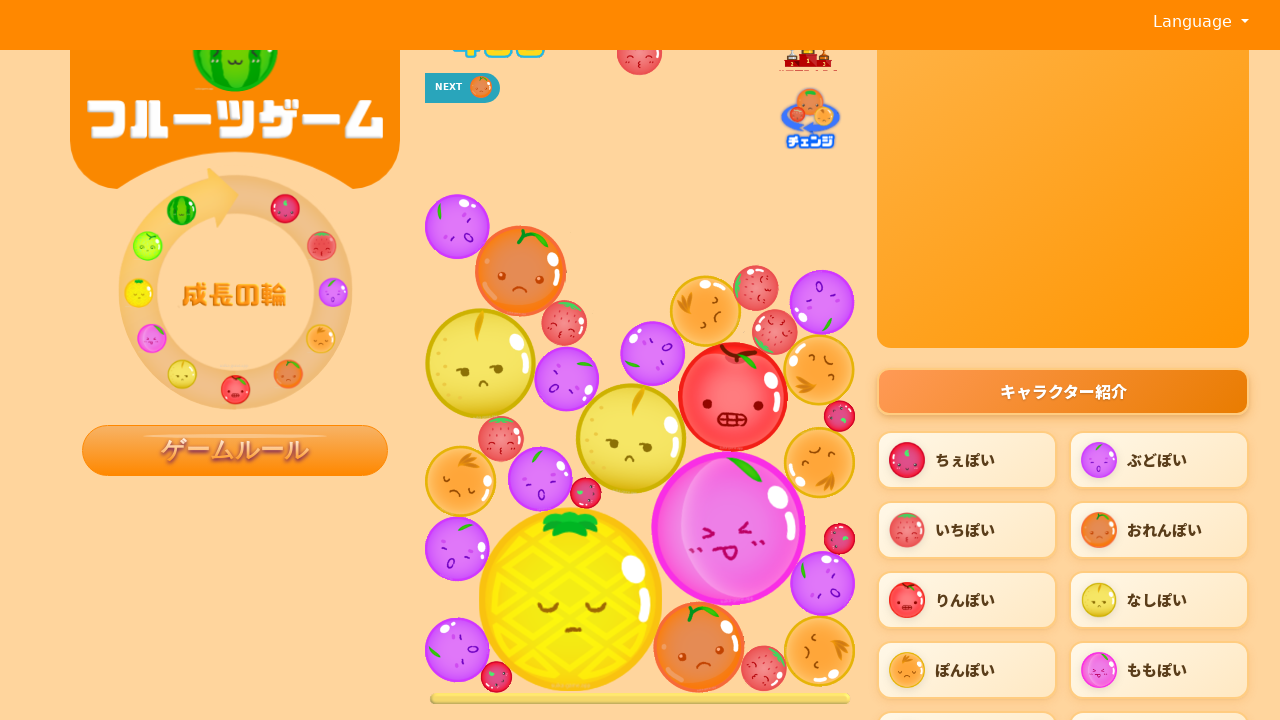

Clicked on game canvas at coordinates (500, 567) during episode 10, step 4 at (500, 567)
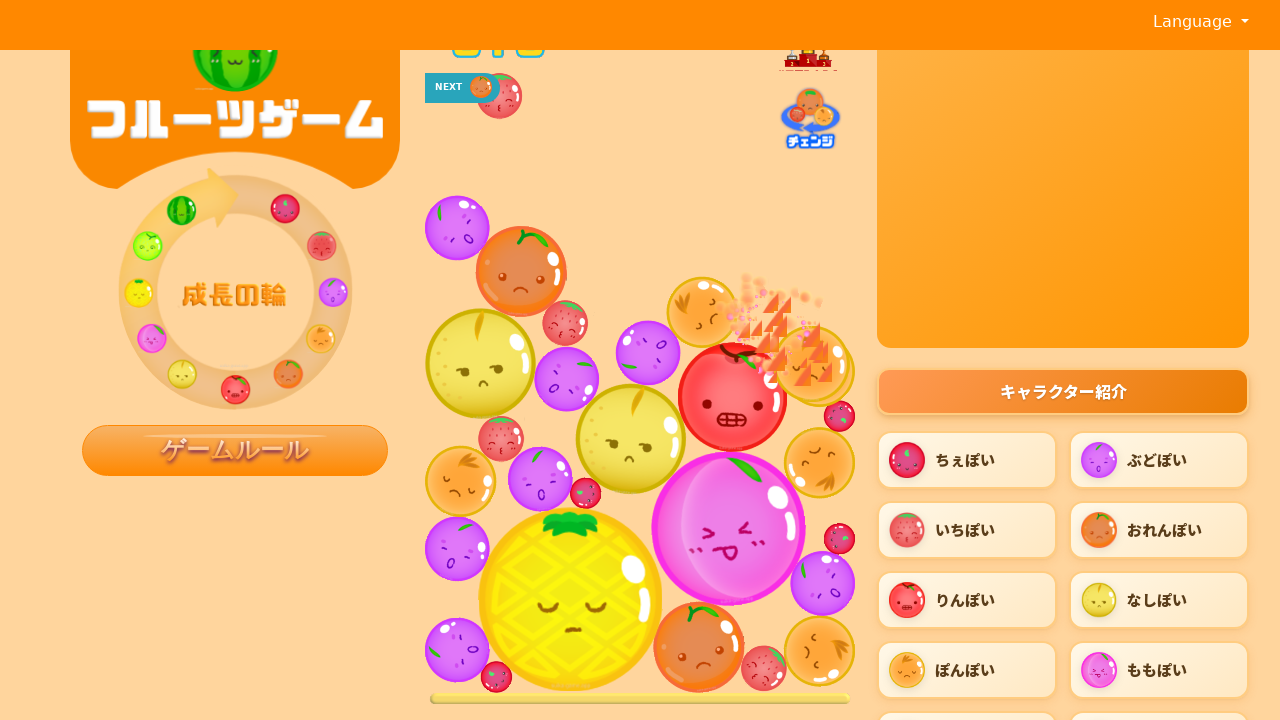

Waited 0.5 seconds for game to update after click in episode 10, step 4
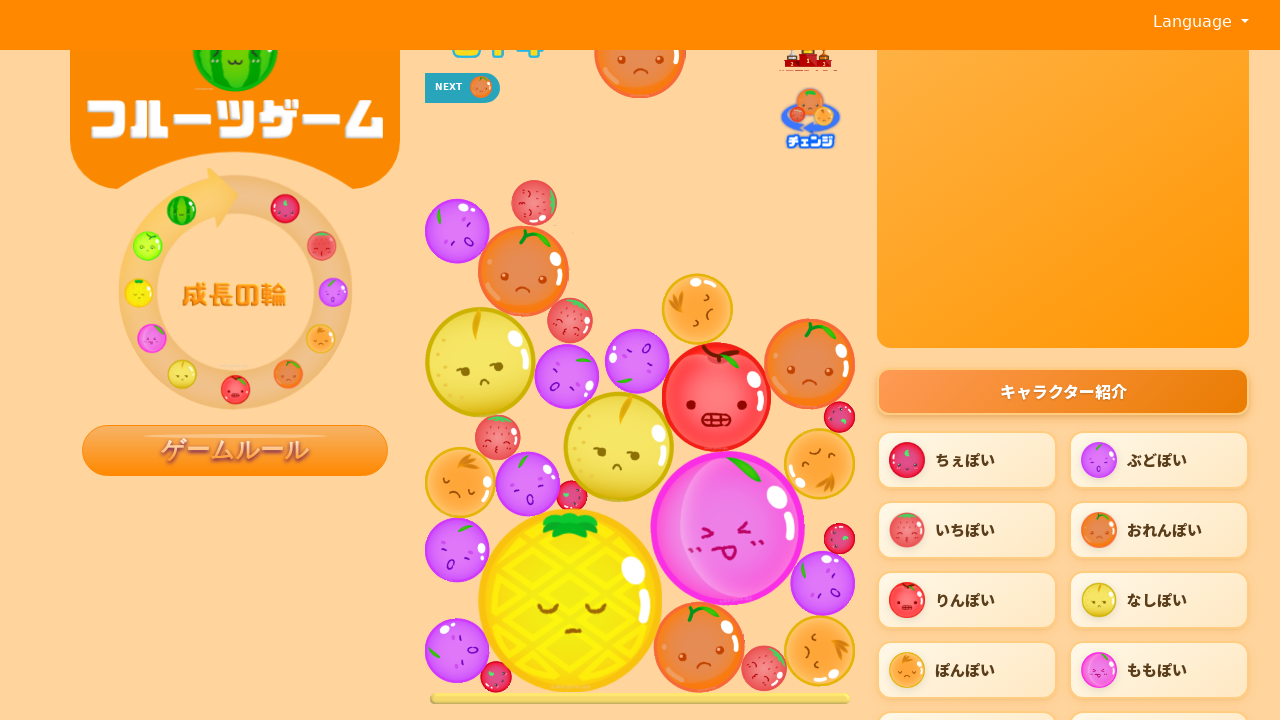

Clicked on game canvas at coordinates (595, 567) during episode 10, step 5 at (595, 567)
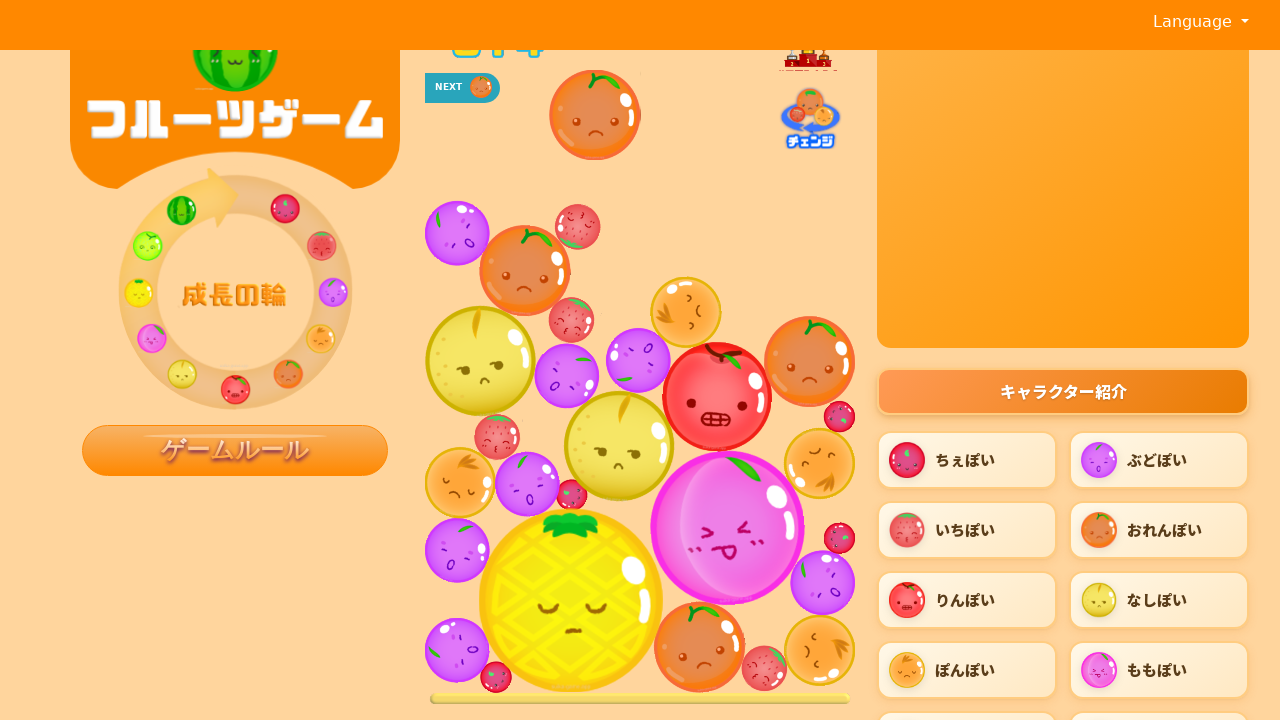

Waited 0.5 seconds for game to update after click in episode 10, step 5
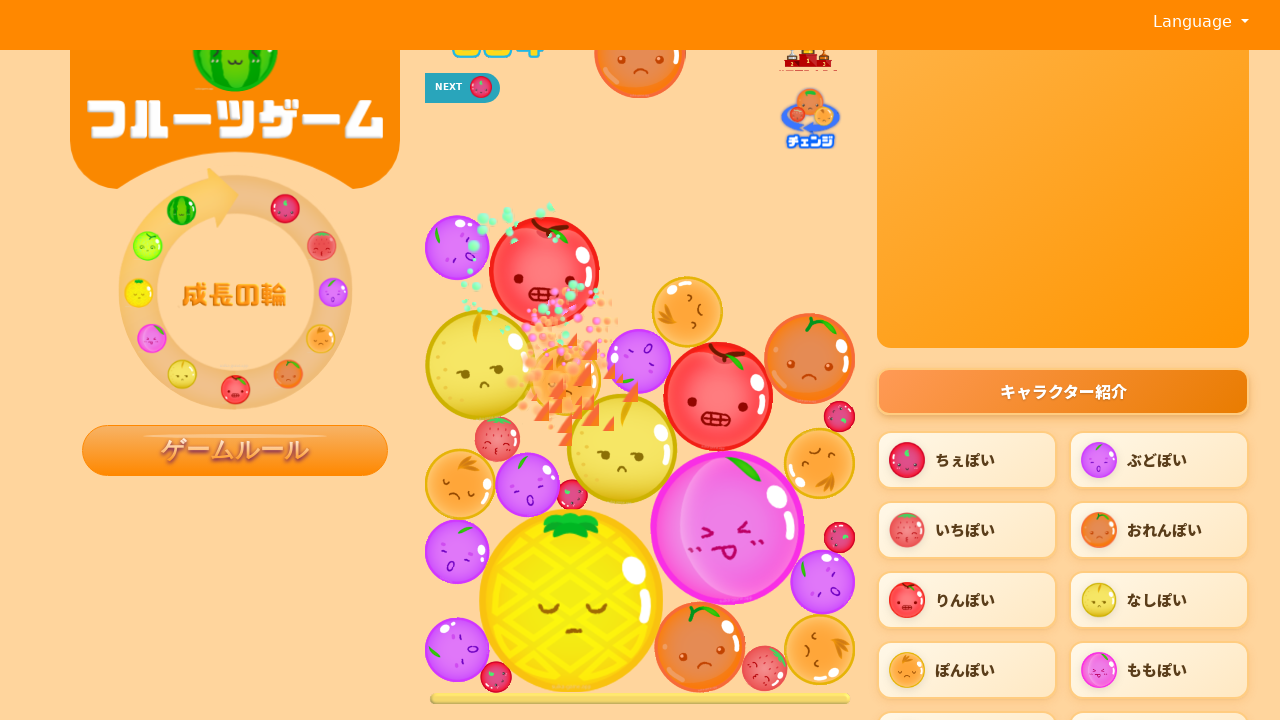

Clicked on game canvas at coordinates (543, 567) during episode 10, step 6 at (543, 567)
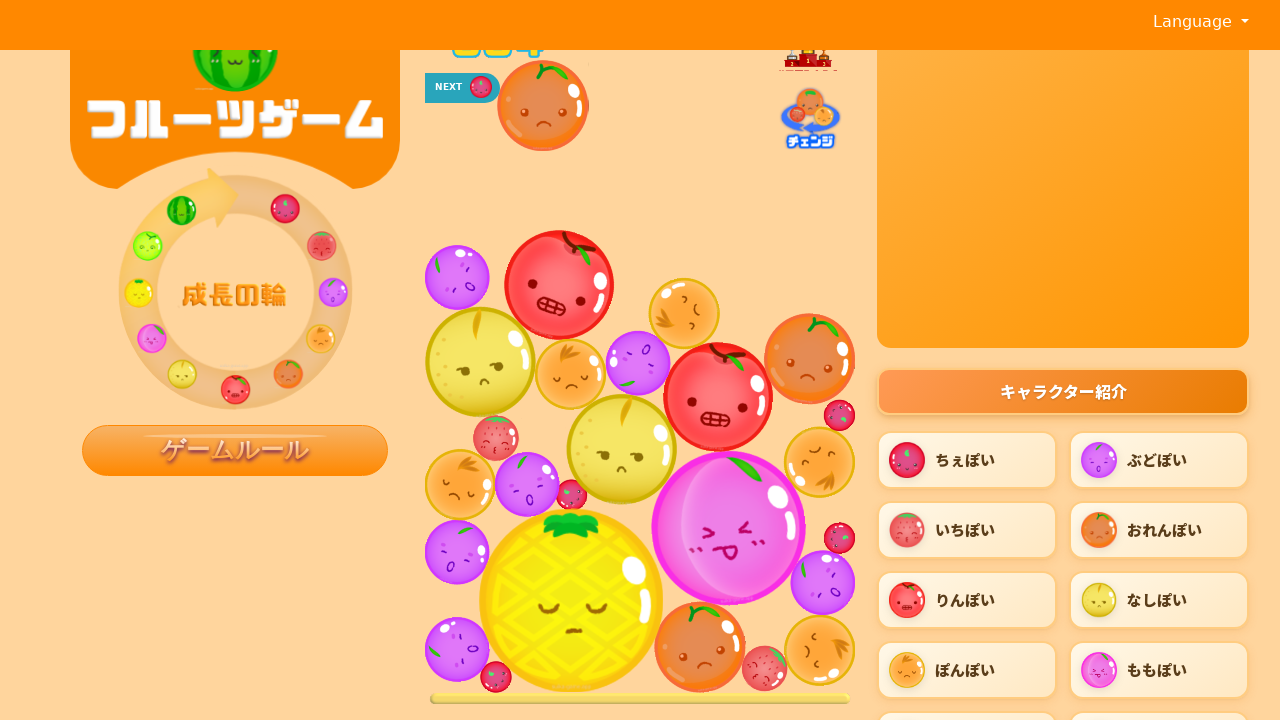

Waited 0.5 seconds for game to update after click in episode 10, step 6
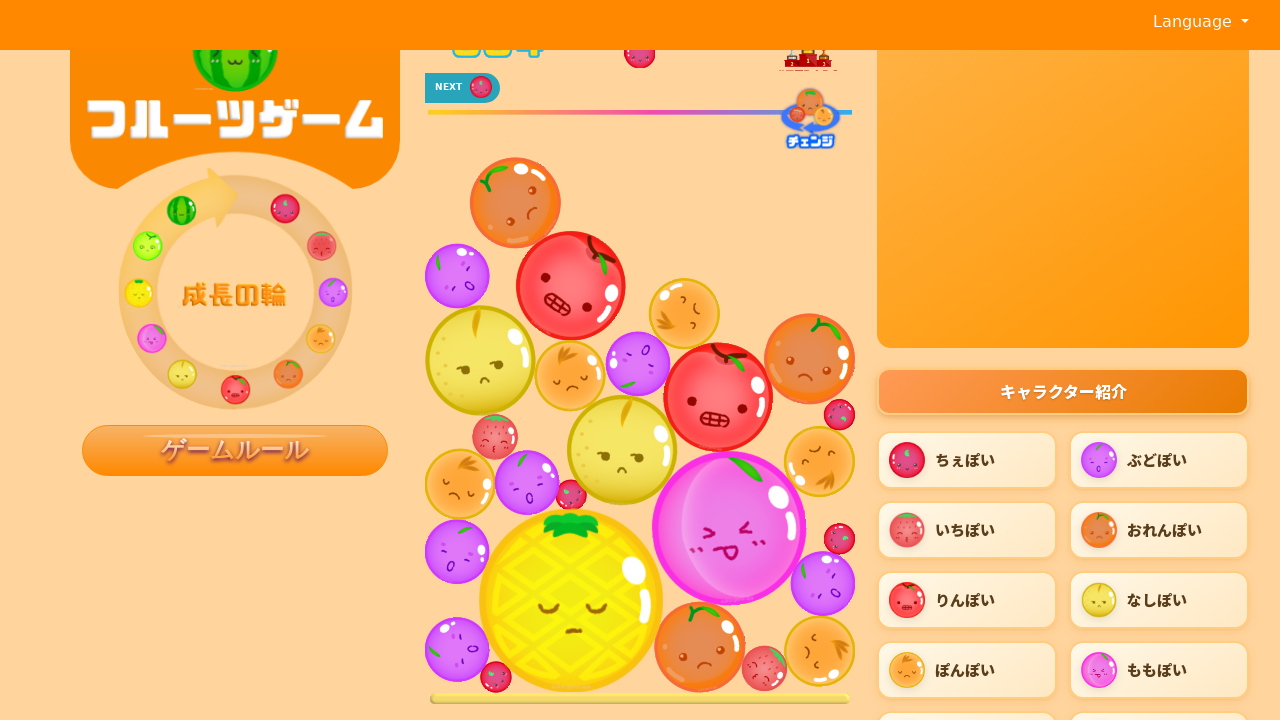

Clicked on game canvas at coordinates (500, 567) during episode 10, step 7 at (500, 567)
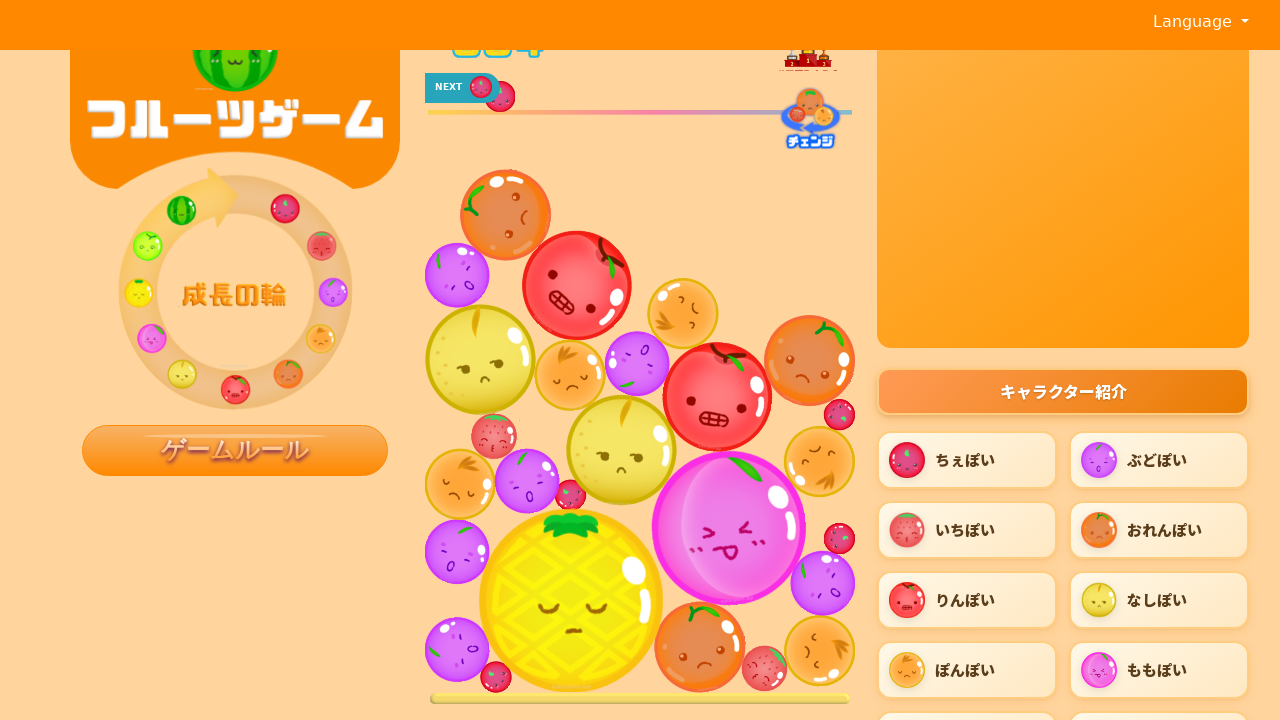

Waited 0.5 seconds for game to update after click in episode 10, step 7
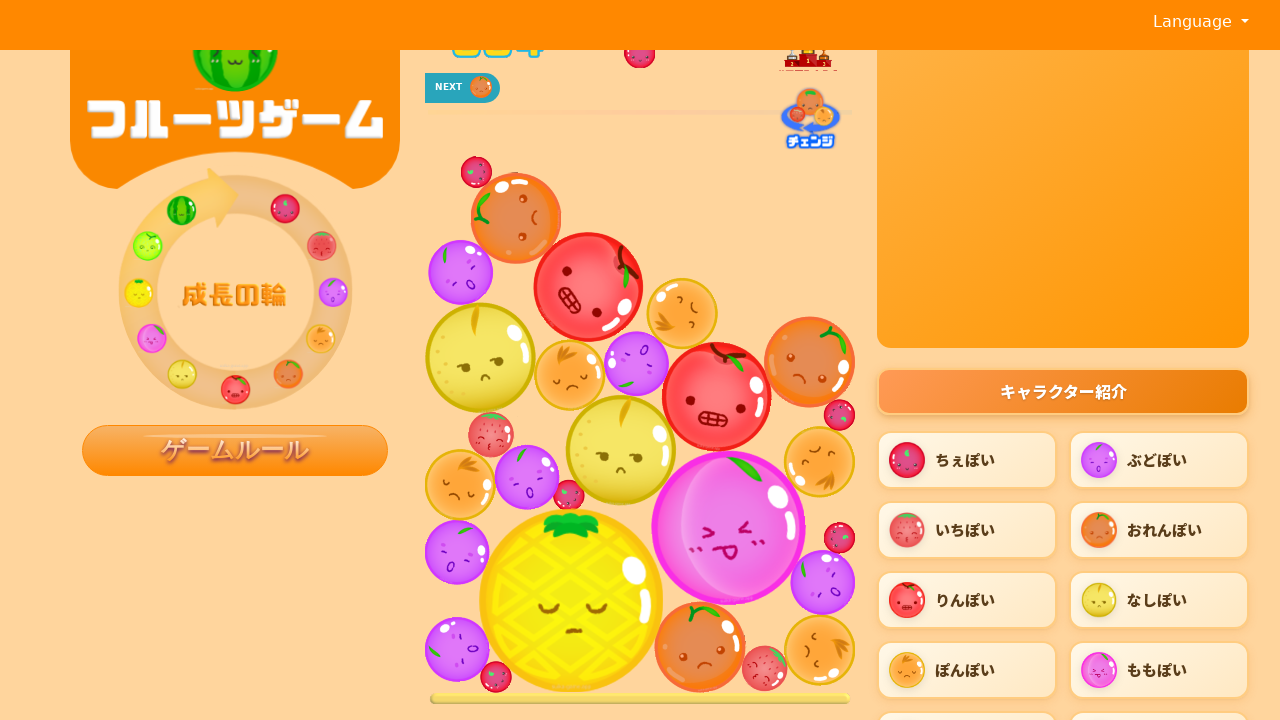

Clicked on game canvas at coordinates (815, 567) during episode 10, step 8 at (815, 567)
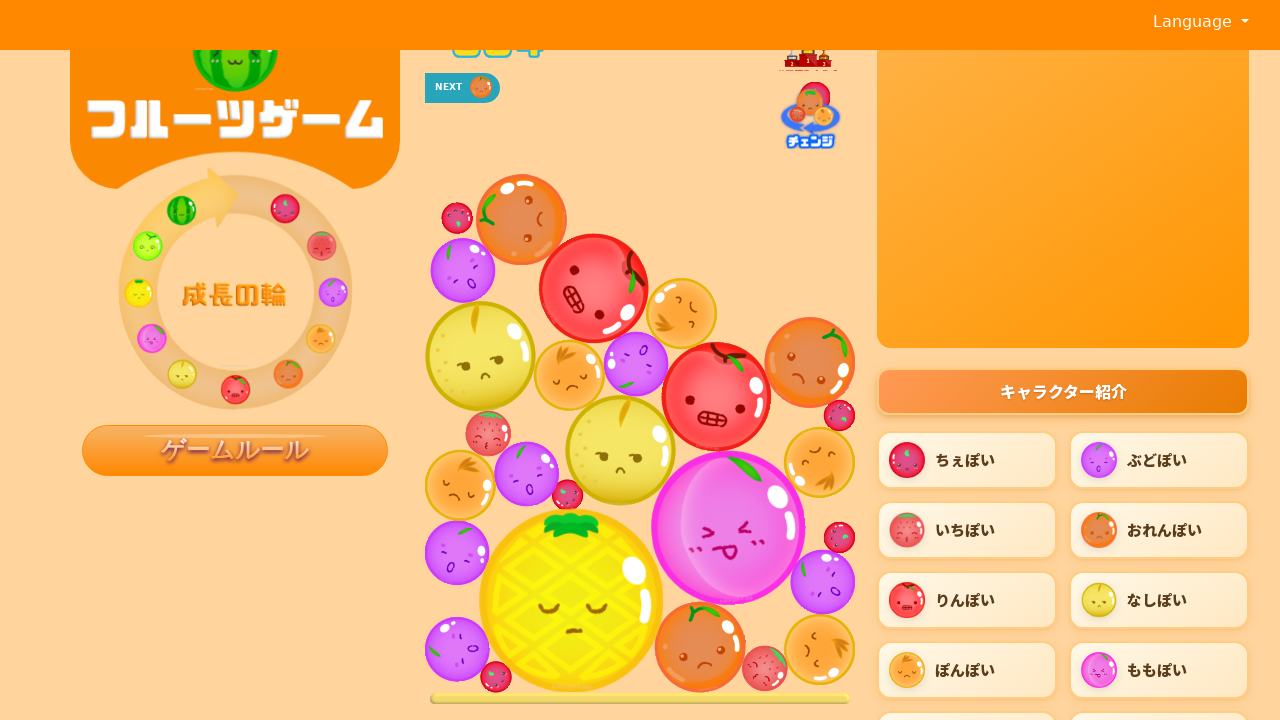

Waited 0.5 seconds for game to update after click in episode 10, step 8
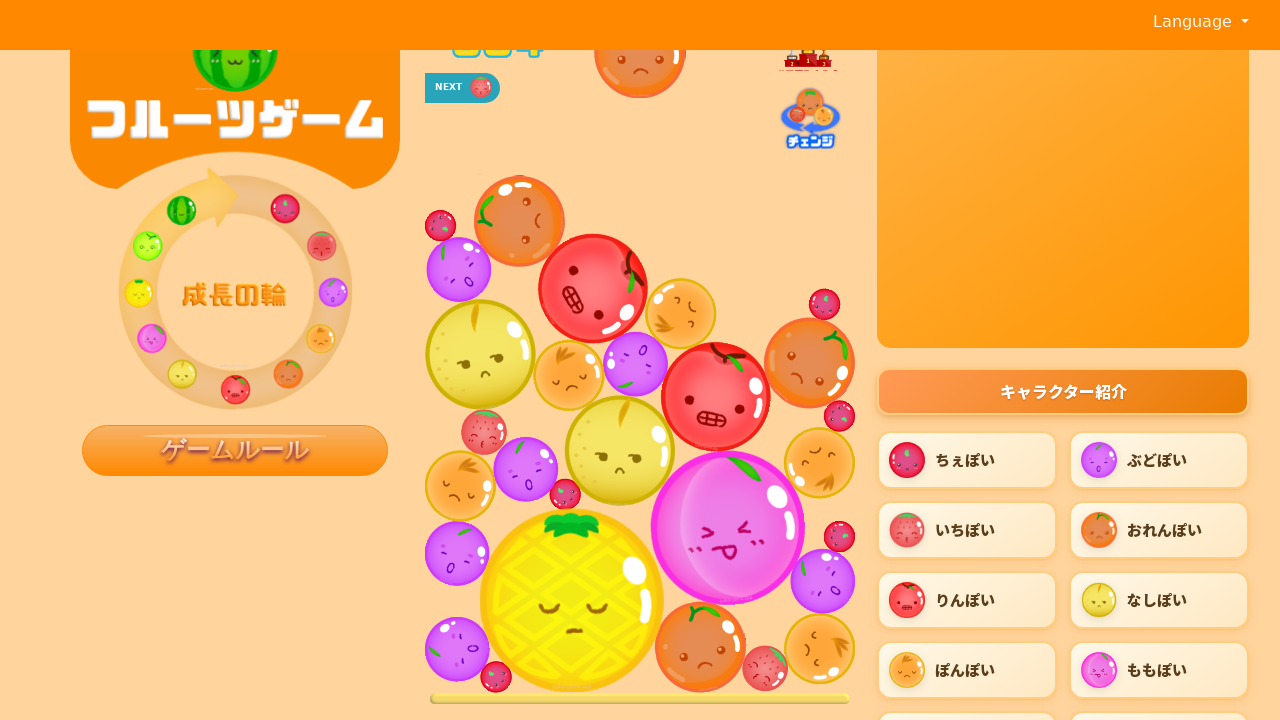

Clicked on game canvas at coordinates (844, 567) during episode 10, step 9 at (844, 567)
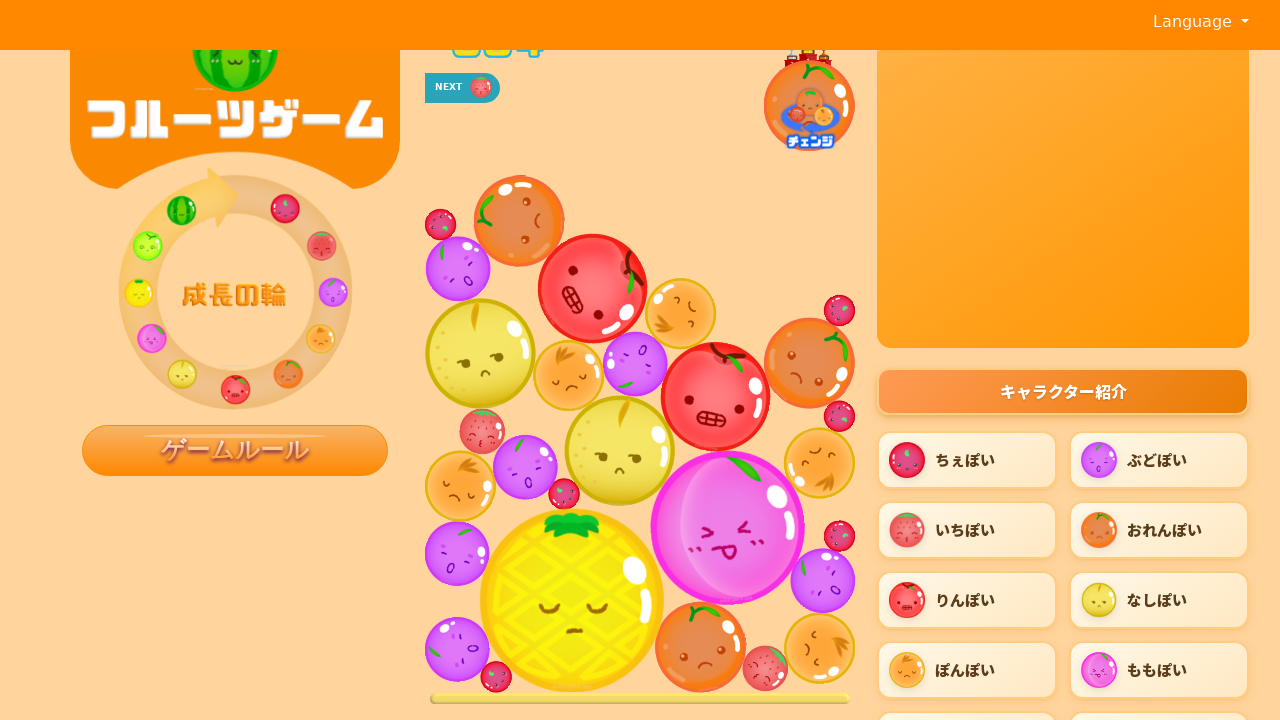

Waited 0.5 seconds for game to update after click in episode 10, step 9
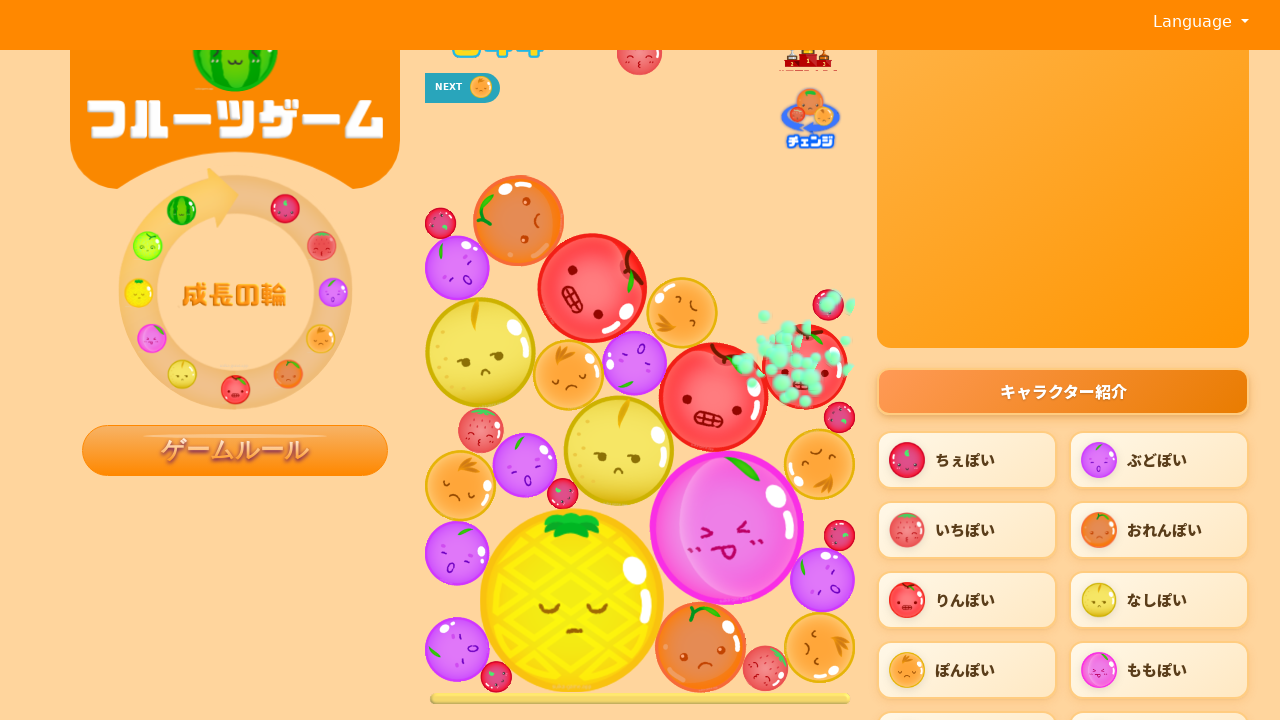

Clicked on game canvas at coordinates (654, 567) during episode 10, step 10 at (654, 567)
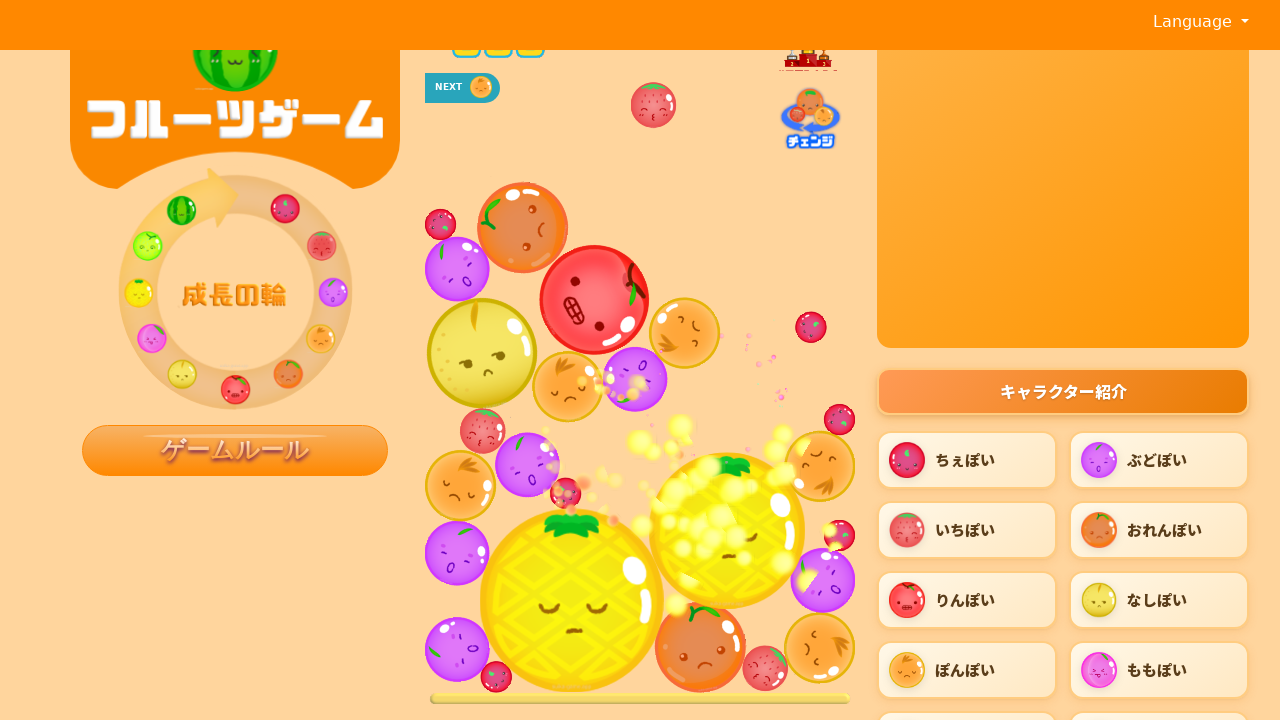

Waited 0.5 seconds for game to update after click in episode 10, step 10
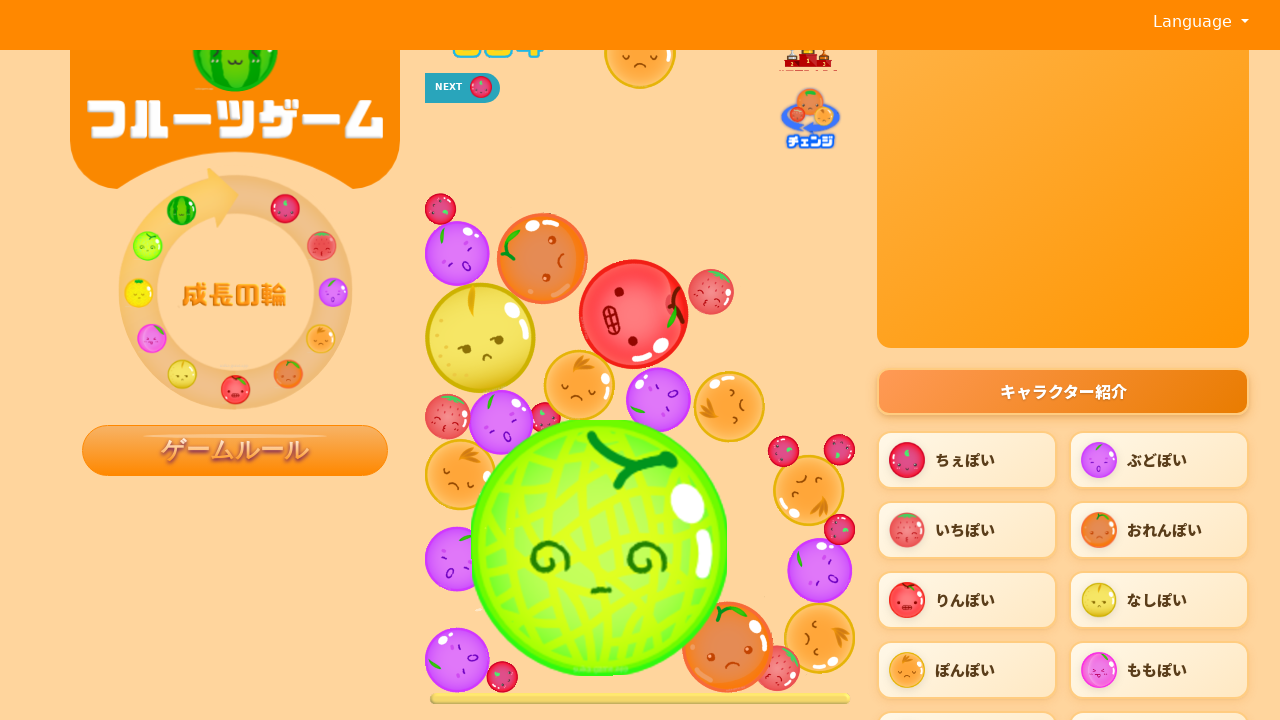

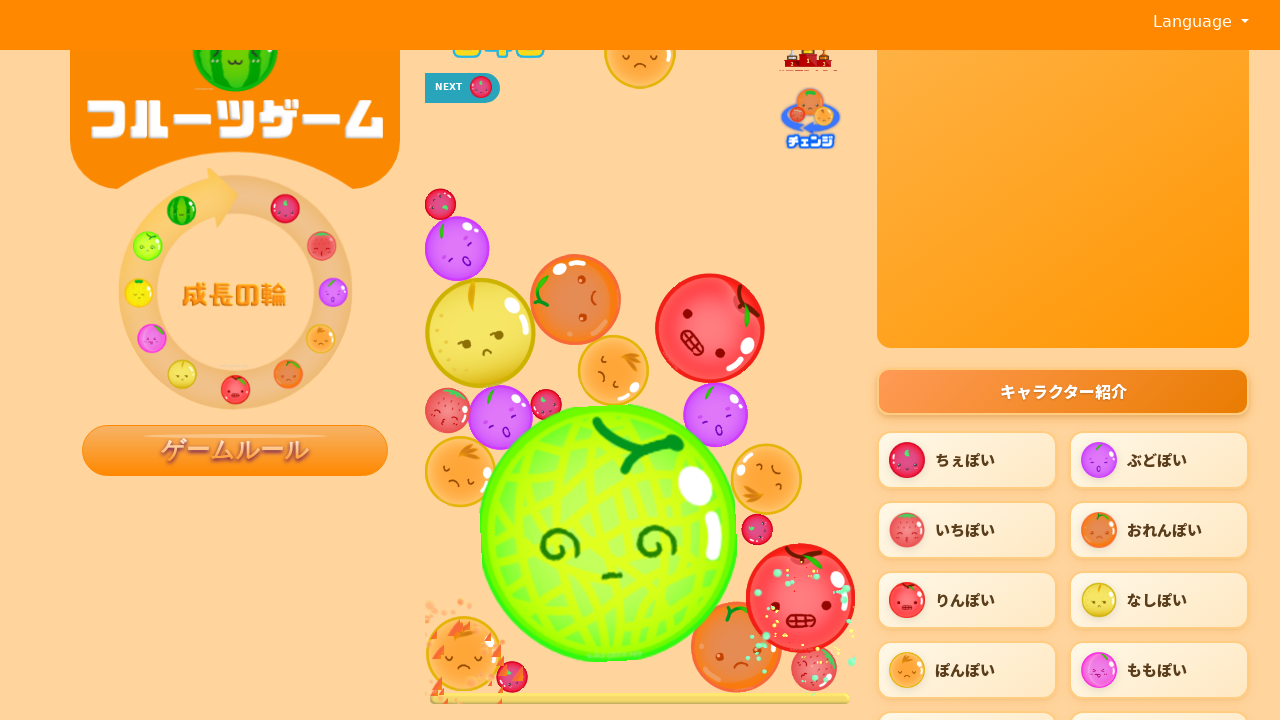